Tests add/remove elements functionality by clicking the "Add Element" button 100 times to create delete buttons, then clicking 60 delete buttons to remove them and validating the remaining count.

Starting URL: http://the-internet.herokuapp.com/add_remove_elements/

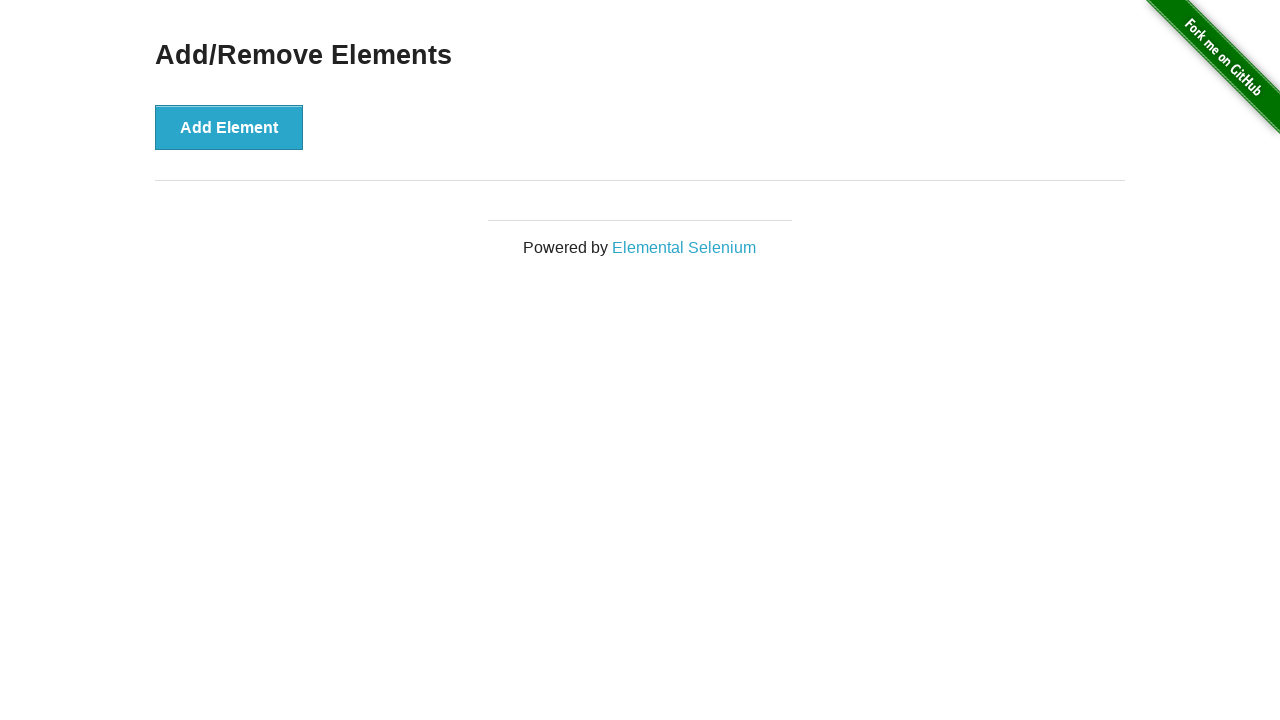

Clicked 'Add Element' button (iteration 1/100) at (229, 127) on button[onclick='addElement()']
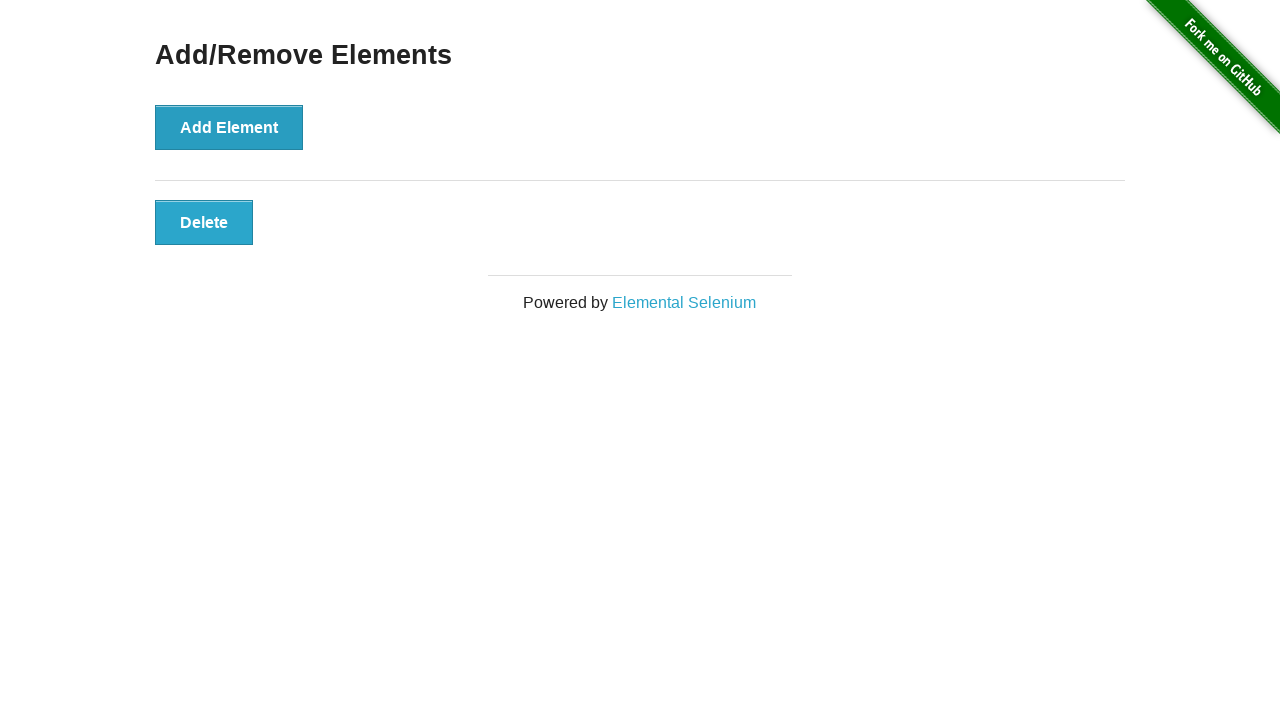

Clicked 'Add Element' button (iteration 2/100) at (229, 127) on button[onclick='addElement()']
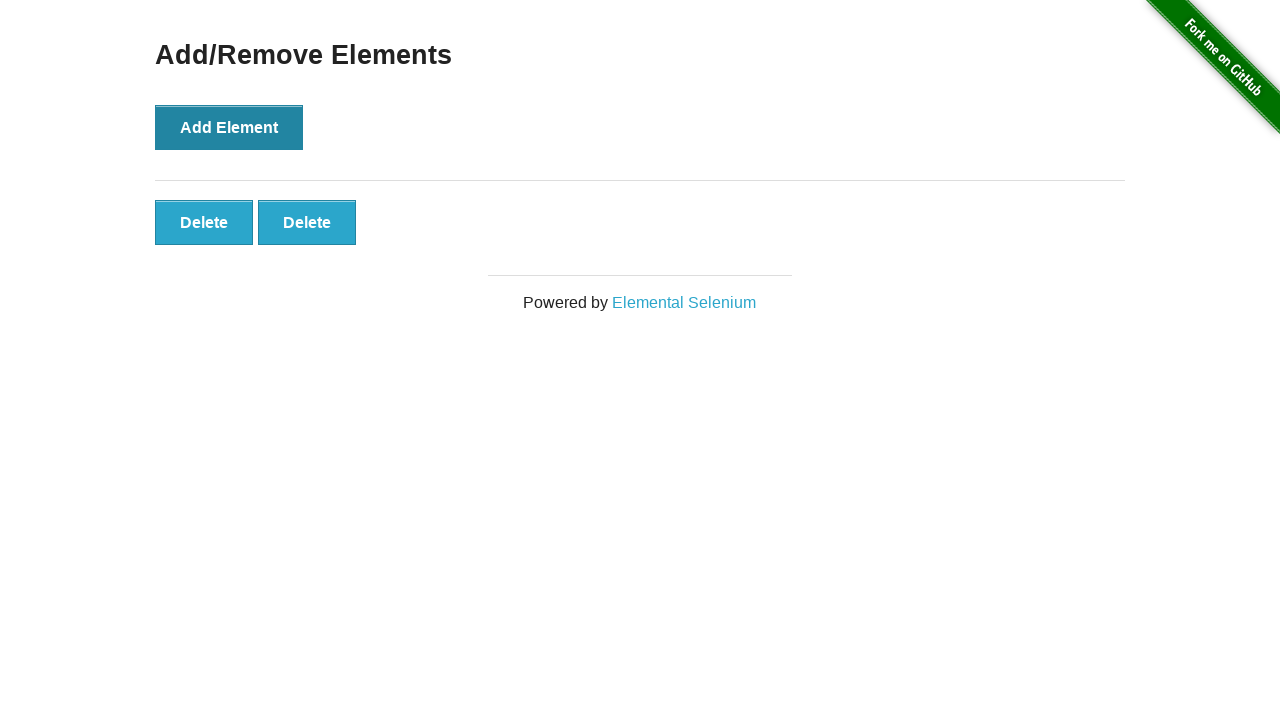

Clicked 'Add Element' button (iteration 3/100) at (229, 127) on button[onclick='addElement()']
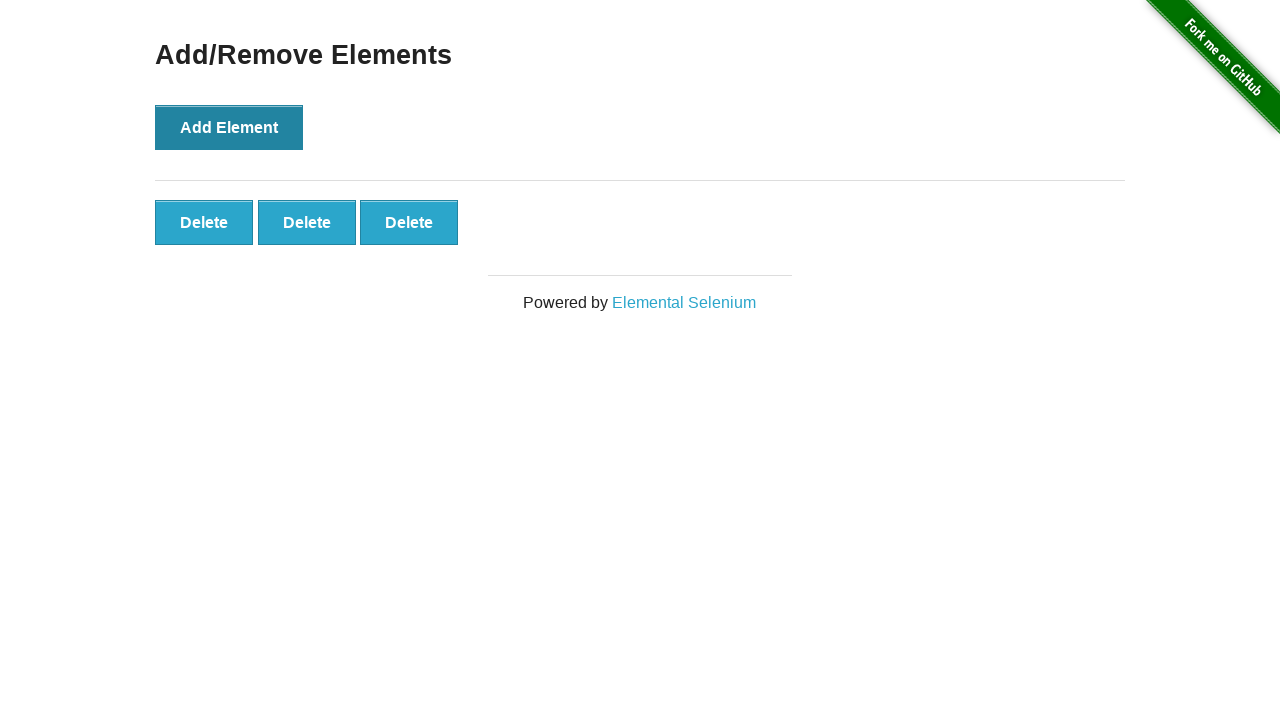

Clicked 'Add Element' button (iteration 4/100) at (229, 127) on button[onclick='addElement()']
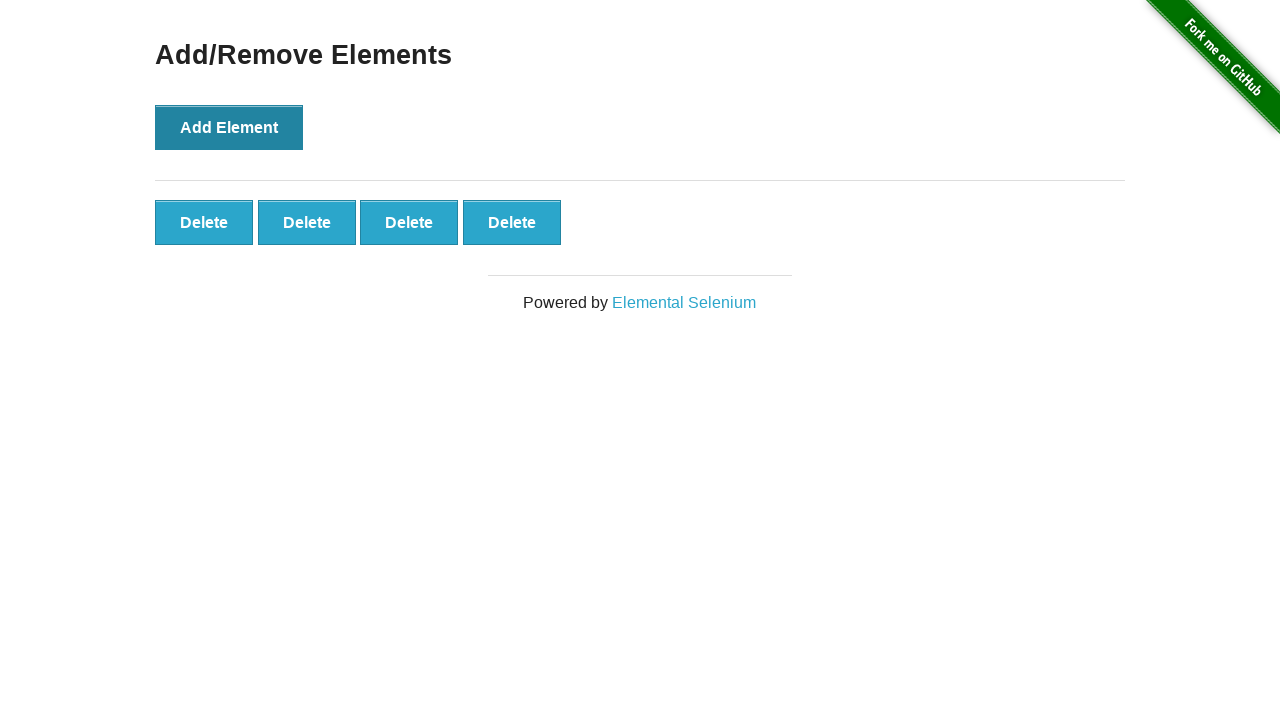

Clicked 'Add Element' button (iteration 5/100) at (229, 127) on button[onclick='addElement()']
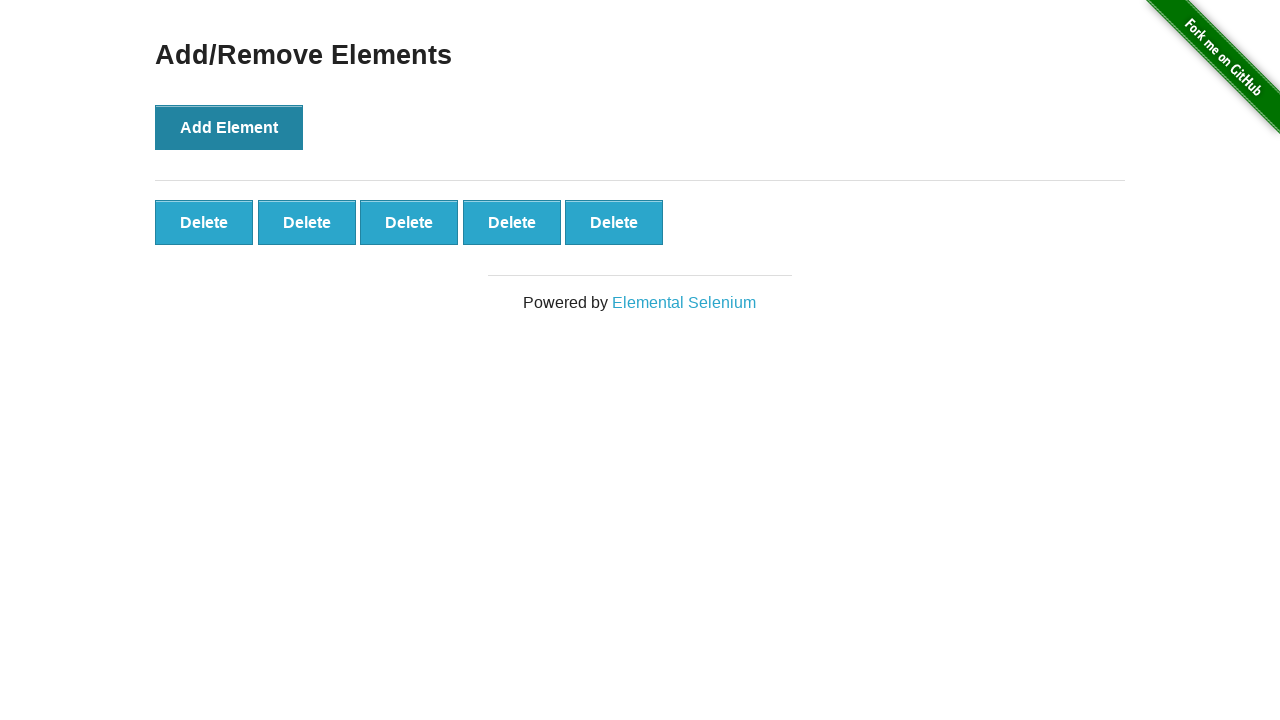

Clicked 'Add Element' button (iteration 6/100) at (229, 127) on button[onclick='addElement()']
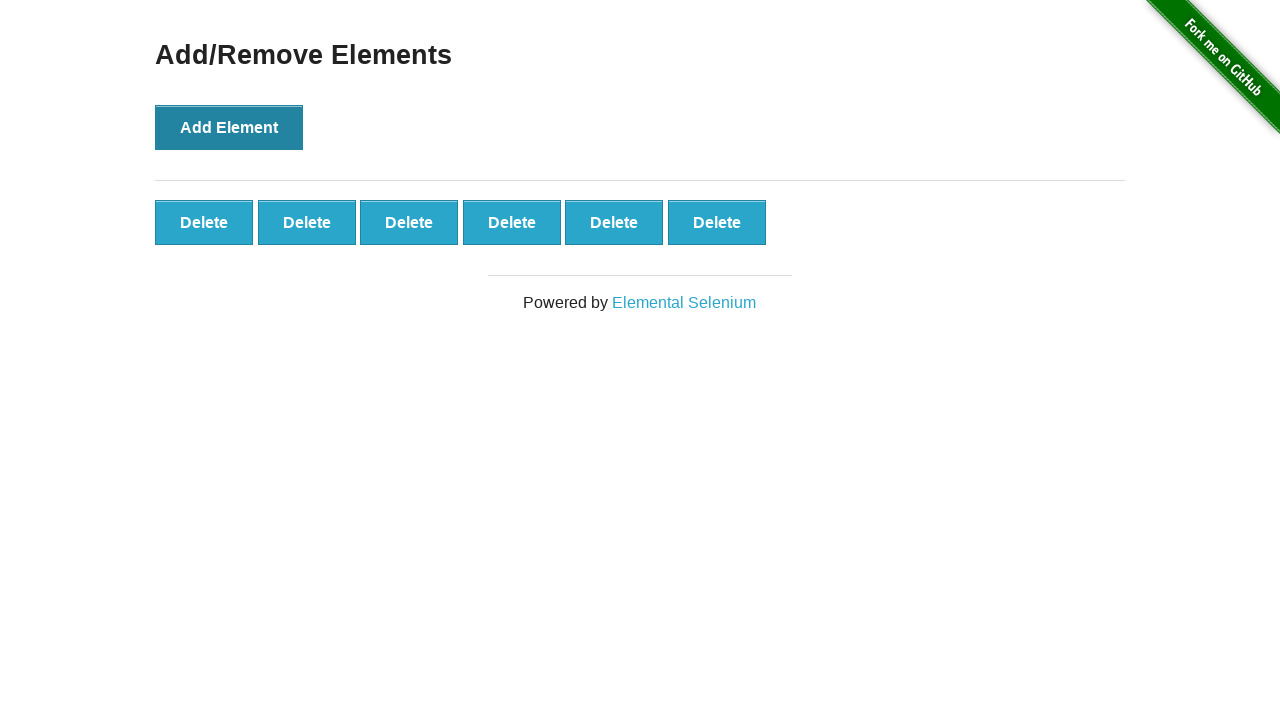

Clicked 'Add Element' button (iteration 7/100) at (229, 127) on button[onclick='addElement()']
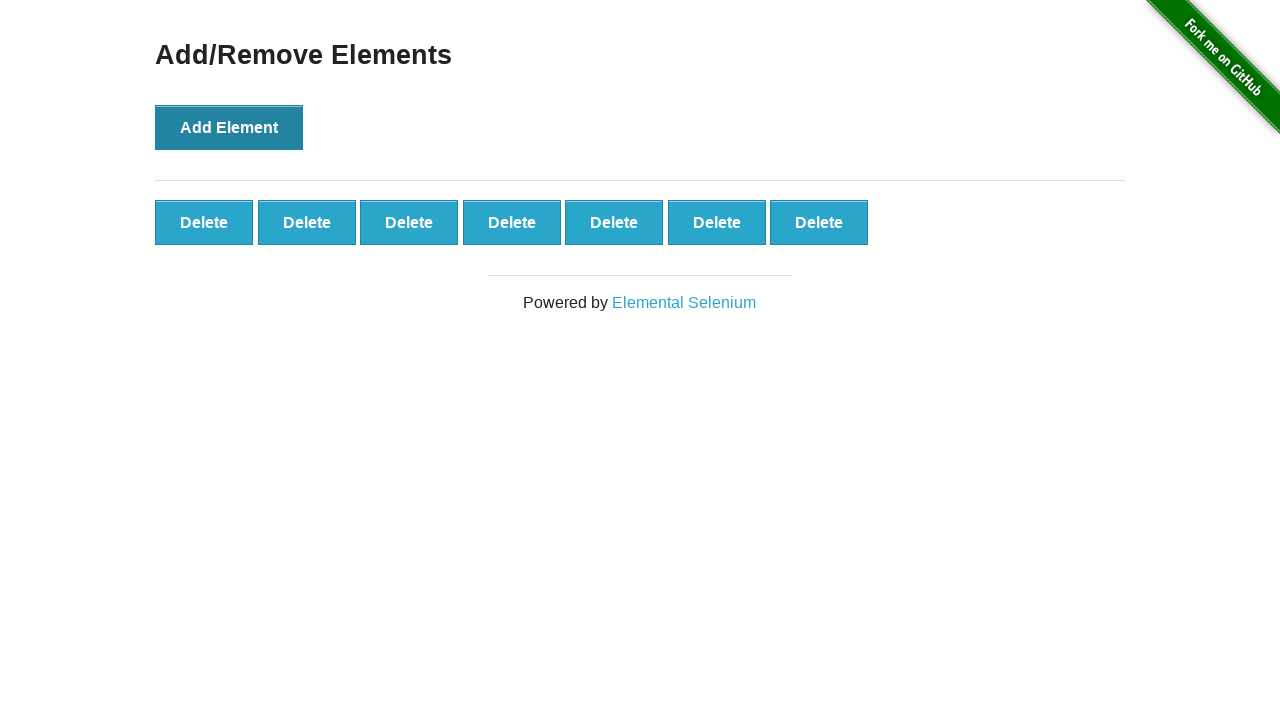

Clicked 'Add Element' button (iteration 8/100) at (229, 127) on button[onclick='addElement()']
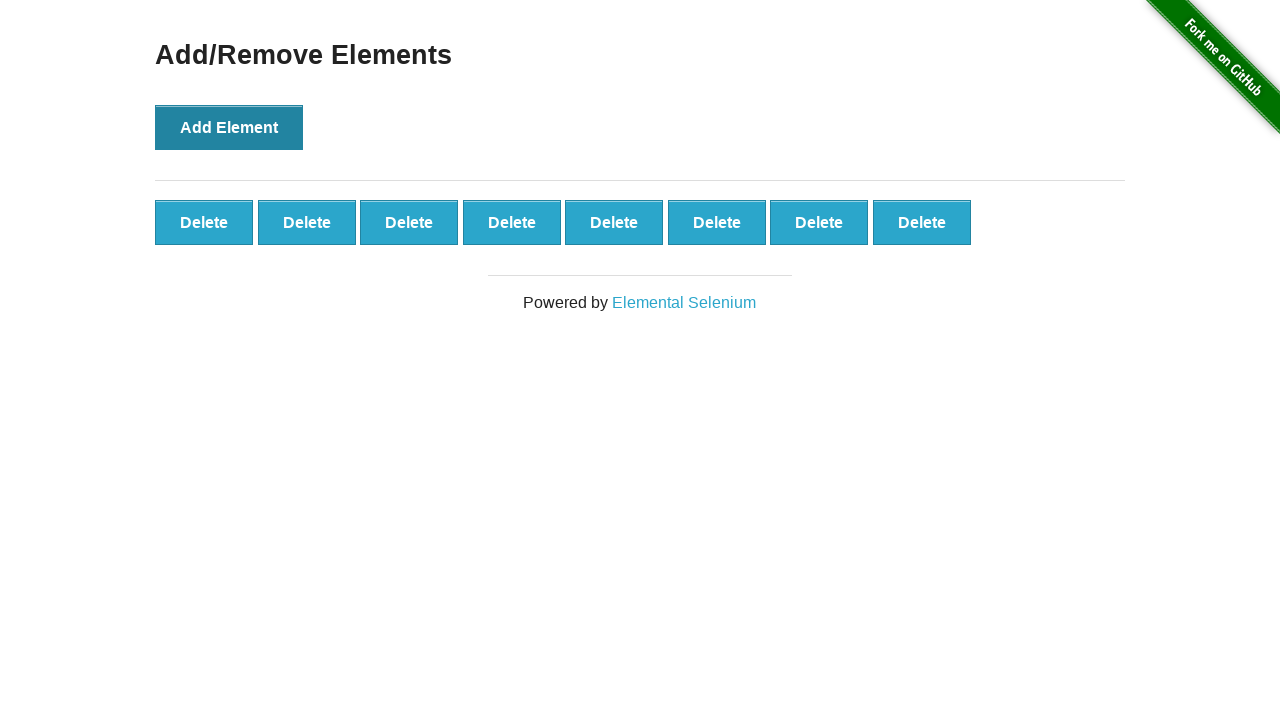

Clicked 'Add Element' button (iteration 9/100) at (229, 127) on button[onclick='addElement()']
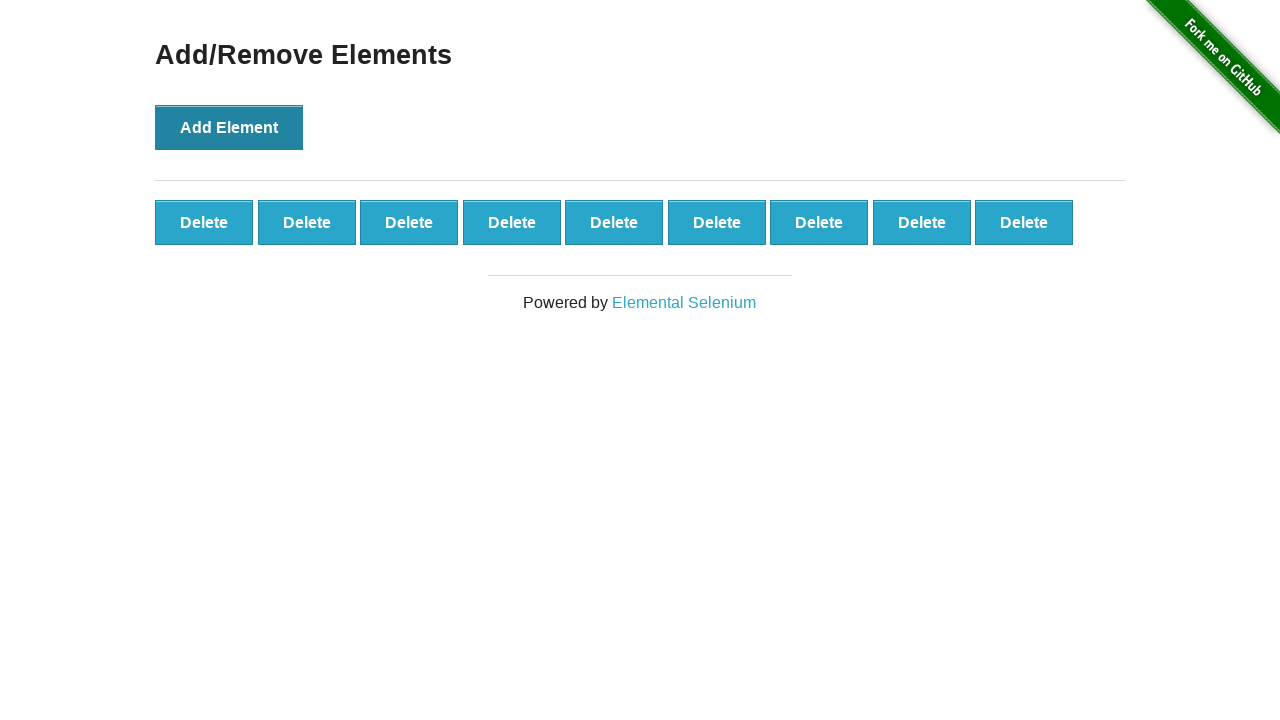

Clicked 'Add Element' button (iteration 10/100) at (229, 127) on button[onclick='addElement()']
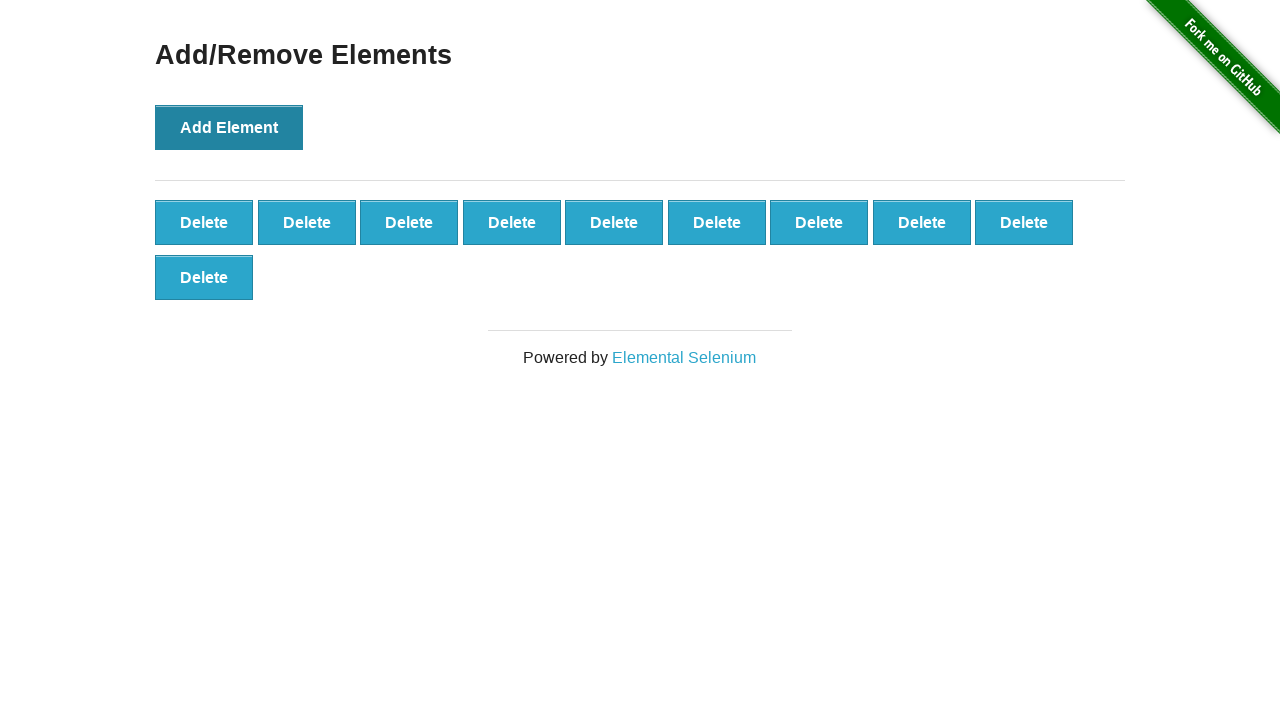

Clicked 'Add Element' button (iteration 11/100) at (229, 127) on button[onclick='addElement()']
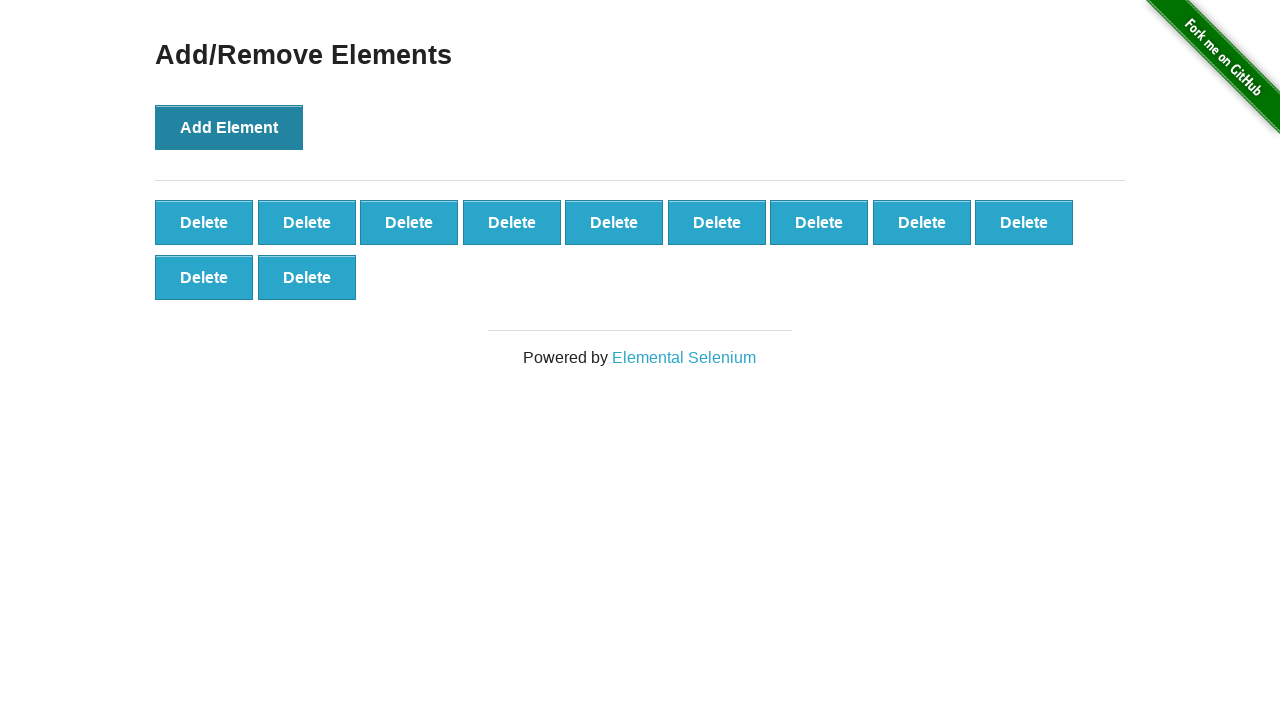

Clicked 'Add Element' button (iteration 12/100) at (229, 127) on button[onclick='addElement()']
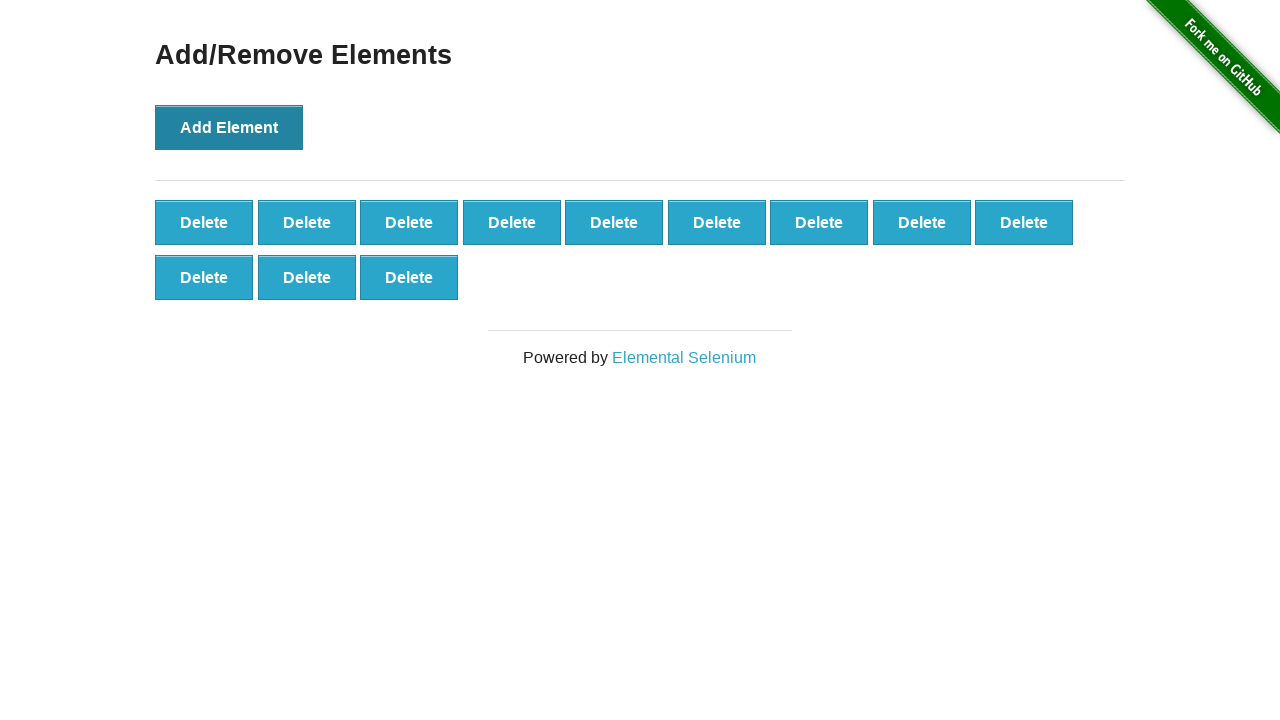

Clicked 'Add Element' button (iteration 13/100) at (229, 127) on button[onclick='addElement()']
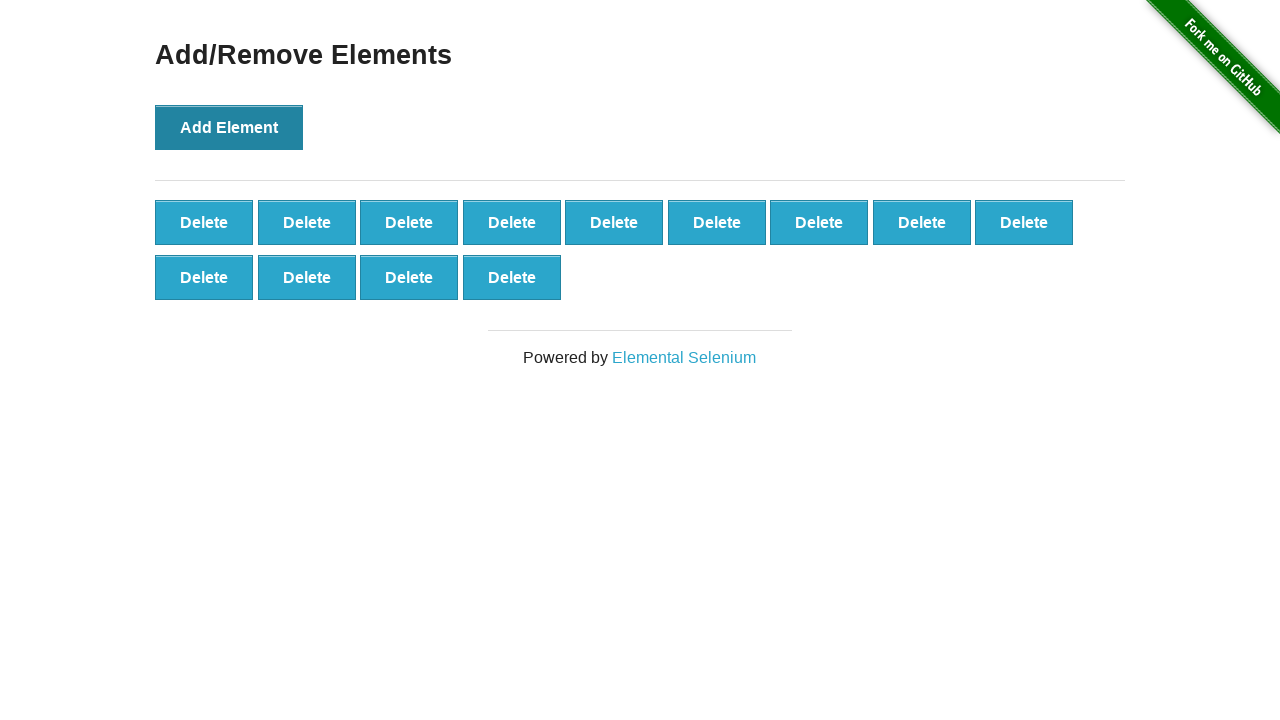

Clicked 'Add Element' button (iteration 14/100) at (229, 127) on button[onclick='addElement()']
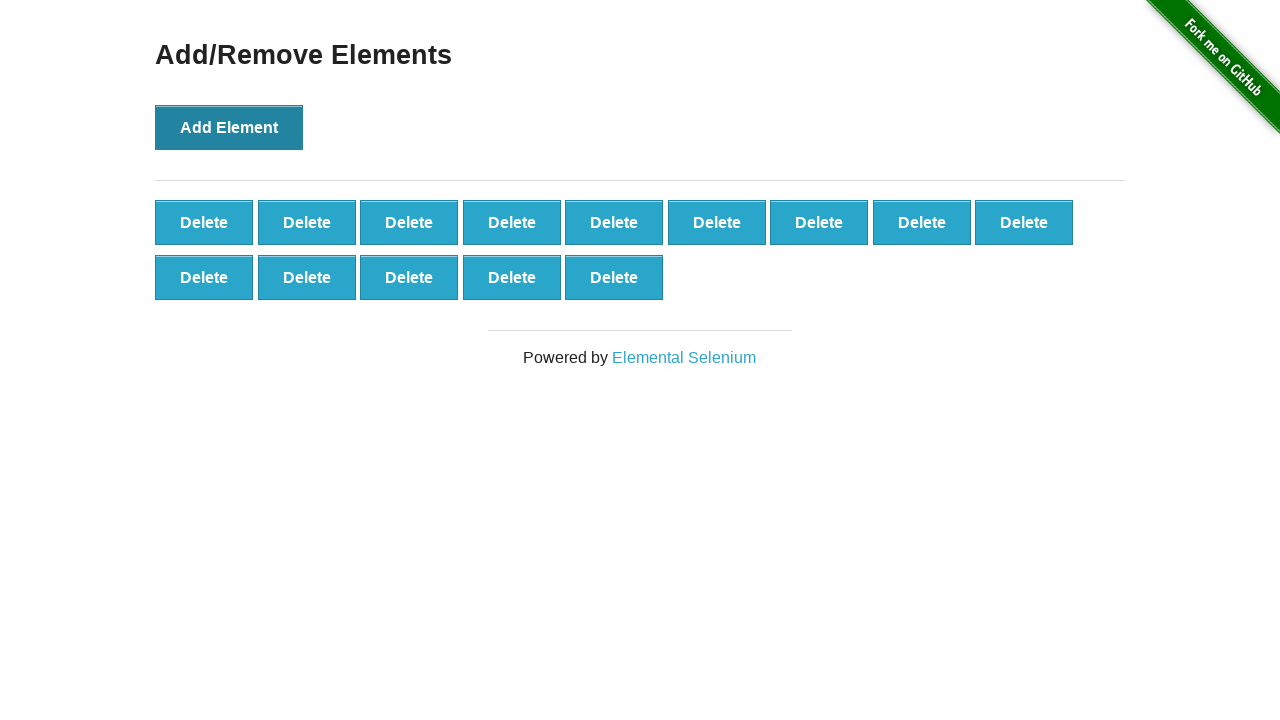

Clicked 'Add Element' button (iteration 15/100) at (229, 127) on button[onclick='addElement()']
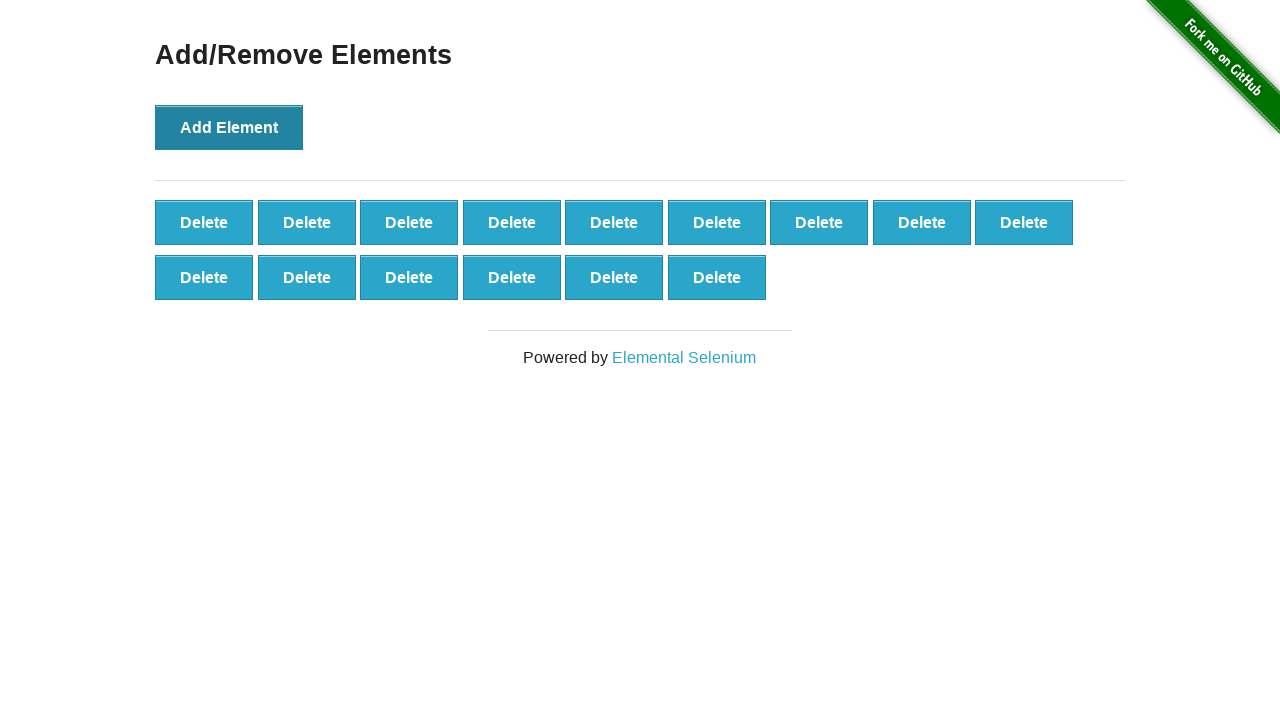

Clicked 'Add Element' button (iteration 16/100) at (229, 127) on button[onclick='addElement()']
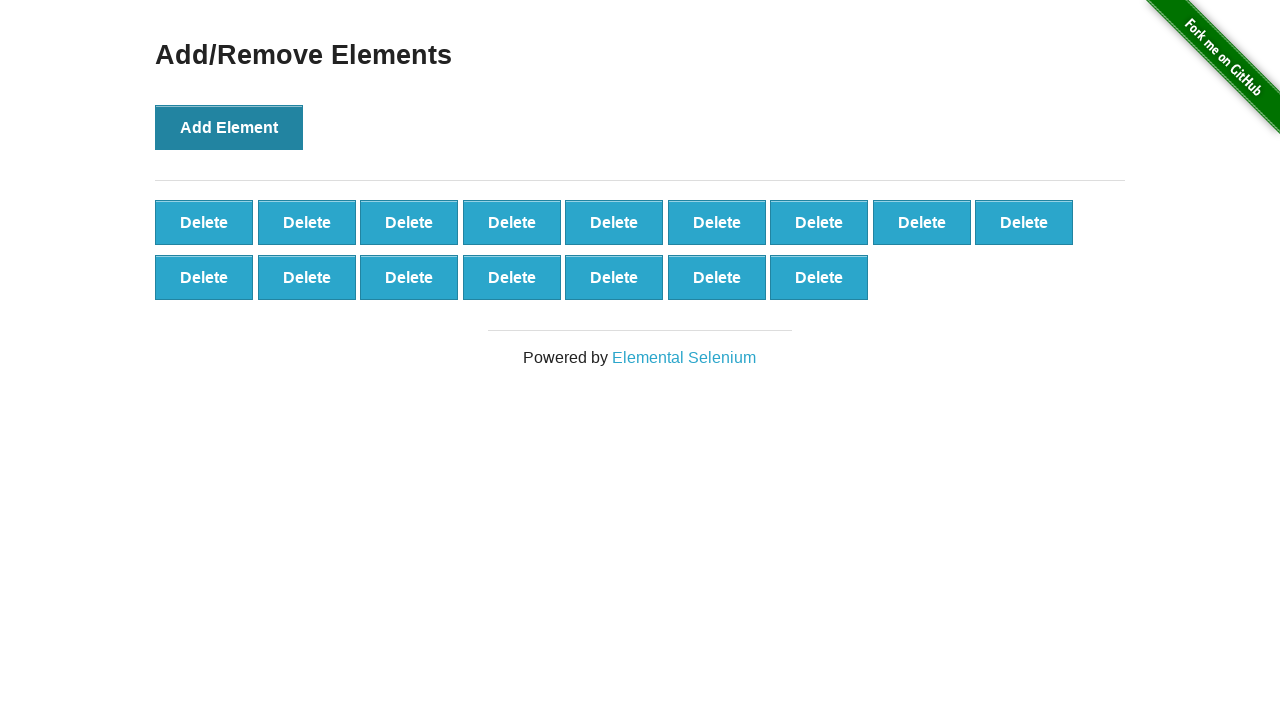

Clicked 'Add Element' button (iteration 17/100) at (229, 127) on button[onclick='addElement()']
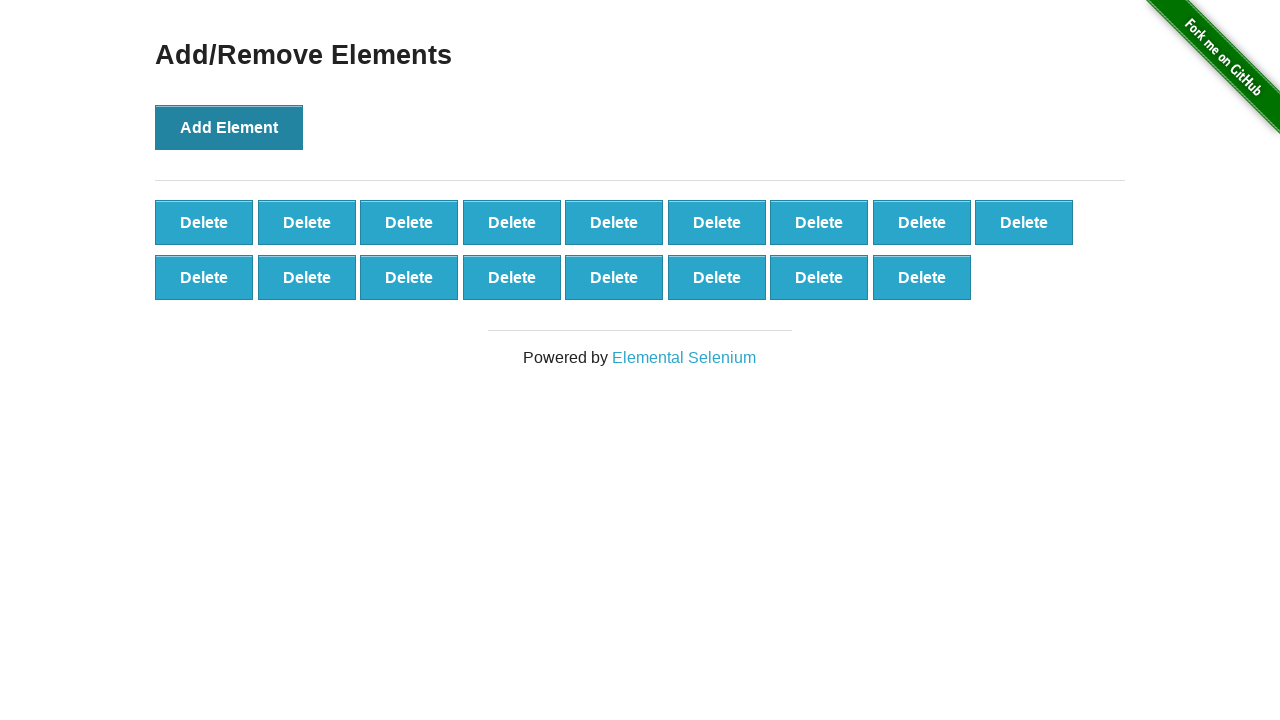

Clicked 'Add Element' button (iteration 18/100) at (229, 127) on button[onclick='addElement()']
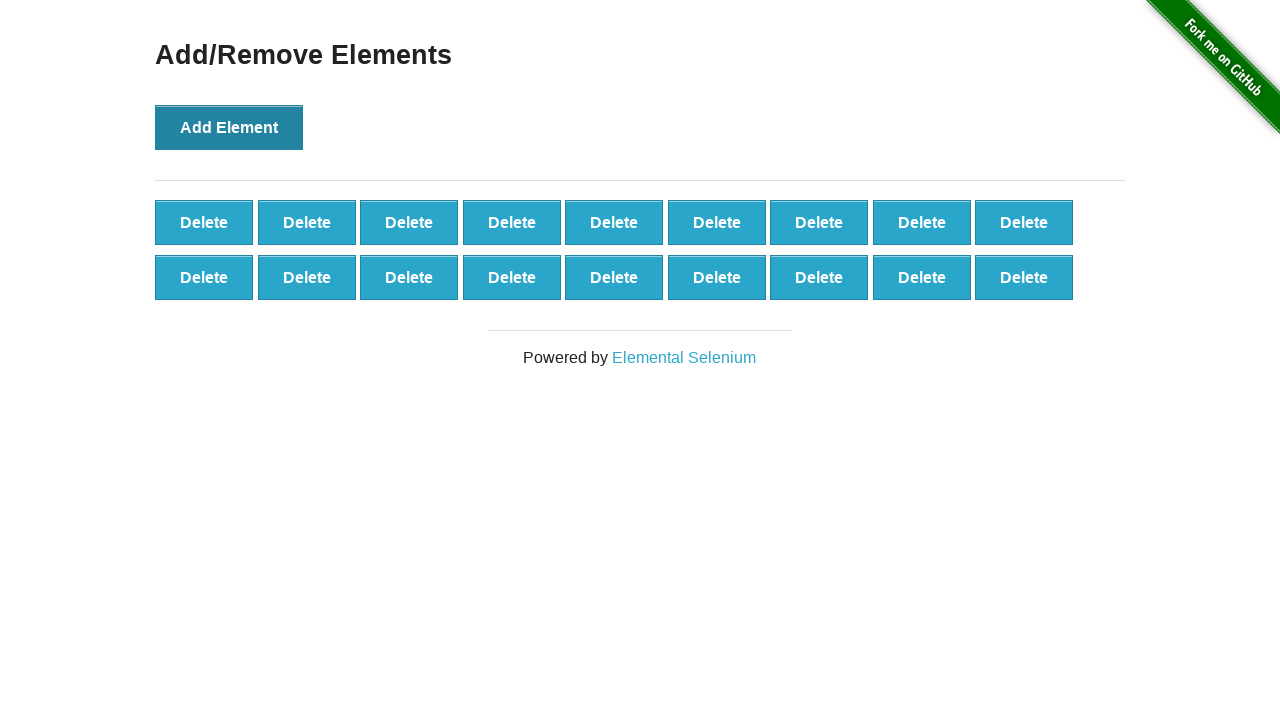

Clicked 'Add Element' button (iteration 19/100) at (229, 127) on button[onclick='addElement()']
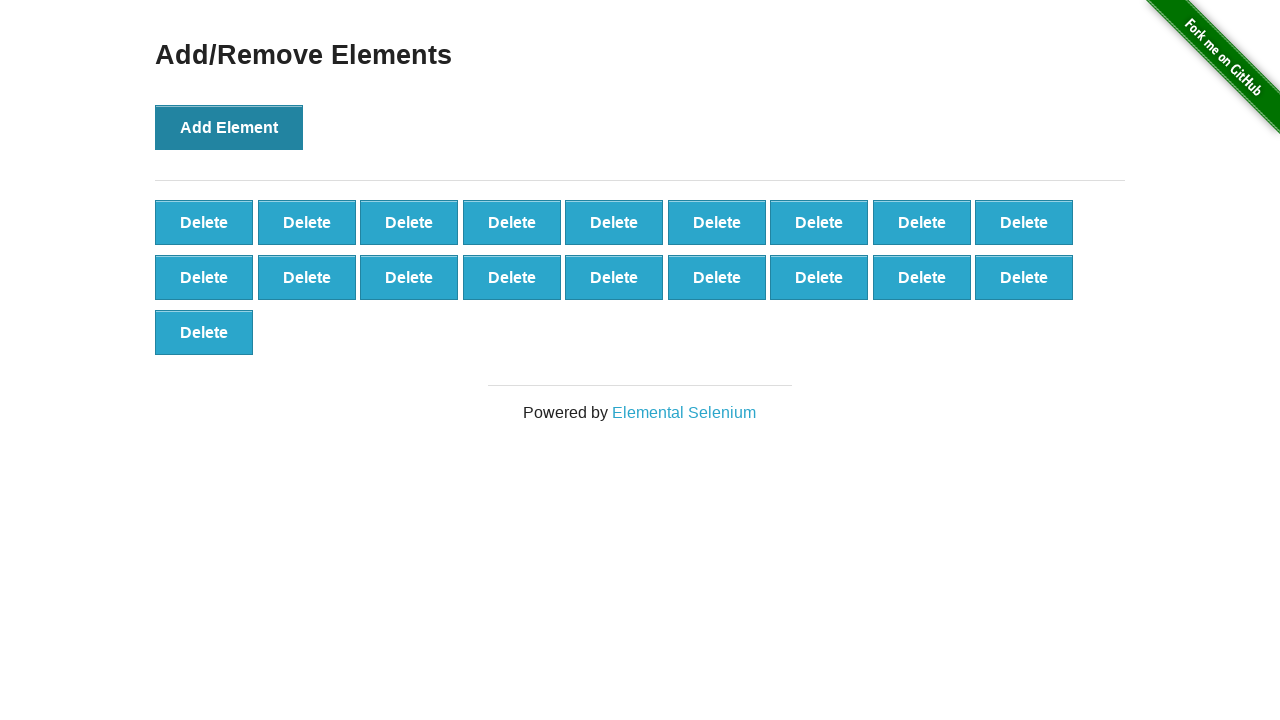

Clicked 'Add Element' button (iteration 20/100) at (229, 127) on button[onclick='addElement()']
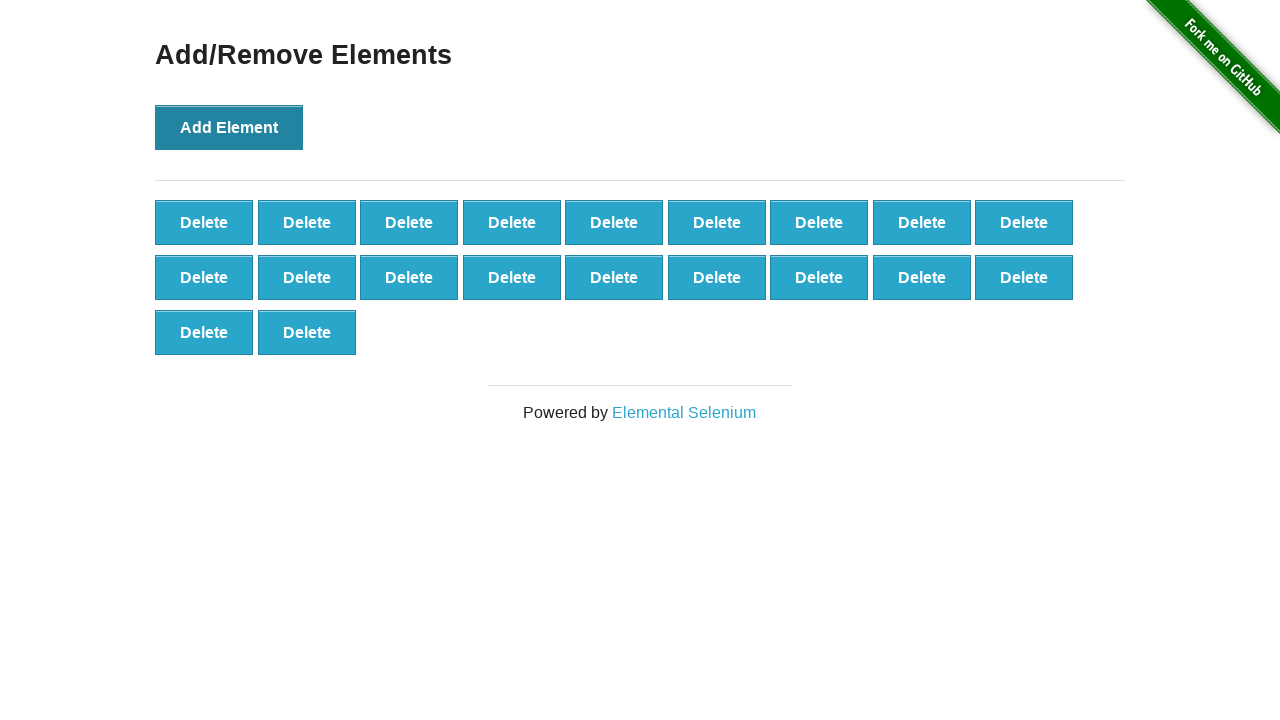

Clicked 'Add Element' button (iteration 21/100) at (229, 127) on button[onclick='addElement()']
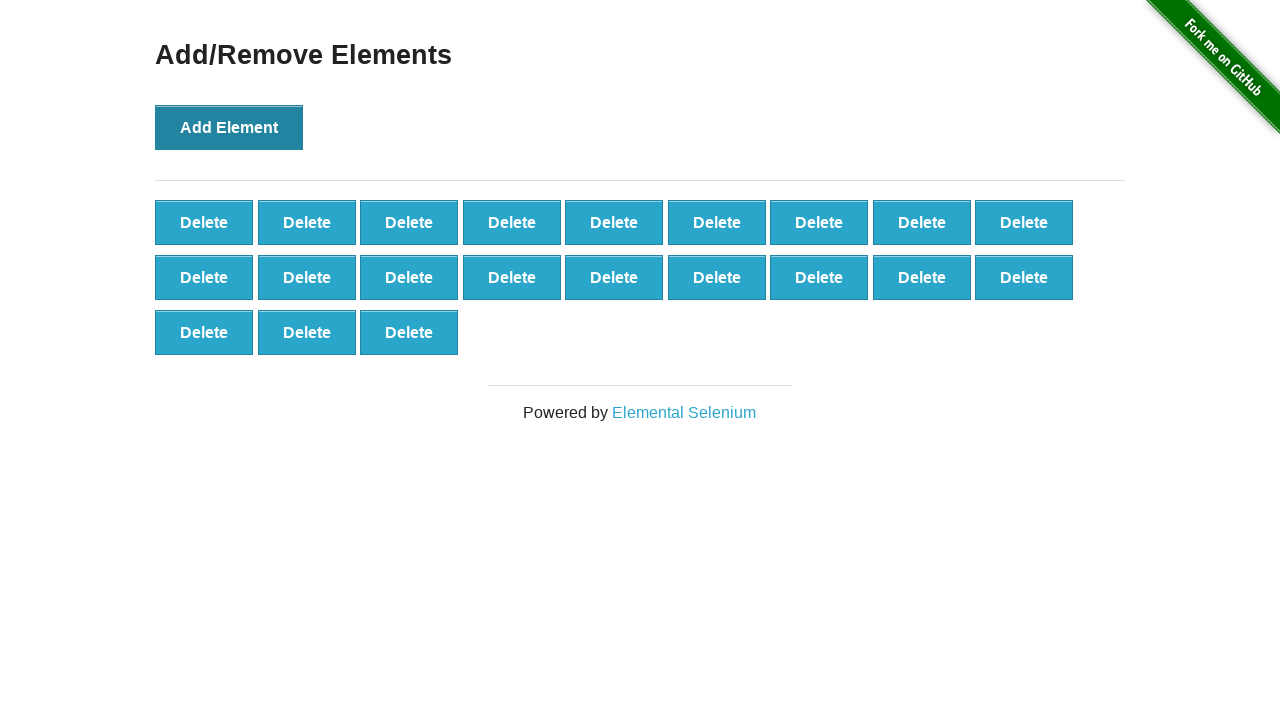

Clicked 'Add Element' button (iteration 22/100) at (229, 127) on button[onclick='addElement()']
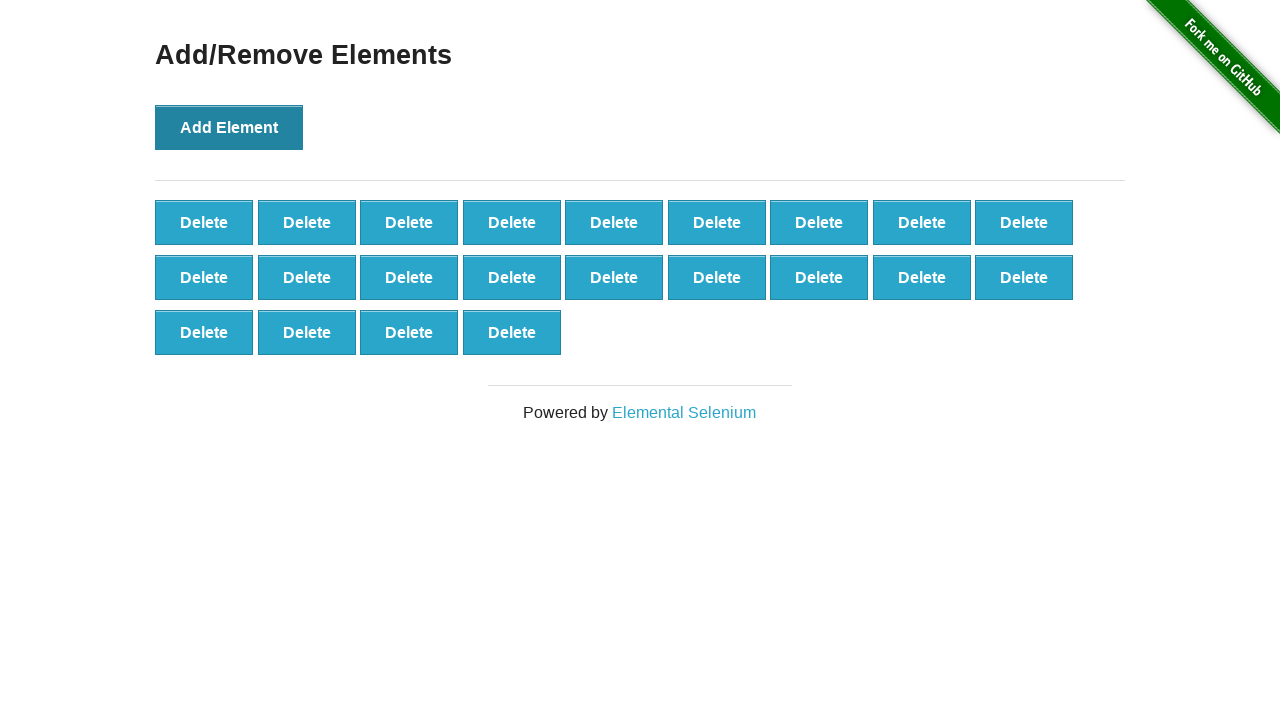

Clicked 'Add Element' button (iteration 23/100) at (229, 127) on button[onclick='addElement()']
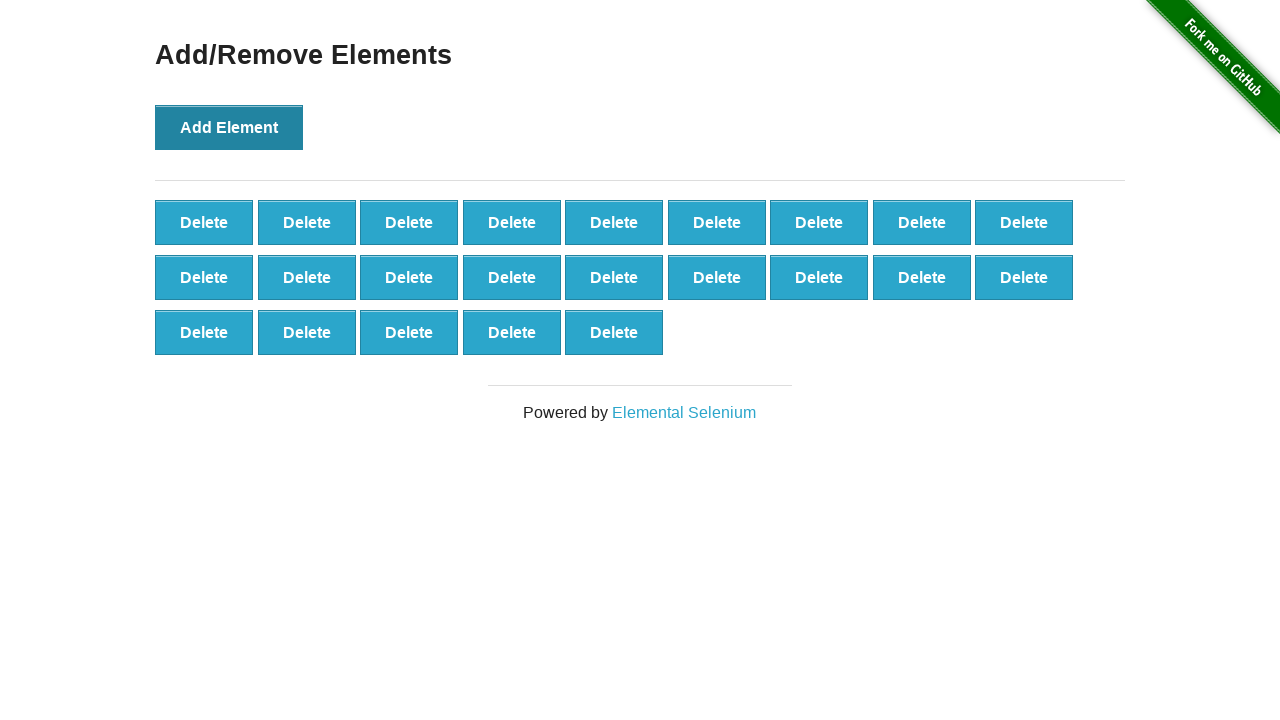

Clicked 'Add Element' button (iteration 24/100) at (229, 127) on button[onclick='addElement()']
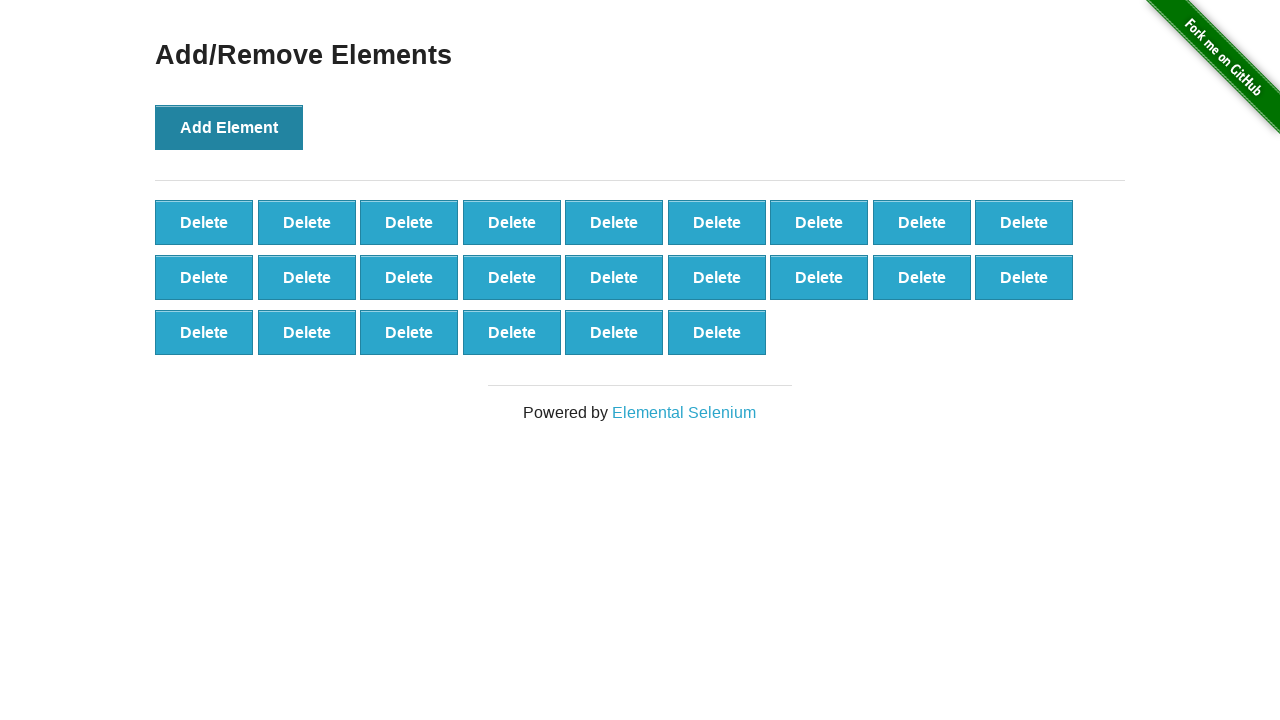

Clicked 'Add Element' button (iteration 25/100) at (229, 127) on button[onclick='addElement()']
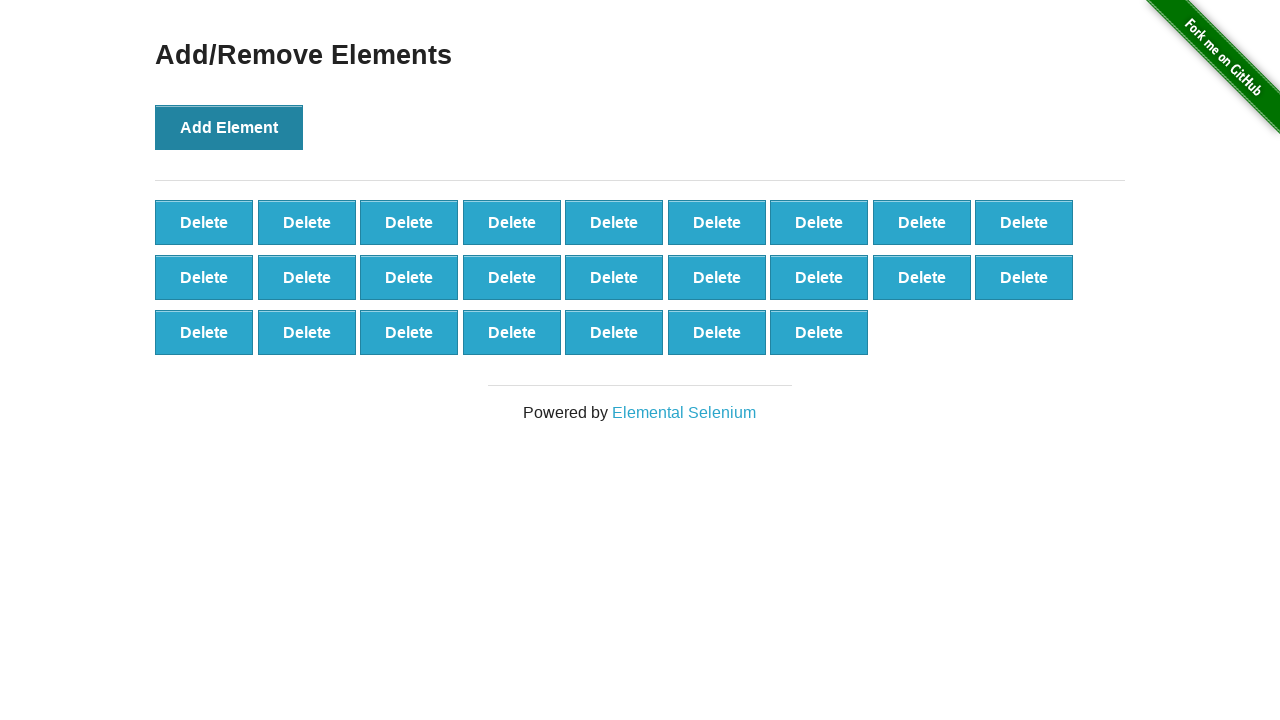

Clicked 'Add Element' button (iteration 26/100) at (229, 127) on button[onclick='addElement()']
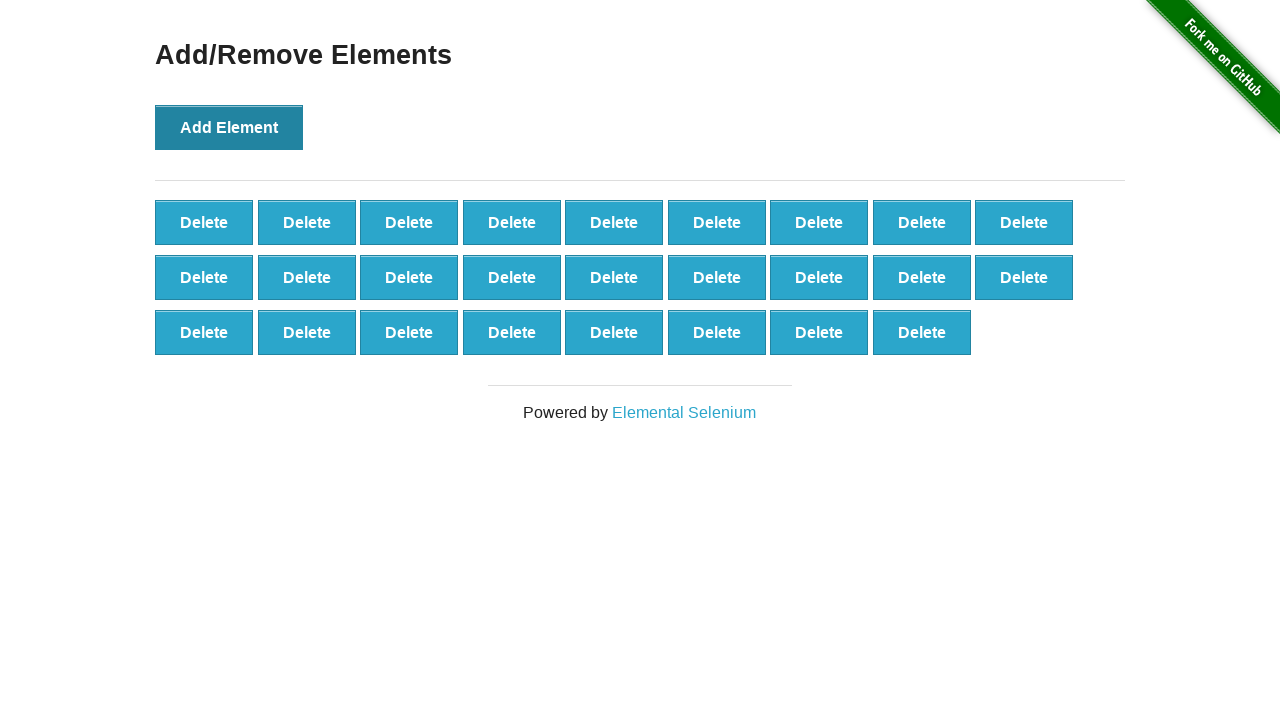

Clicked 'Add Element' button (iteration 27/100) at (229, 127) on button[onclick='addElement()']
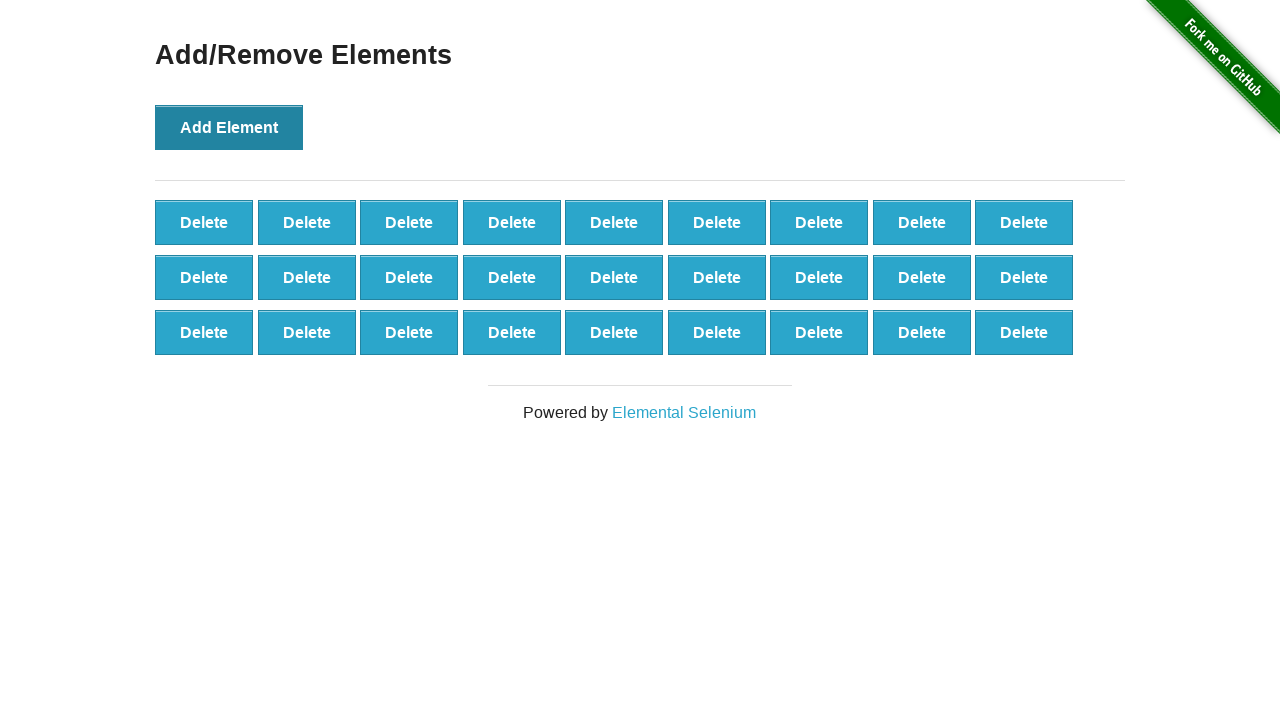

Clicked 'Add Element' button (iteration 28/100) at (229, 127) on button[onclick='addElement()']
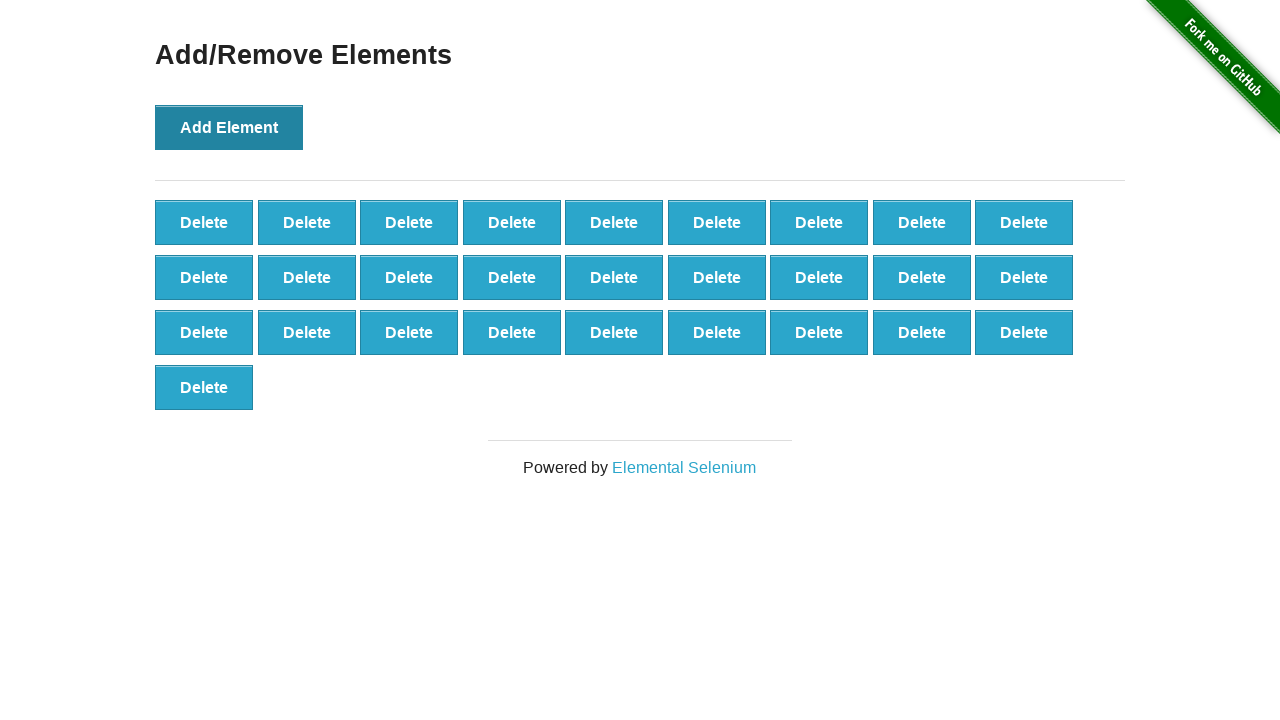

Clicked 'Add Element' button (iteration 29/100) at (229, 127) on button[onclick='addElement()']
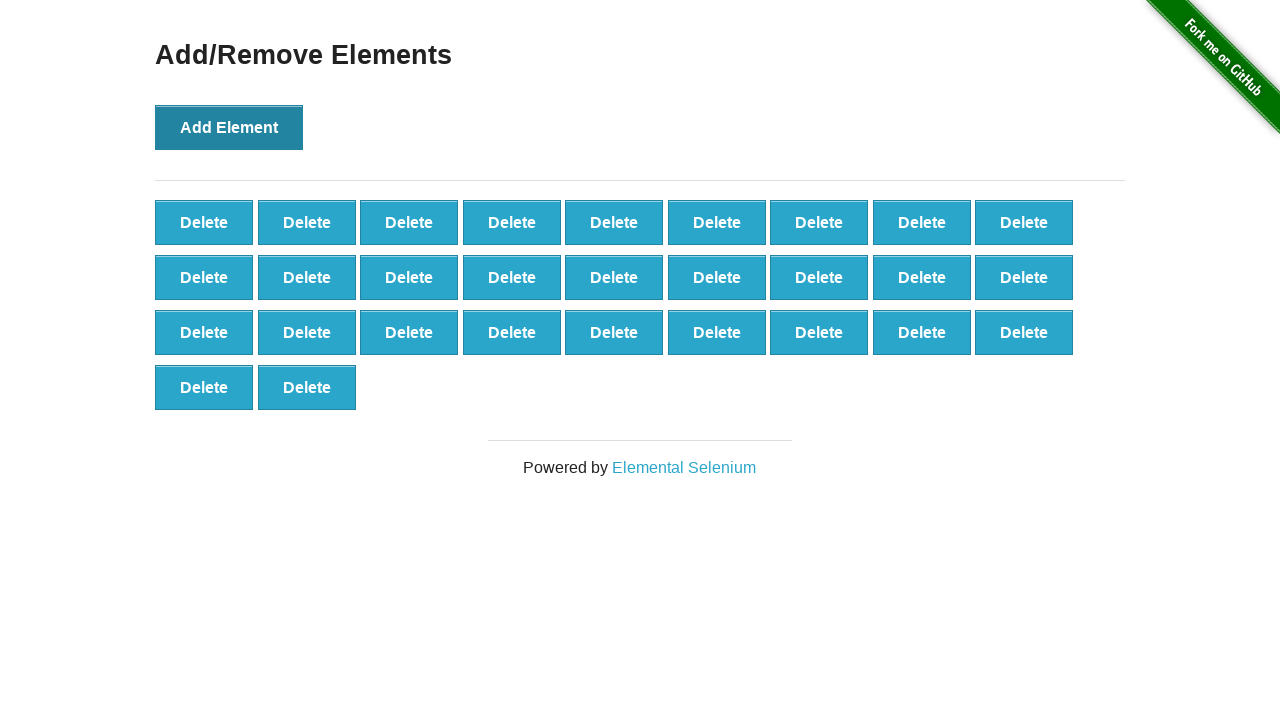

Clicked 'Add Element' button (iteration 30/100) at (229, 127) on button[onclick='addElement()']
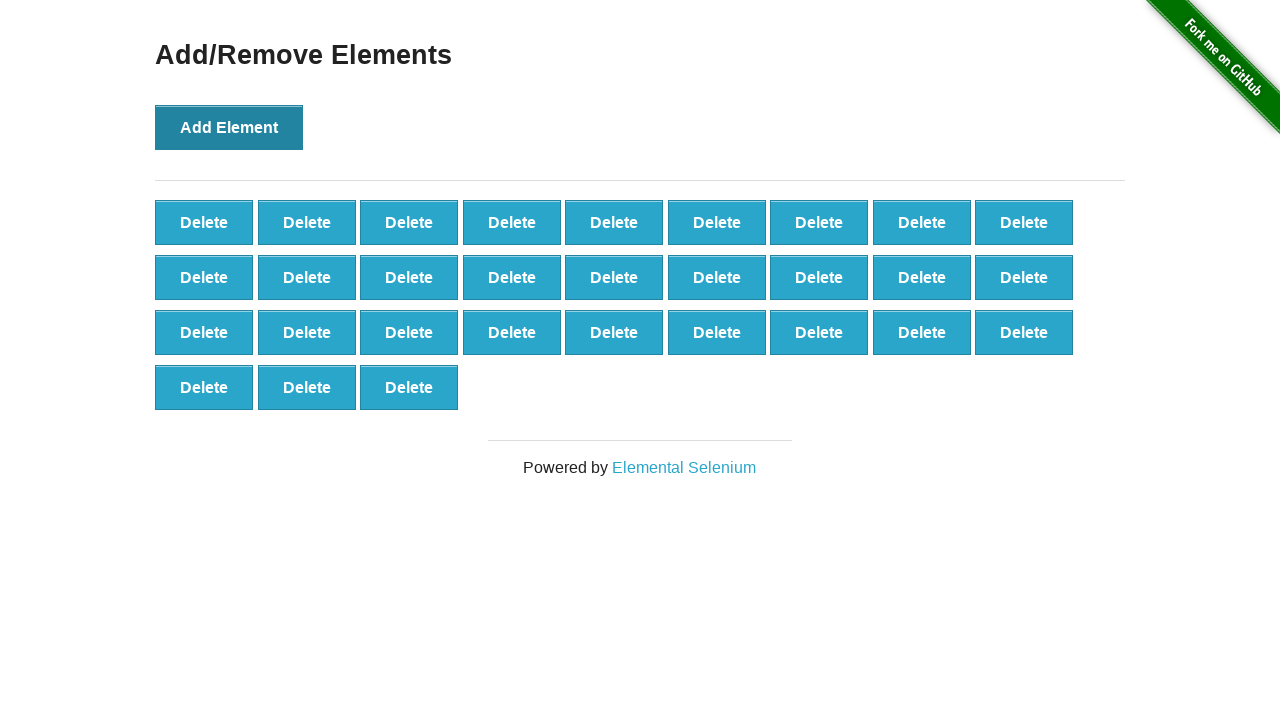

Clicked 'Add Element' button (iteration 31/100) at (229, 127) on button[onclick='addElement()']
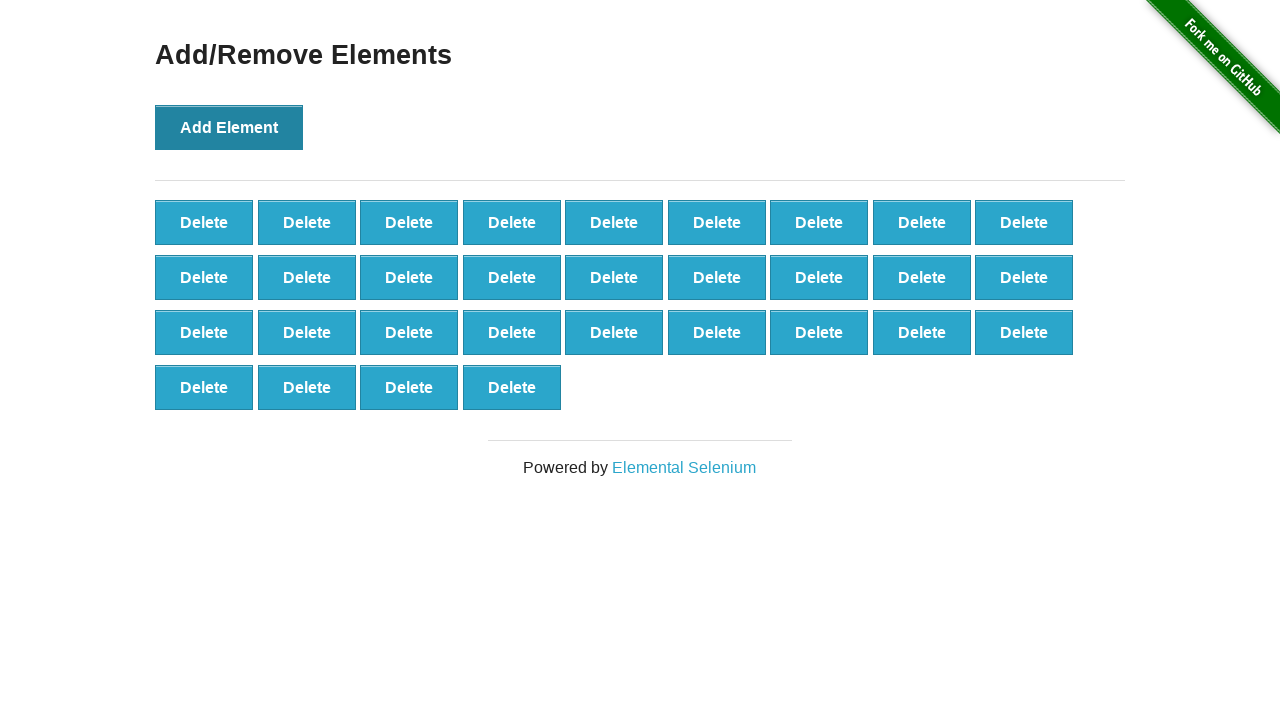

Clicked 'Add Element' button (iteration 32/100) at (229, 127) on button[onclick='addElement()']
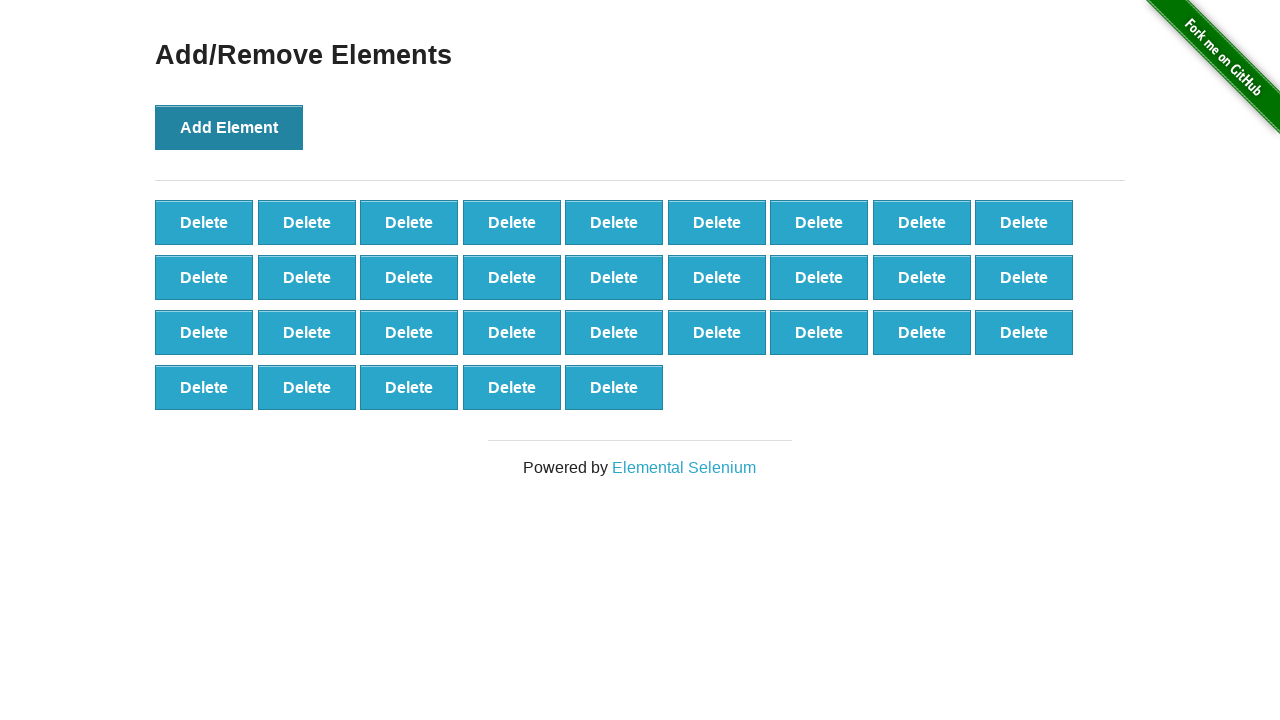

Clicked 'Add Element' button (iteration 33/100) at (229, 127) on button[onclick='addElement()']
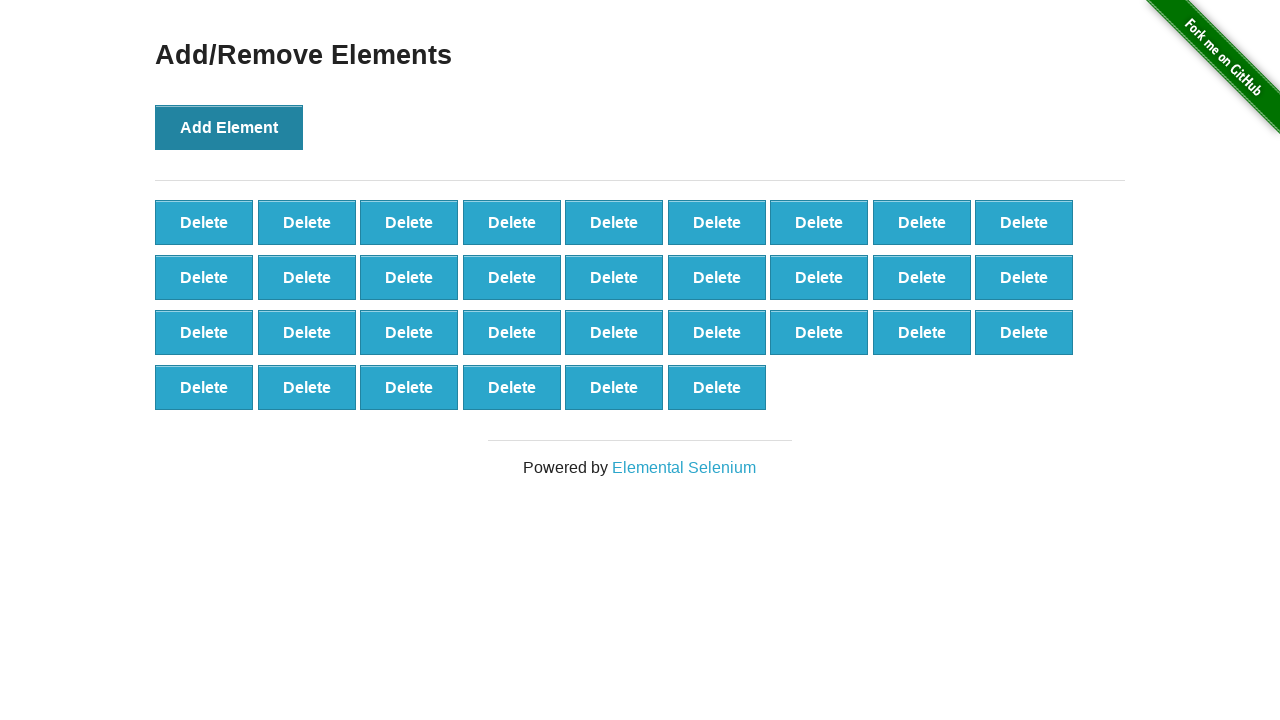

Clicked 'Add Element' button (iteration 34/100) at (229, 127) on button[onclick='addElement()']
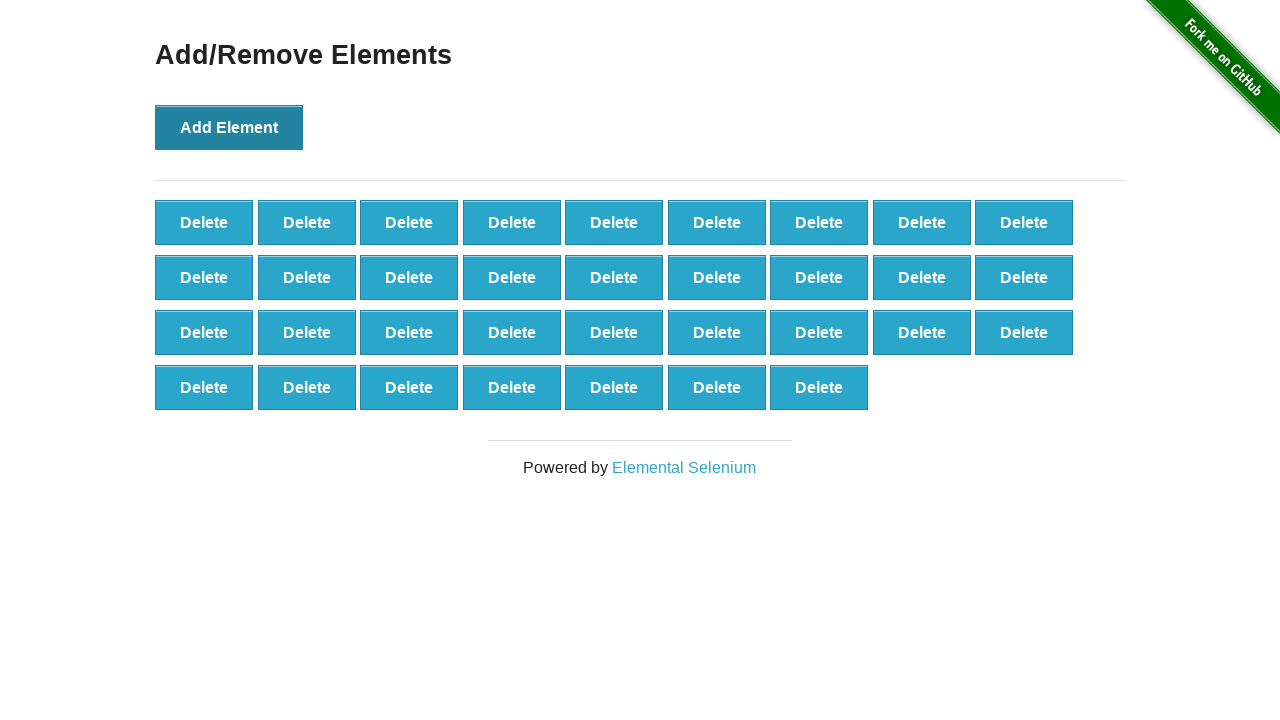

Clicked 'Add Element' button (iteration 35/100) at (229, 127) on button[onclick='addElement()']
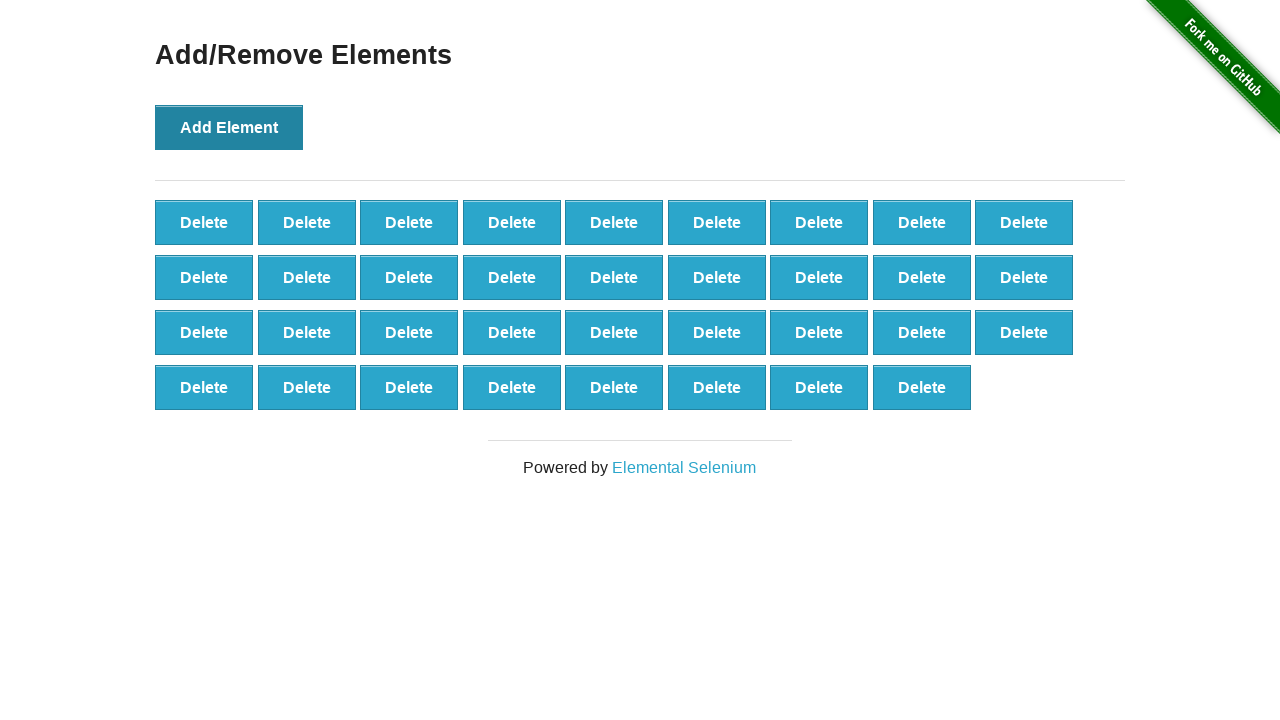

Clicked 'Add Element' button (iteration 36/100) at (229, 127) on button[onclick='addElement()']
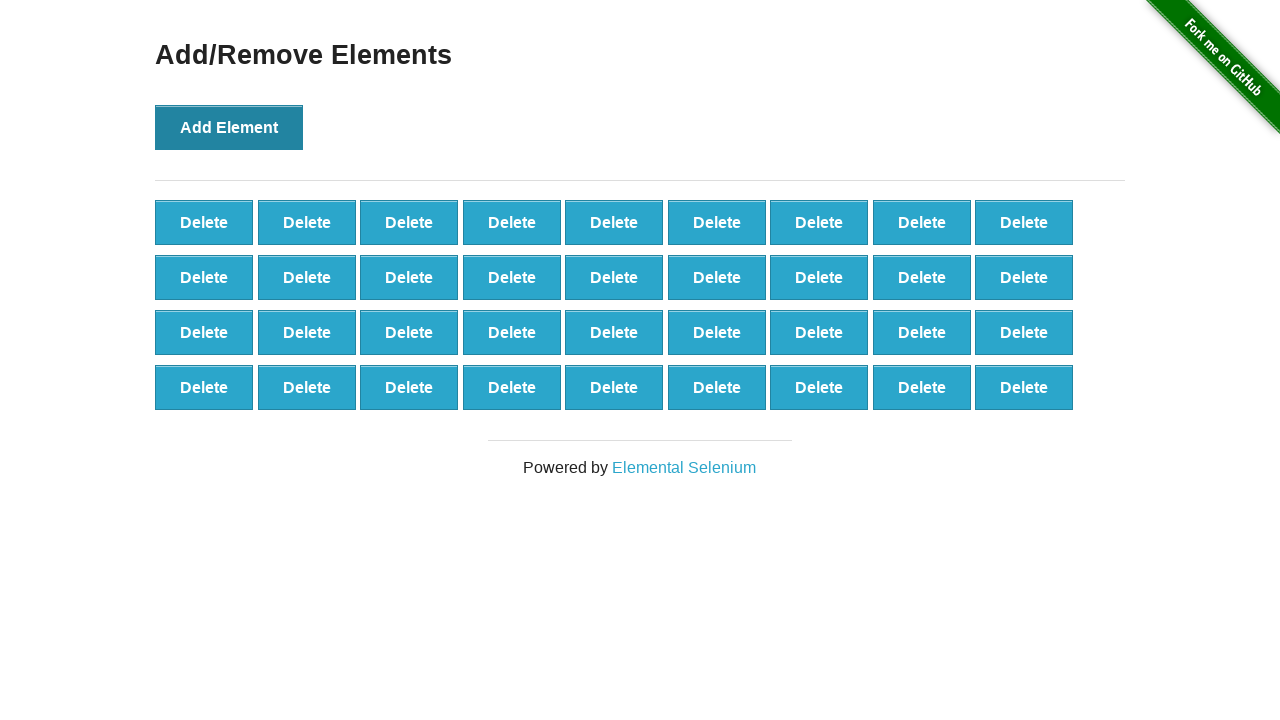

Clicked 'Add Element' button (iteration 37/100) at (229, 127) on button[onclick='addElement()']
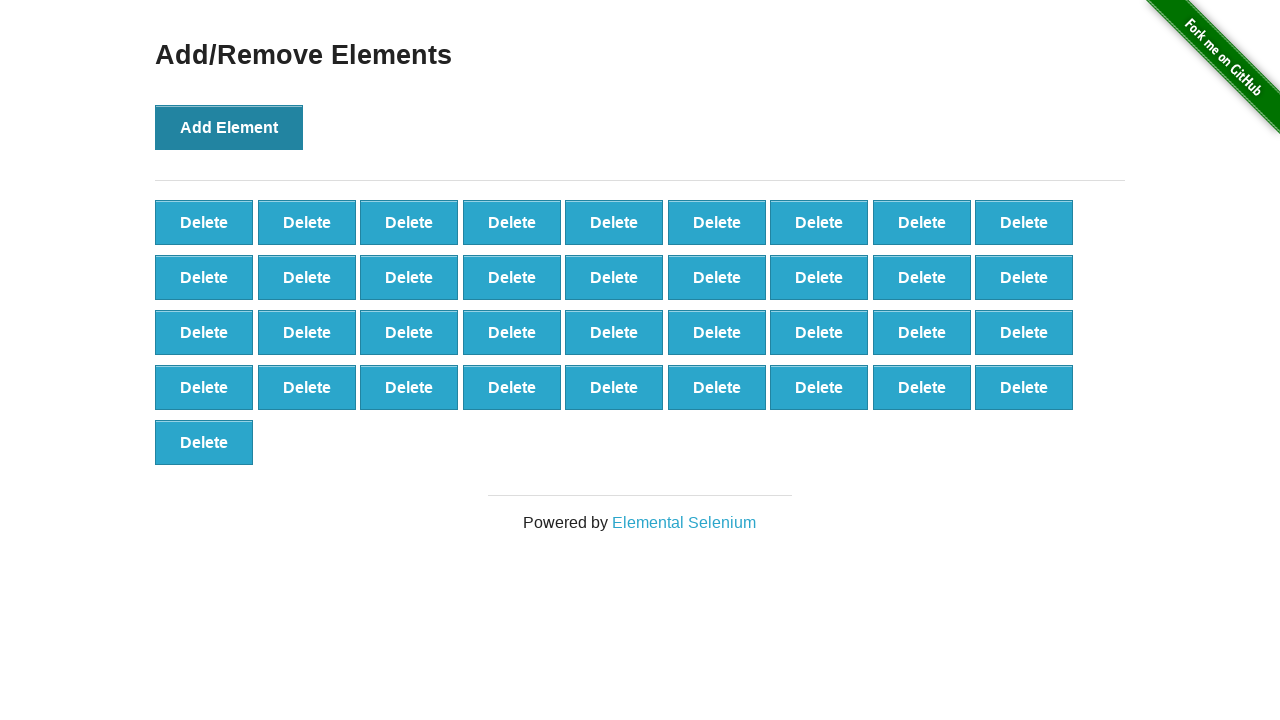

Clicked 'Add Element' button (iteration 38/100) at (229, 127) on button[onclick='addElement()']
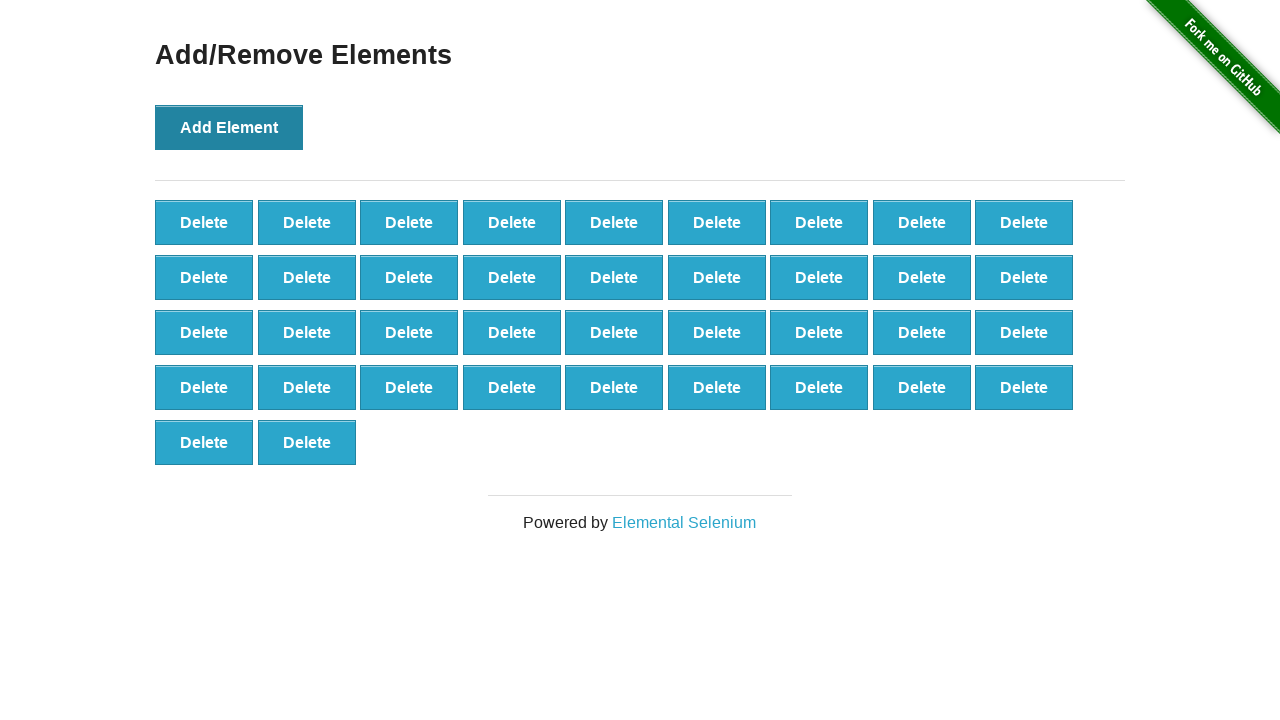

Clicked 'Add Element' button (iteration 39/100) at (229, 127) on button[onclick='addElement()']
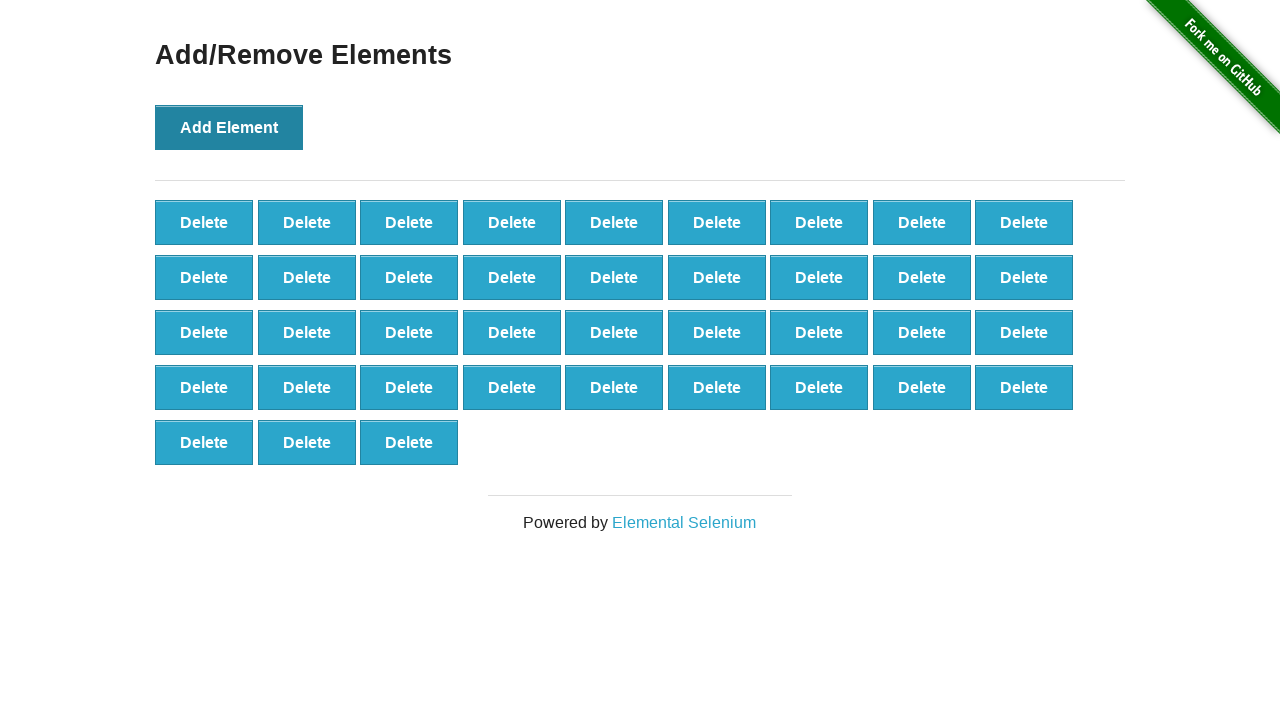

Clicked 'Add Element' button (iteration 40/100) at (229, 127) on button[onclick='addElement()']
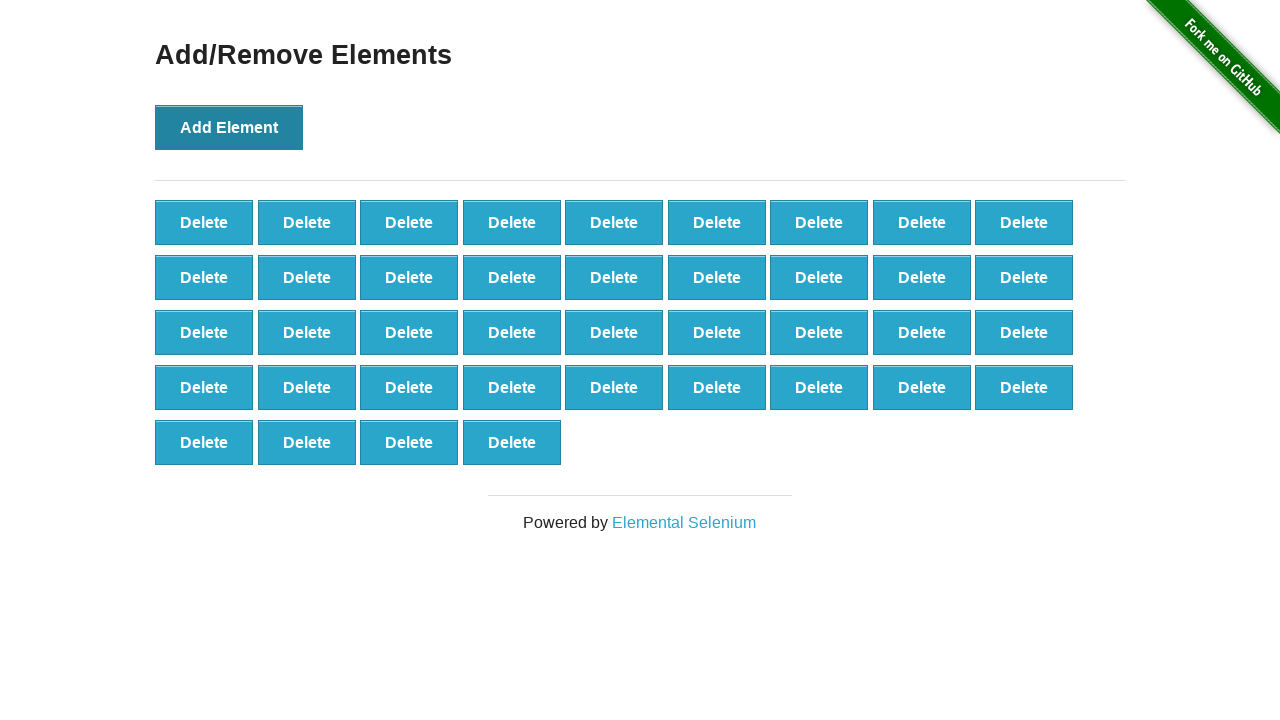

Clicked 'Add Element' button (iteration 41/100) at (229, 127) on button[onclick='addElement()']
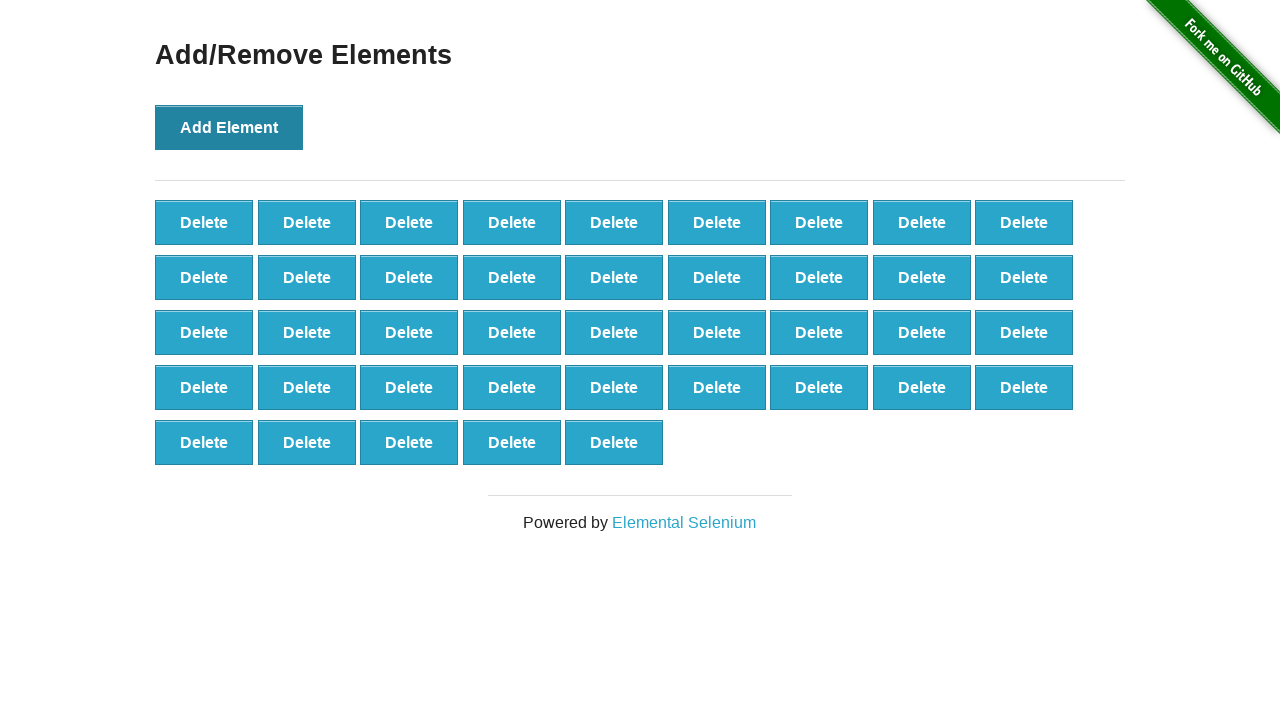

Clicked 'Add Element' button (iteration 42/100) at (229, 127) on button[onclick='addElement()']
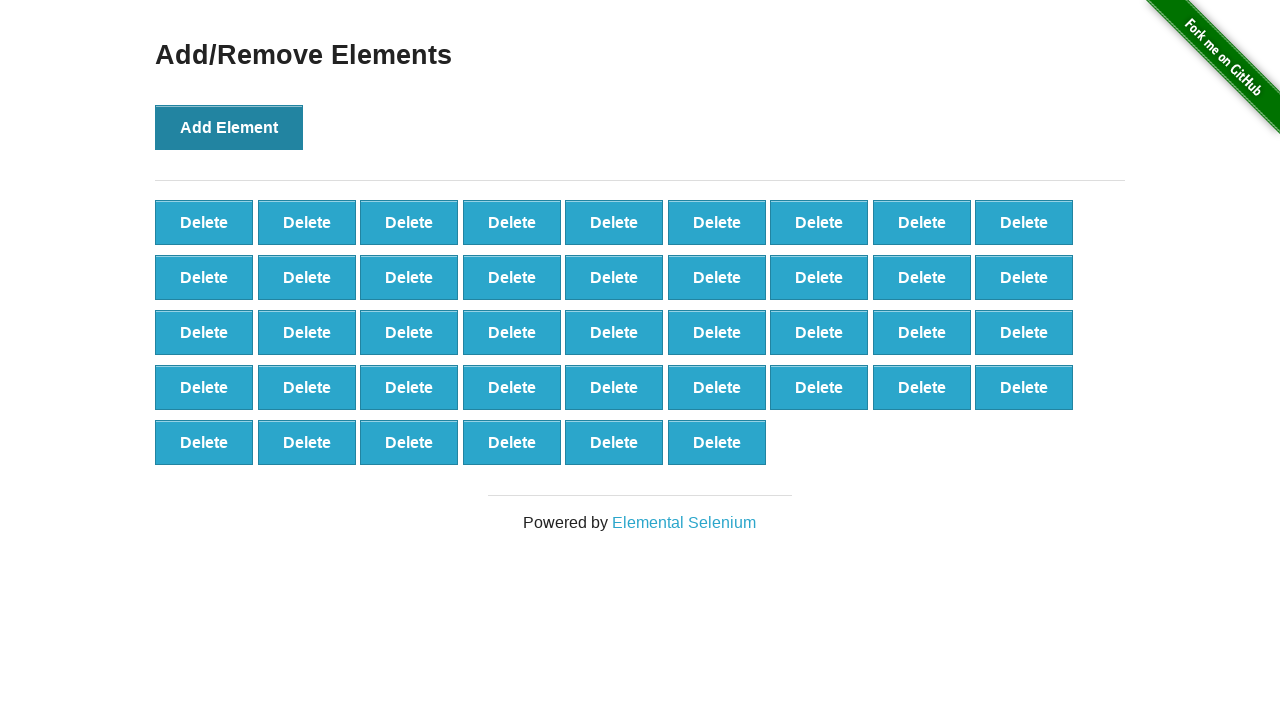

Clicked 'Add Element' button (iteration 43/100) at (229, 127) on button[onclick='addElement()']
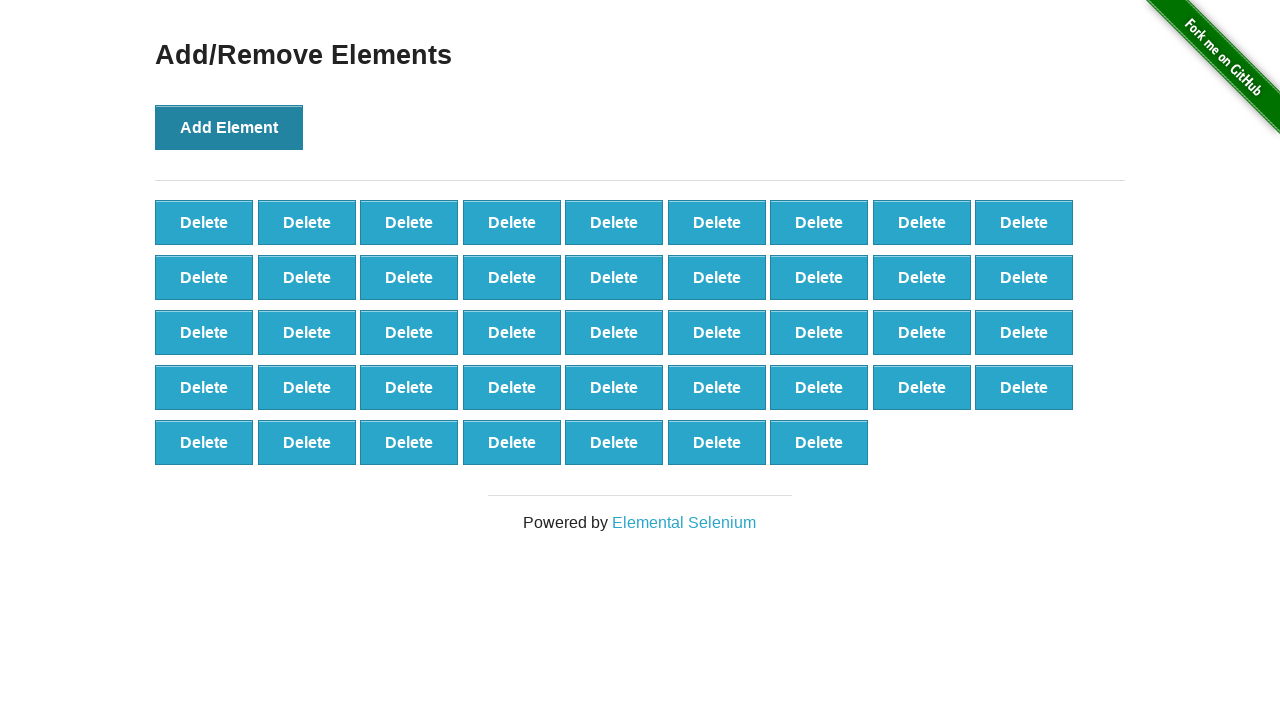

Clicked 'Add Element' button (iteration 44/100) at (229, 127) on button[onclick='addElement()']
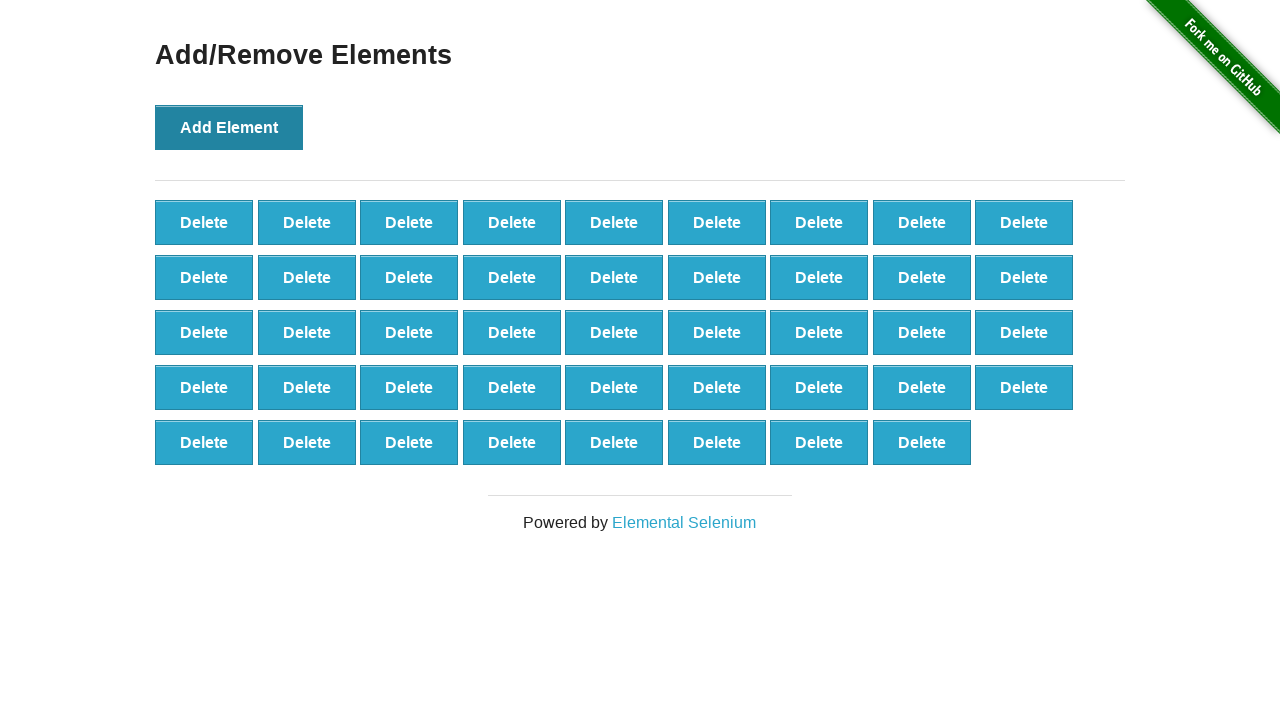

Clicked 'Add Element' button (iteration 45/100) at (229, 127) on button[onclick='addElement()']
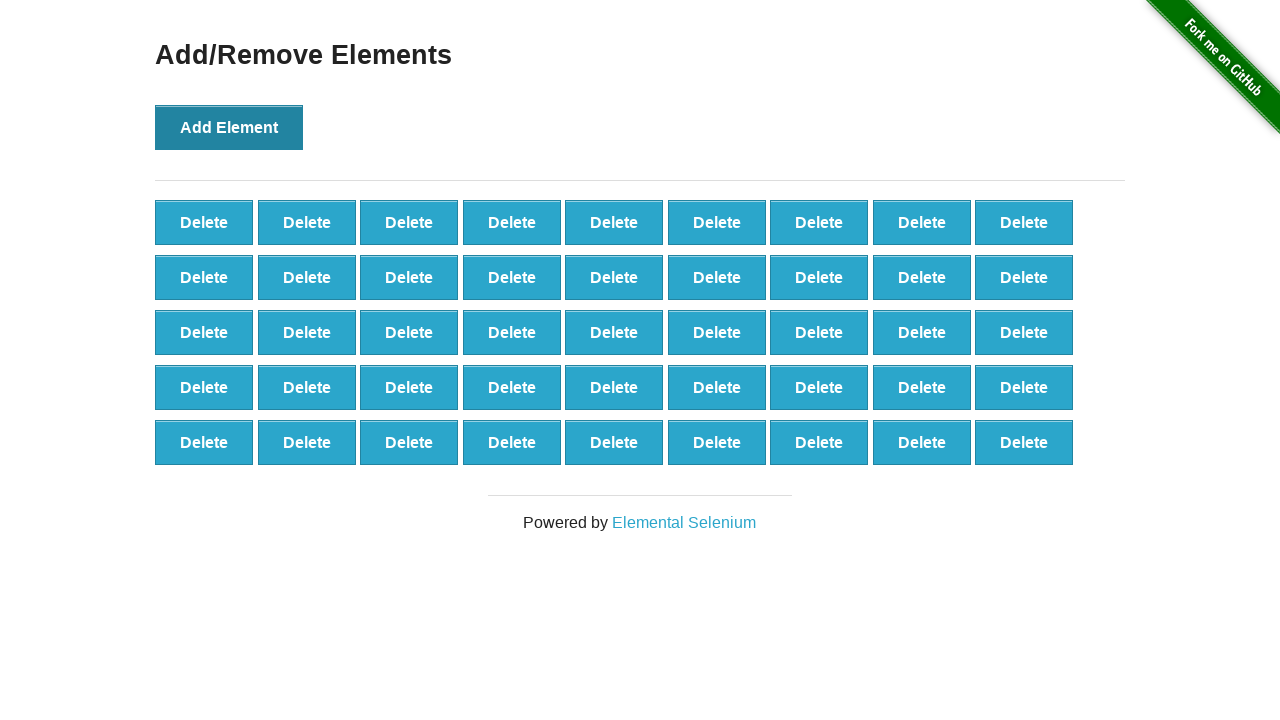

Clicked 'Add Element' button (iteration 46/100) at (229, 127) on button[onclick='addElement()']
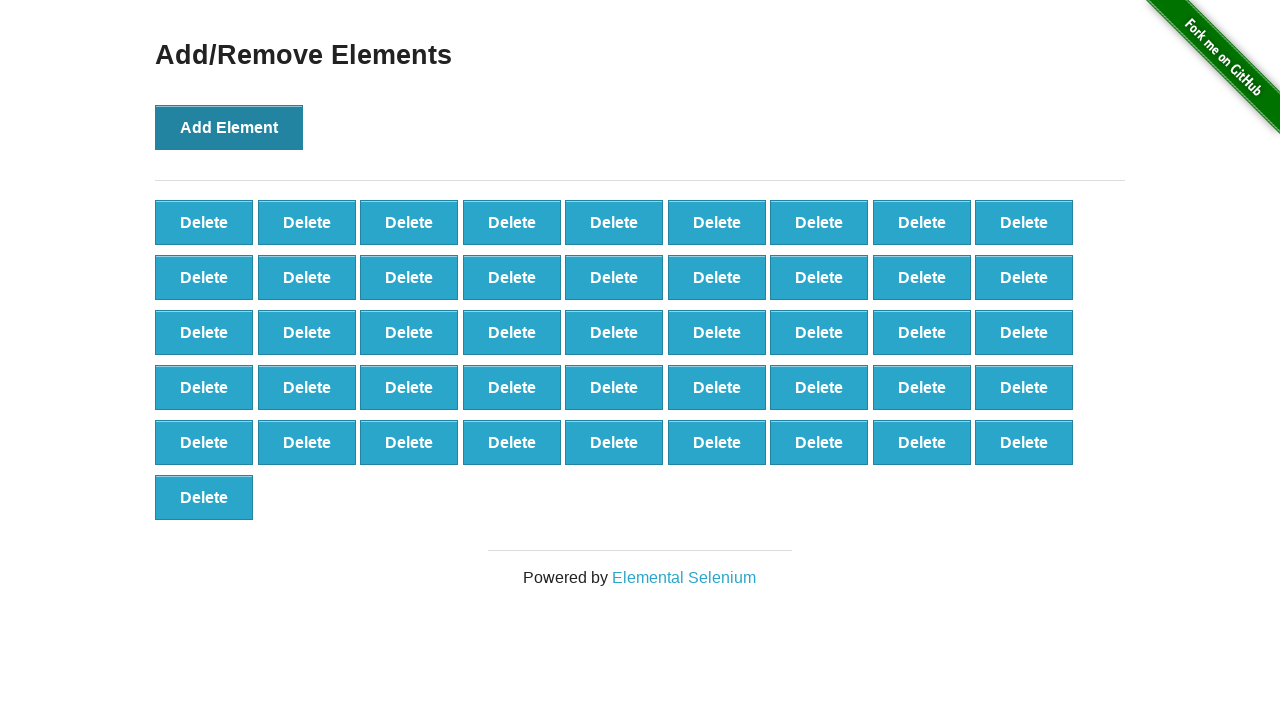

Clicked 'Add Element' button (iteration 47/100) at (229, 127) on button[onclick='addElement()']
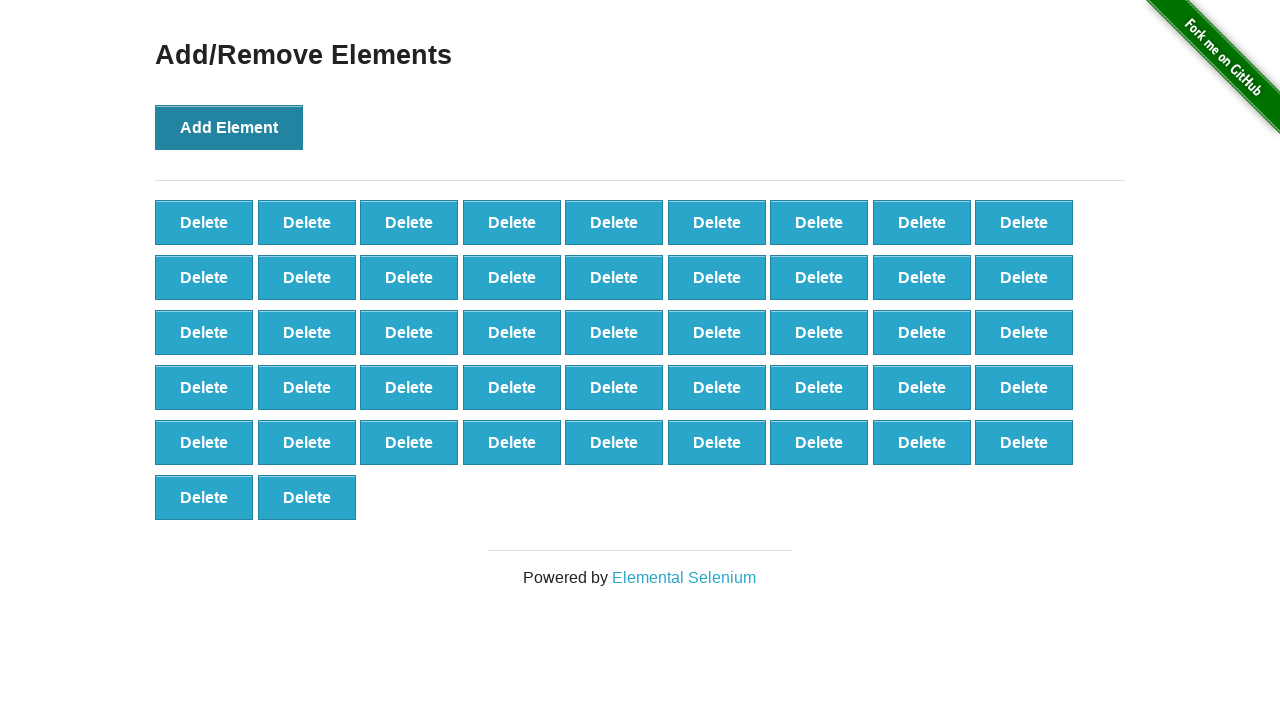

Clicked 'Add Element' button (iteration 48/100) at (229, 127) on button[onclick='addElement()']
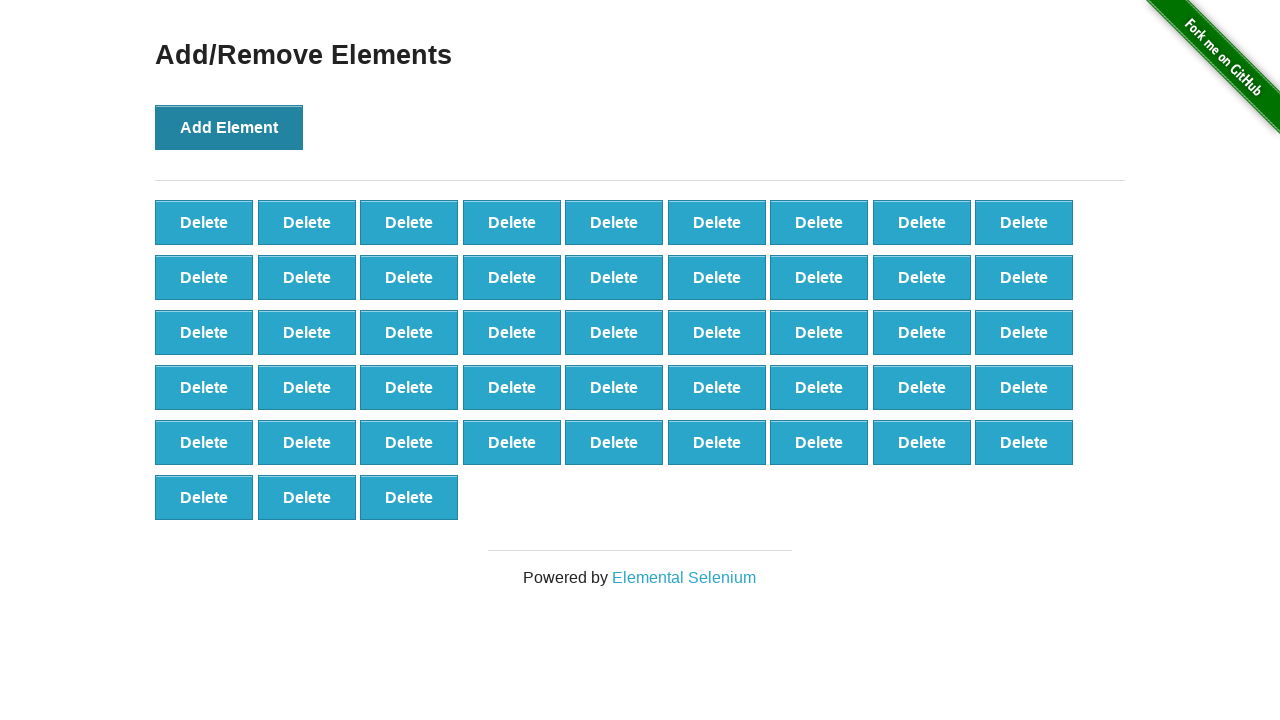

Clicked 'Add Element' button (iteration 49/100) at (229, 127) on button[onclick='addElement()']
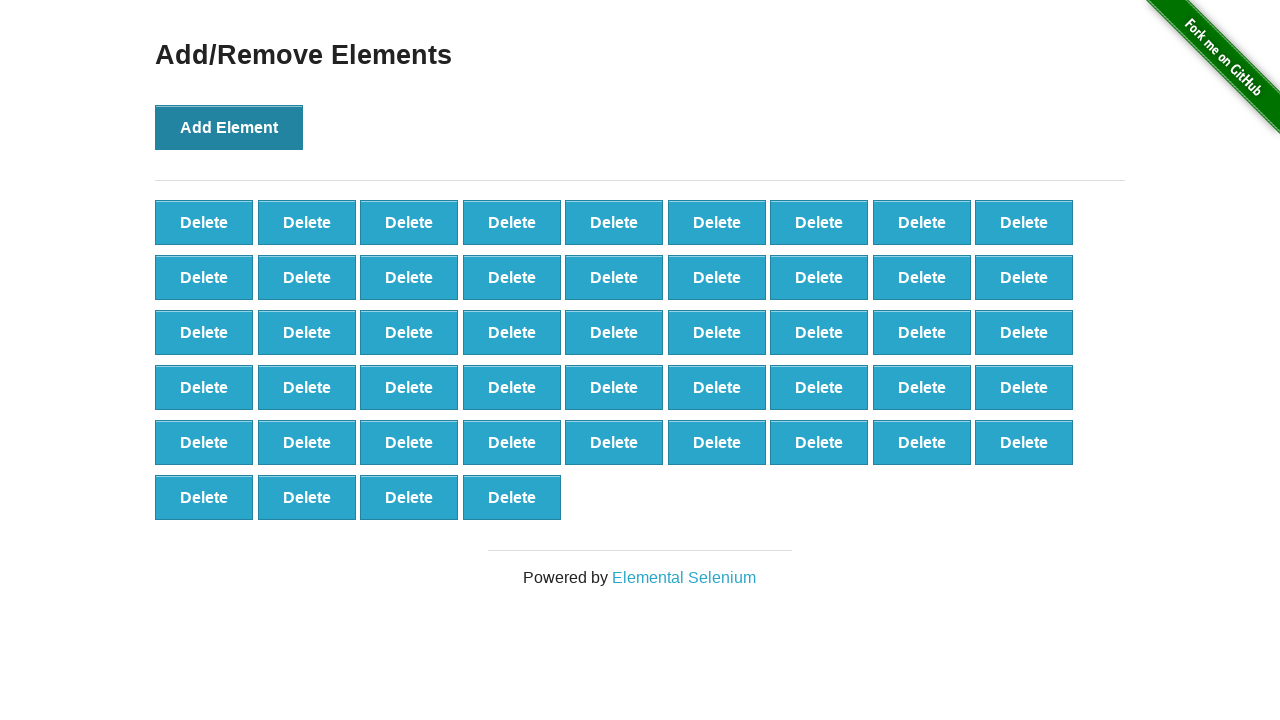

Clicked 'Add Element' button (iteration 50/100) at (229, 127) on button[onclick='addElement()']
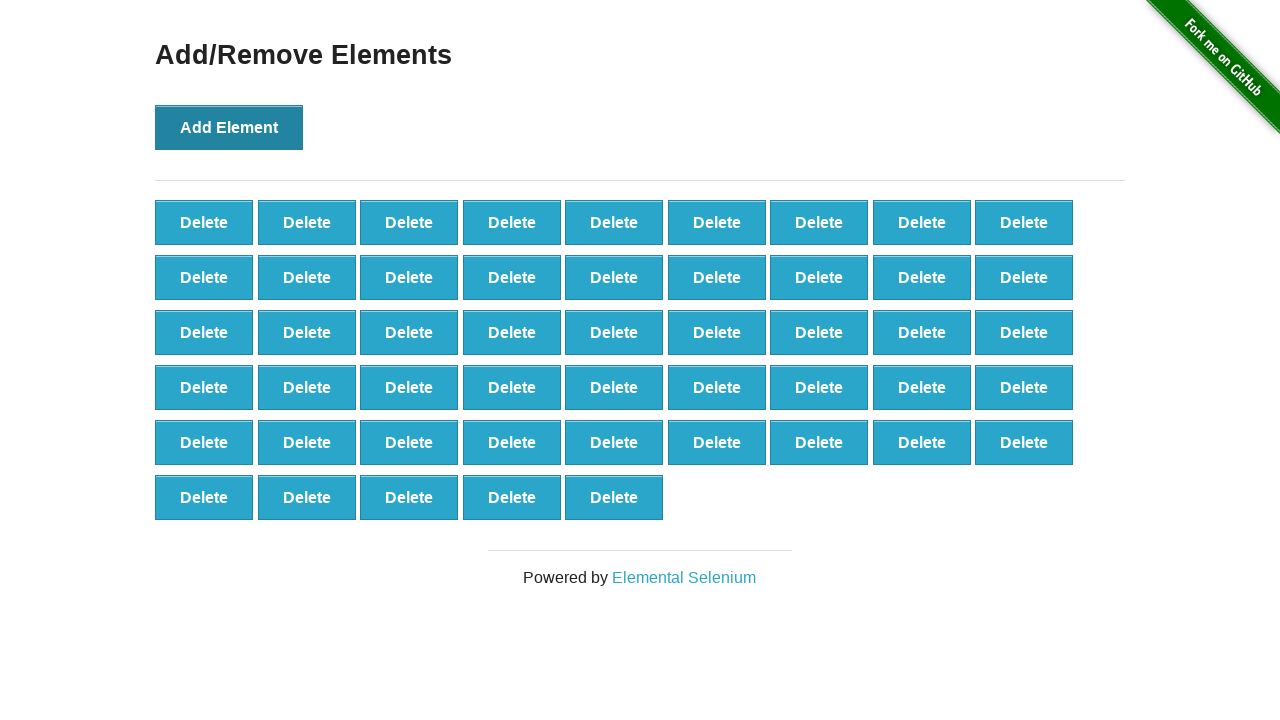

Clicked 'Add Element' button (iteration 51/100) at (229, 127) on button[onclick='addElement()']
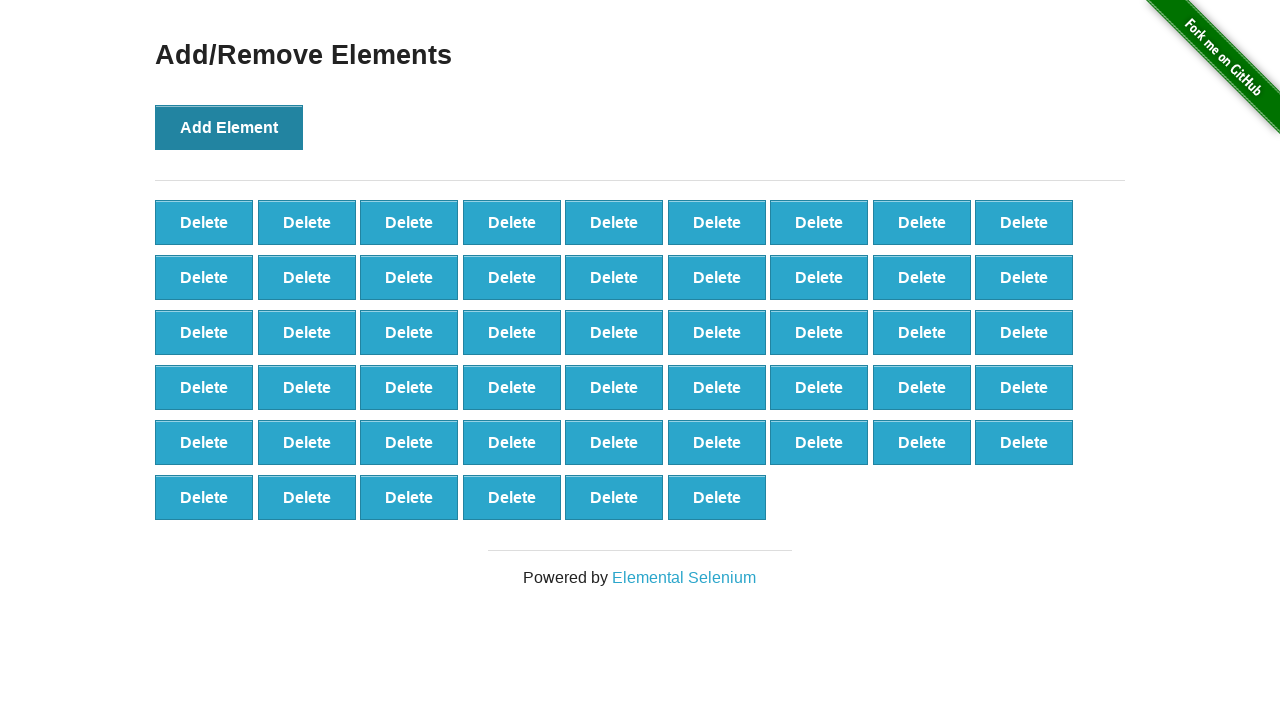

Clicked 'Add Element' button (iteration 52/100) at (229, 127) on button[onclick='addElement()']
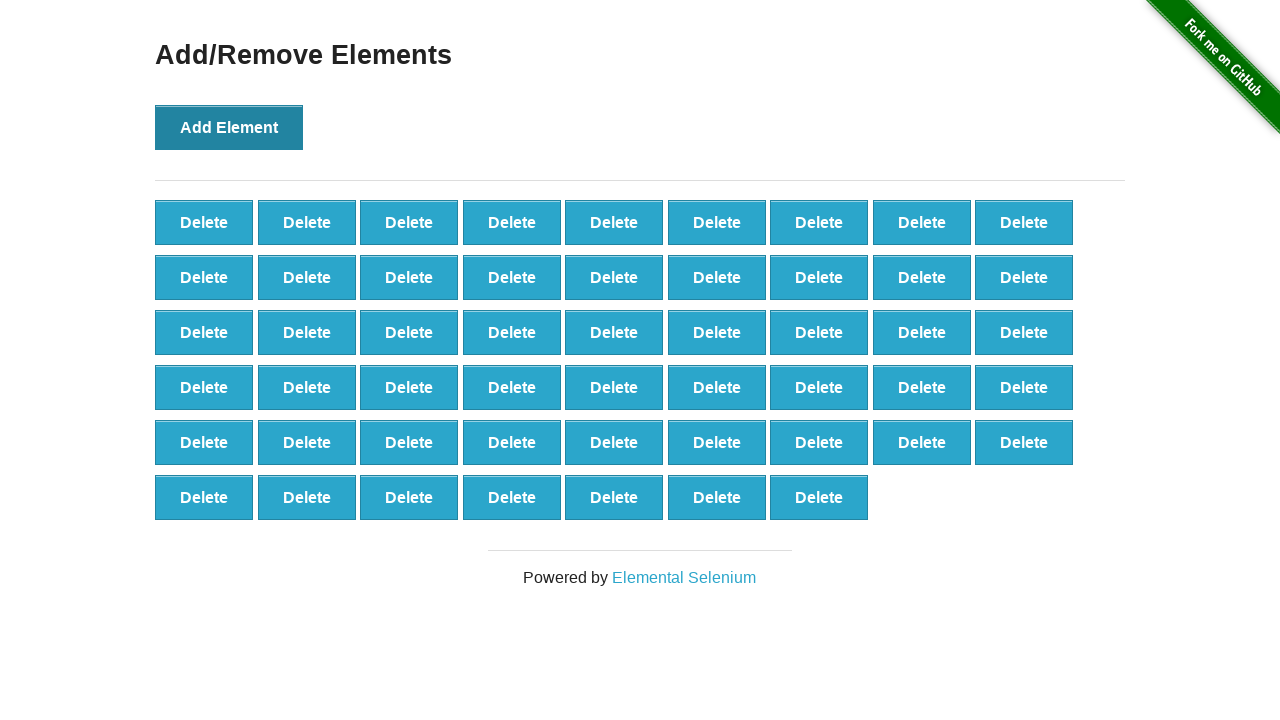

Clicked 'Add Element' button (iteration 53/100) at (229, 127) on button[onclick='addElement()']
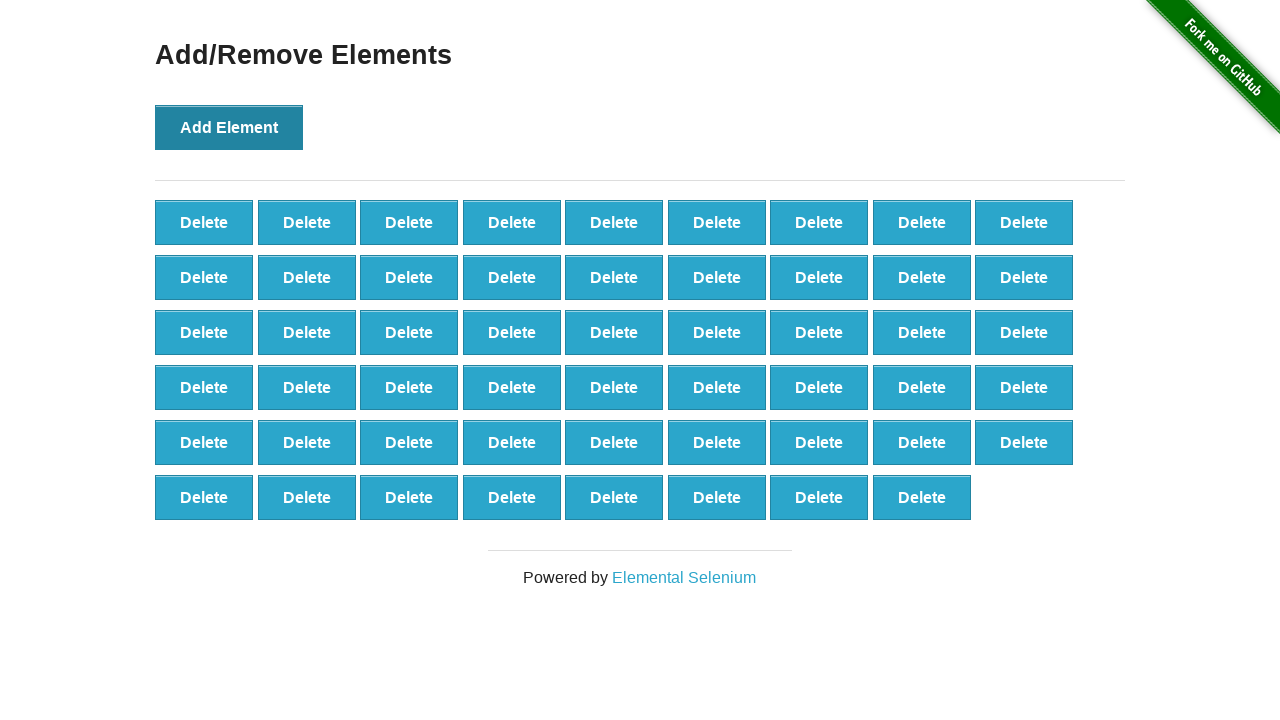

Clicked 'Add Element' button (iteration 54/100) at (229, 127) on button[onclick='addElement()']
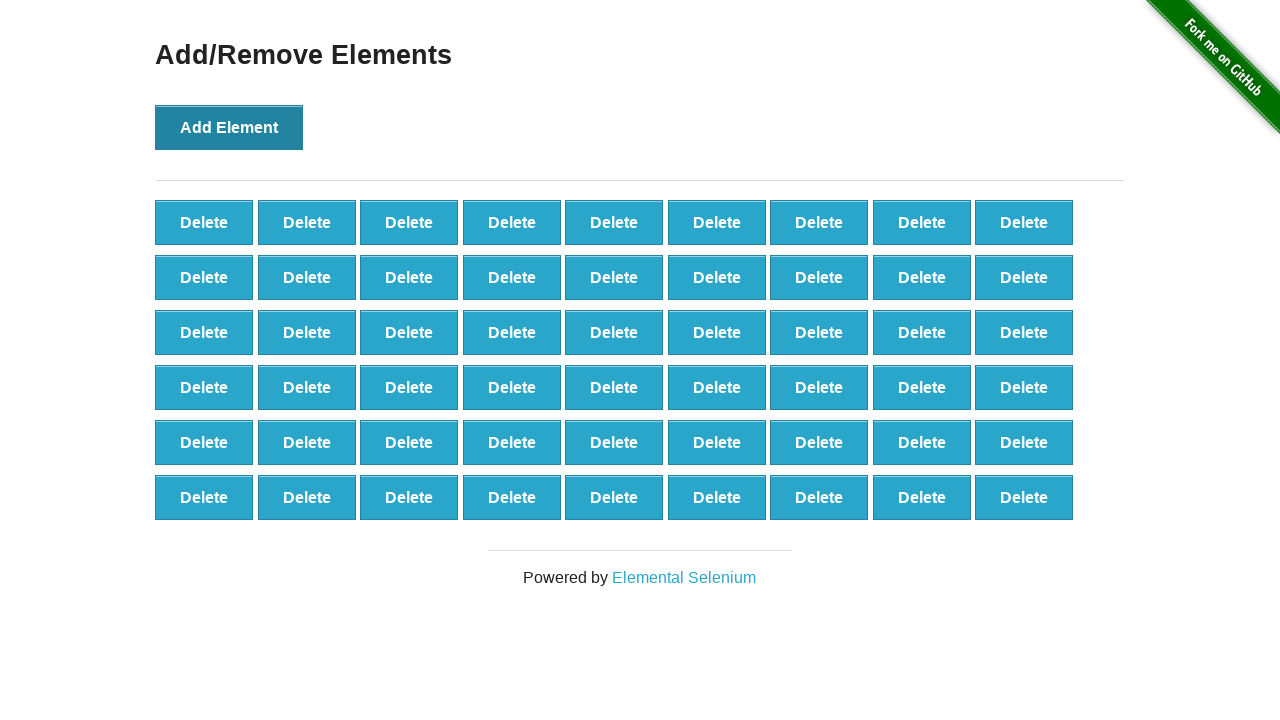

Clicked 'Add Element' button (iteration 55/100) at (229, 127) on button[onclick='addElement()']
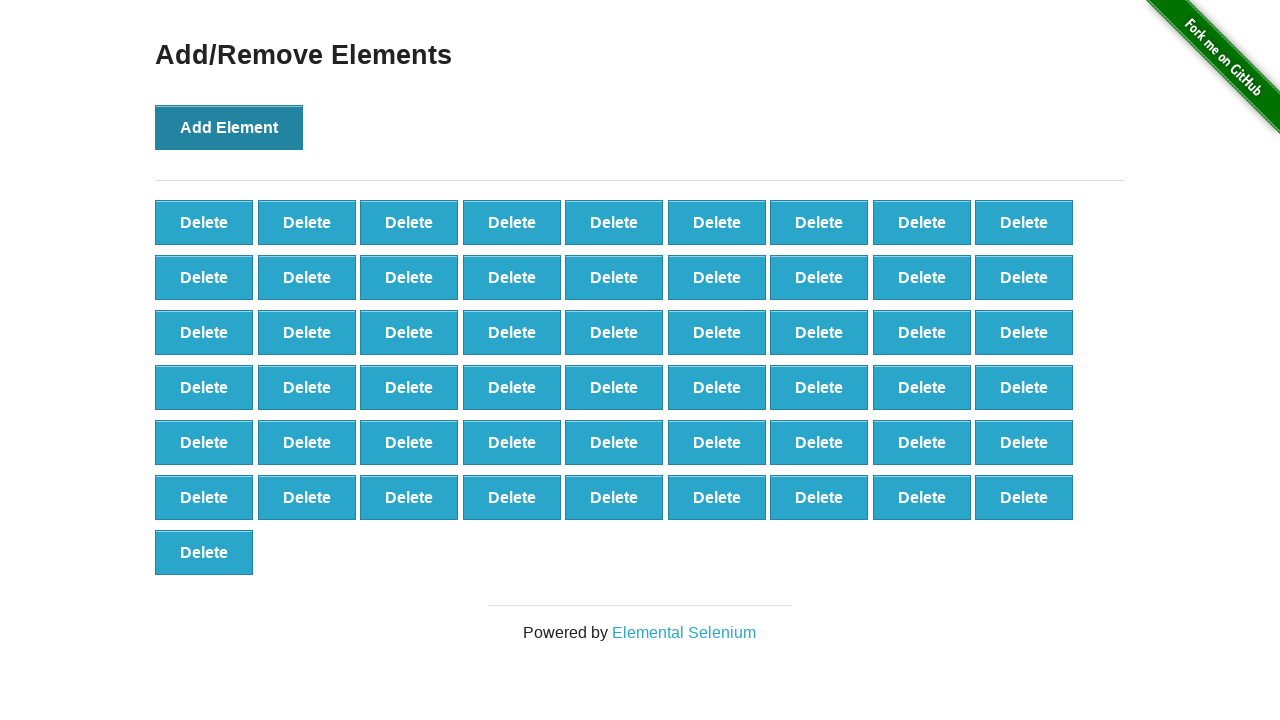

Clicked 'Add Element' button (iteration 56/100) at (229, 127) on button[onclick='addElement()']
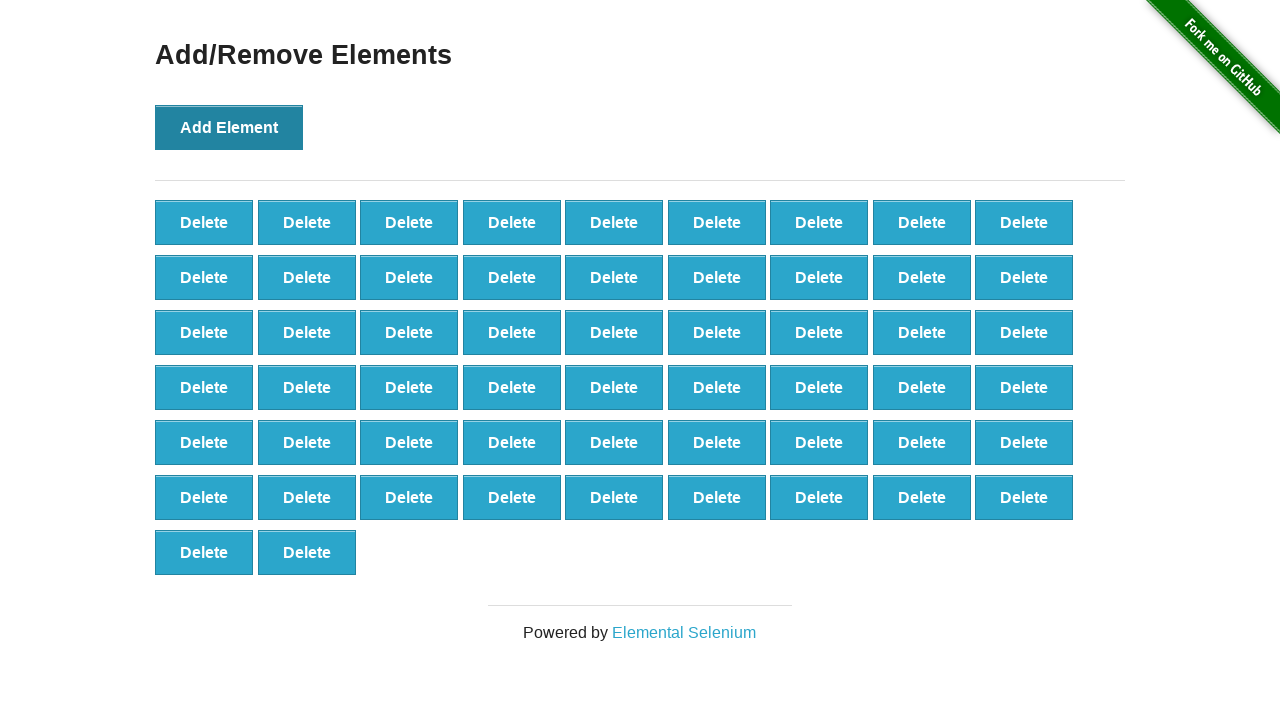

Clicked 'Add Element' button (iteration 57/100) at (229, 127) on button[onclick='addElement()']
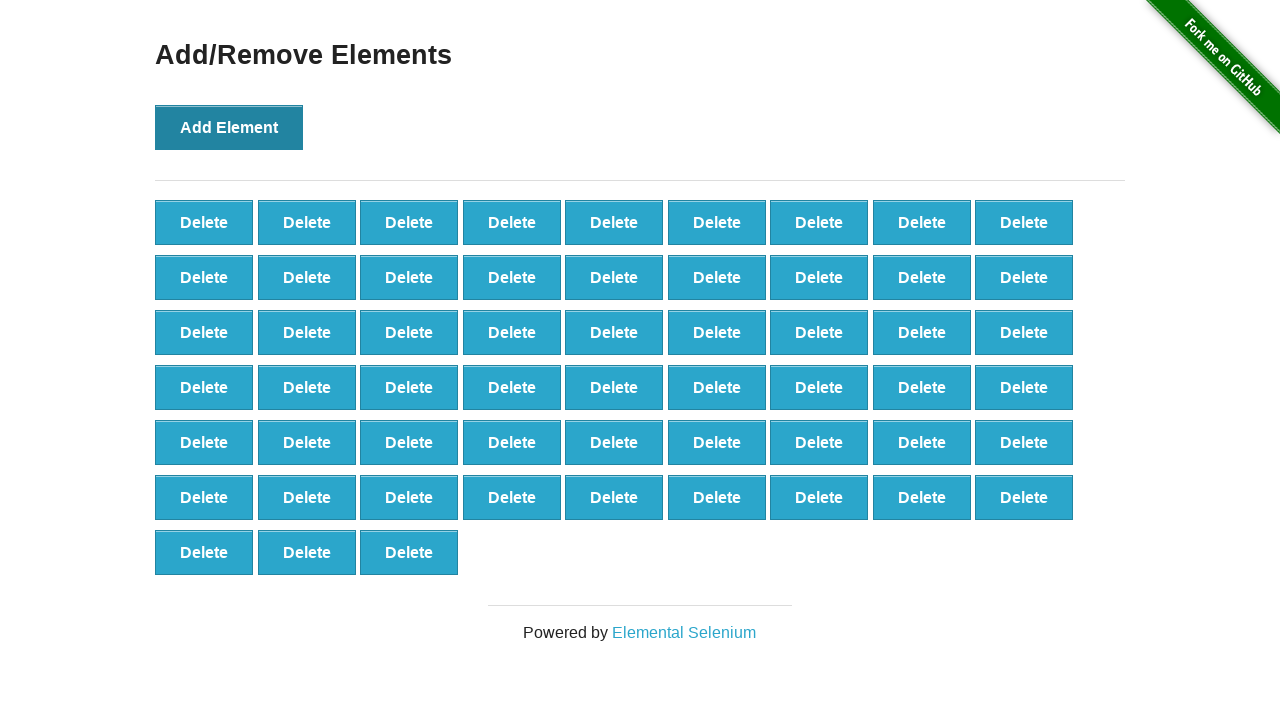

Clicked 'Add Element' button (iteration 58/100) at (229, 127) on button[onclick='addElement()']
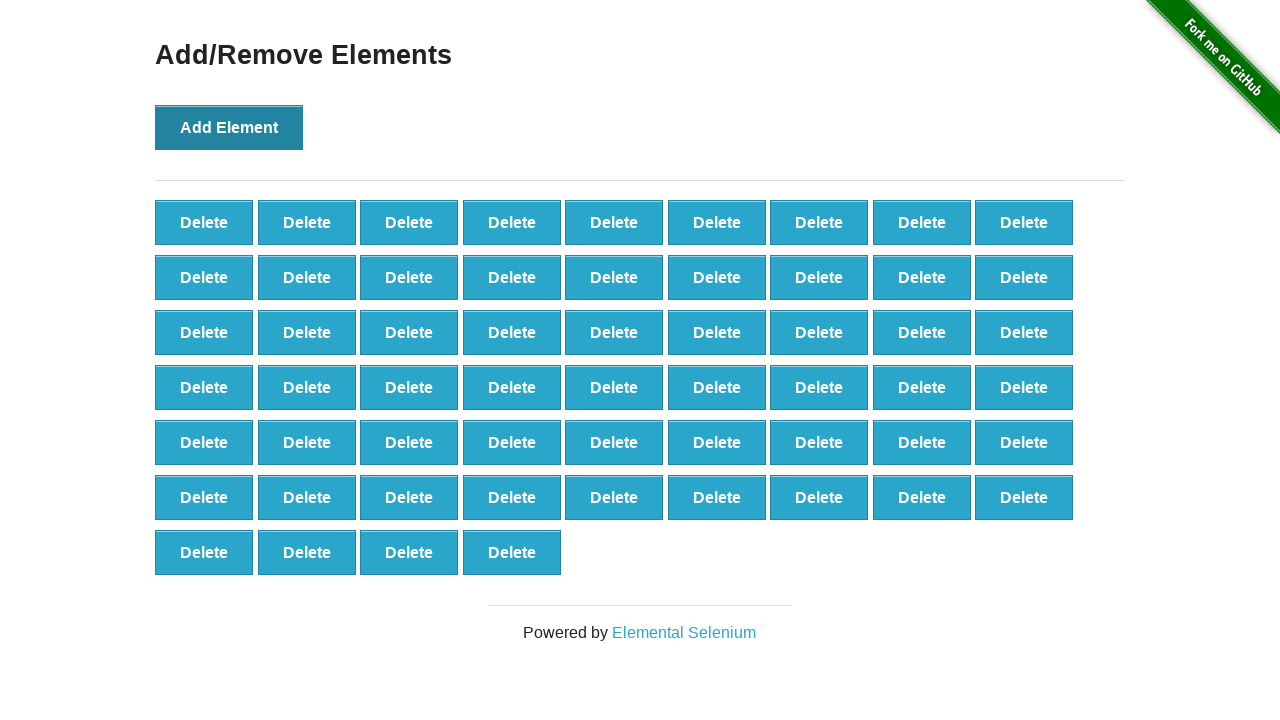

Clicked 'Add Element' button (iteration 59/100) at (229, 127) on button[onclick='addElement()']
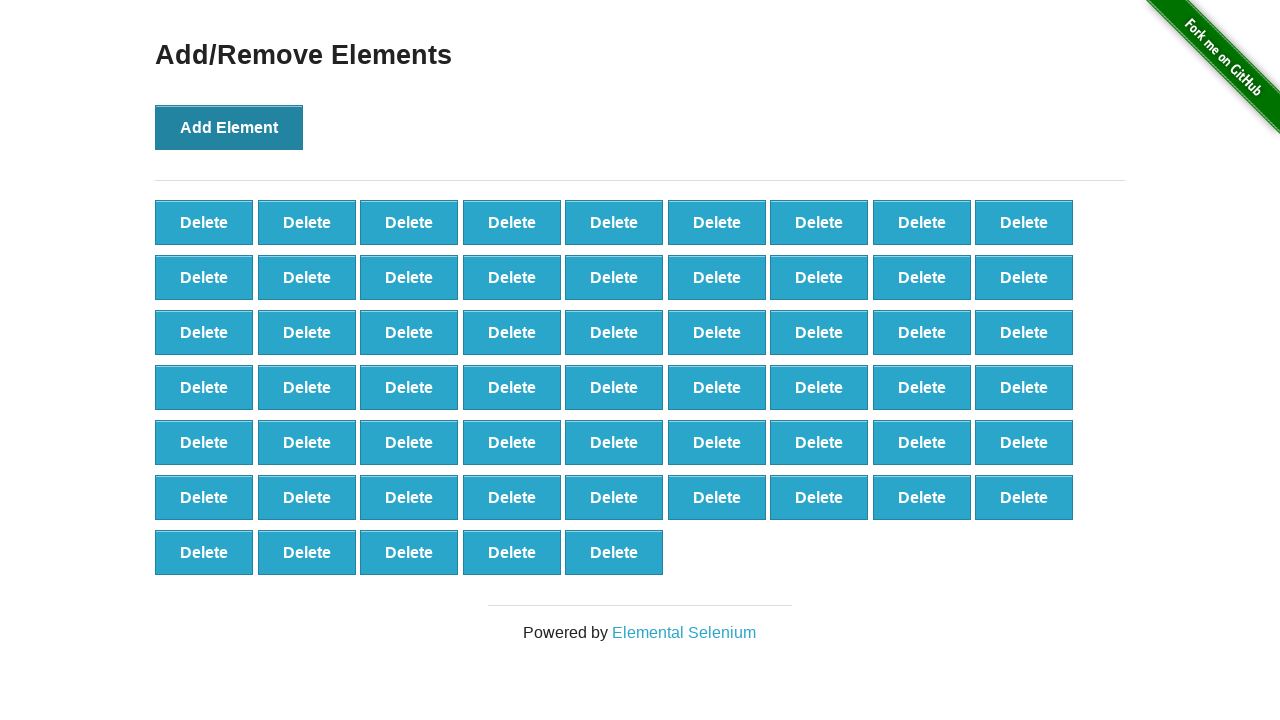

Clicked 'Add Element' button (iteration 60/100) at (229, 127) on button[onclick='addElement()']
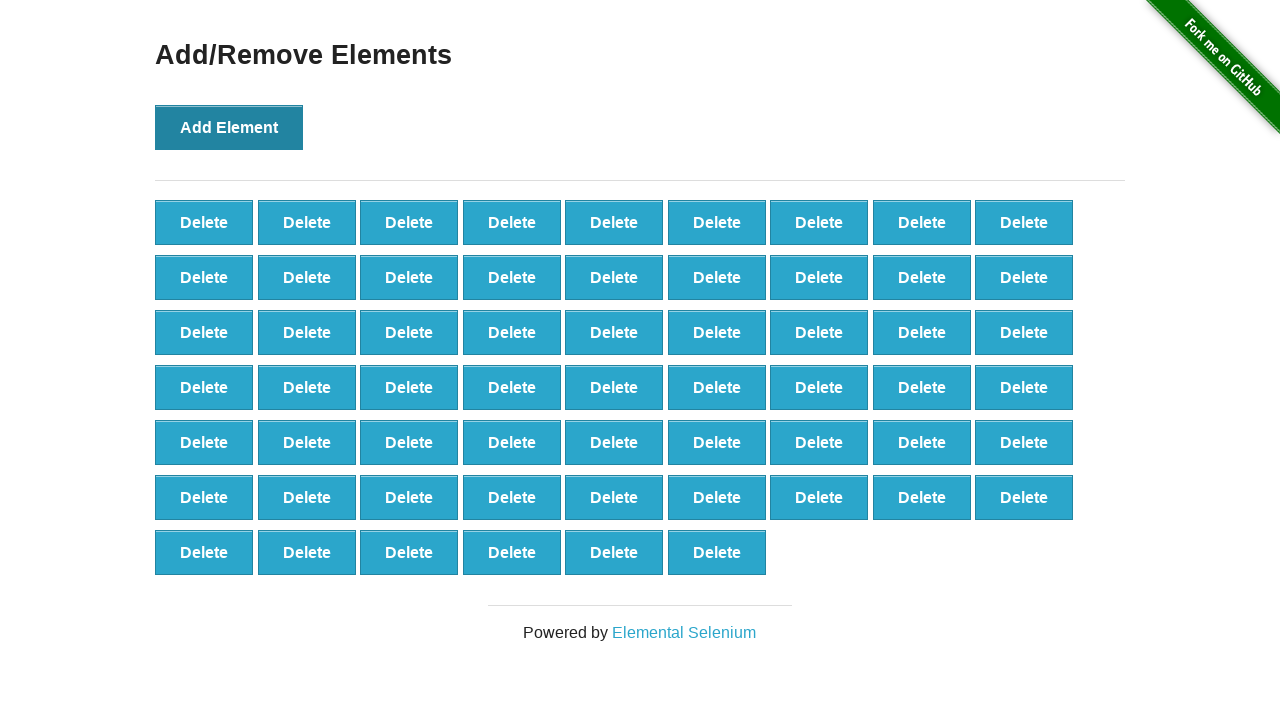

Clicked 'Add Element' button (iteration 61/100) at (229, 127) on button[onclick='addElement()']
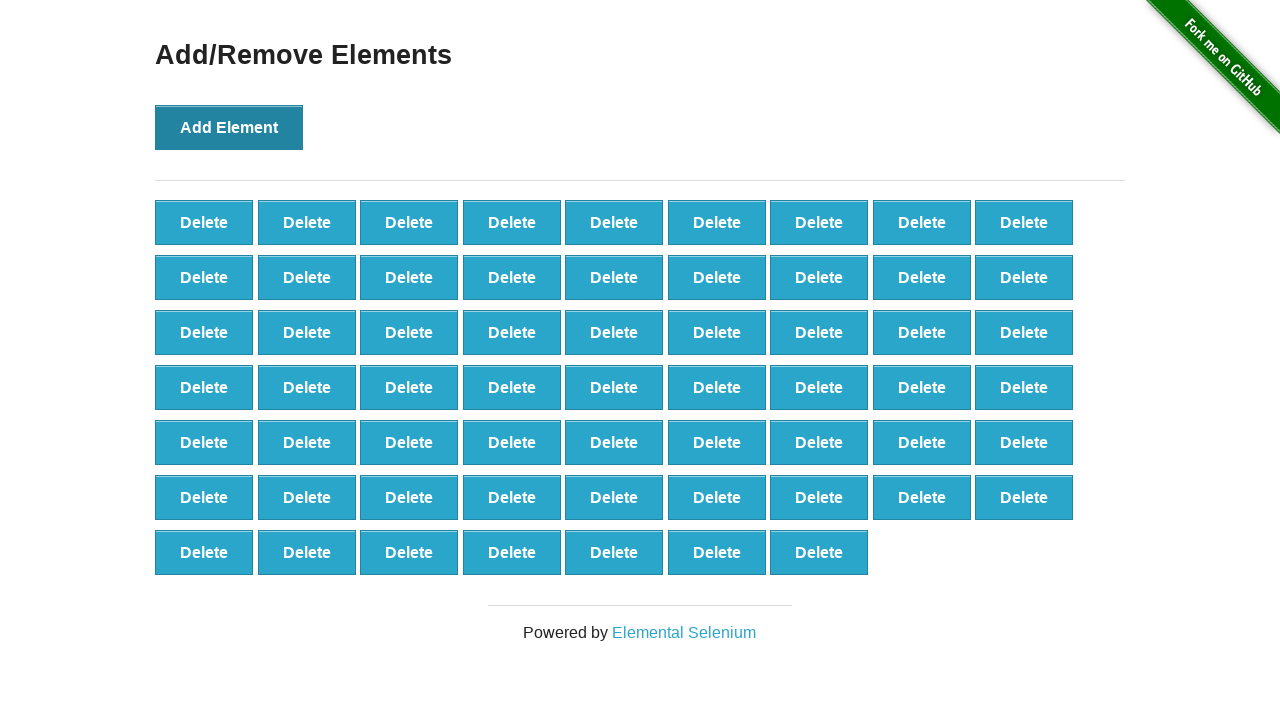

Clicked 'Add Element' button (iteration 62/100) at (229, 127) on button[onclick='addElement()']
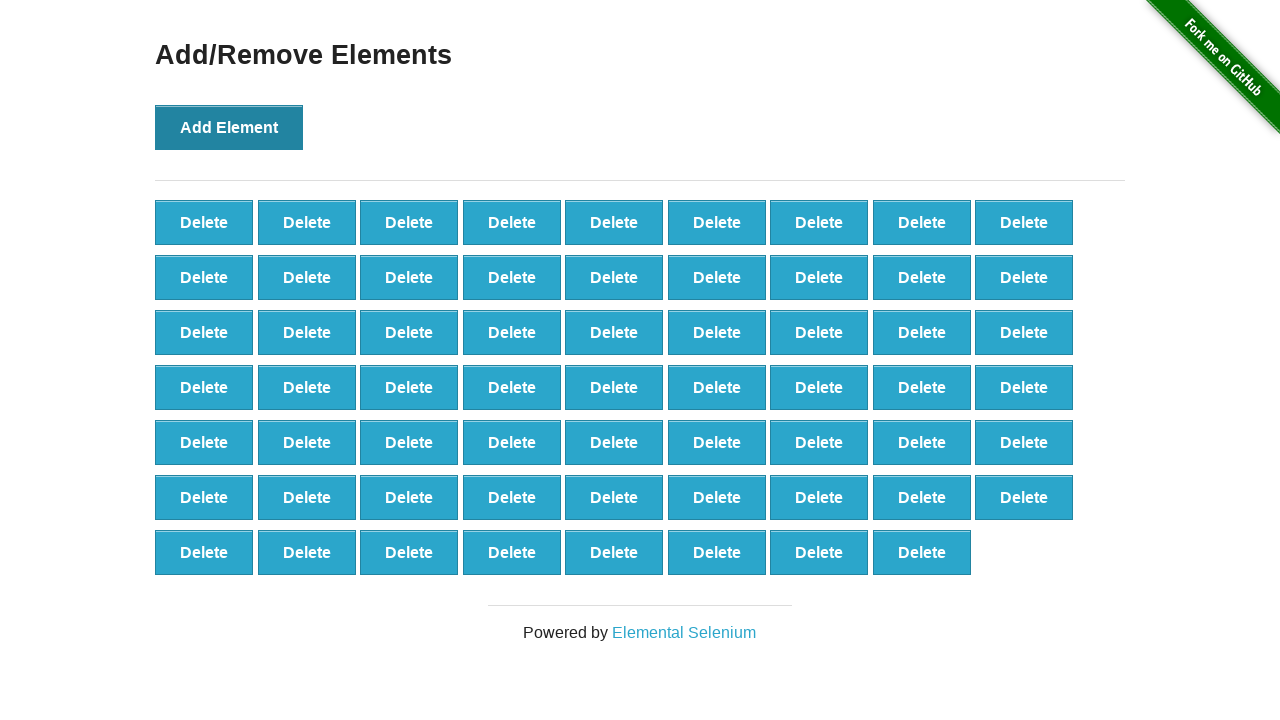

Clicked 'Add Element' button (iteration 63/100) at (229, 127) on button[onclick='addElement()']
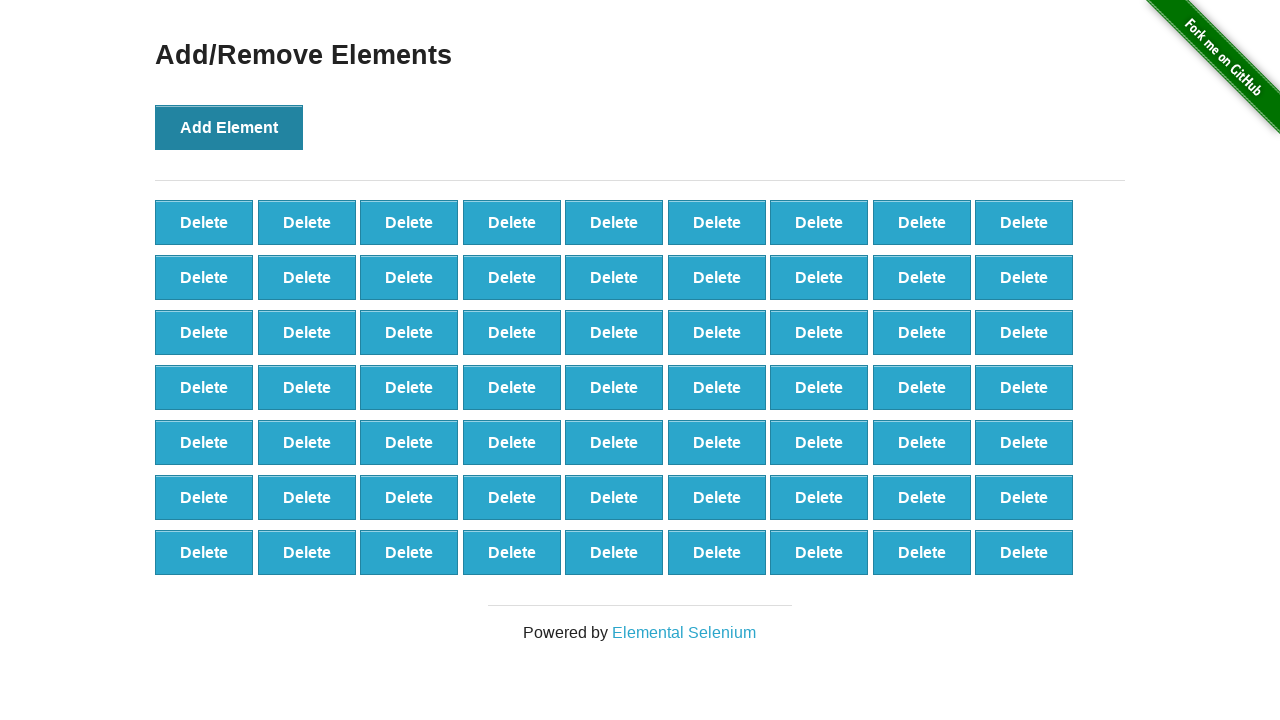

Clicked 'Add Element' button (iteration 64/100) at (229, 127) on button[onclick='addElement()']
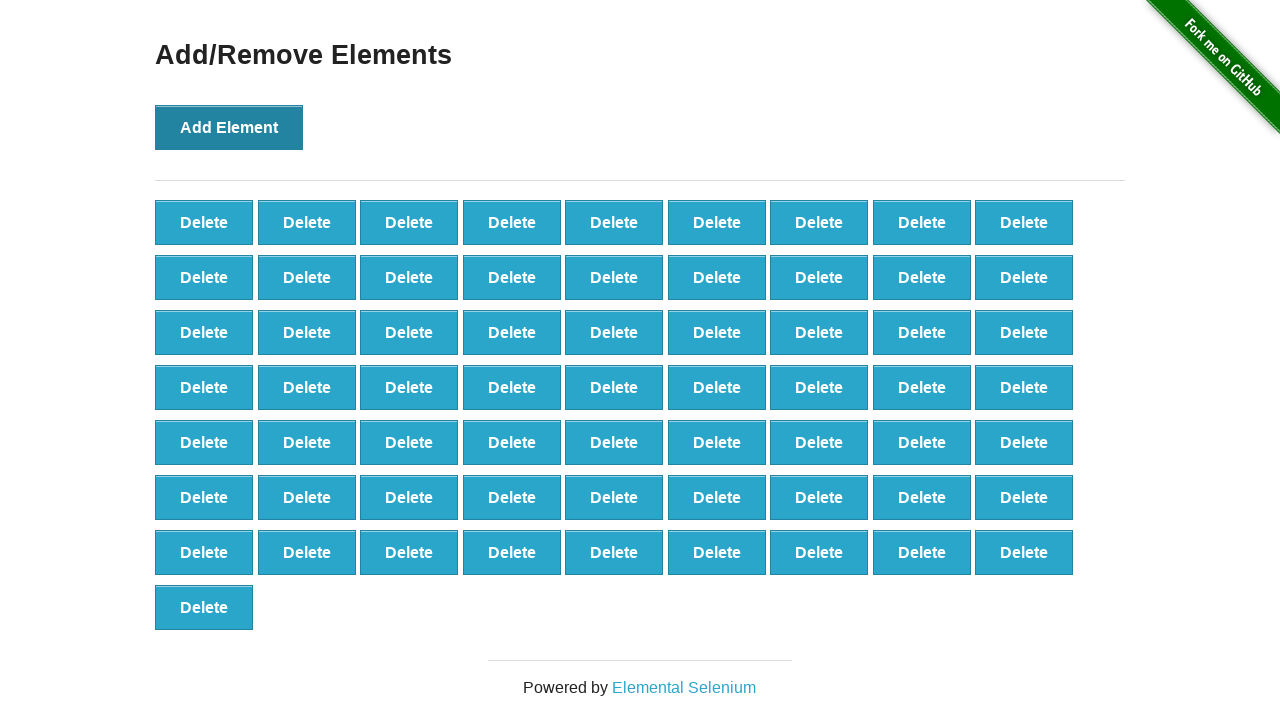

Clicked 'Add Element' button (iteration 65/100) at (229, 127) on button[onclick='addElement()']
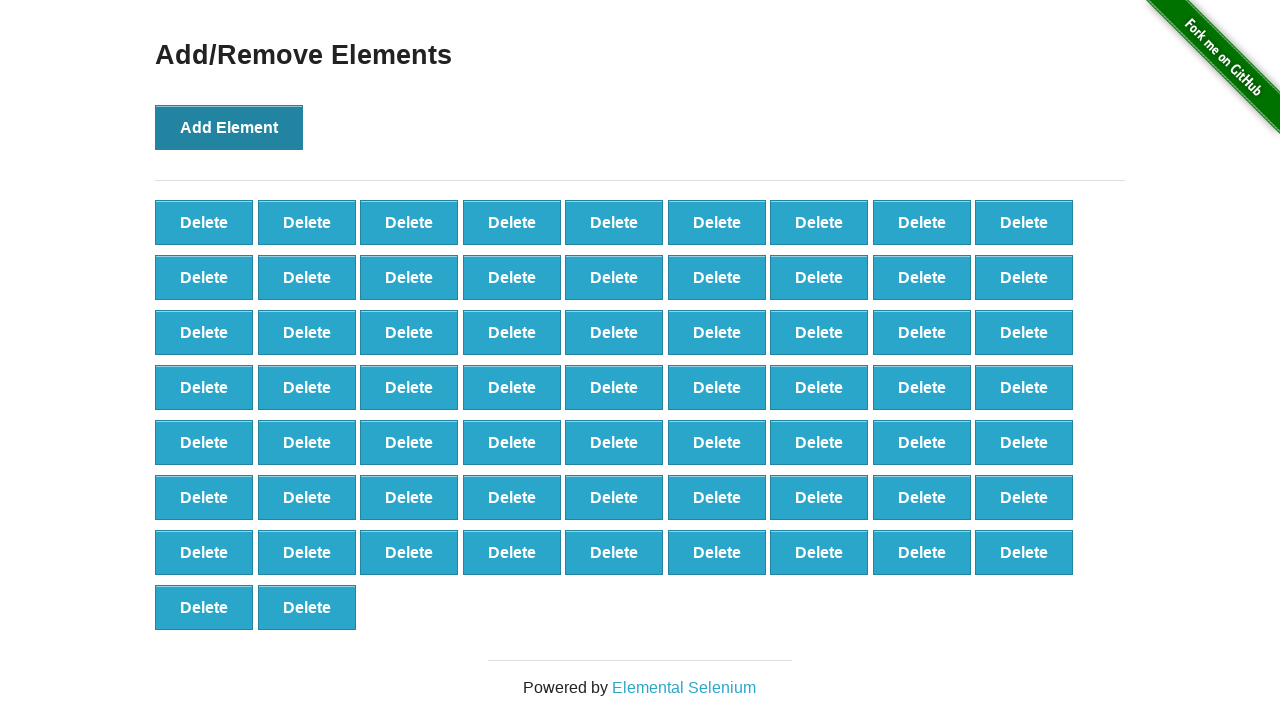

Clicked 'Add Element' button (iteration 66/100) at (229, 127) on button[onclick='addElement()']
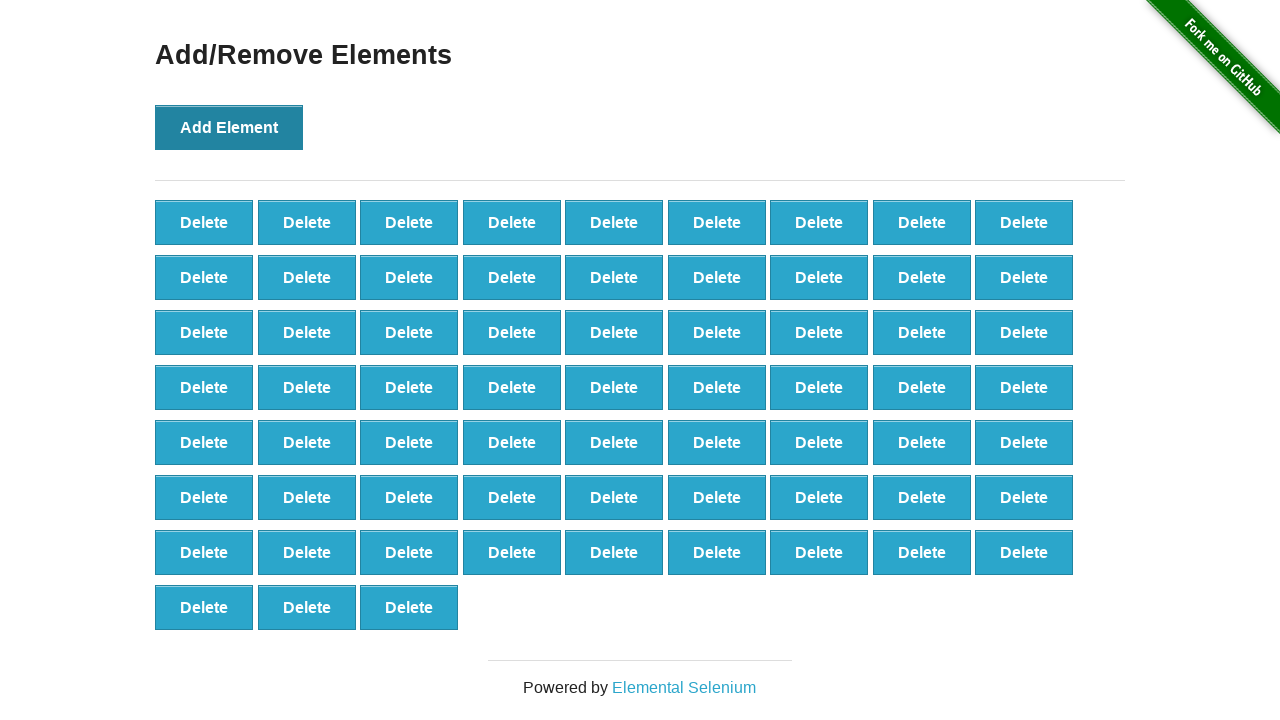

Clicked 'Add Element' button (iteration 67/100) at (229, 127) on button[onclick='addElement()']
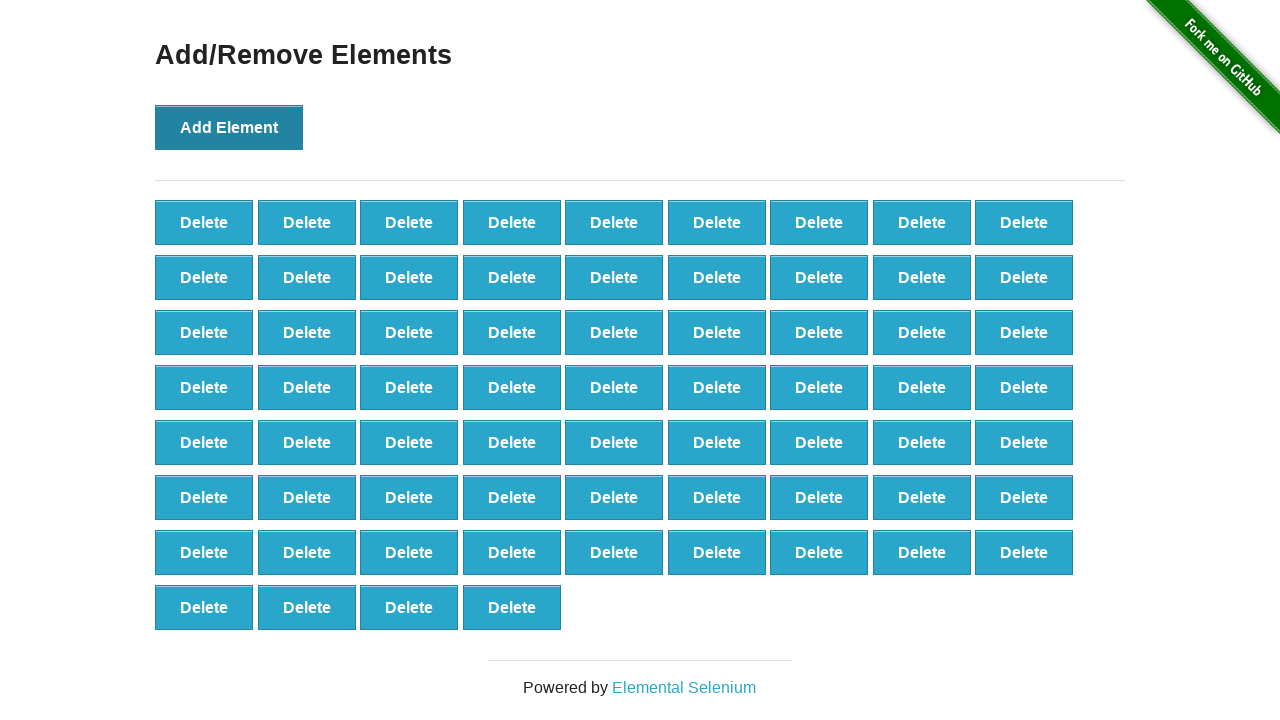

Clicked 'Add Element' button (iteration 68/100) at (229, 127) on button[onclick='addElement()']
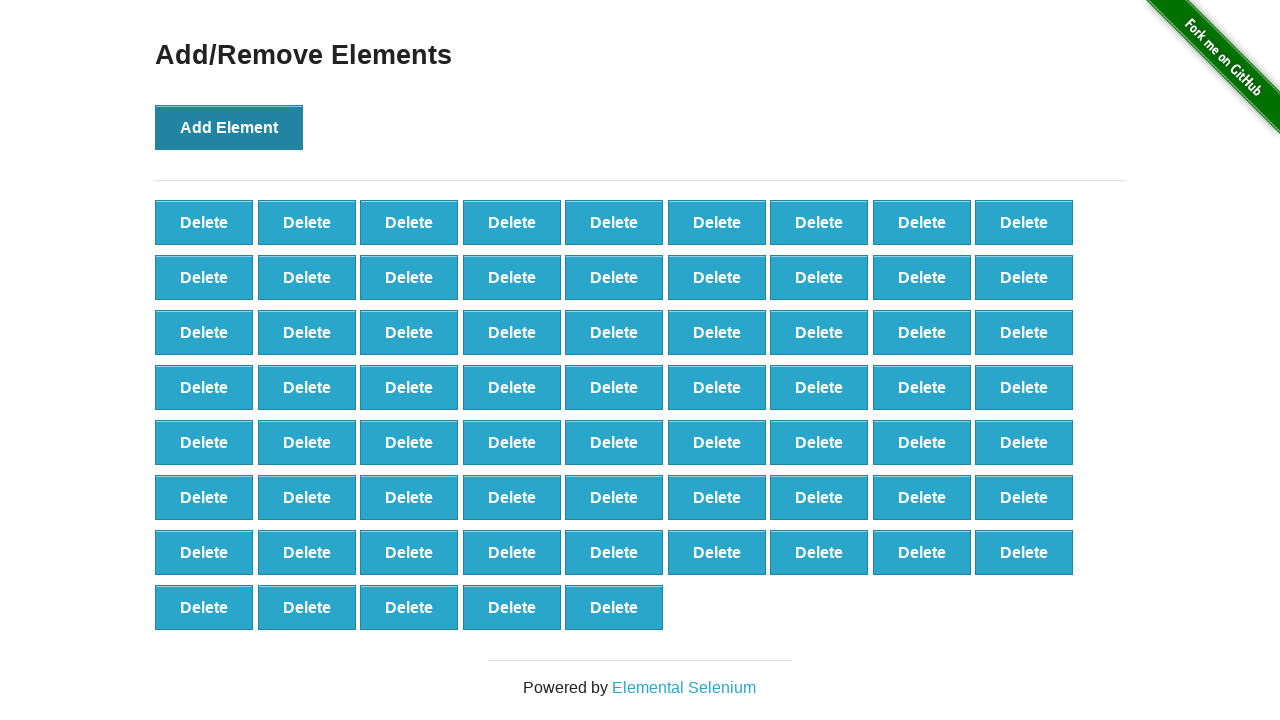

Clicked 'Add Element' button (iteration 69/100) at (229, 127) on button[onclick='addElement()']
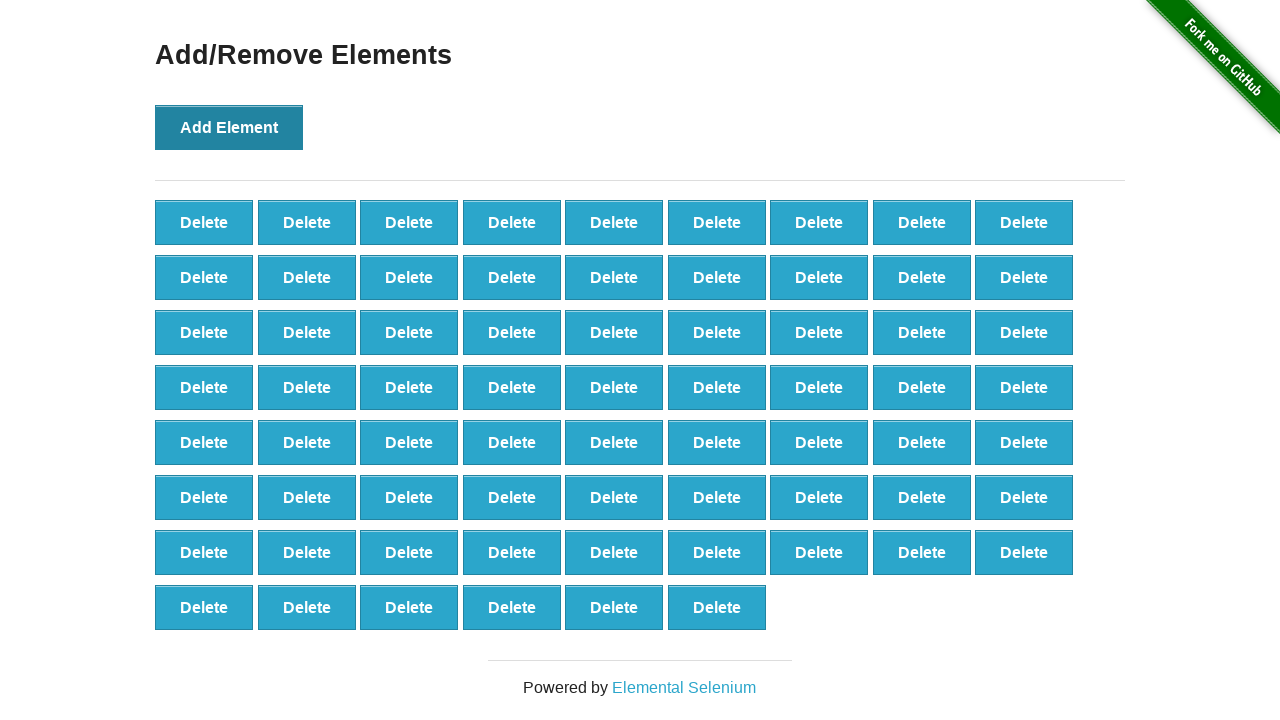

Clicked 'Add Element' button (iteration 70/100) at (229, 127) on button[onclick='addElement()']
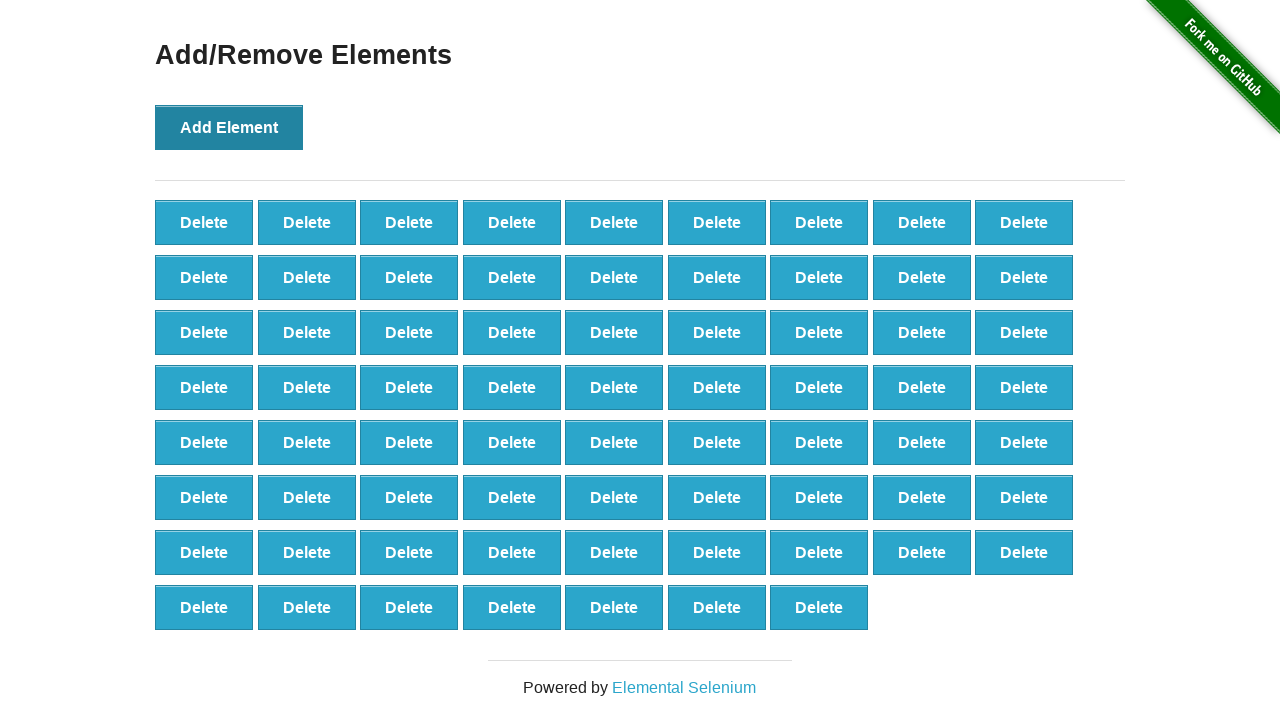

Clicked 'Add Element' button (iteration 71/100) at (229, 127) on button[onclick='addElement()']
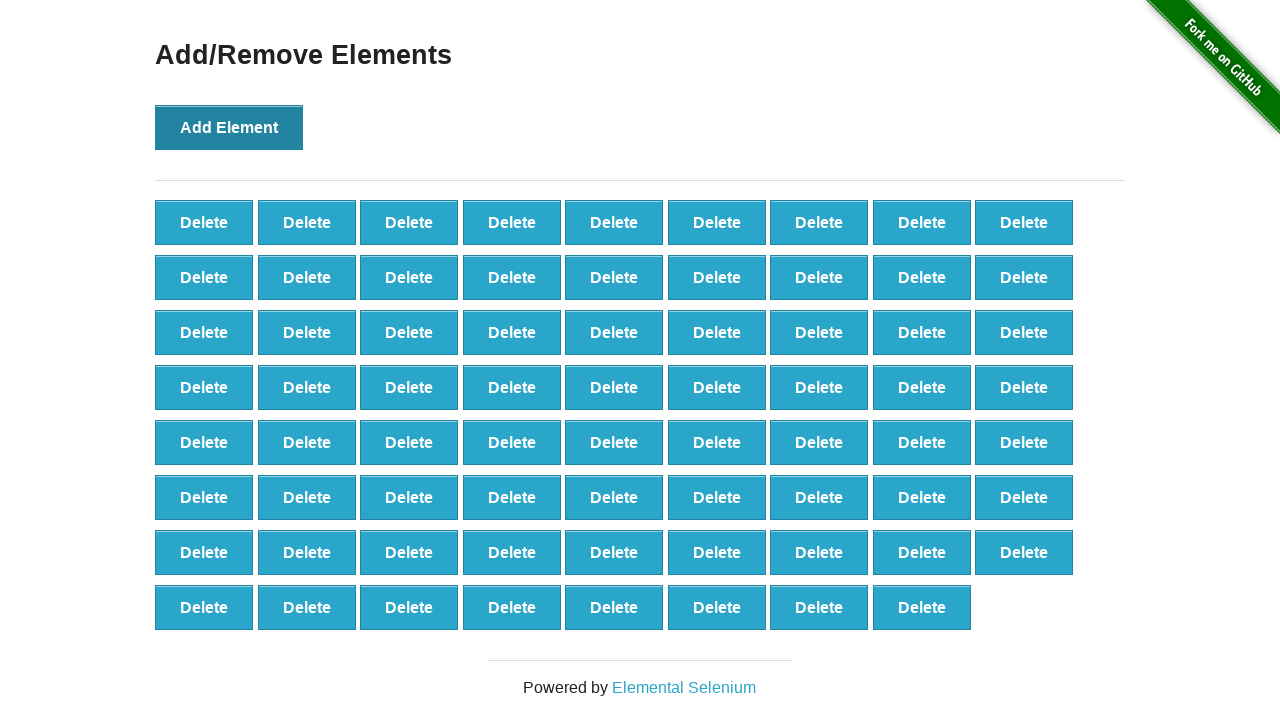

Clicked 'Add Element' button (iteration 72/100) at (229, 127) on button[onclick='addElement()']
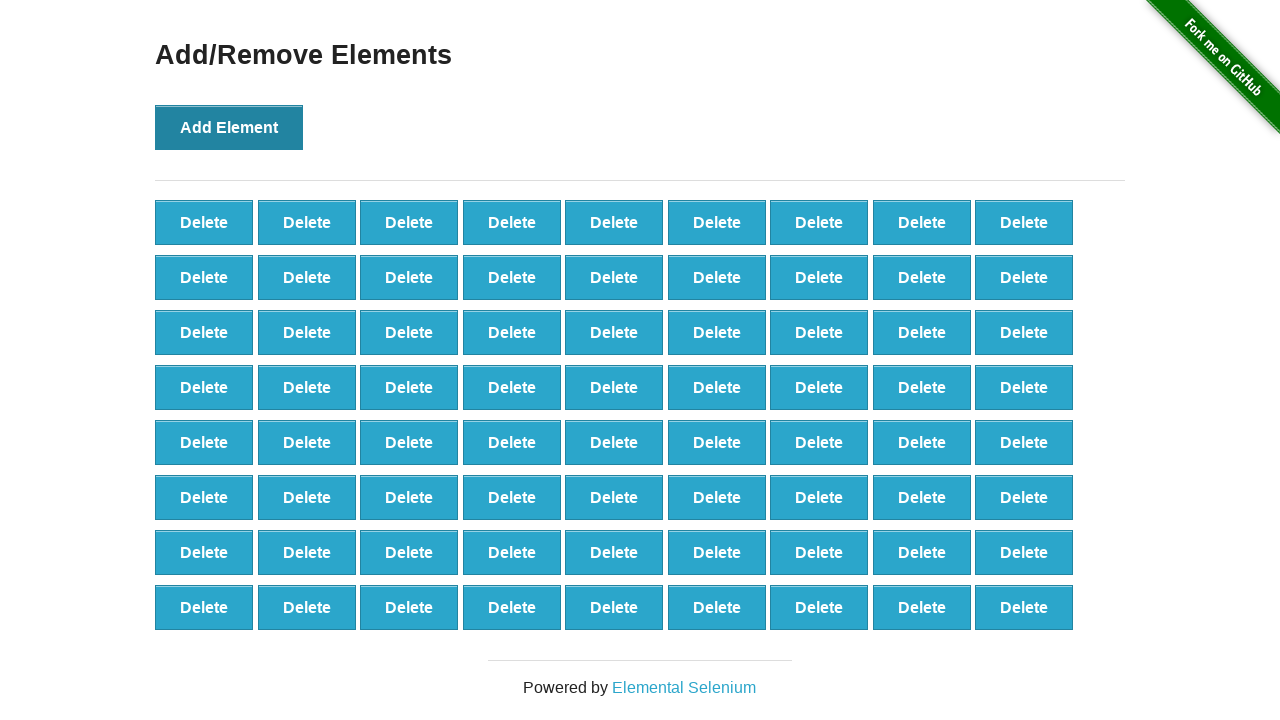

Clicked 'Add Element' button (iteration 73/100) at (229, 127) on button[onclick='addElement()']
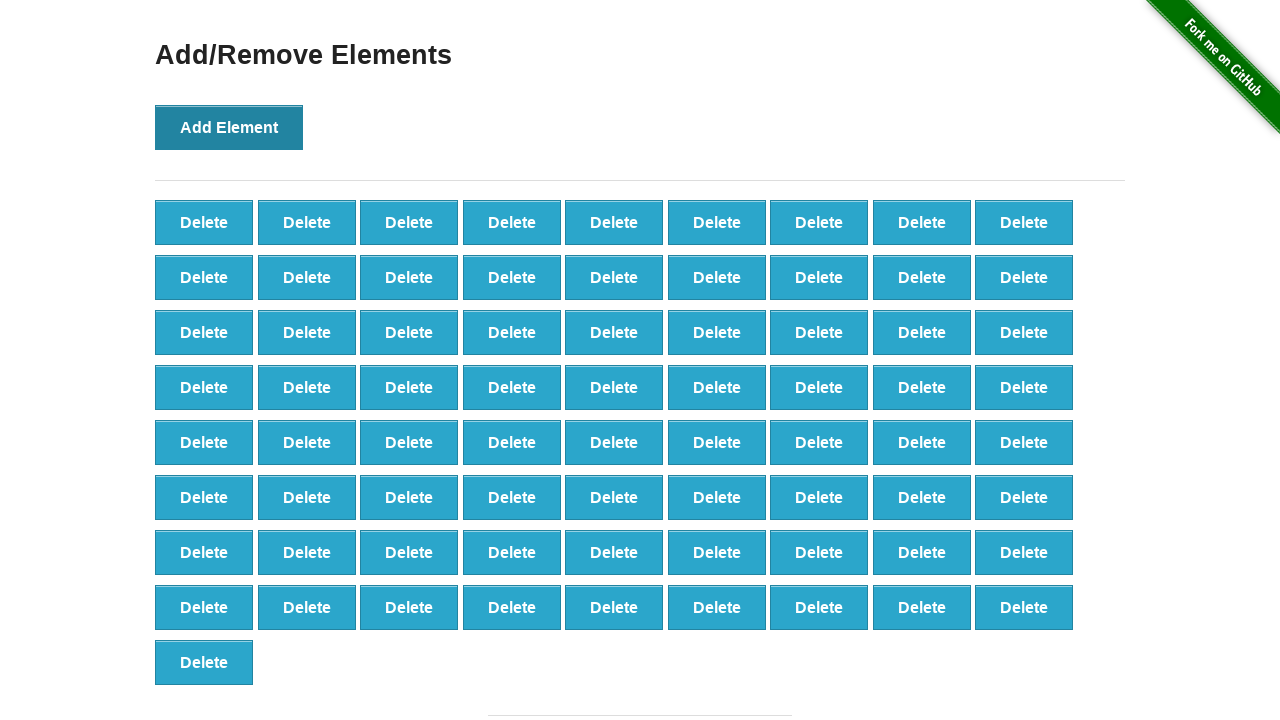

Clicked 'Add Element' button (iteration 74/100) at (229, 127) on button[onclick='addElement()']
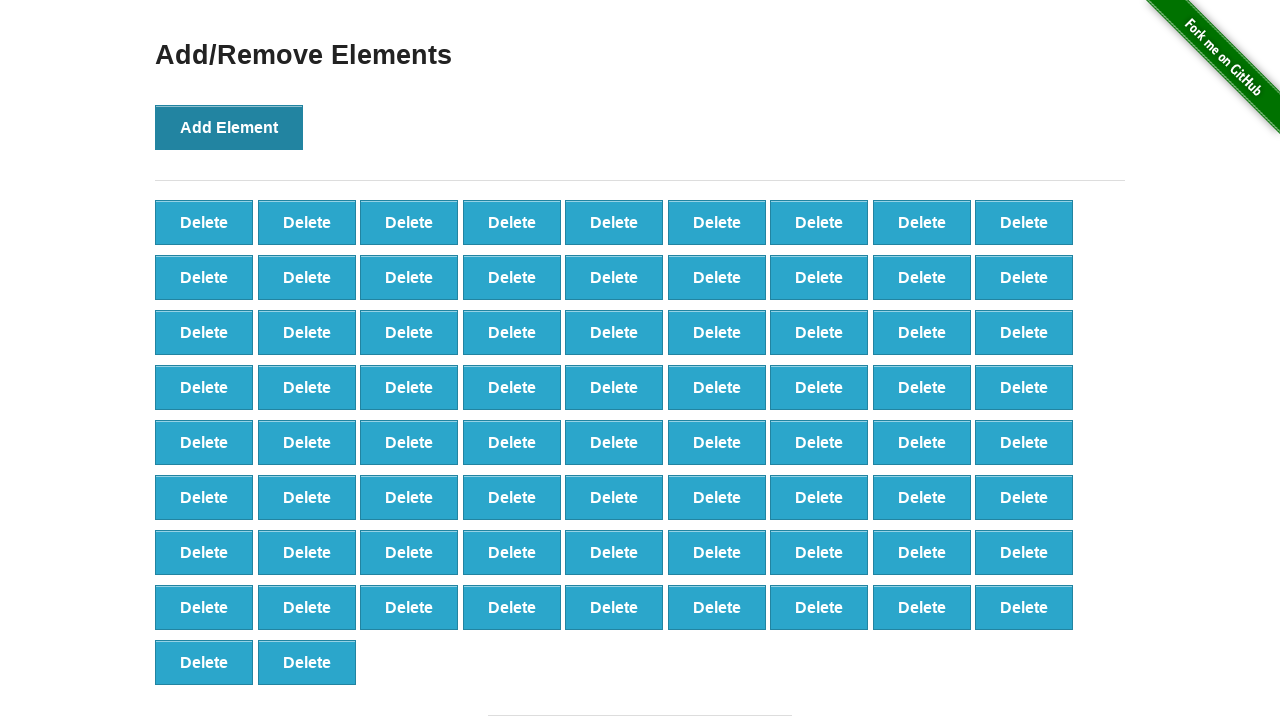

Clicked 'Add Element' button (iteration 75/100) at (229, 127) on button[onclick='addElement()']
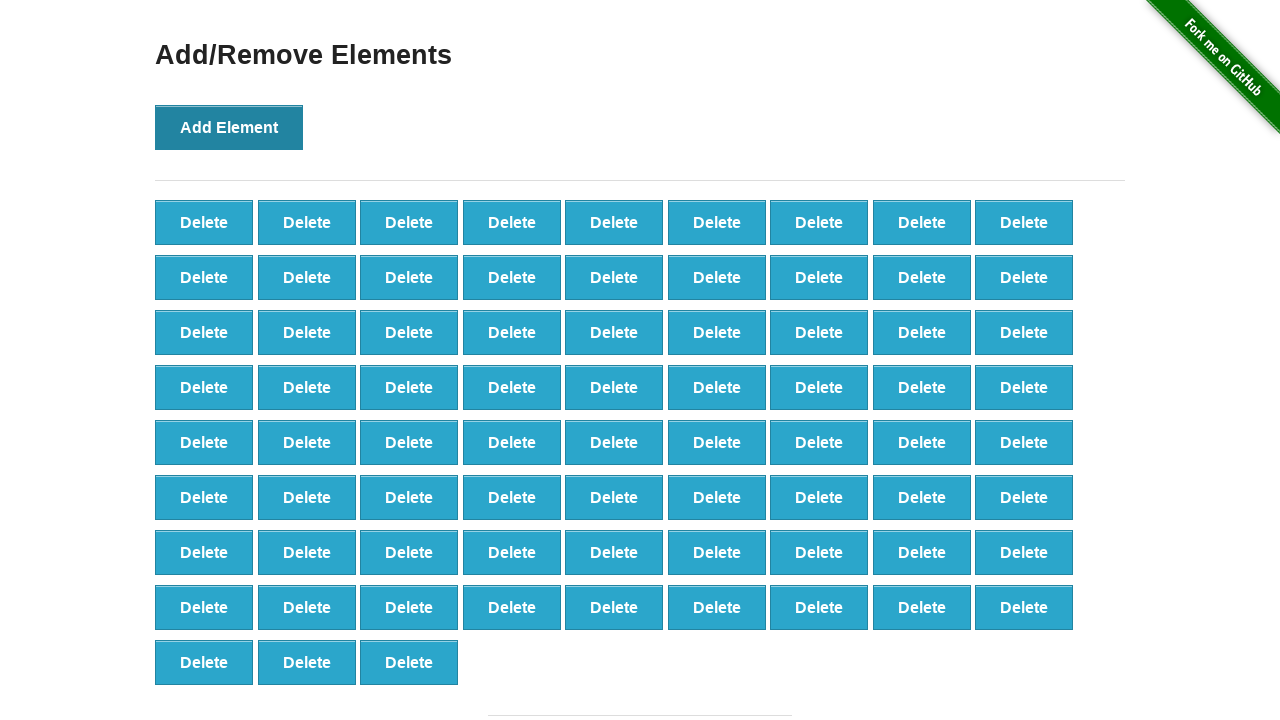

Clicked 'Add Element' button (iteration 76/100) at (229, 127) on button[onclick='addElement()']
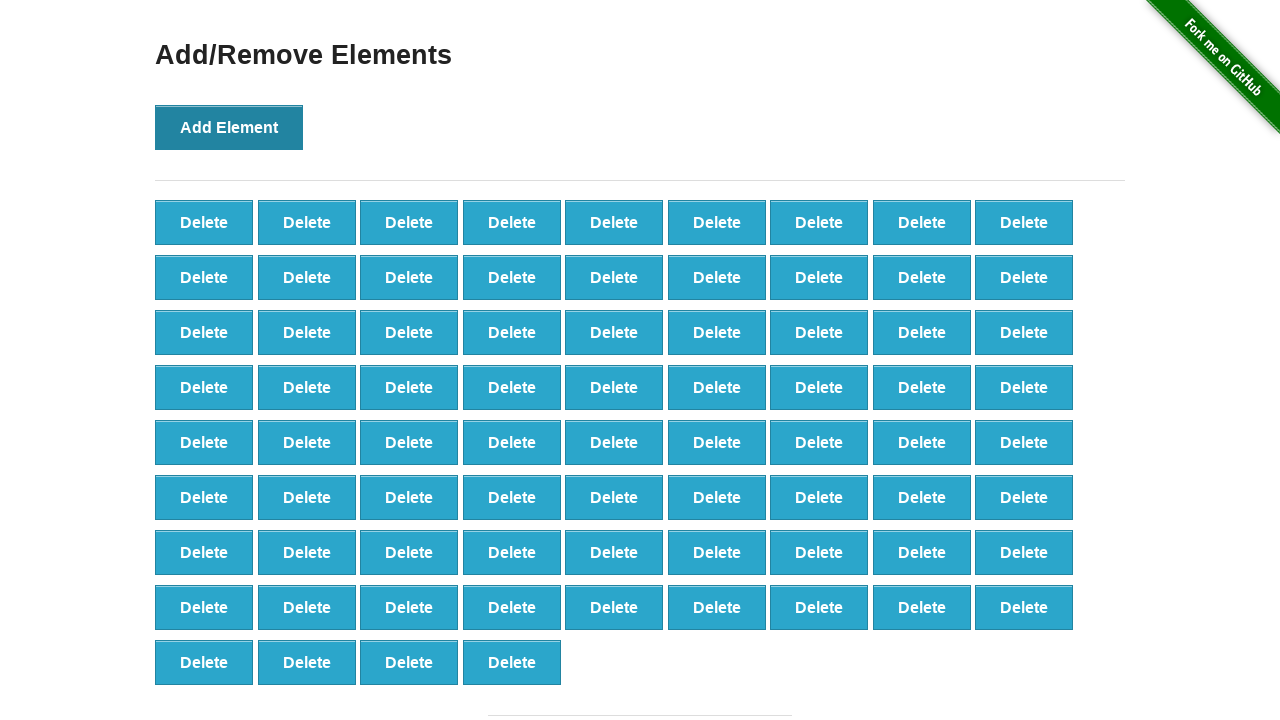

Clicked 'Add Element' button (iteration 77/100) at (229, 127) on button[onclick='addElement()']
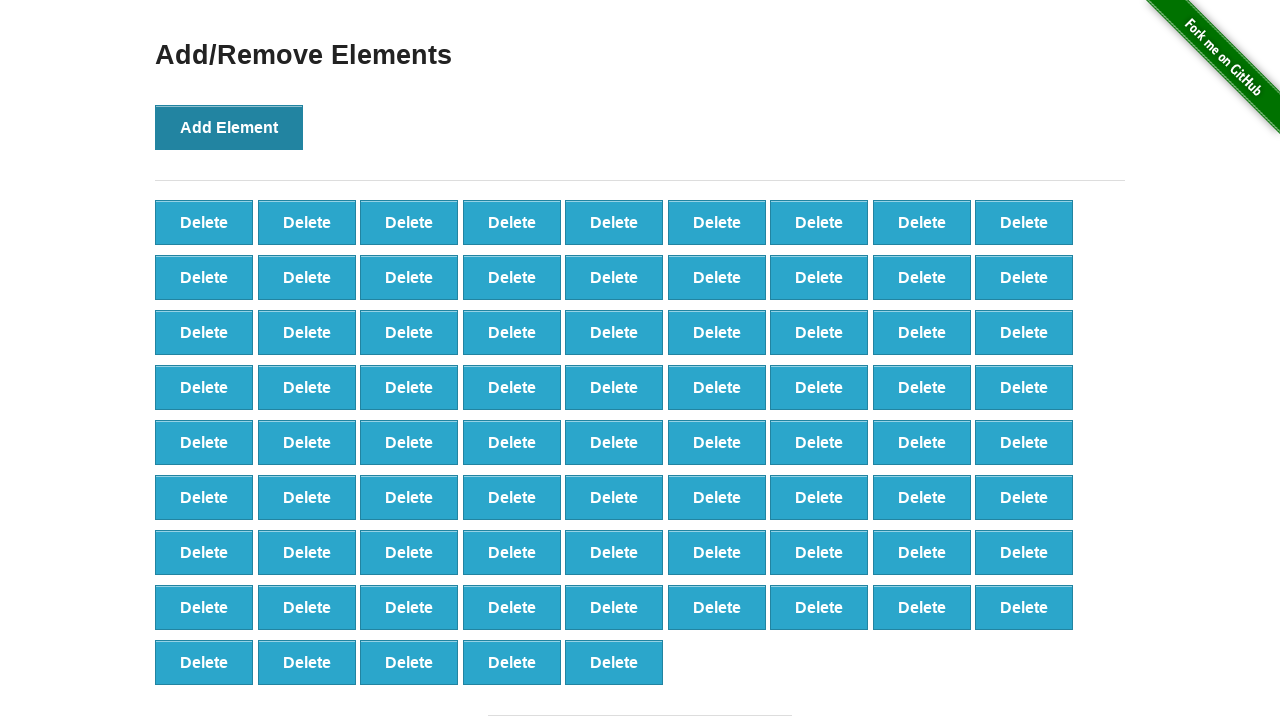

Clicked 'Add Element' button (iteration 78/100) at (229, 127) on button[onclick='addElement()']
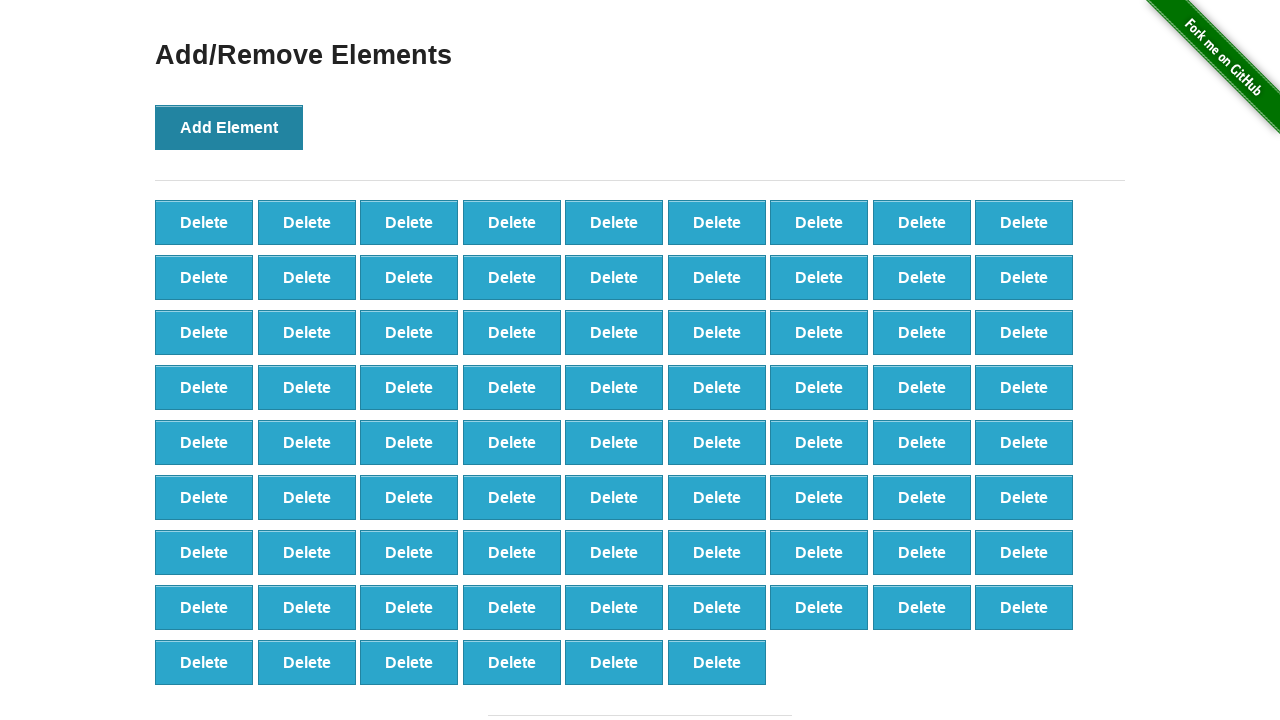

Clicked 'Add Element' button (iteration 79/100) at (229, 127) on button[onclick='addElement()']
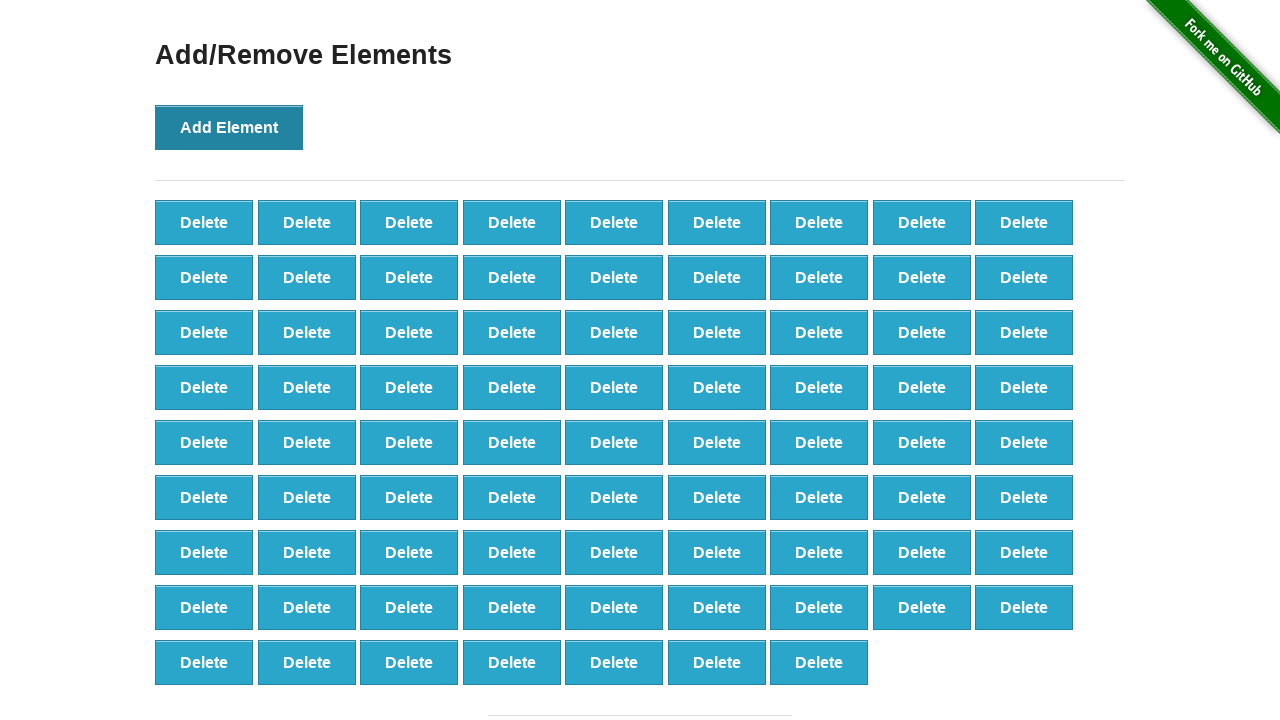

Clicked 'Add Element' button (iteration 80/100) at (229, 127) on button[onclick='addElement()']
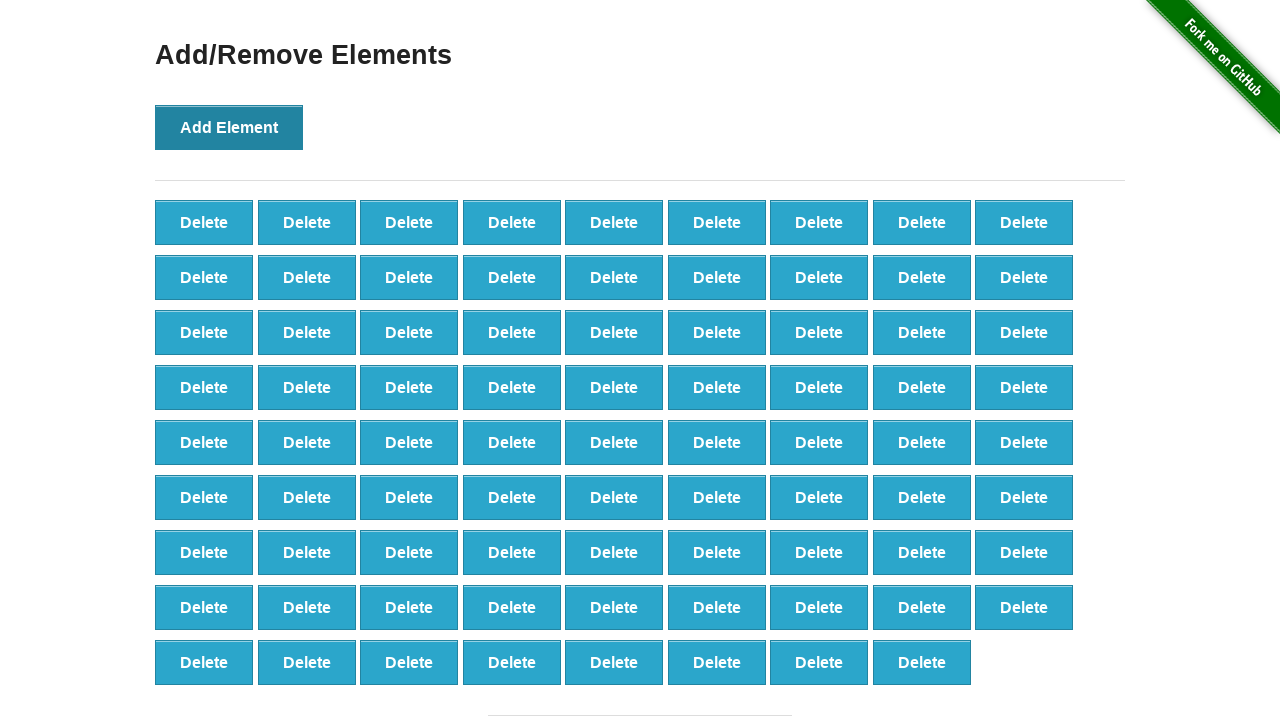

Clicked 'Add Element' button (iteration 81/100) at (229, 127) on button[onclick='addElement()']
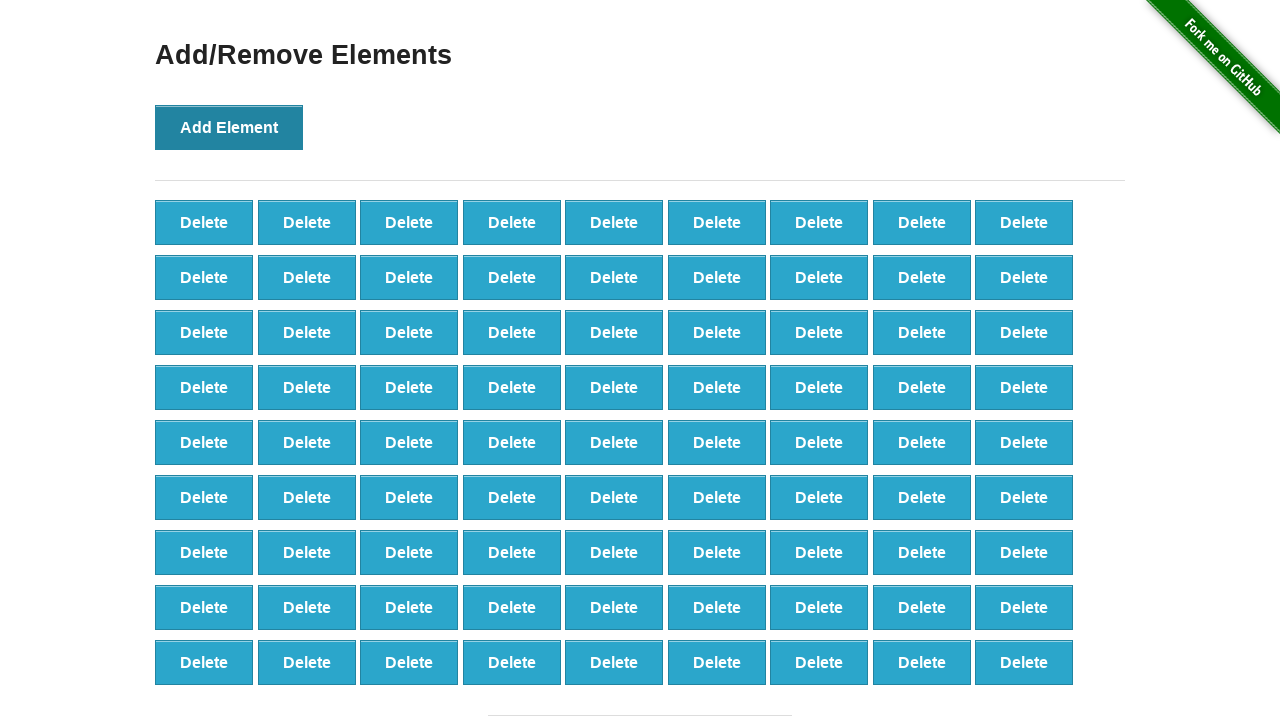

Clicked 'Add Element' button (iteration 82/100) at (229, 127) on button[onclick='addElement()']
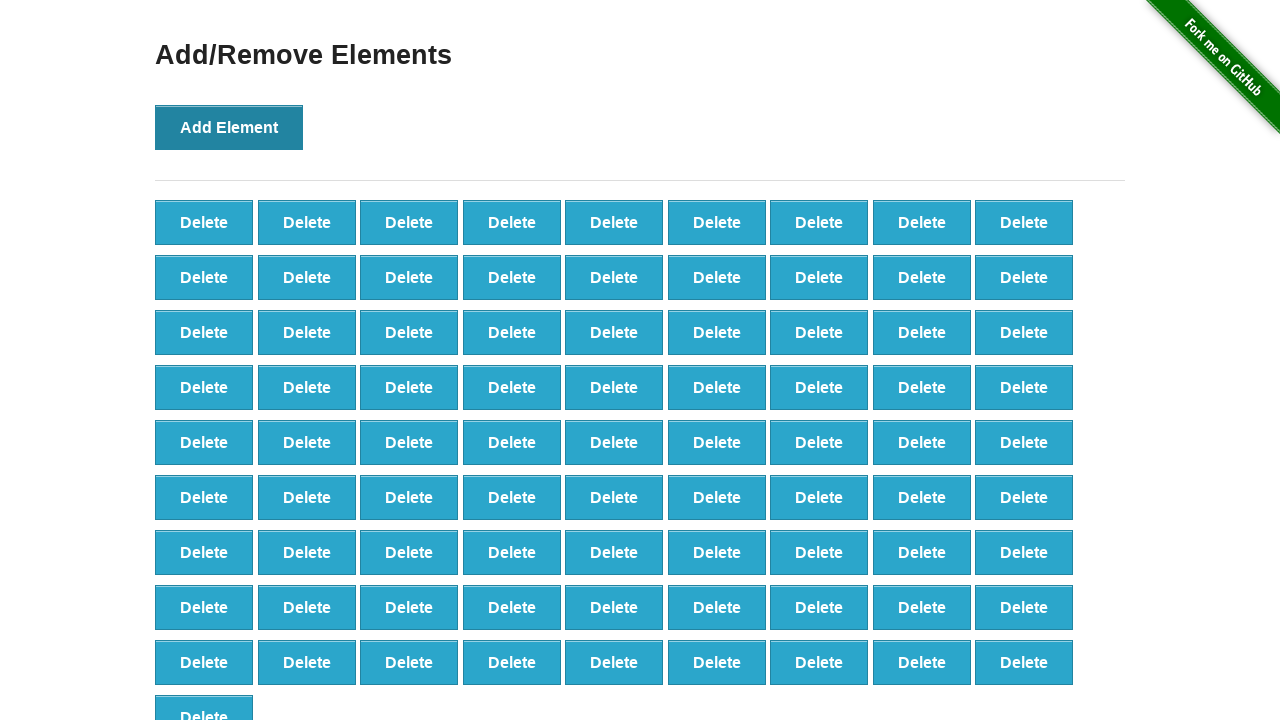

Clicked 'Add Element' button (iteration 83/100) at (229, 127) on button[onclick='addElement()']
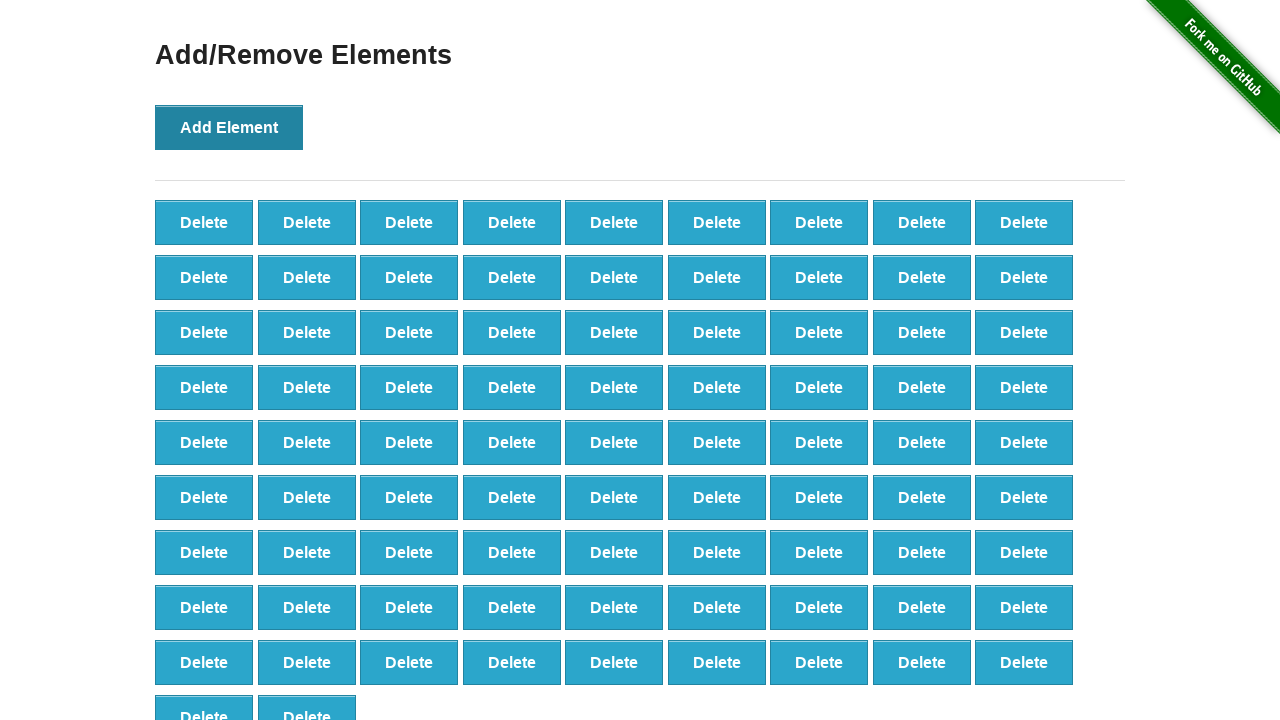

Clicked 'Add Element' button (iteration 84/100) at (229, 127) on button[onclick='addElement()']
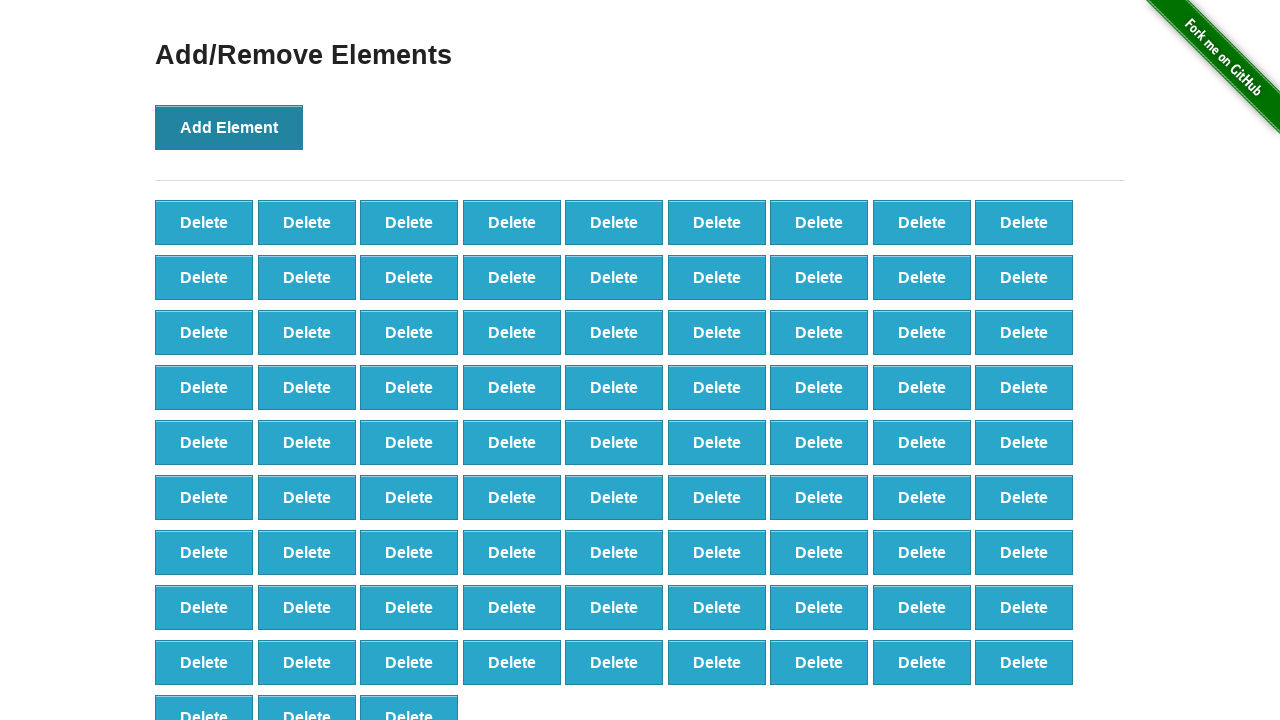

Clicked 'Add Element' button (iteration 85/100) at (229, 127) on button[onclick='addElement()']
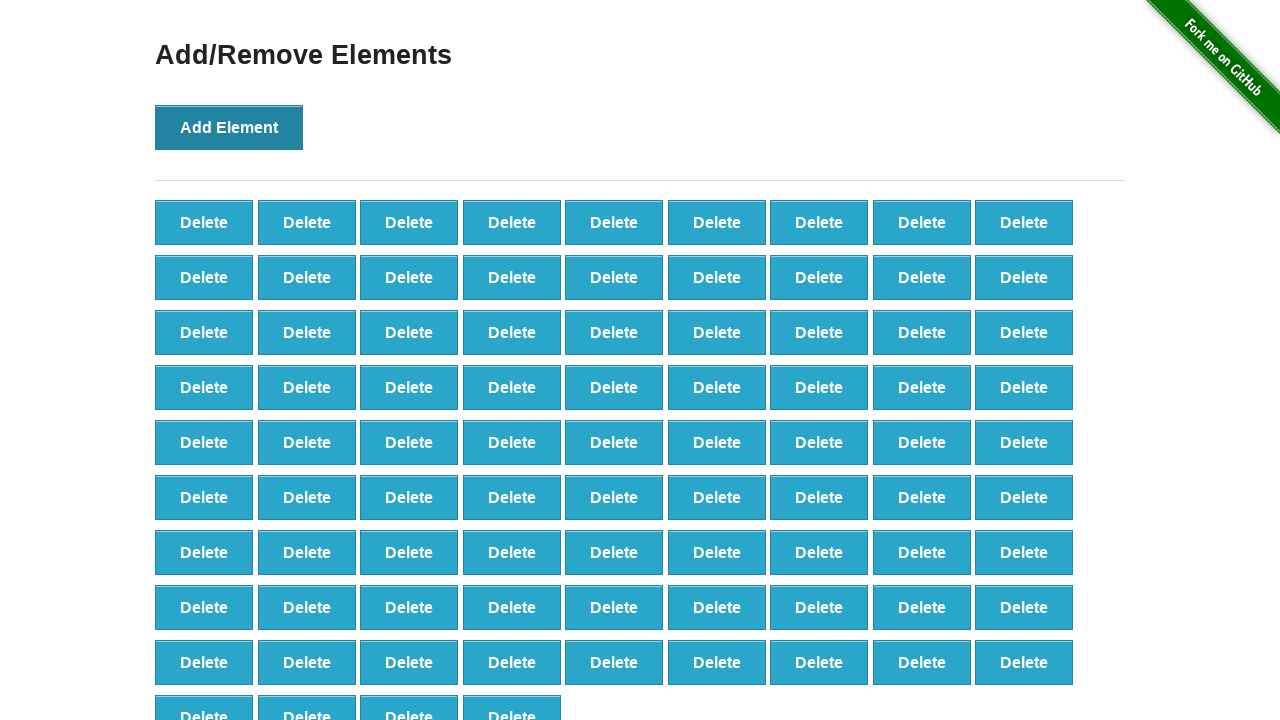

Clicked 'Add Element' button (iteration 86/100) at (229, 127) on button[onclick='addElement()']
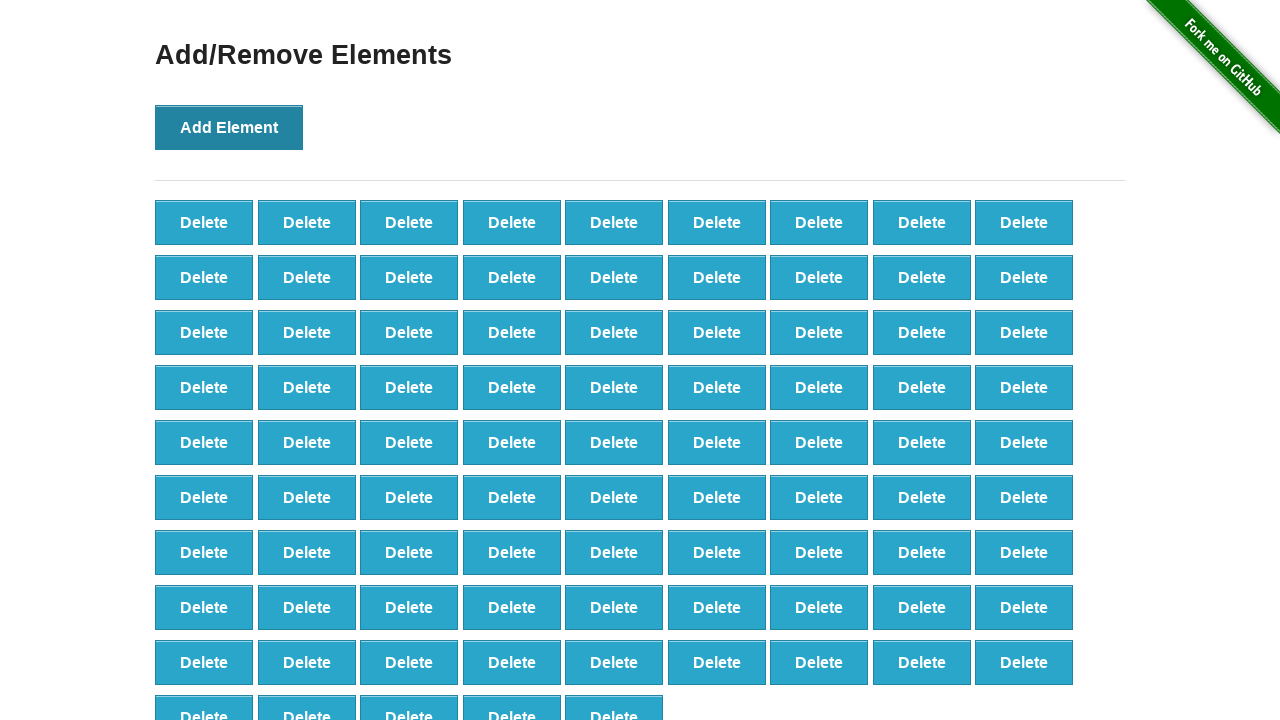

Clicked 'Add Element' button (iteration 87/100) at (229, 127) on button[onclick='addElement()']
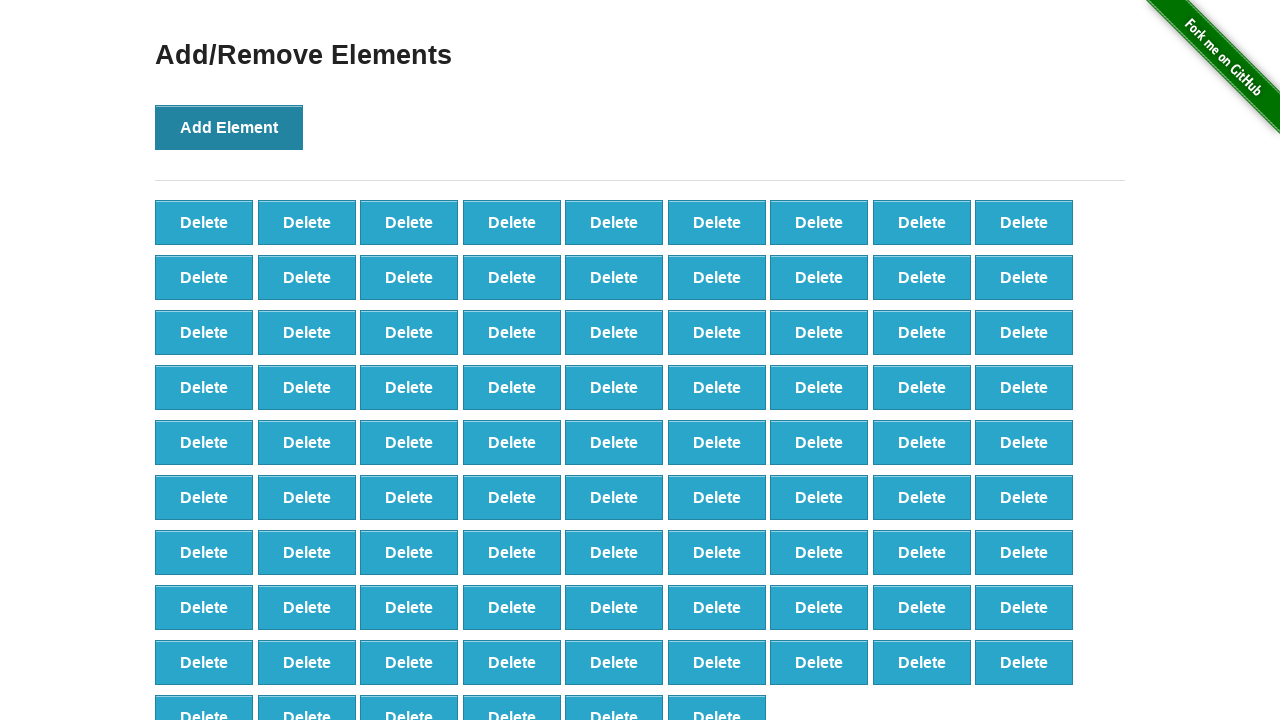

Clicked 'Add Element' button (iteration 88/100) at (229, 127) on button[onclick='addElement()']
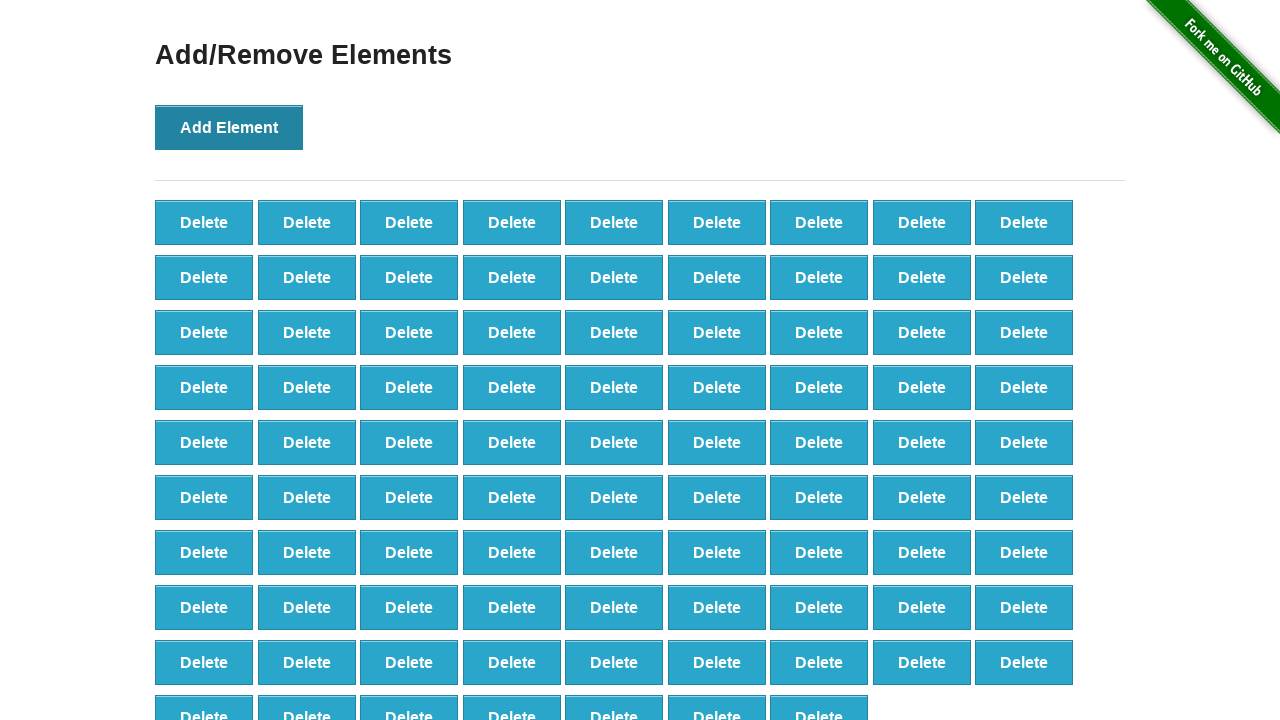

Clicked 'Add Element' button (iteration 89/100) at (229, 127) on button[onclick='addElement()']
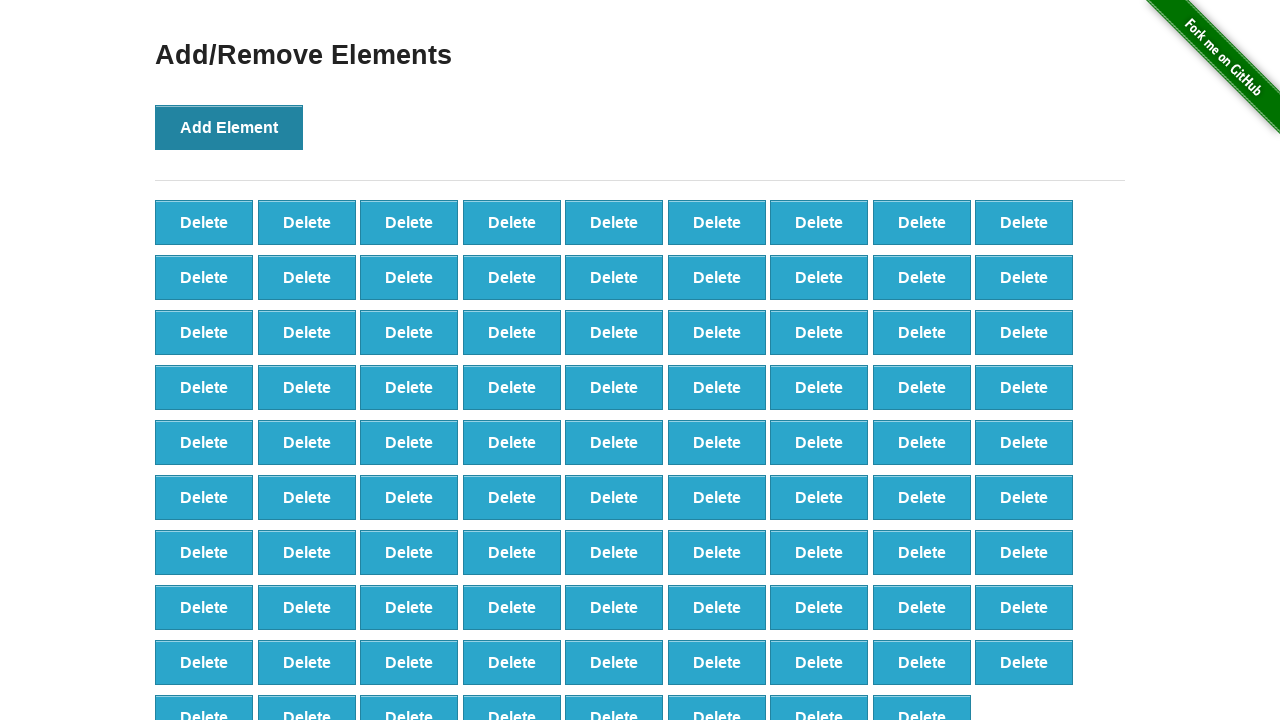

Clicked 'Add Element' button (iteration 90/100) at (229, 127) on button[onclick='addElement()']
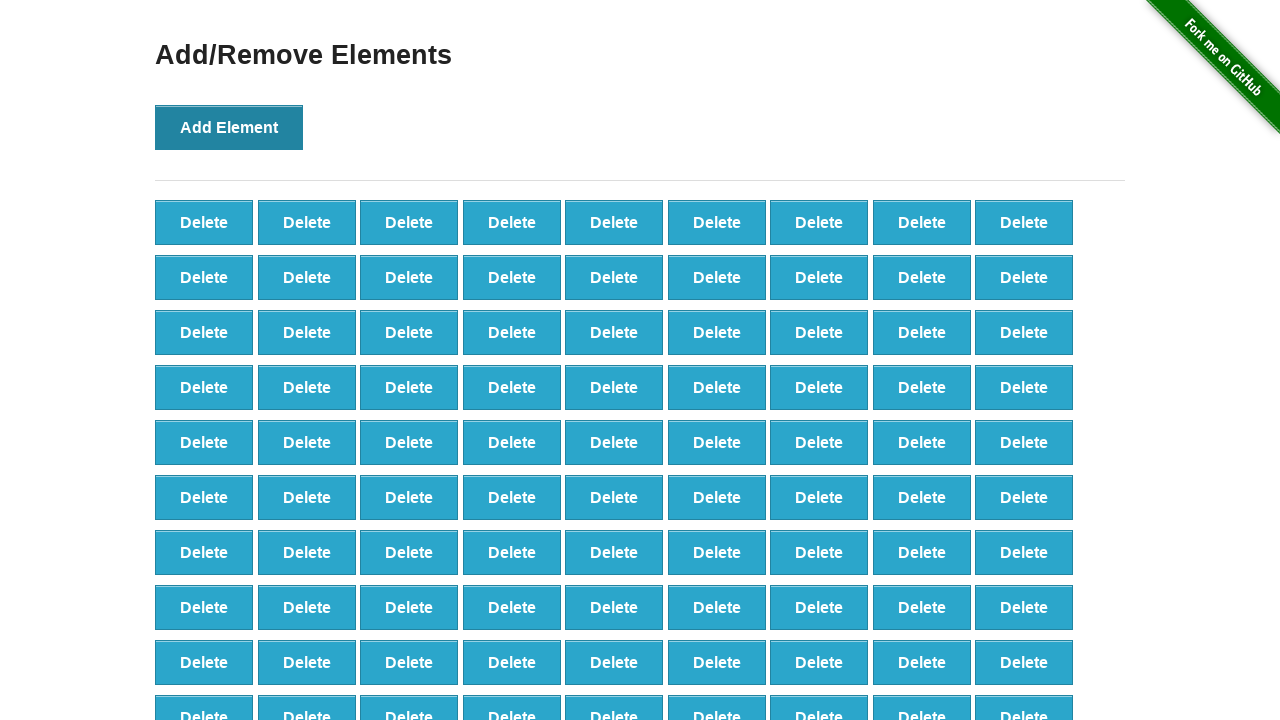

Clicked 'Add Element' button (iteration 91/100) at (229, 127) on button[onclick='addElement()']
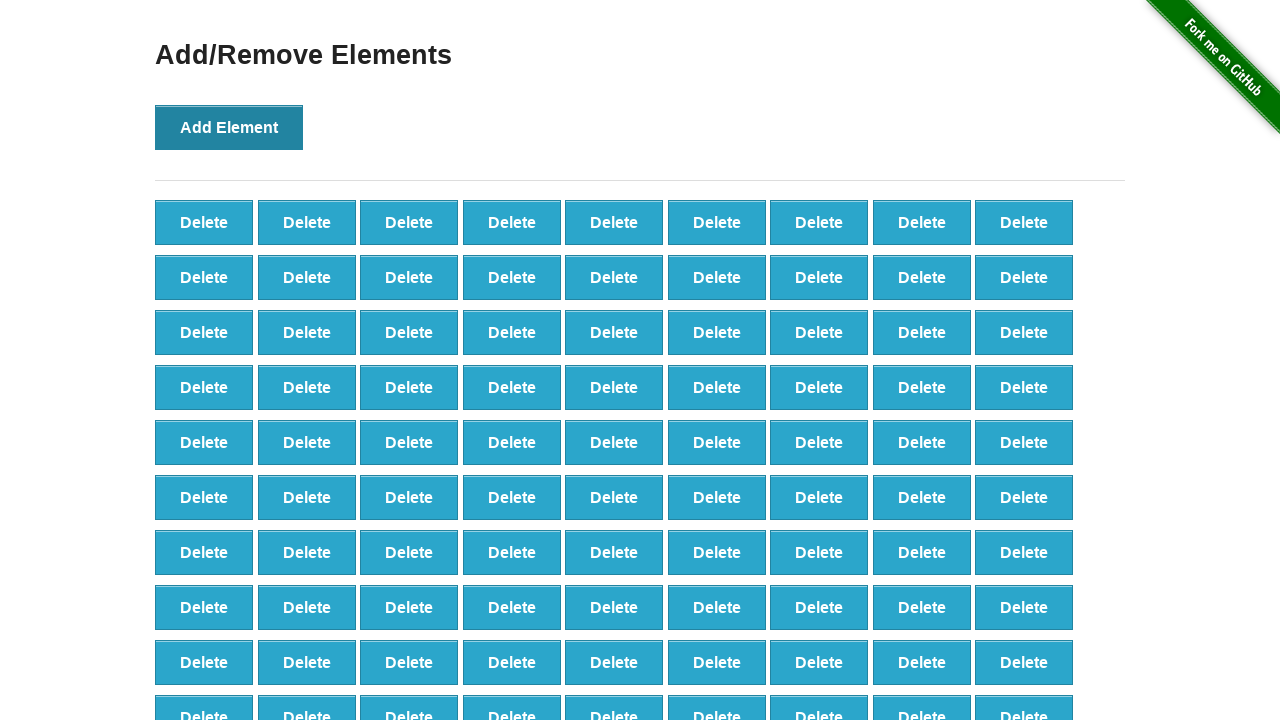

Clicked 'Add Element' button (iteration 92/100) at (229, 127) on button[onclick='addElement()']
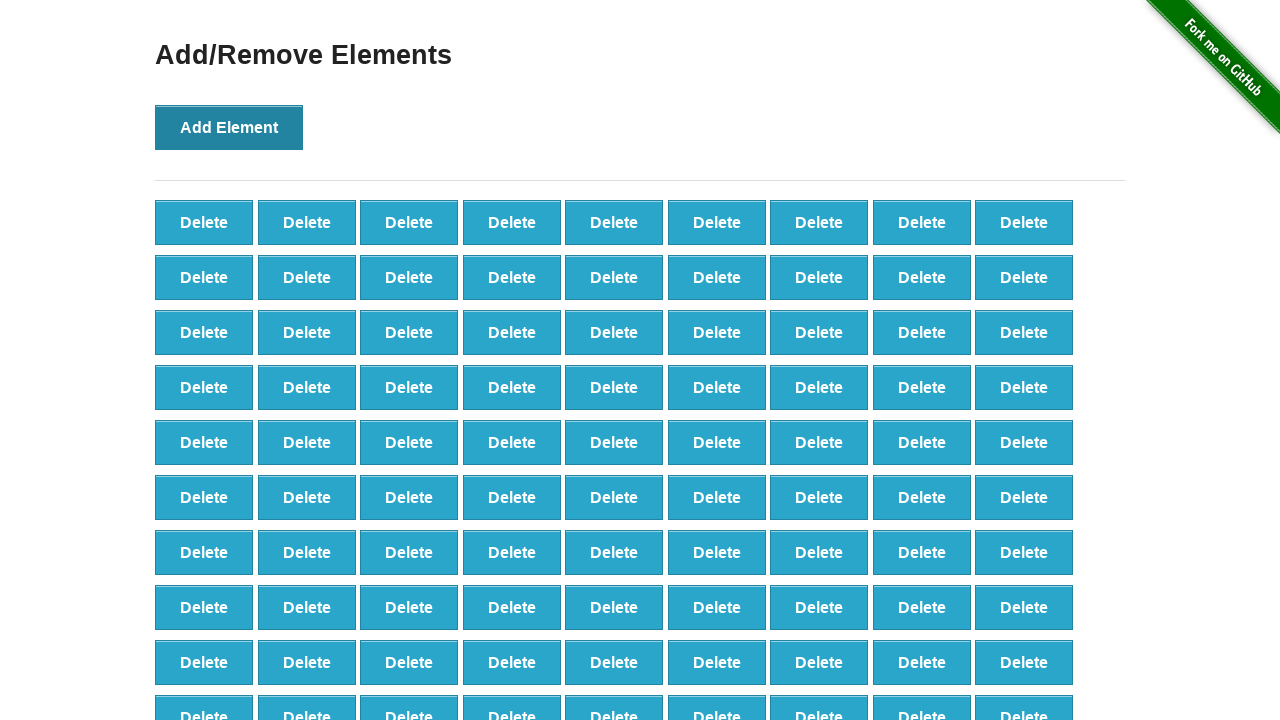

Clicked 'Add Element' button (iteration 93/100) at (229, 127) on button[onclick='addElement()']
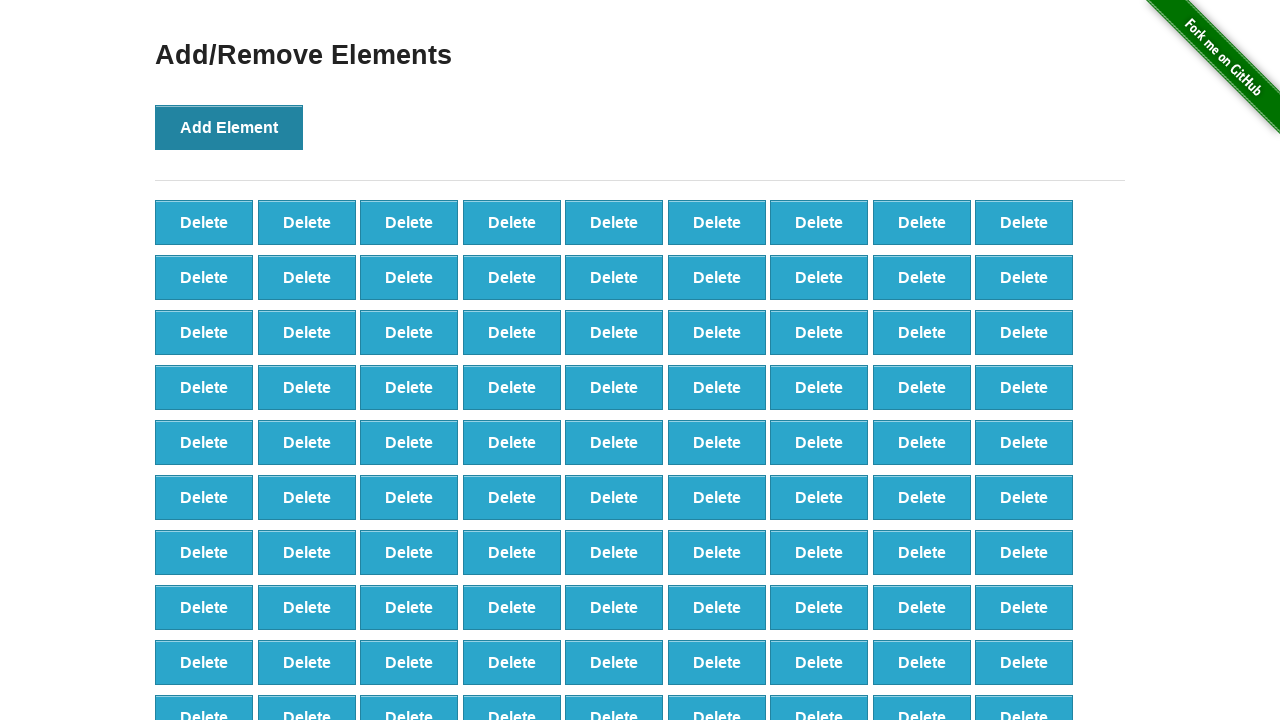

Clicked 'Add Element' button (iteration 94/100) at (229, 127) on button[onclick='addElement()']
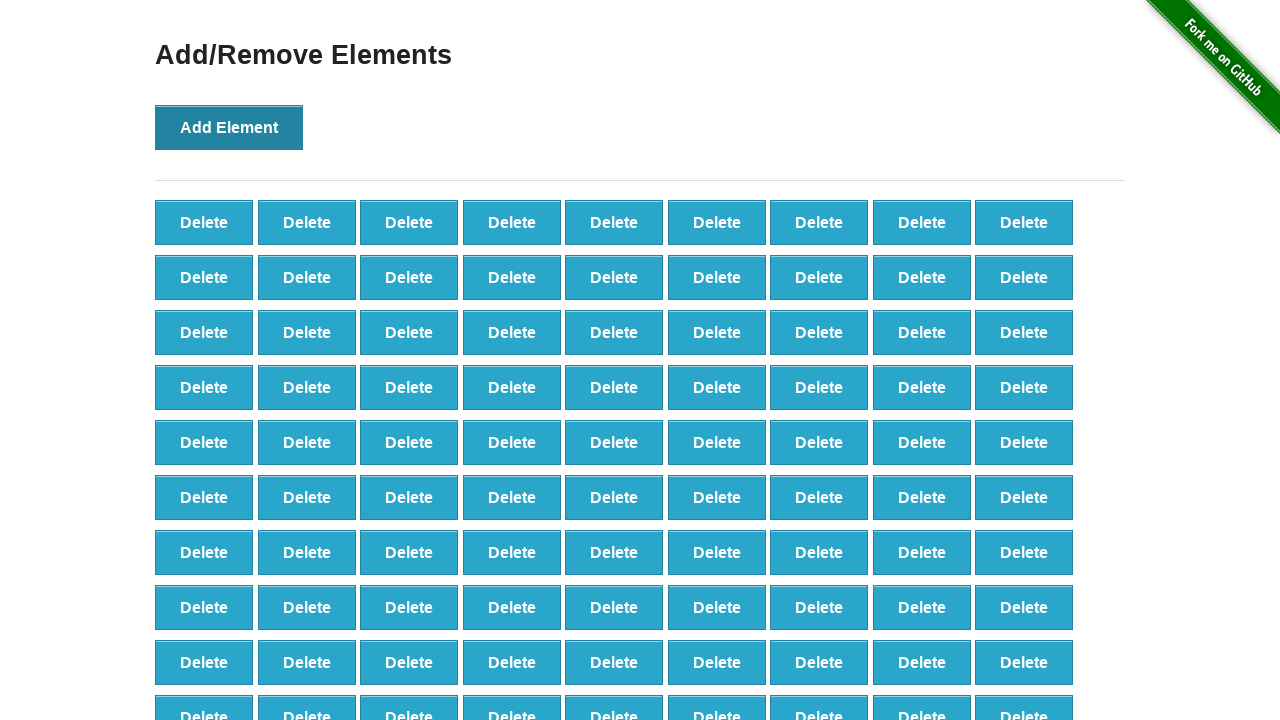

Clicked 'Add Element' button (iteration 95/100) at (229, 127) on button[onclick='addElement()']
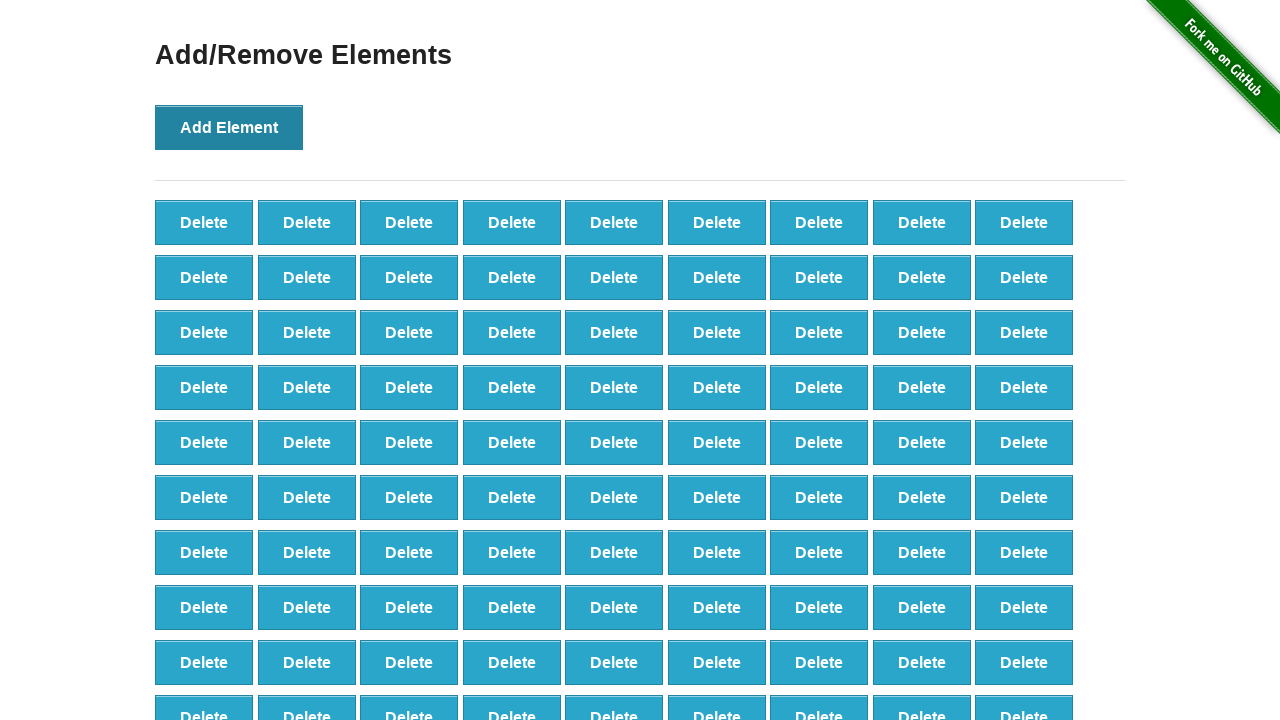

Clicked 'Add Element' button (iteration 96/100) at (229, 127) on button[onclick='addElement()']
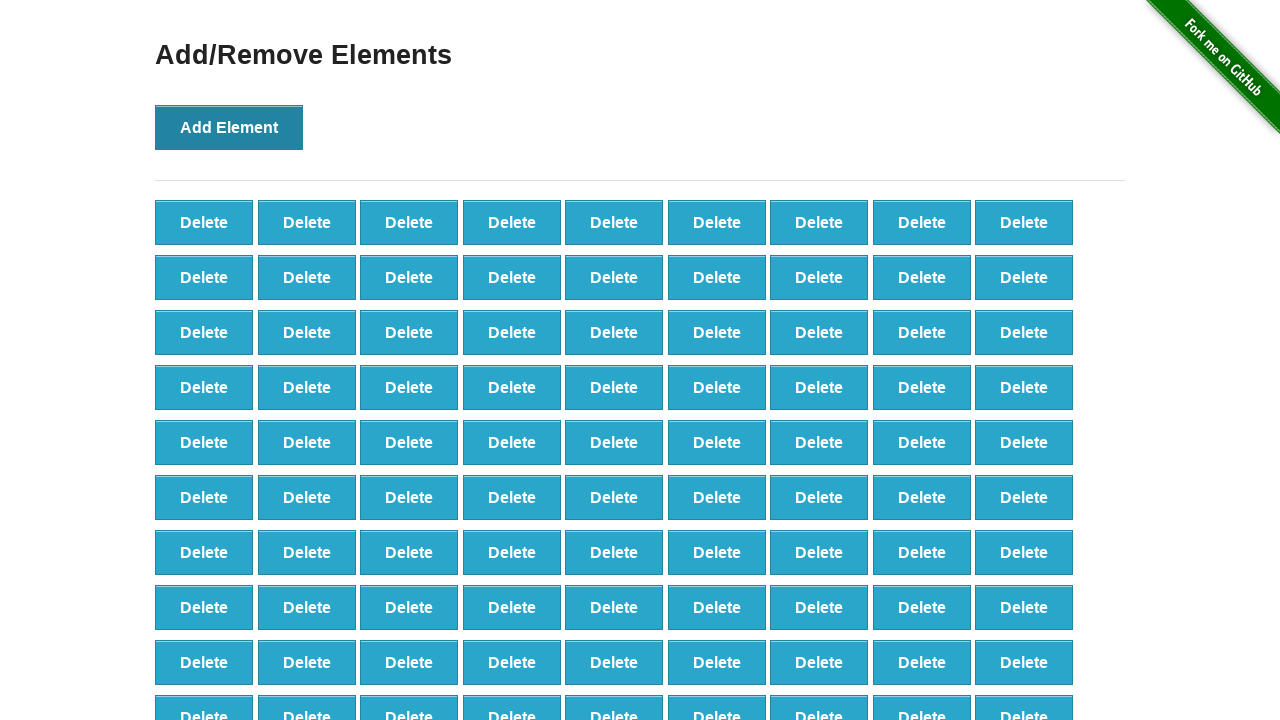

Clicked 'Add Element' button (iteration 97/100) at (229, 127) on button[onclick='addElement()']
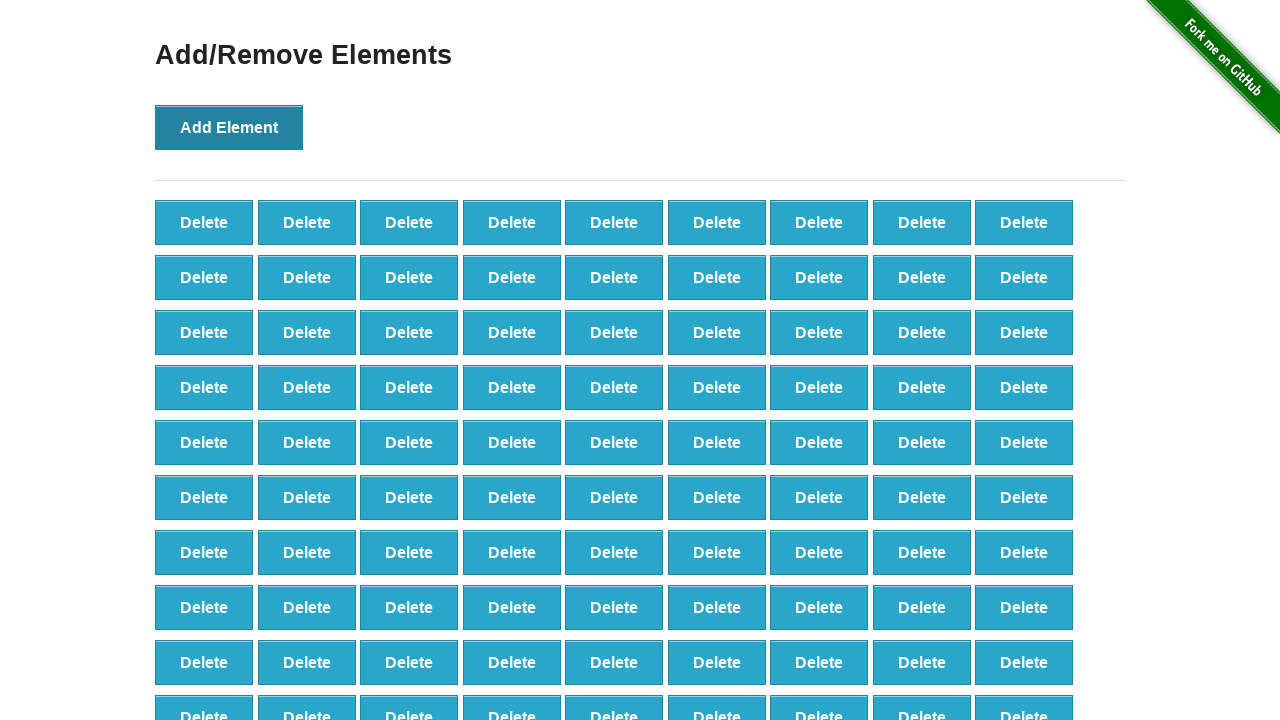

Clicked 'Add Element' button (iteration 98/100) at (229, 127) on button[onclick='addElement()']
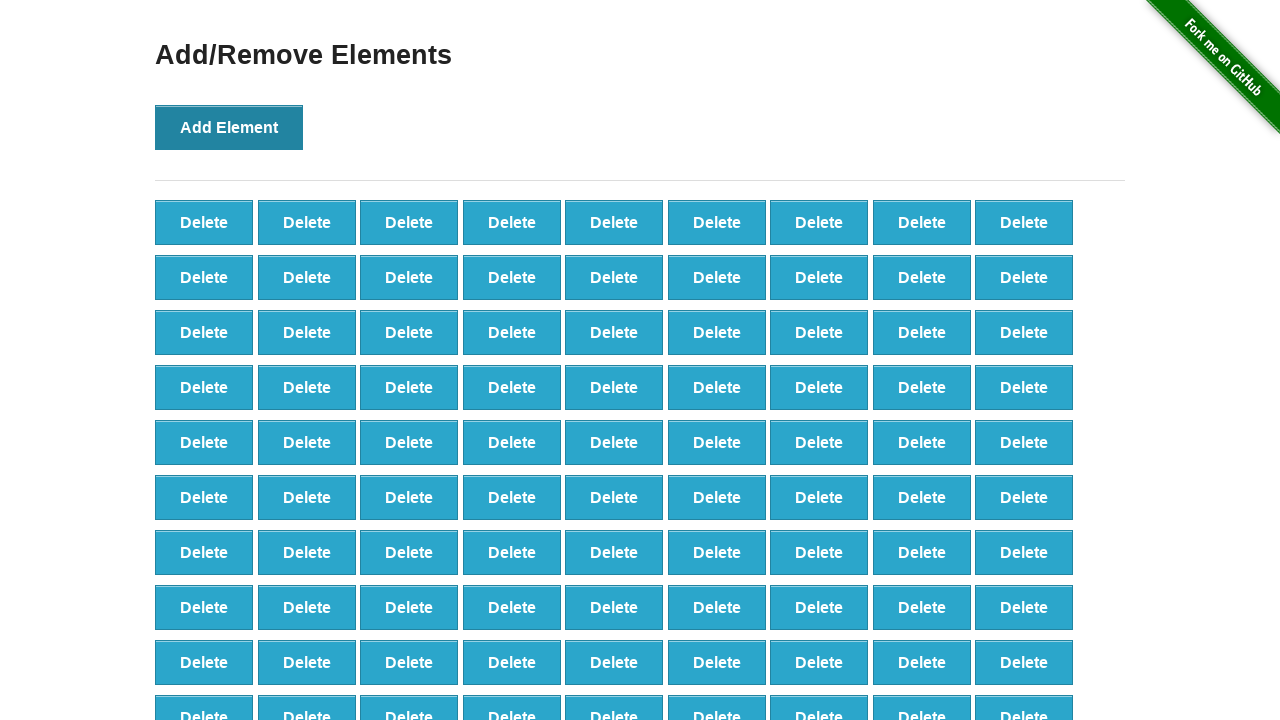

Clicked 'Add Element' button (iteration 99/100) at (229, 127) on button[onclick='addElement()']
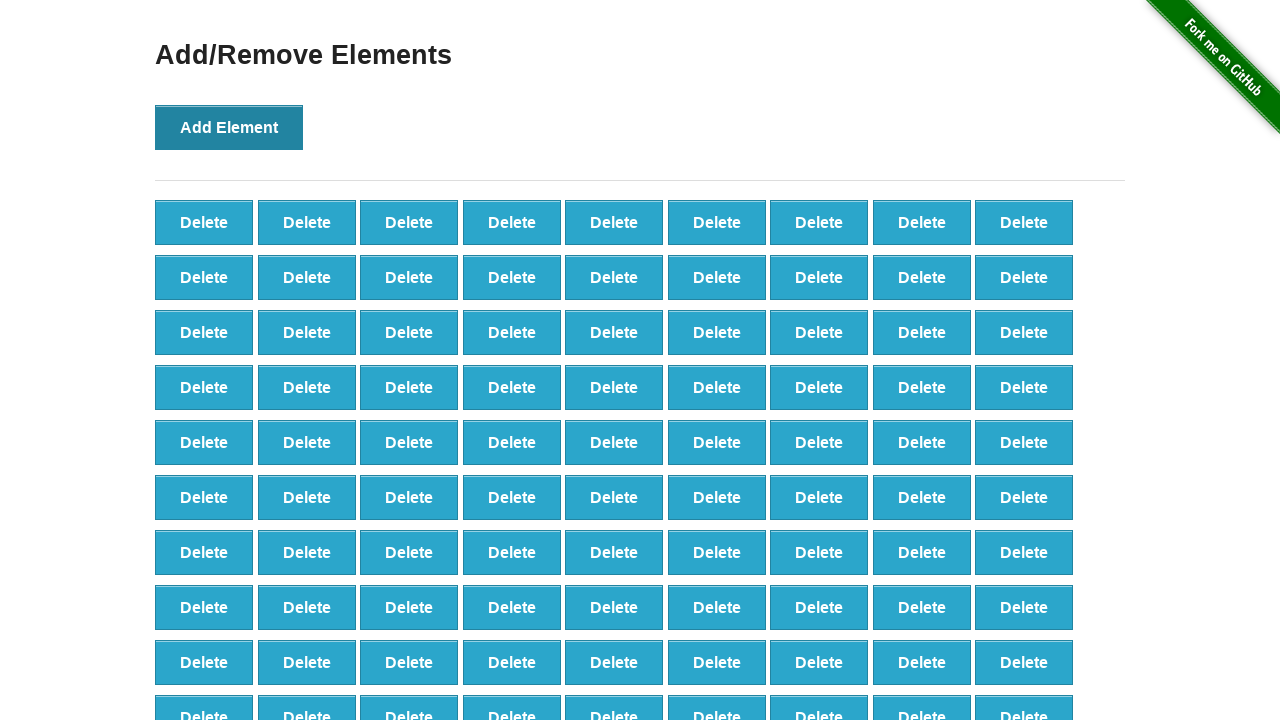

Clicked 'Add Element' button (iteration 100/100) at (229, 127) on button[onclick='addElement()']
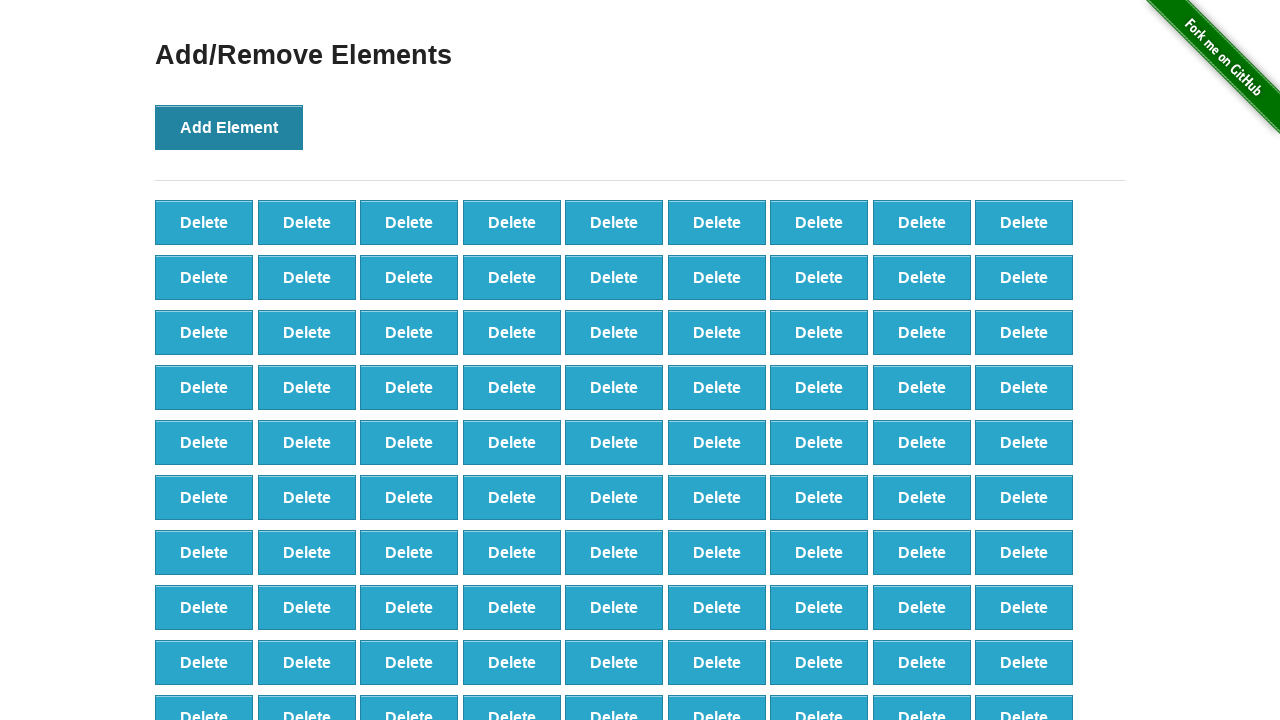

Waited for delete buttons to appear
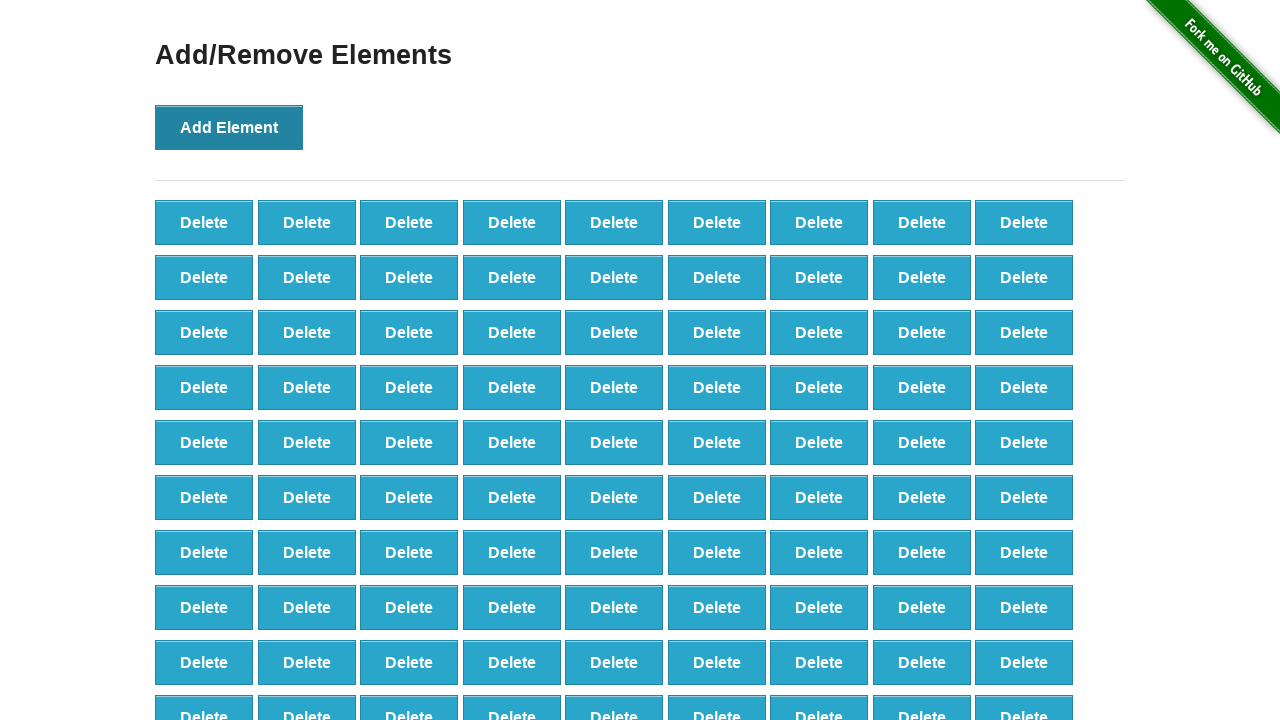

Counted initial delete buttons: 100
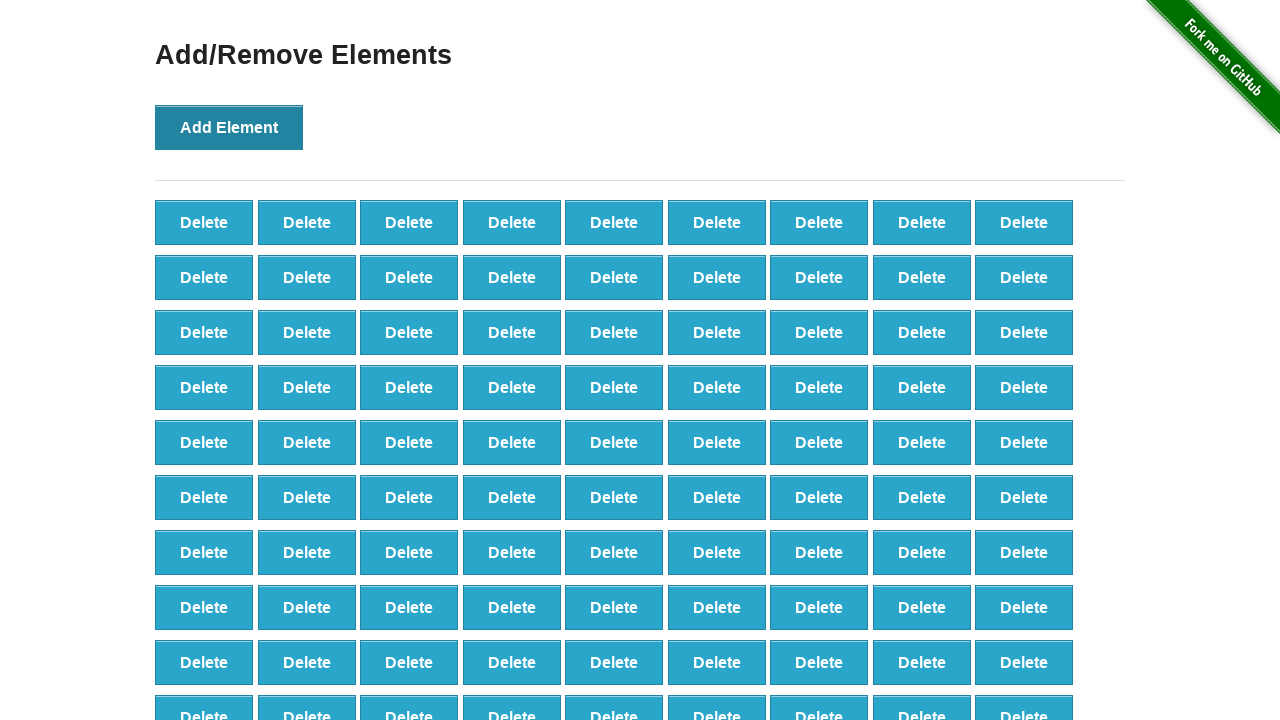

Clicked delete button (iteration 1/60) at (204, 222) on button[onclick='deleteElement()'] >> nth=0
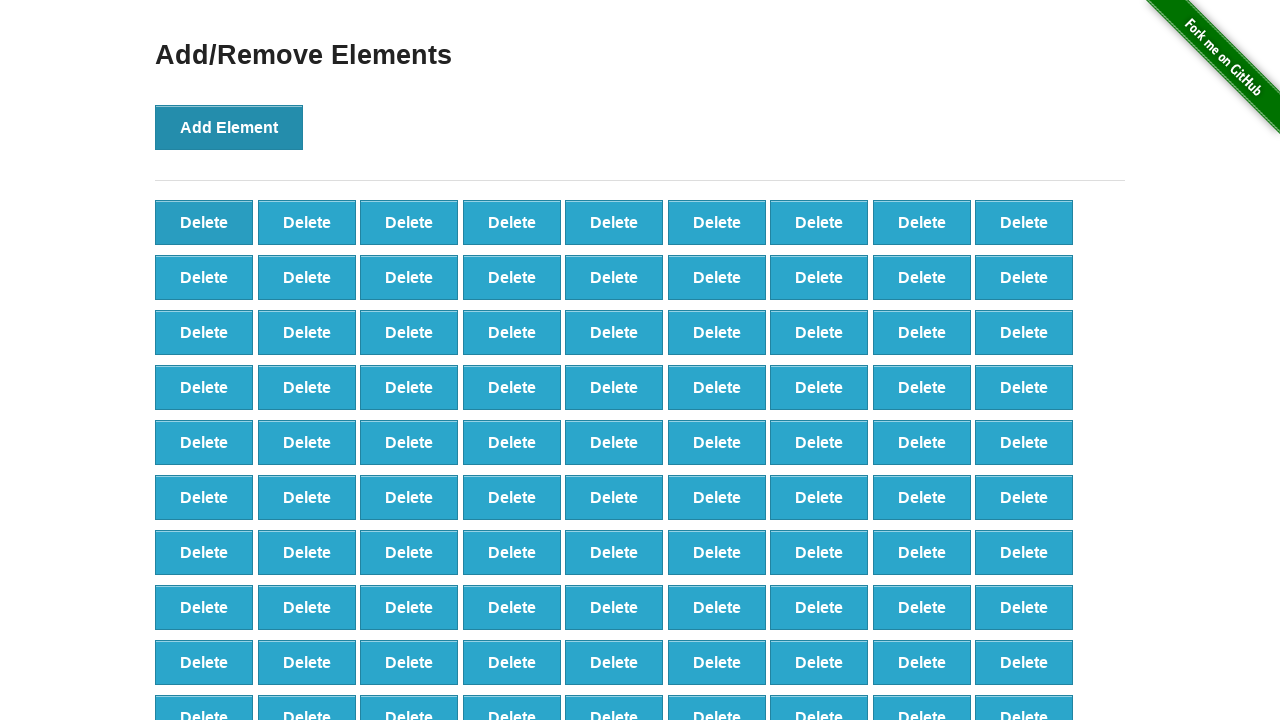

Clicked delete button (iteration 2/60) at (204, 222) on button[onclick='deleteElement()'] >> nth=0
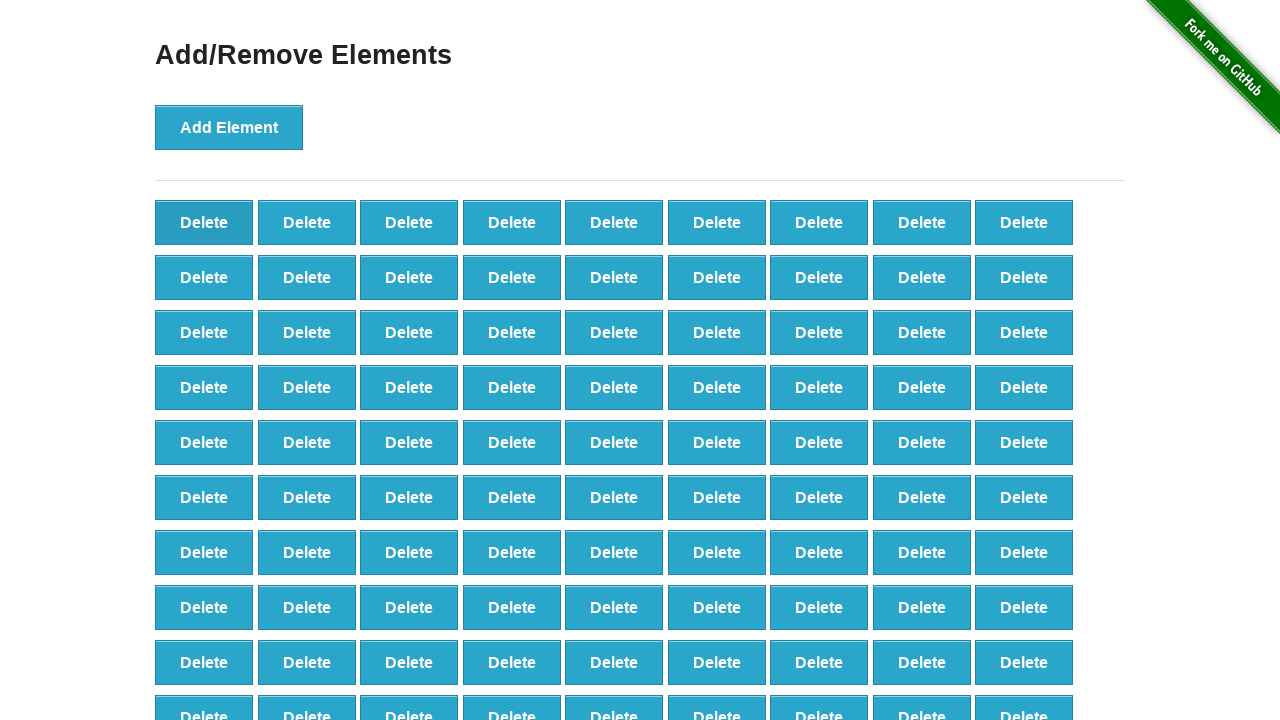

Clicked delete button (iteration 3/60) at (204, 222) on button[onclick='deleteElement()'] >> nth=0
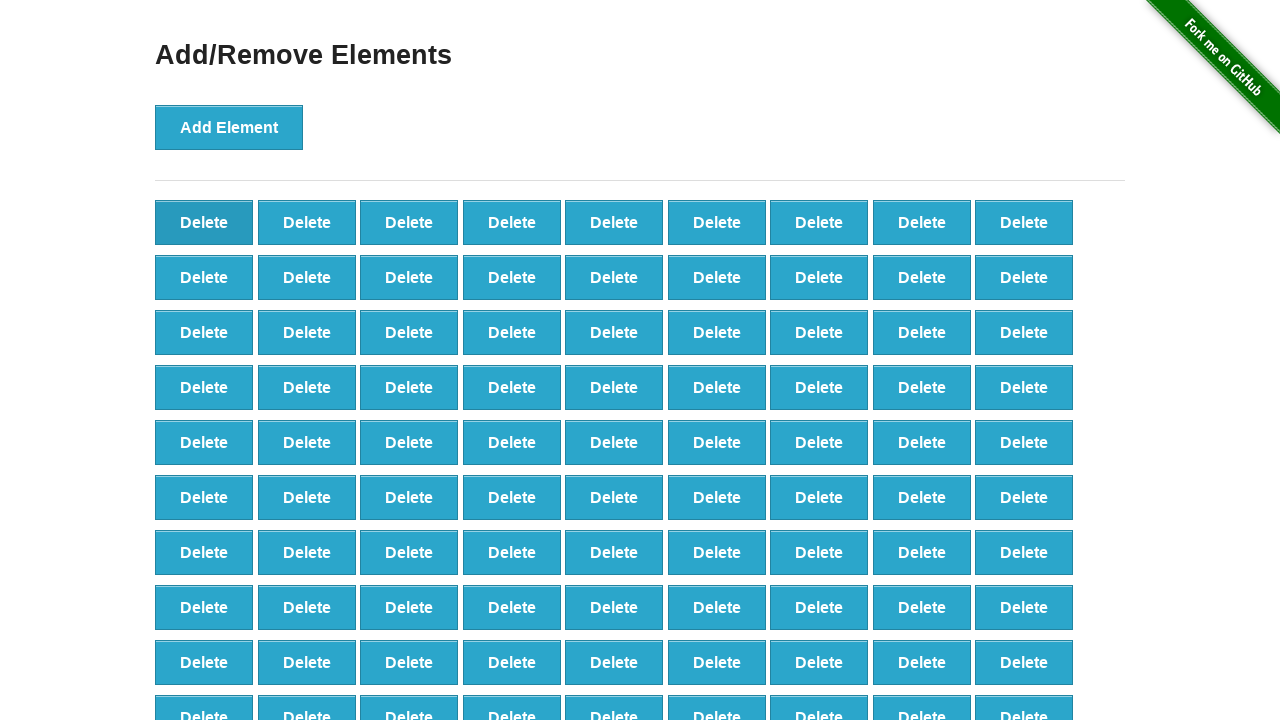

Clicked delete button (iteration 4/60) at (204, 222) on button[onclick='deleteElement()'] >> nth=0
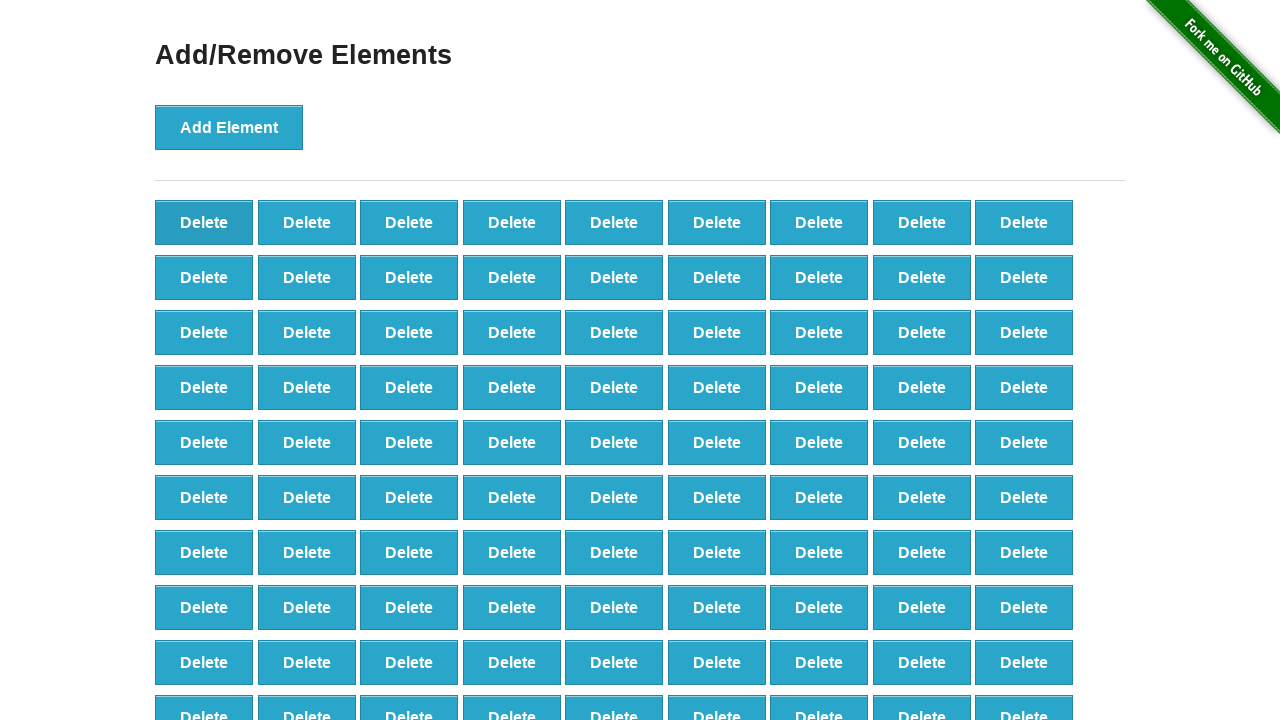

Clicked delete button (iteration 5/60) at (204, 222) on button[onclick='deleteElement()'] >> nth=0
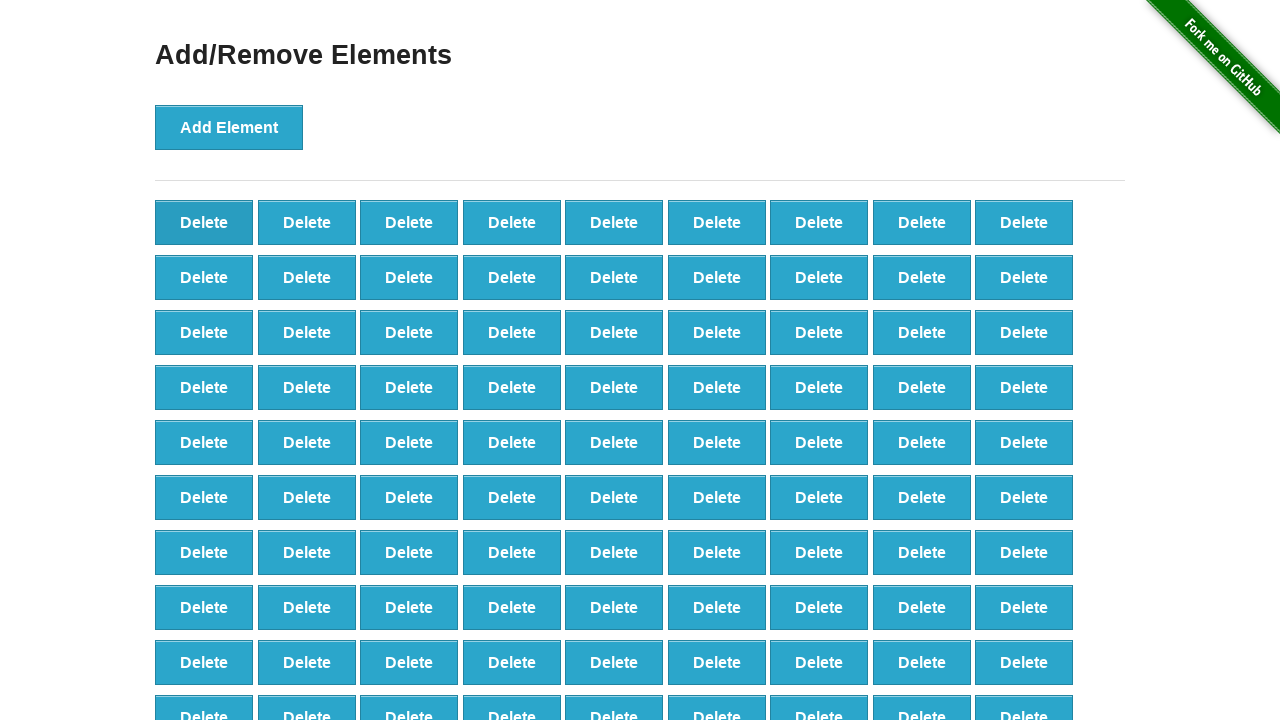

Clicked delete button (iteration 6/60) at (204, 222) on button[onclick='deleteElement()'] >> nth=0
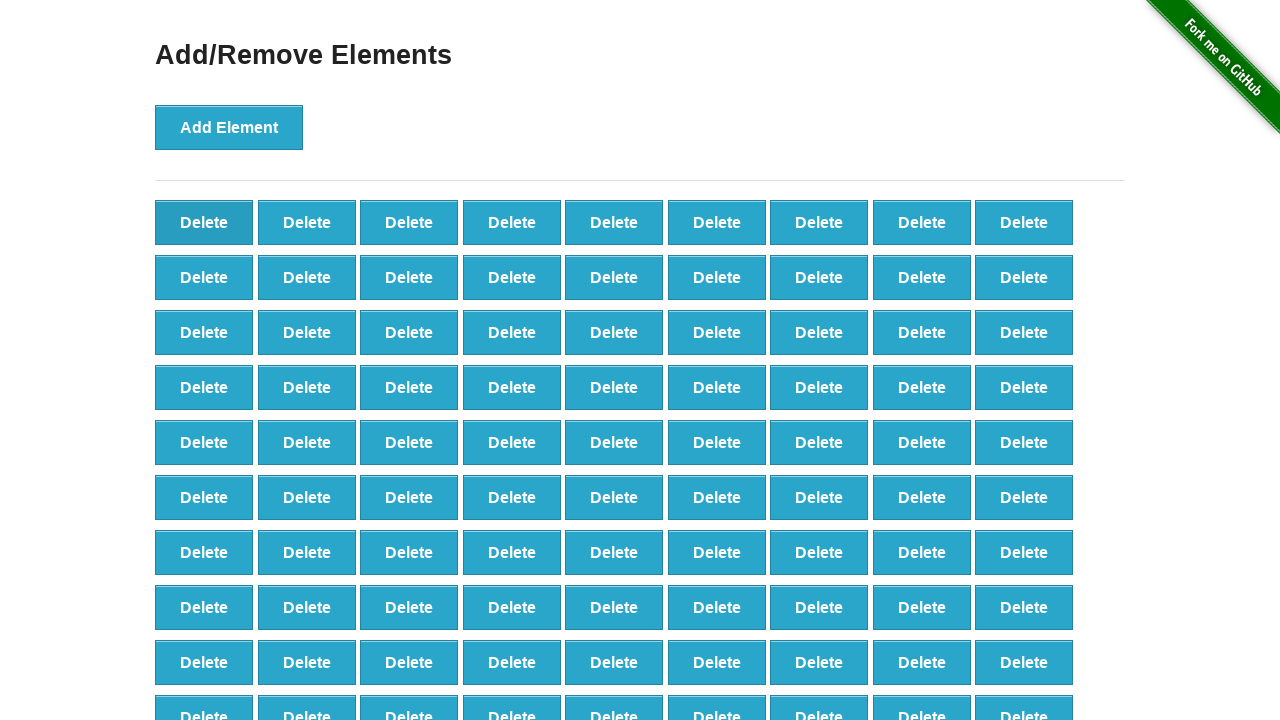

Clicked delete button (iteration 7/60) at (204, 222) on button[onclick='deleteElement()'] >> nth=0
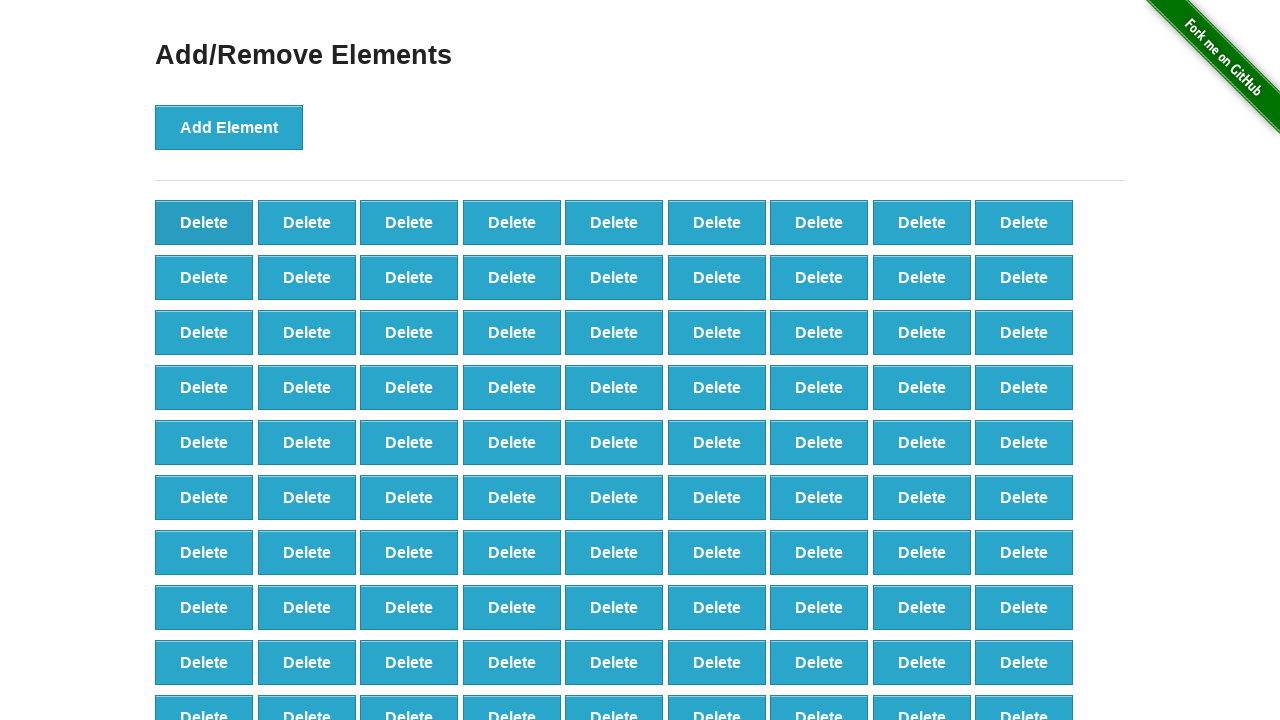

Clicked delete button (iteration 8/60) at (204, 222) on button[onclick='deleteElement()'] >> nth=0
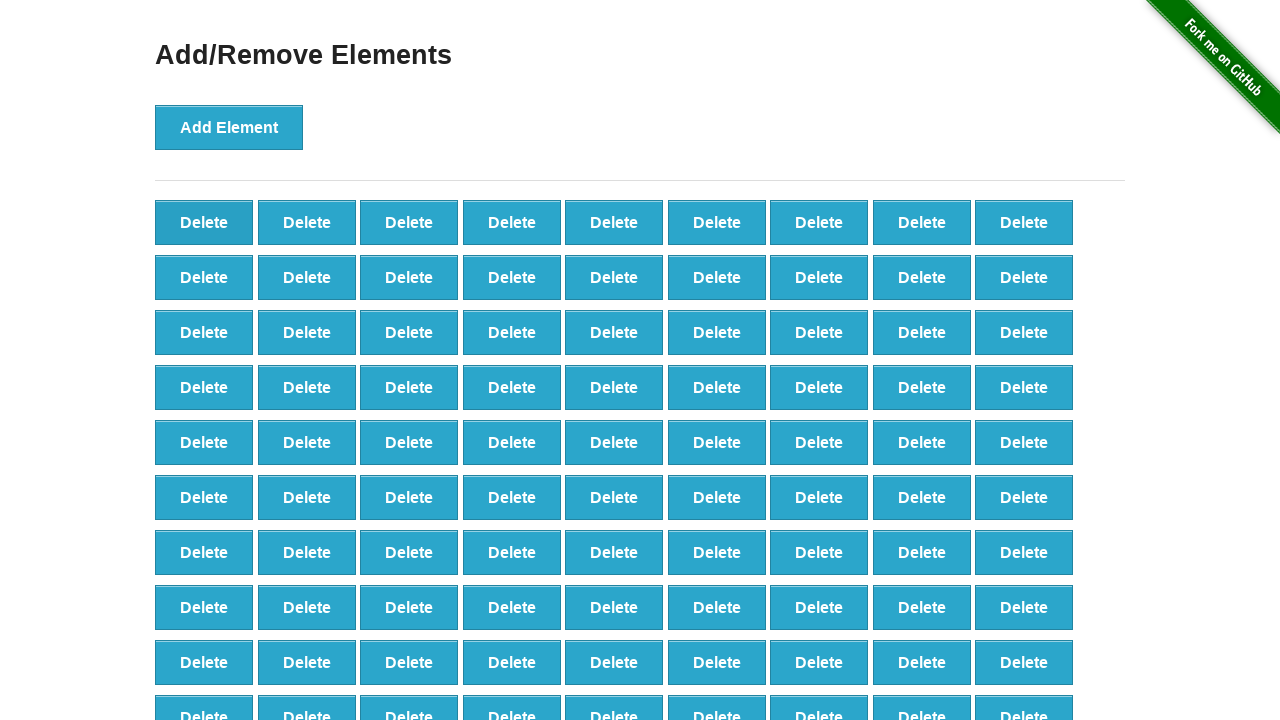

Clicked delete button (iteration 9/60) at (204, 222) on button[onclick='deleteElement()'] >> nth=0
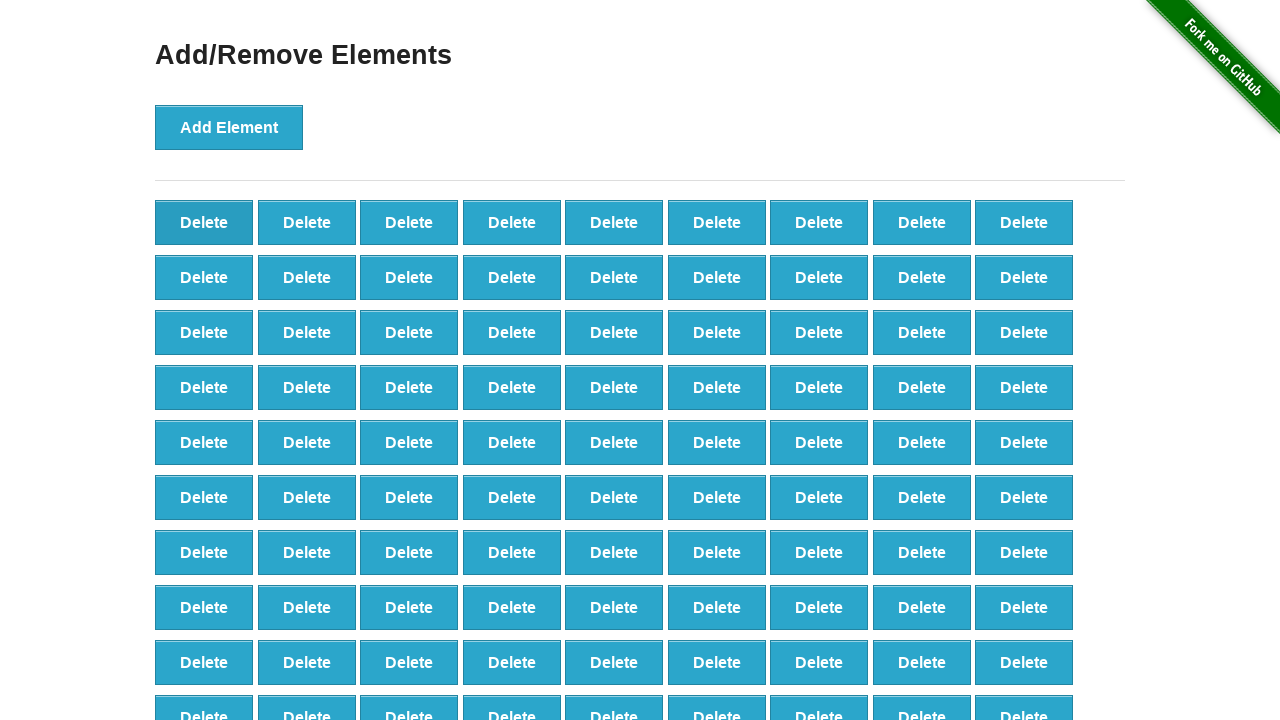

Clicked delete button (iteration 10/60) at (204, 222) on button[onclick='deleteElement()'] >> nth=0
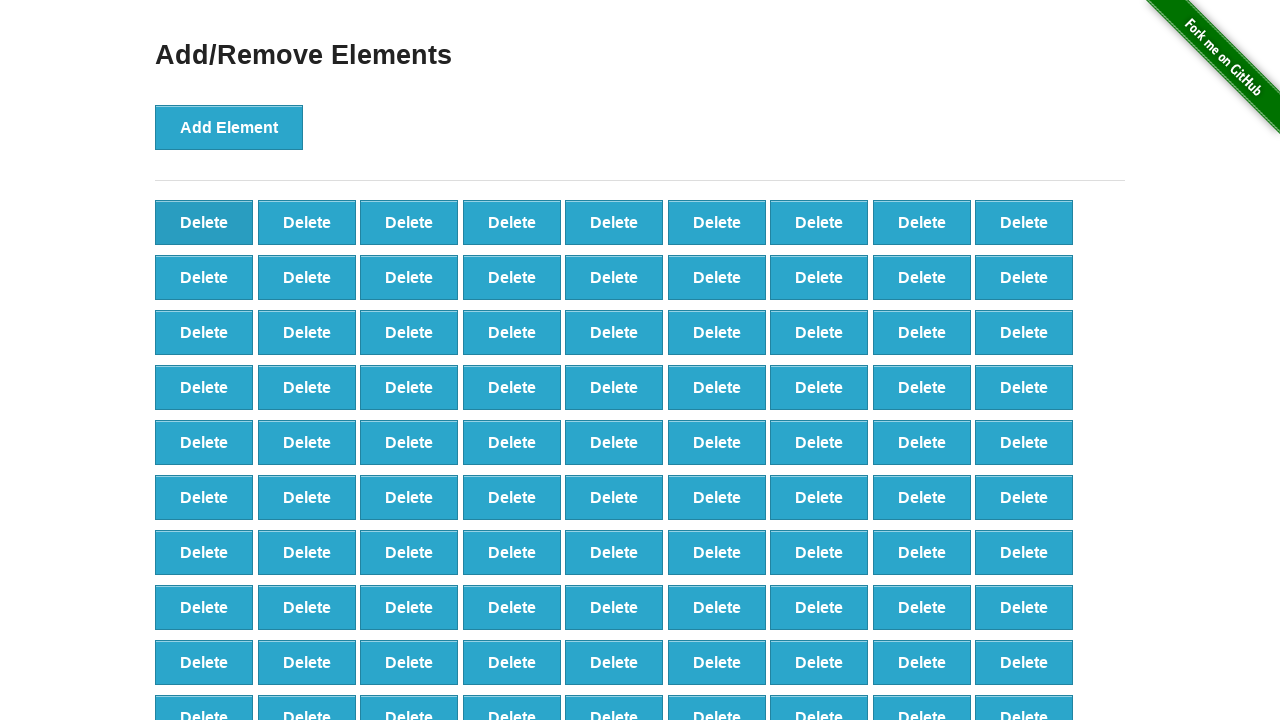

Clicked delete button (iteration 11/60) at (204, 222) on button[onclick='deleteElement()'] >> nth=0
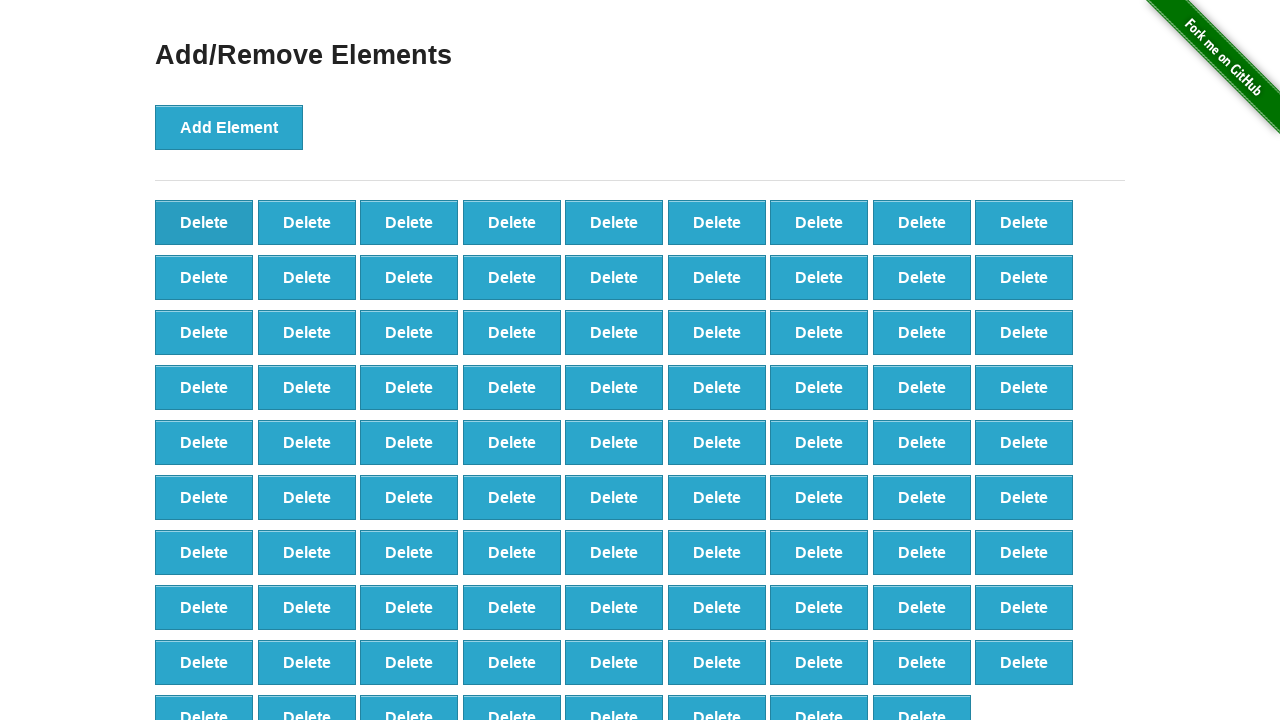

Clicked delete button (iteration 12/60) at (204, 222) on button[onclick='deleteElement()'] >> nth=0
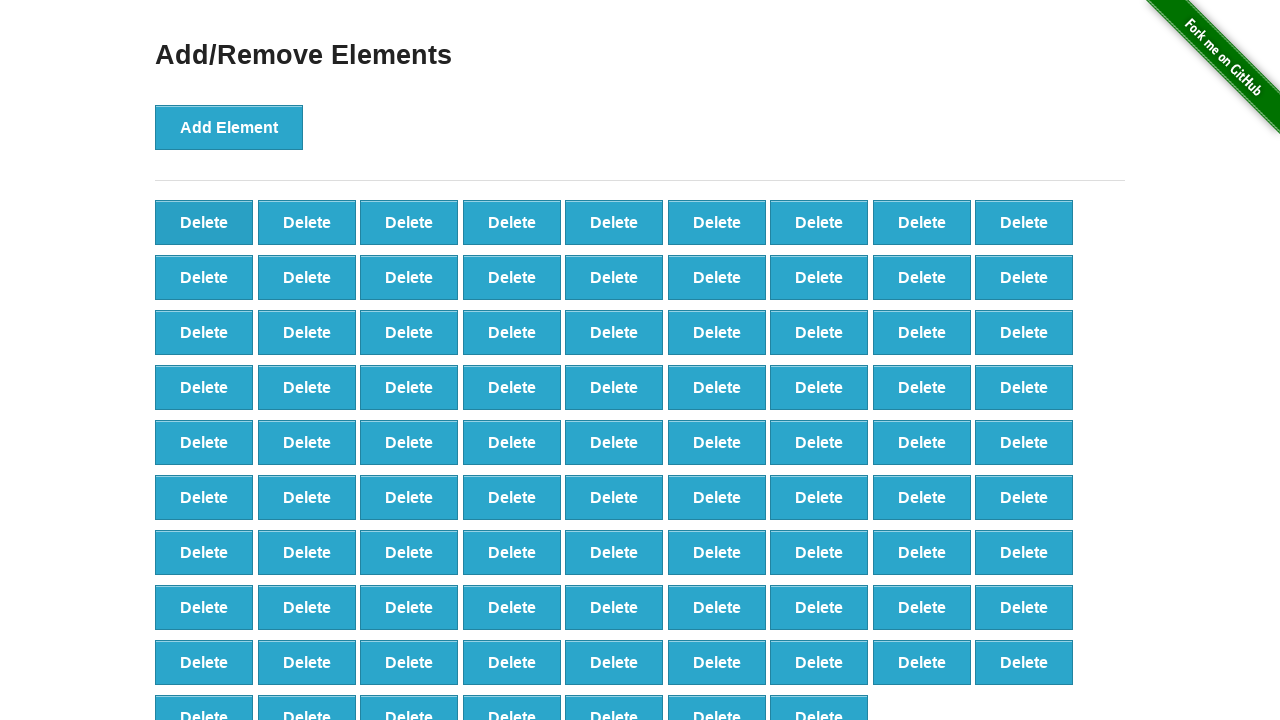

Clicked delete button (iteration 13/60) at (204, 222) on button[onclick='deleteElement()'] >> nth=0
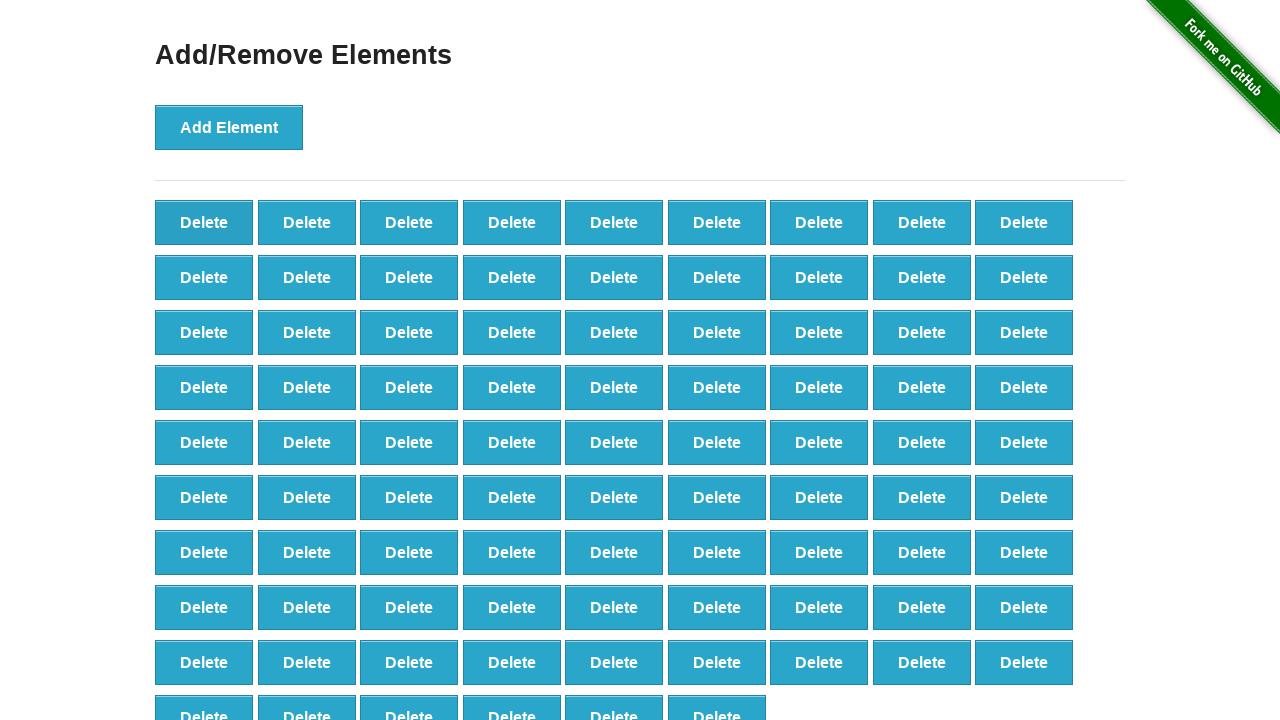

Clicked delete button (iteration 14/60) at (204, 222) on button[onclick='deleteElement()'] >> nth=0
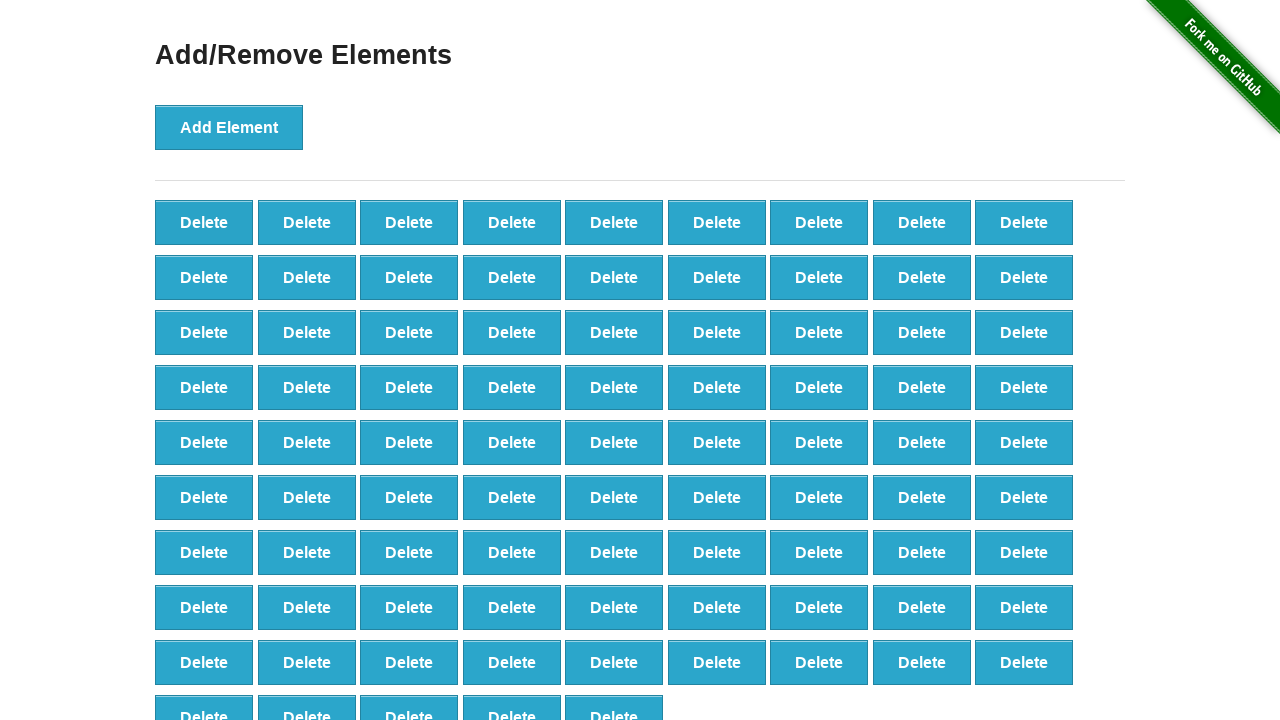

Clicked delete button (iteration 15/60) at (204, 222) on button[onclick='deleteElement()'] >> nth=0
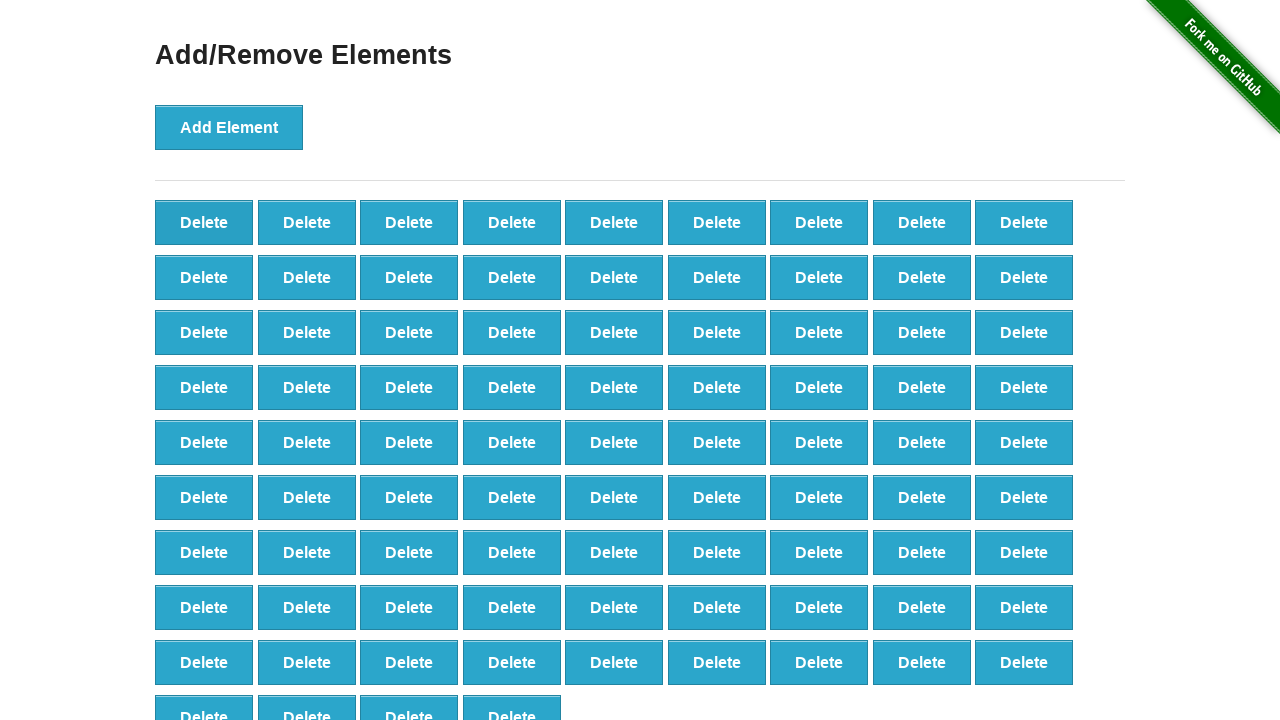

Clicked delete button (iteration 16/60) at (204, 222) on button[onclick='deleteElement()'] >> nth=0
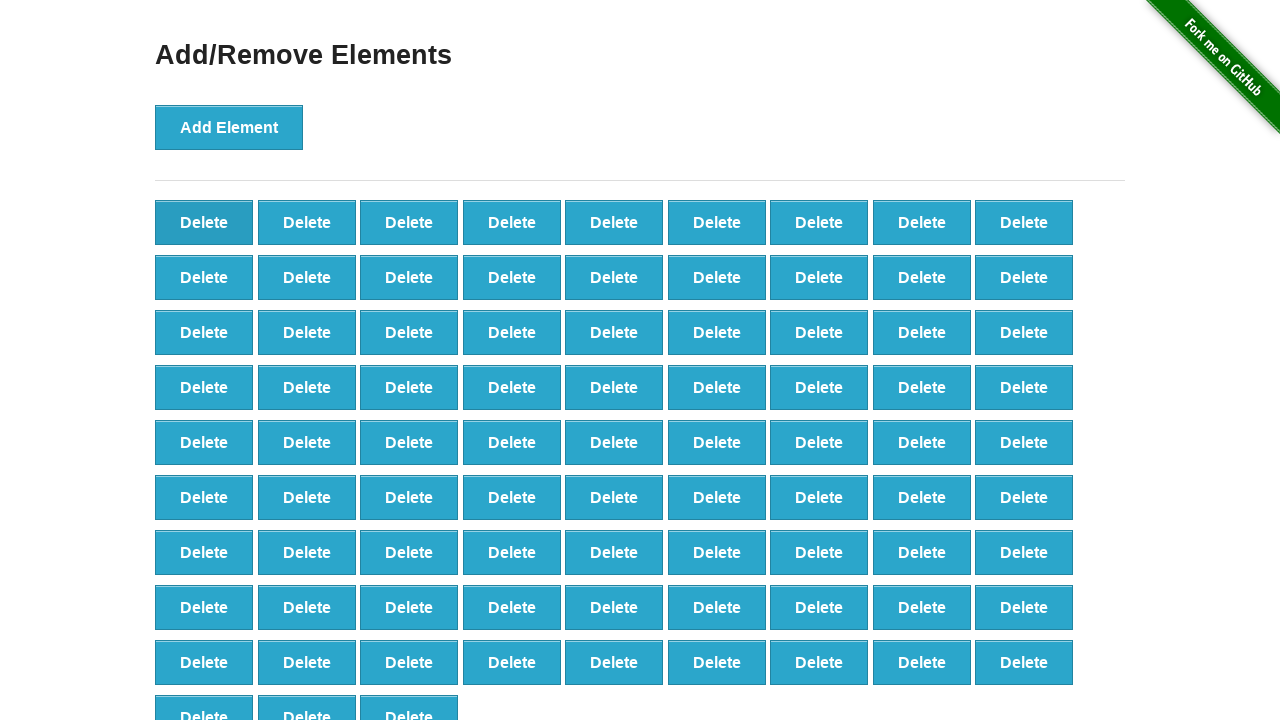

Clicked delete button (iteration 17/60) at (204, 222) on button[onclick='deleteElement()'] >> nth=0
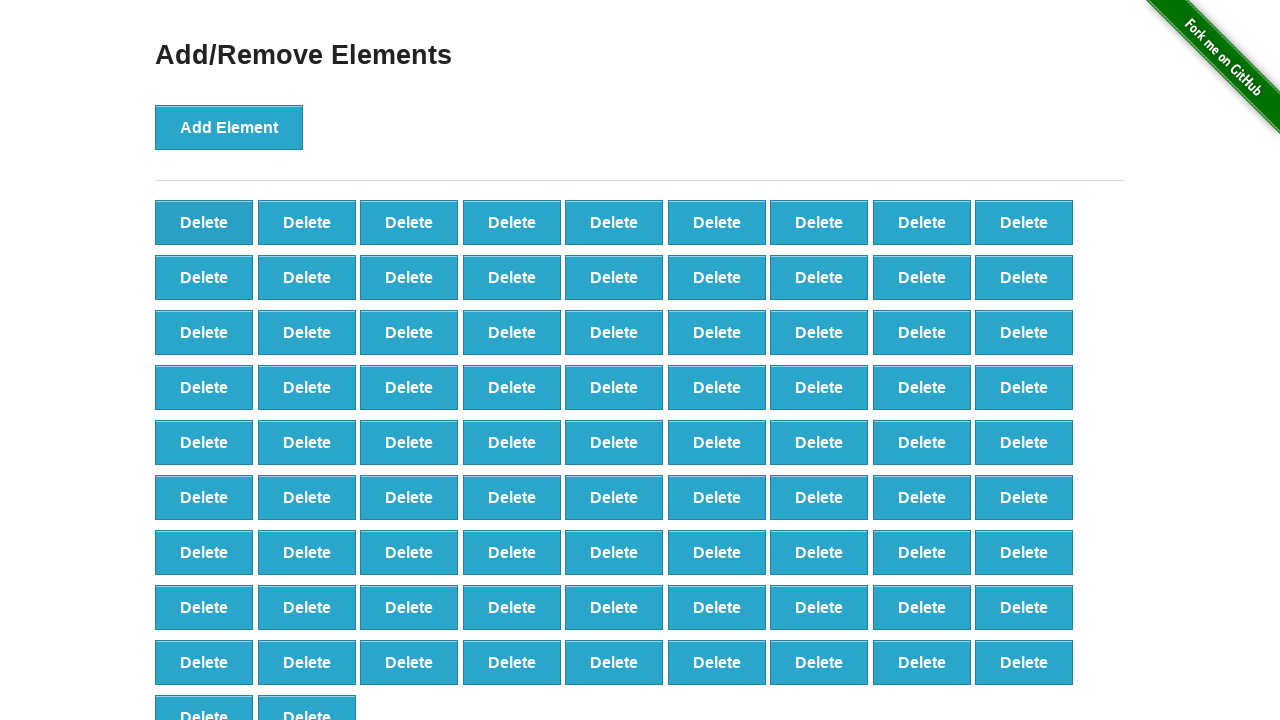

Clicked delete button (iteration 18/60) at (204, 222) on button[onclick='deleteElement()'] >> nth=0
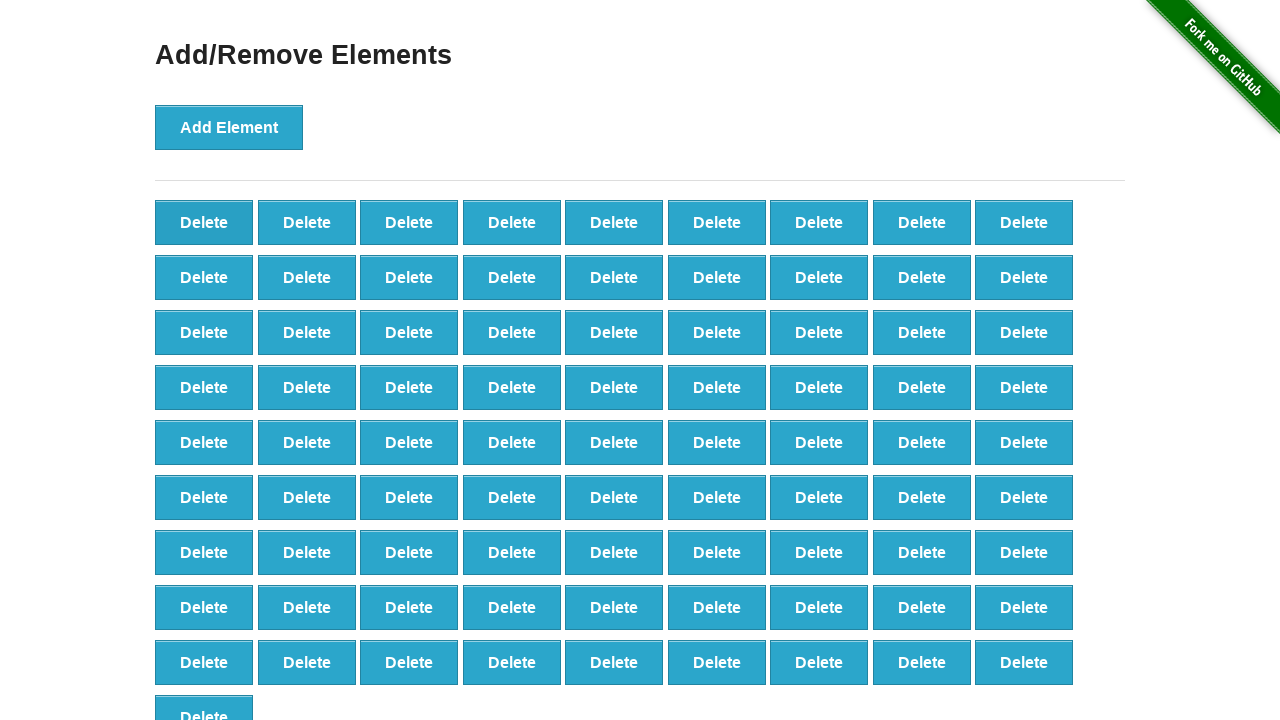

Clicked delete button (iteration 19/60) at (204, 222) on button[onclick='deleteElement()'] >> nth=0
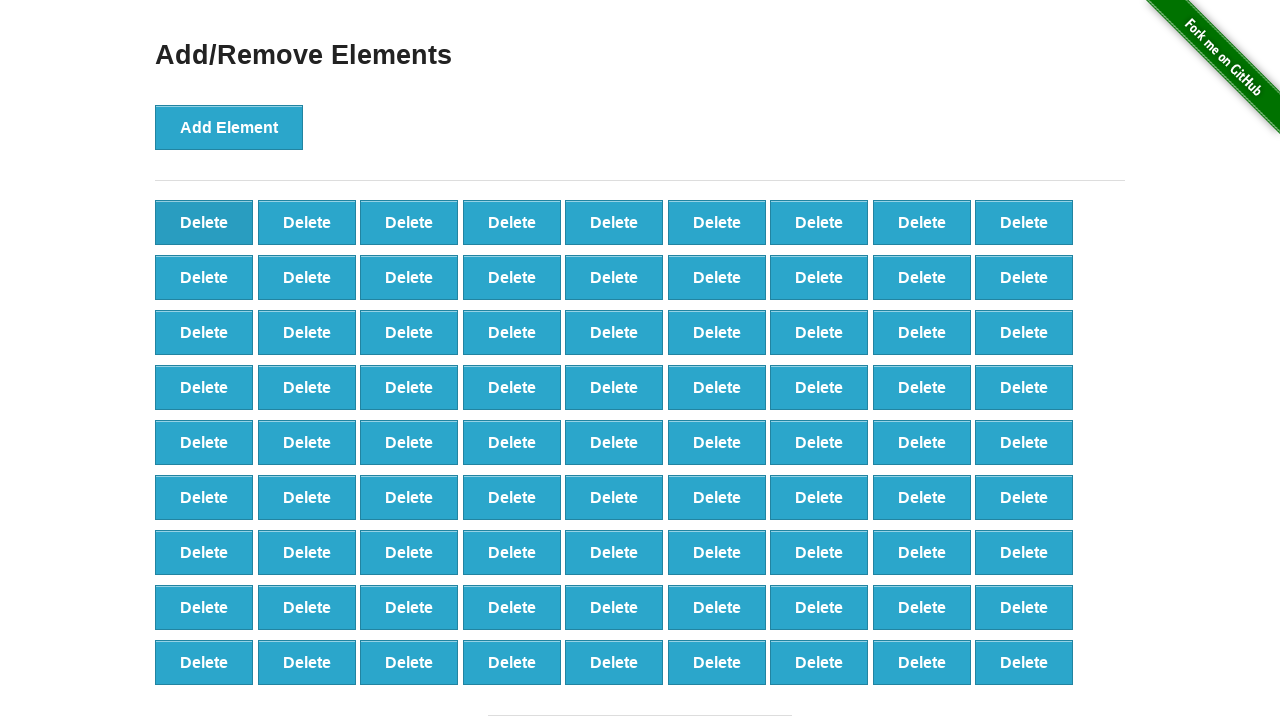

Clicked delete button (iteration 20/60) at (204, 222) on button[onclick='deleteElement()'] >> nth=0
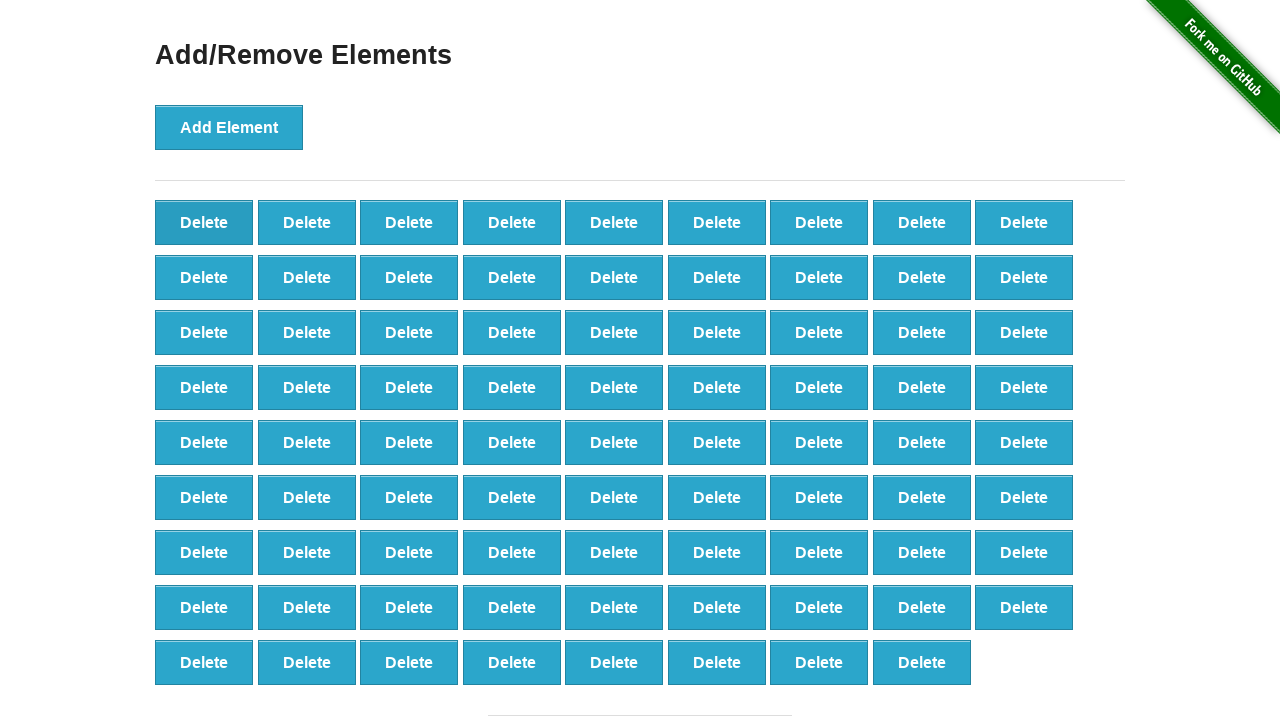

Clicked delete button (iteration 21/60) at (204, 222) on button[onclick='deleteElement()'] >> nth=0
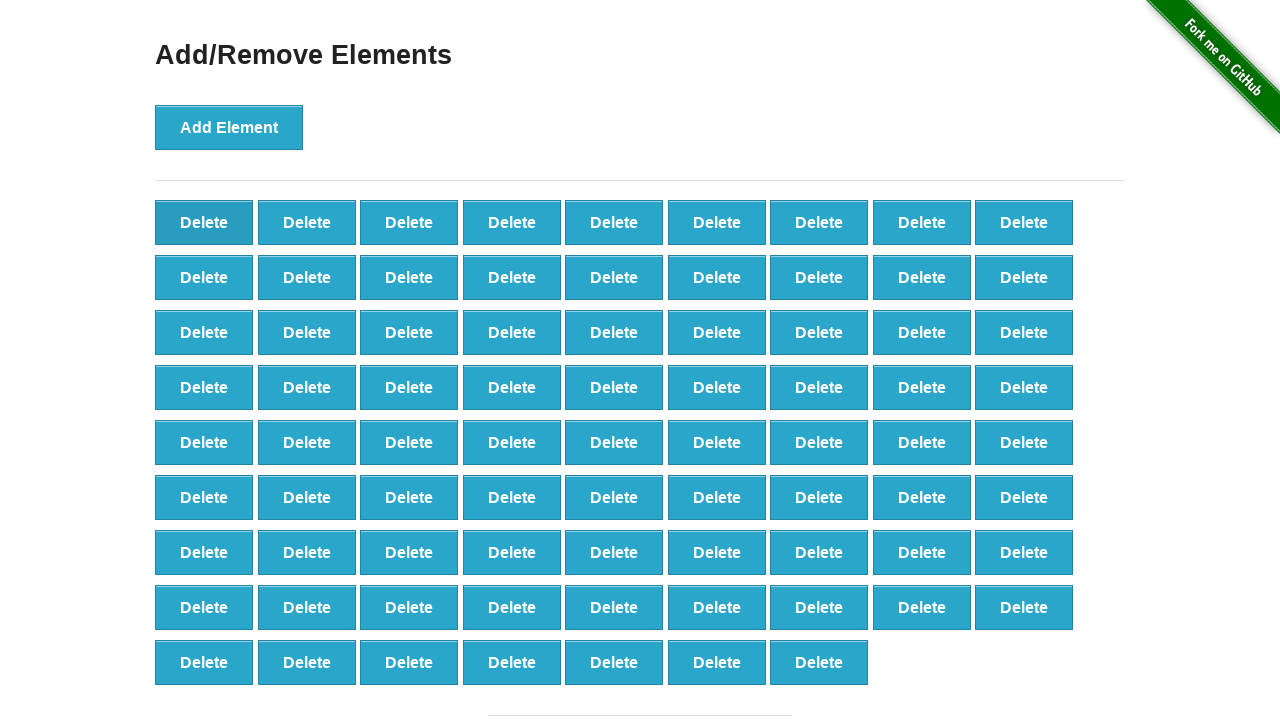

Clicked delete button (iteration 22/60) at (204, 222) on button[onclick='deleteElement()'] >> nth=0
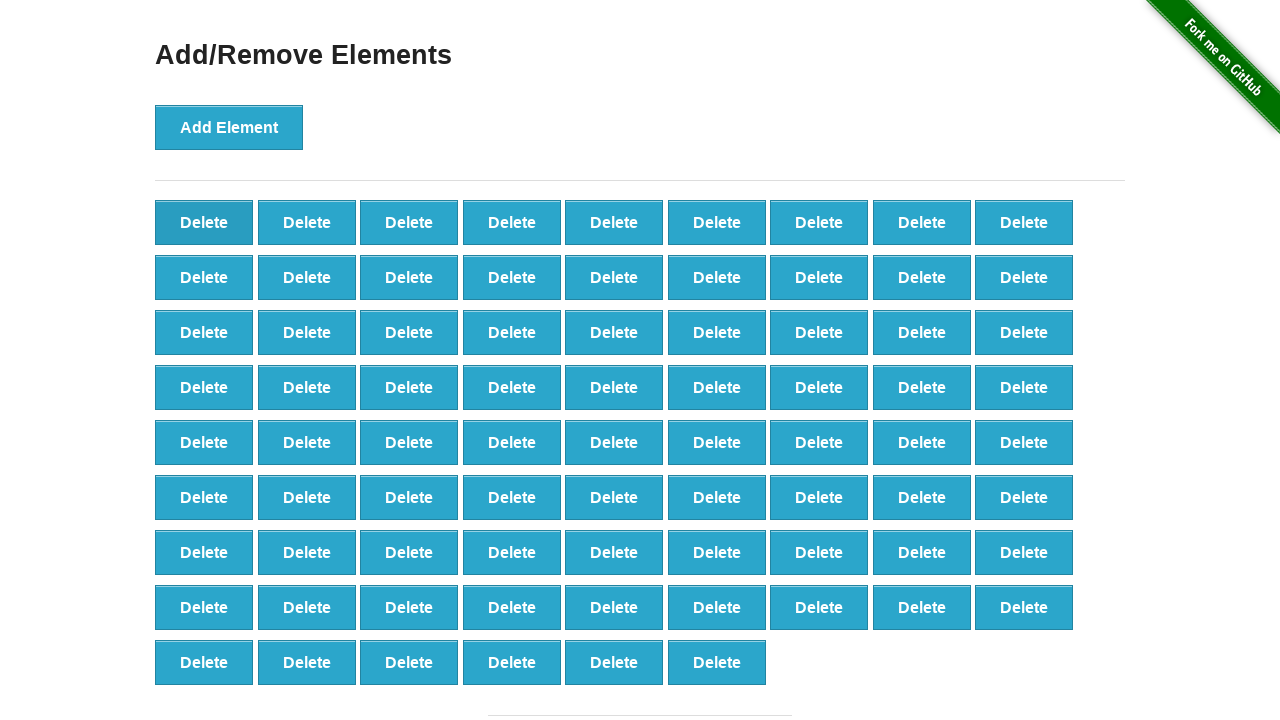

Clicked delete button (iteration 23/60) at (204, 222) on button[onclick='deleteElement()'] >> nth=0
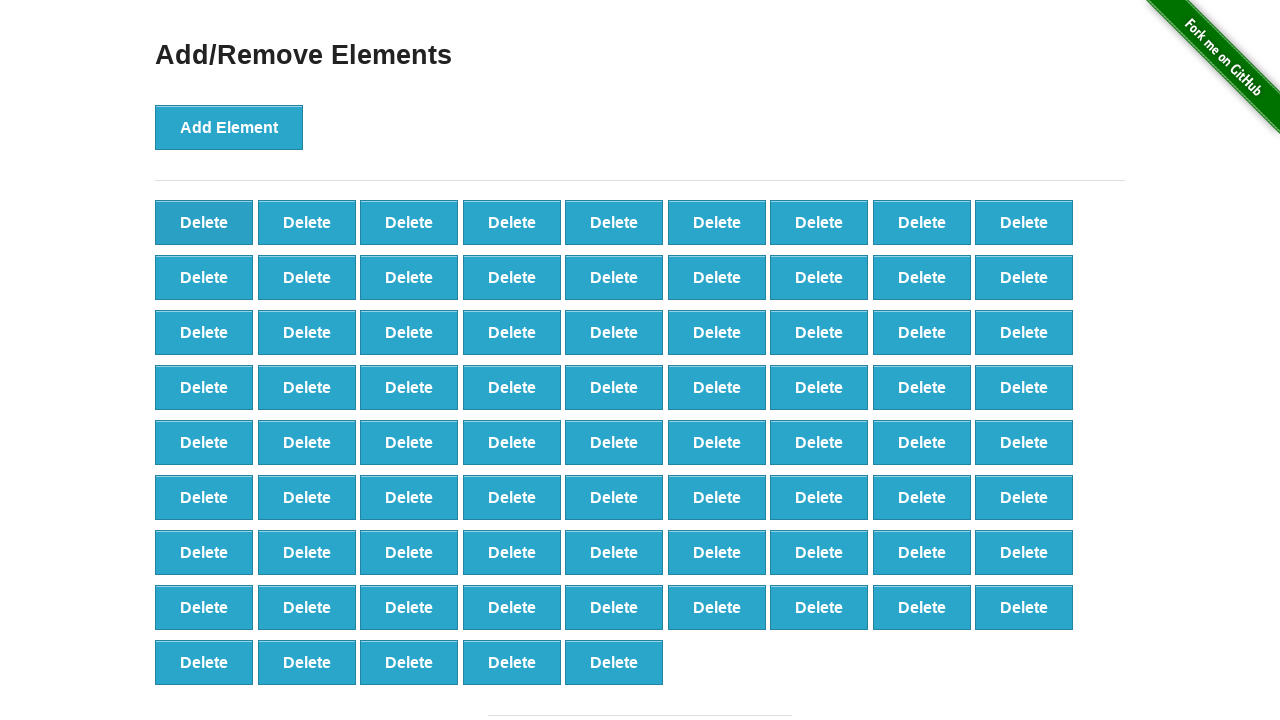

Clicked delete button (iteration 24/60) at (204, 222) on button[onclick='deleteElement()'] >> nth=0
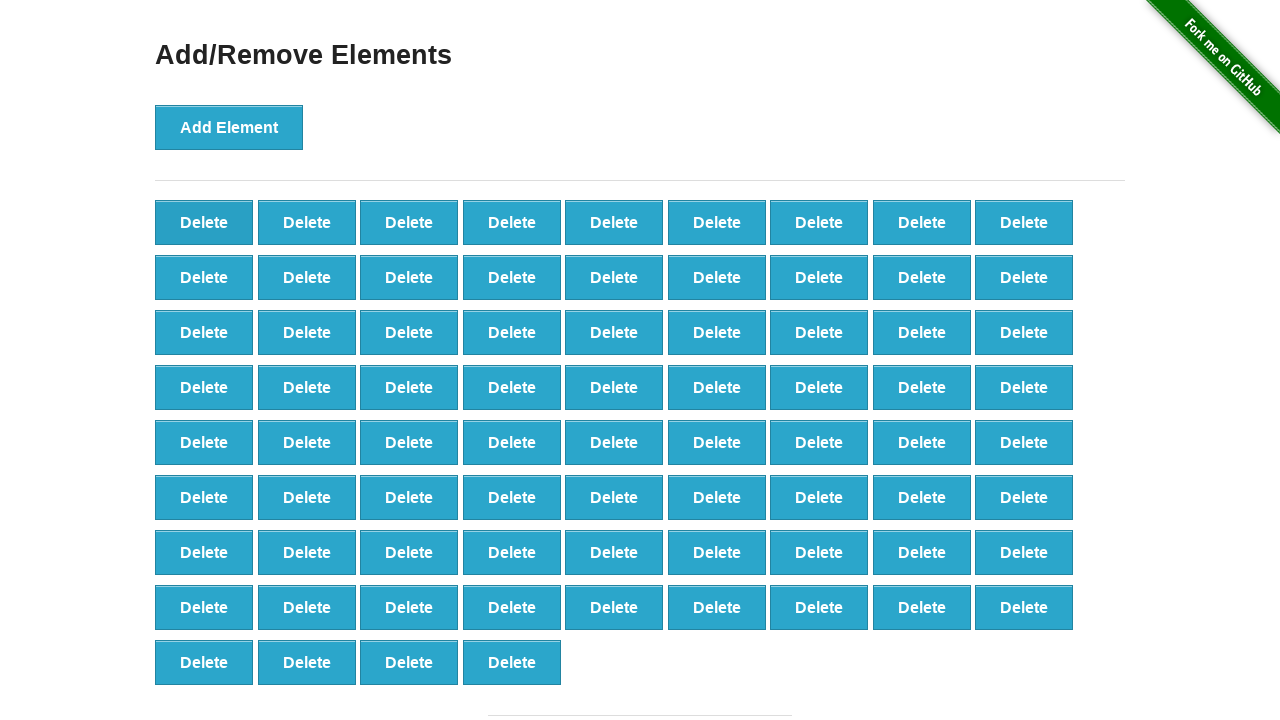

Clicked delete button (iteration 25/60) at (204, 222) on button[onclick='deleteElement()'] >> nth=0
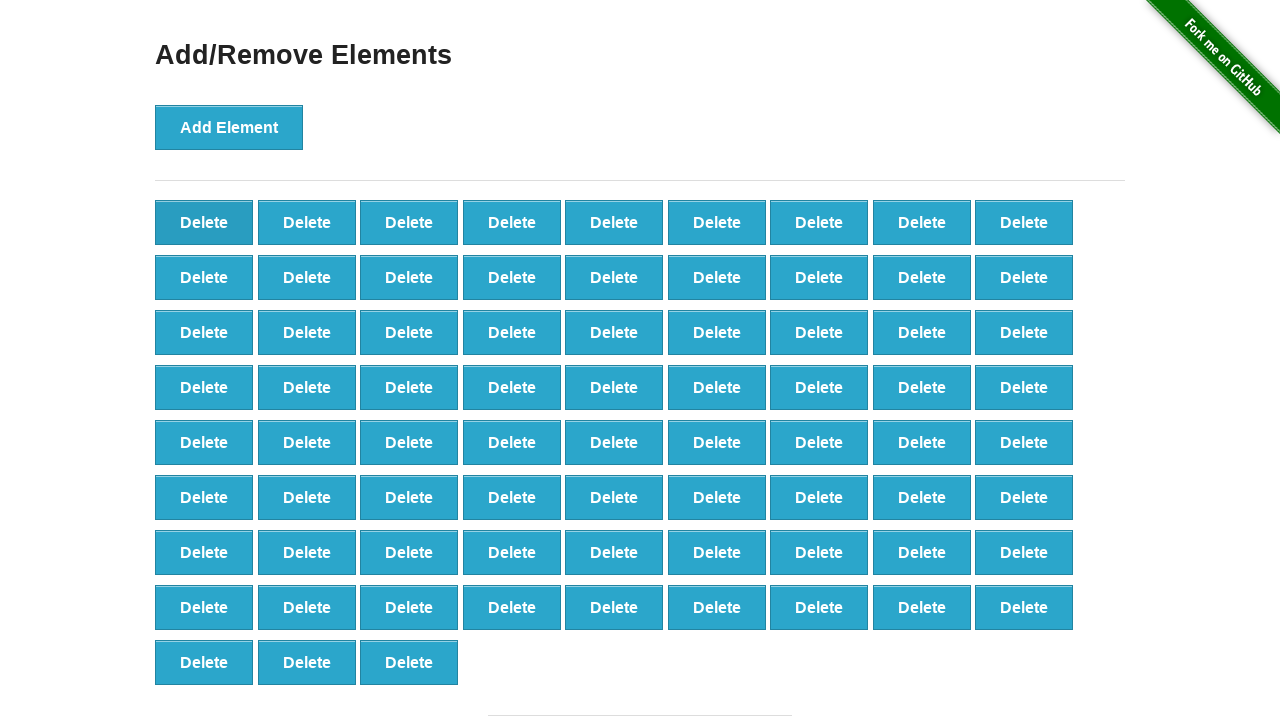

Clicked delete button (iteration 26/60) at (204, 222) on button[onclick='deleteElement()'] >> nth=0
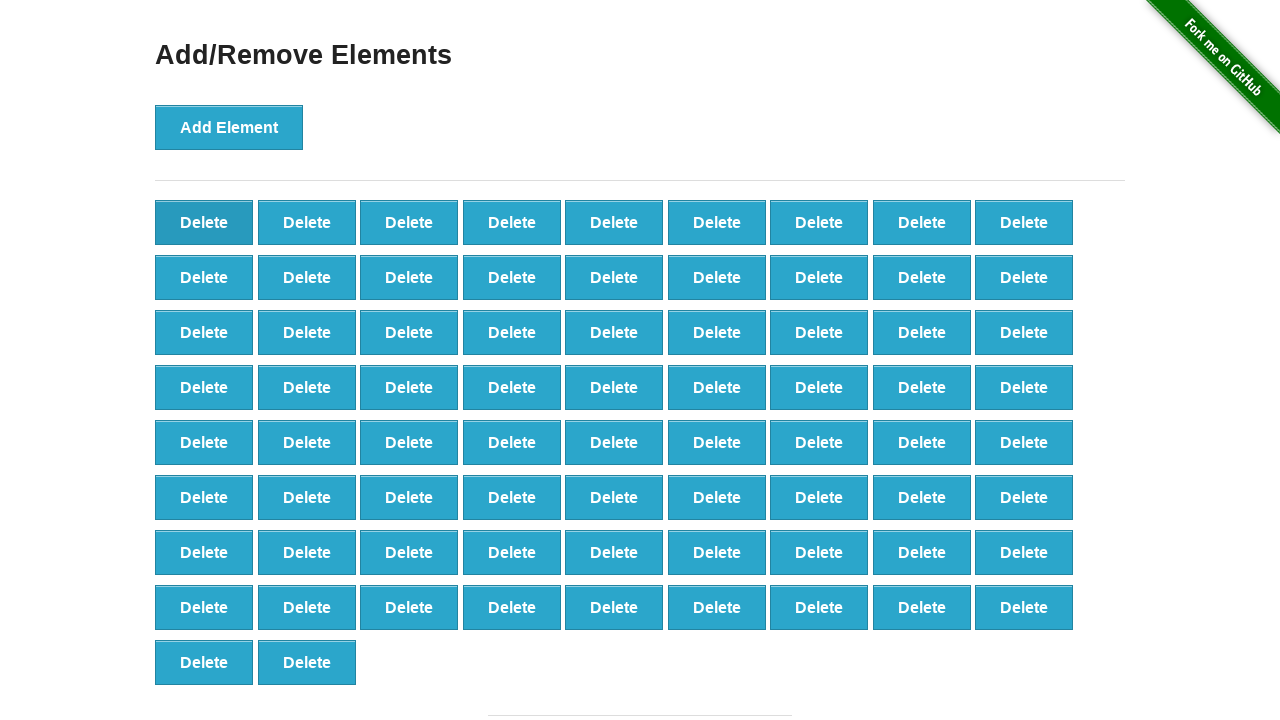

Clicked delete button (iteration 27/60) at (204, 222) on button[onclick='deleteElement()'] >> nth=0
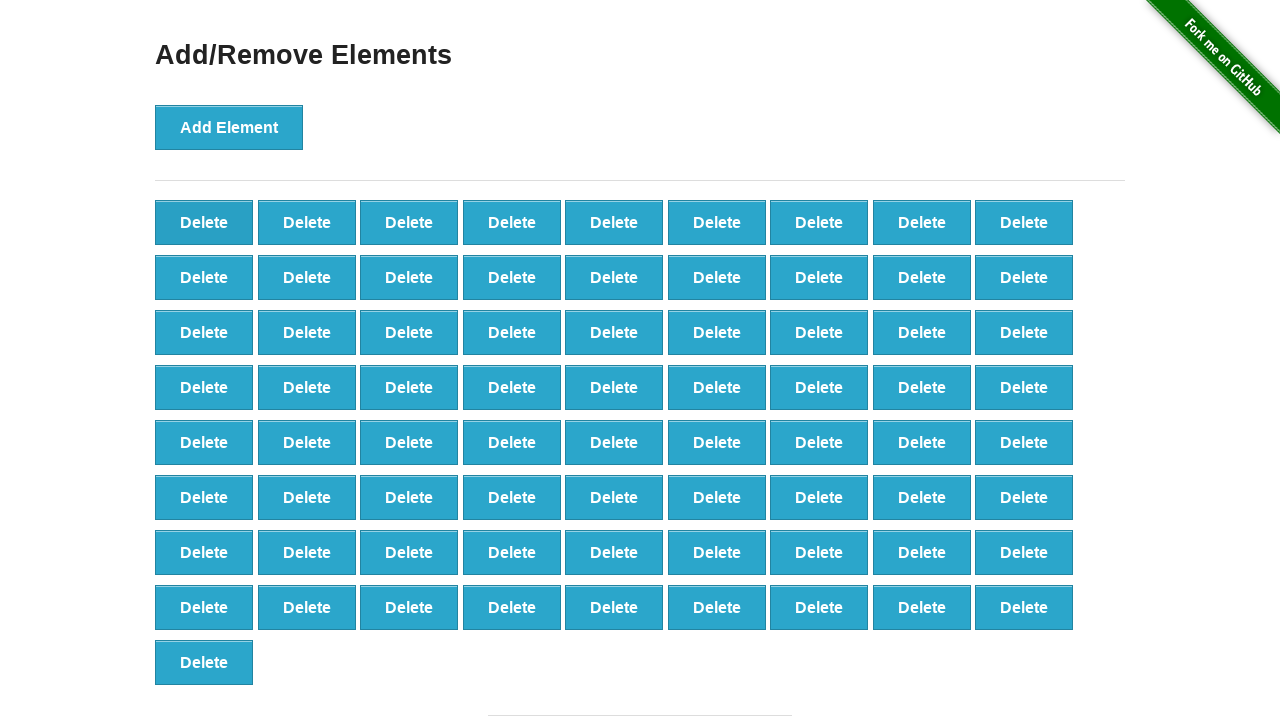

Clicked delete button (iteration 28/60) at (204, 222) on button[onclick='deleteElement()'] >> nth=0
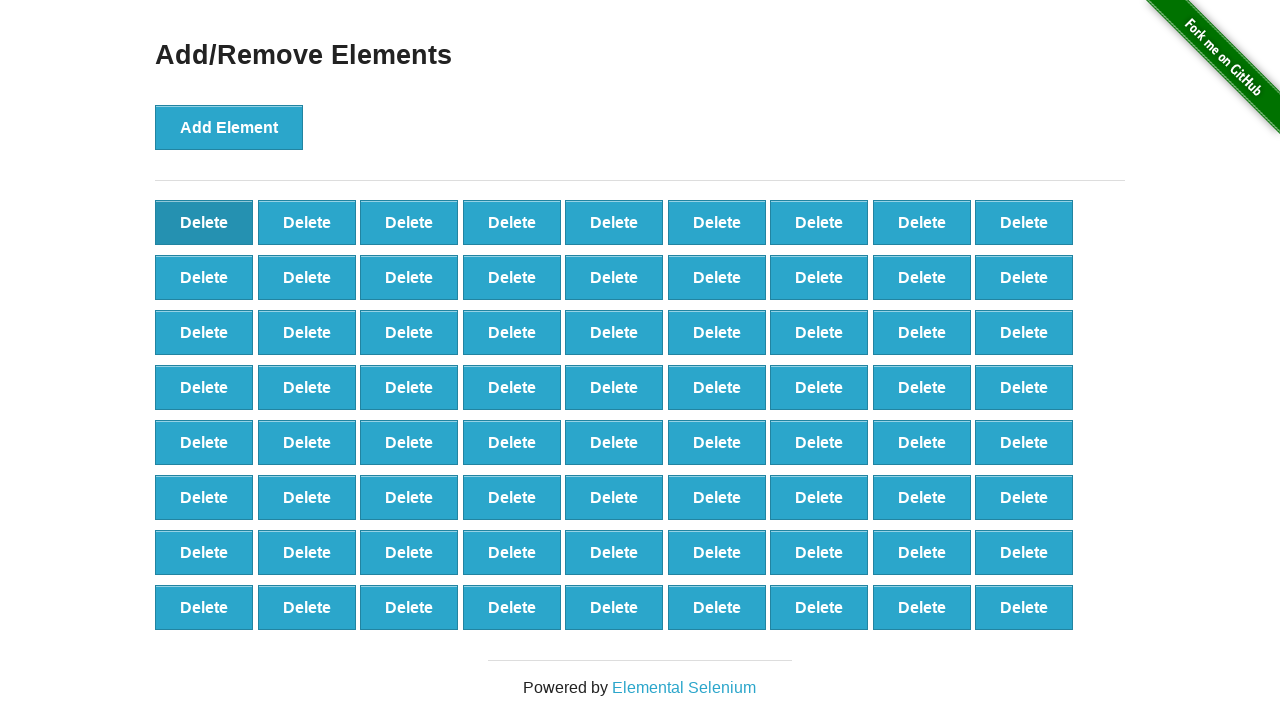

Clicked delete button (iteration 29/60) at (204, 222) on button[onclick='deleteElement()'] >> nth=0
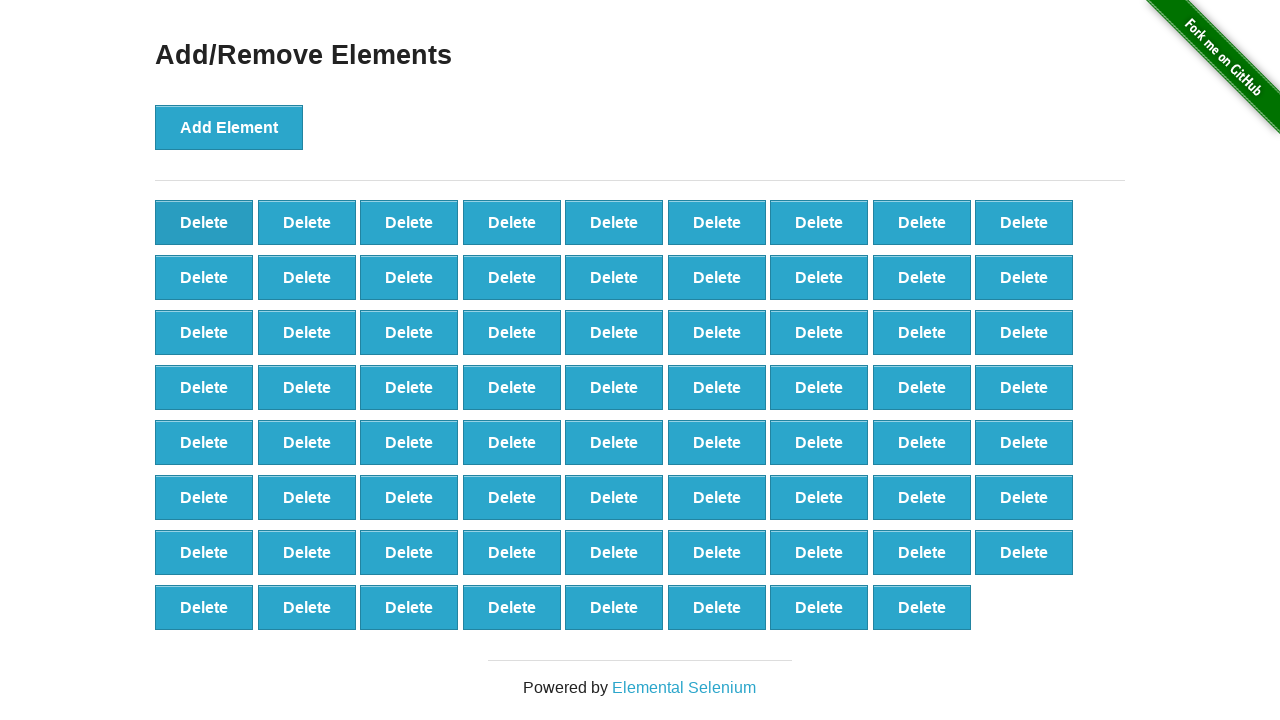

Clicked delete button (iteration 30/60) at (204, 222) on button[onclick='deleteElement()'] >> nth=0
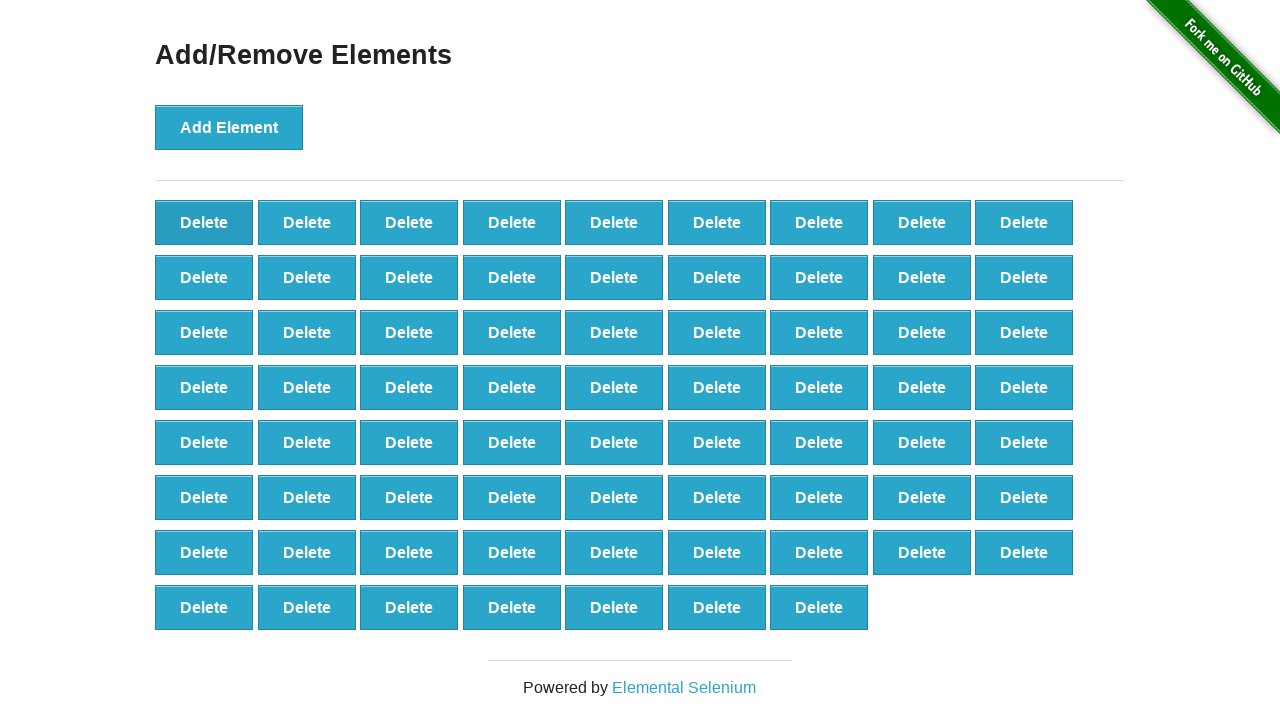

Clicked delete button (iteration 31/60) at (204, 222) on button[onclick='deleteElement()'] >> nth=0
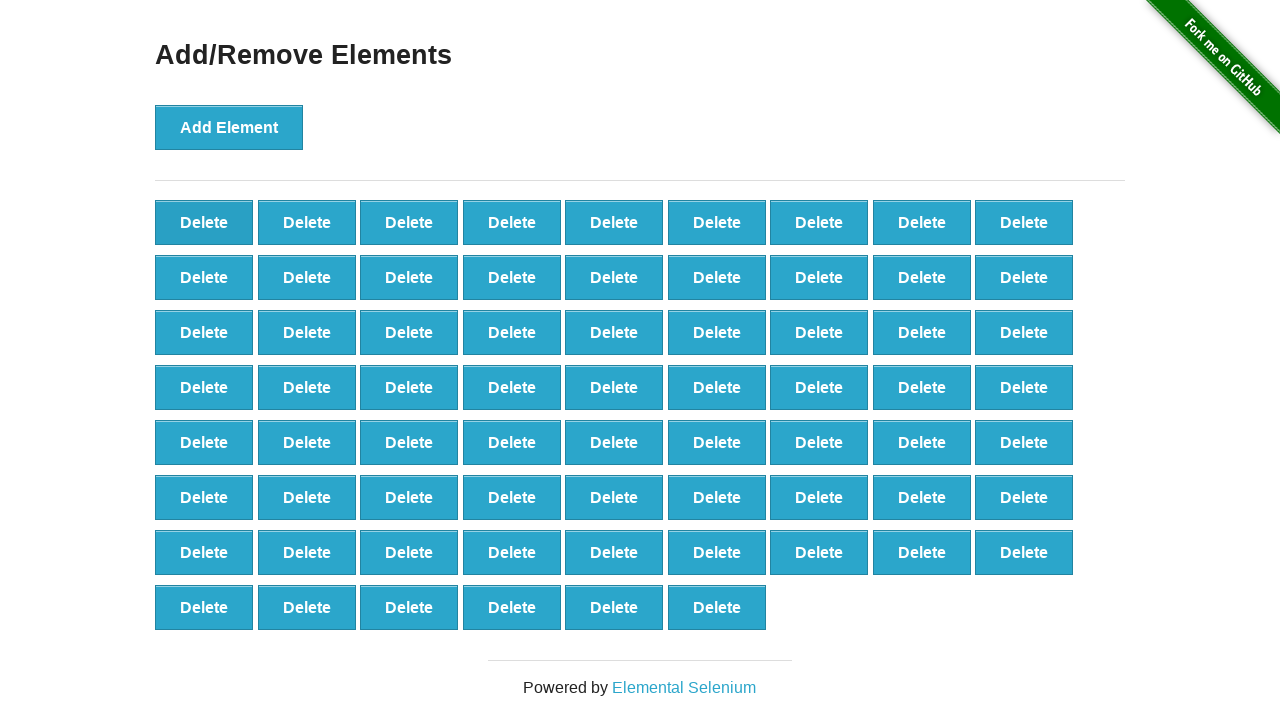

Clicked delete button (iteration 32/60) at (204, 222) on button[onclick='deleteElement()'] >> nth=0
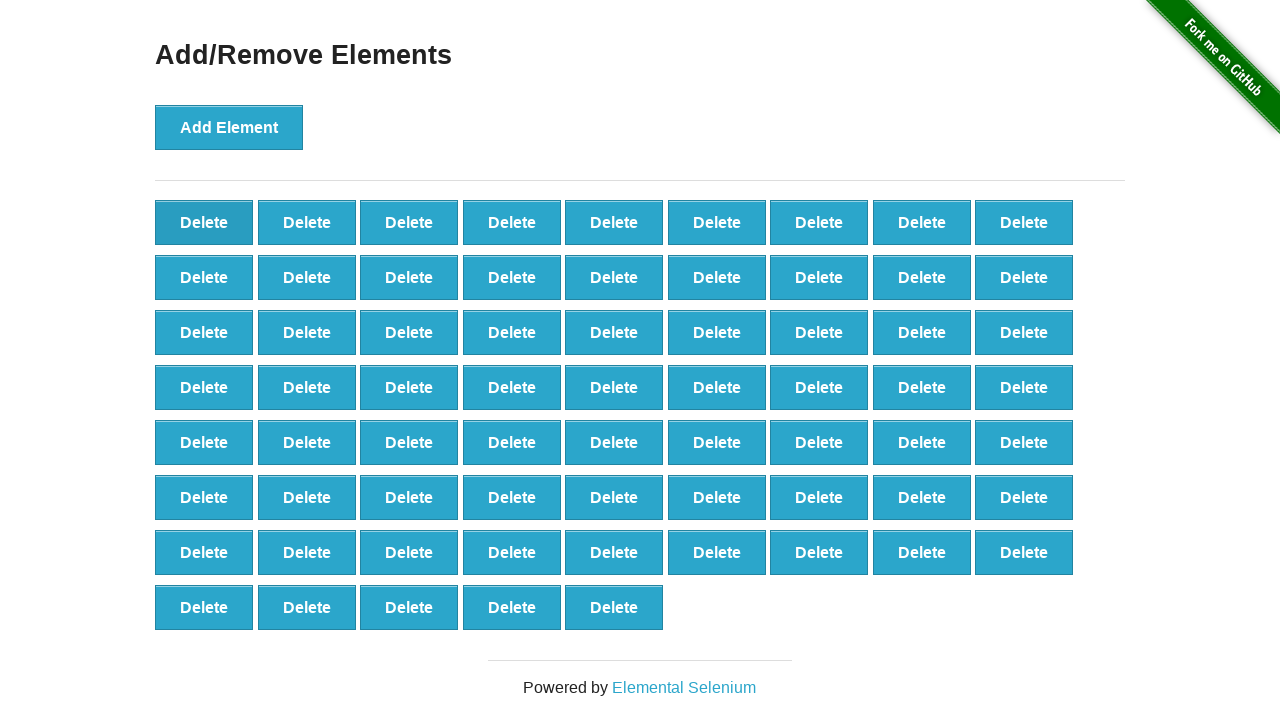

Clicked delete button (iteration 33/60) at (204, 222) on button[onclick='deleteElement()'] >> nth=0
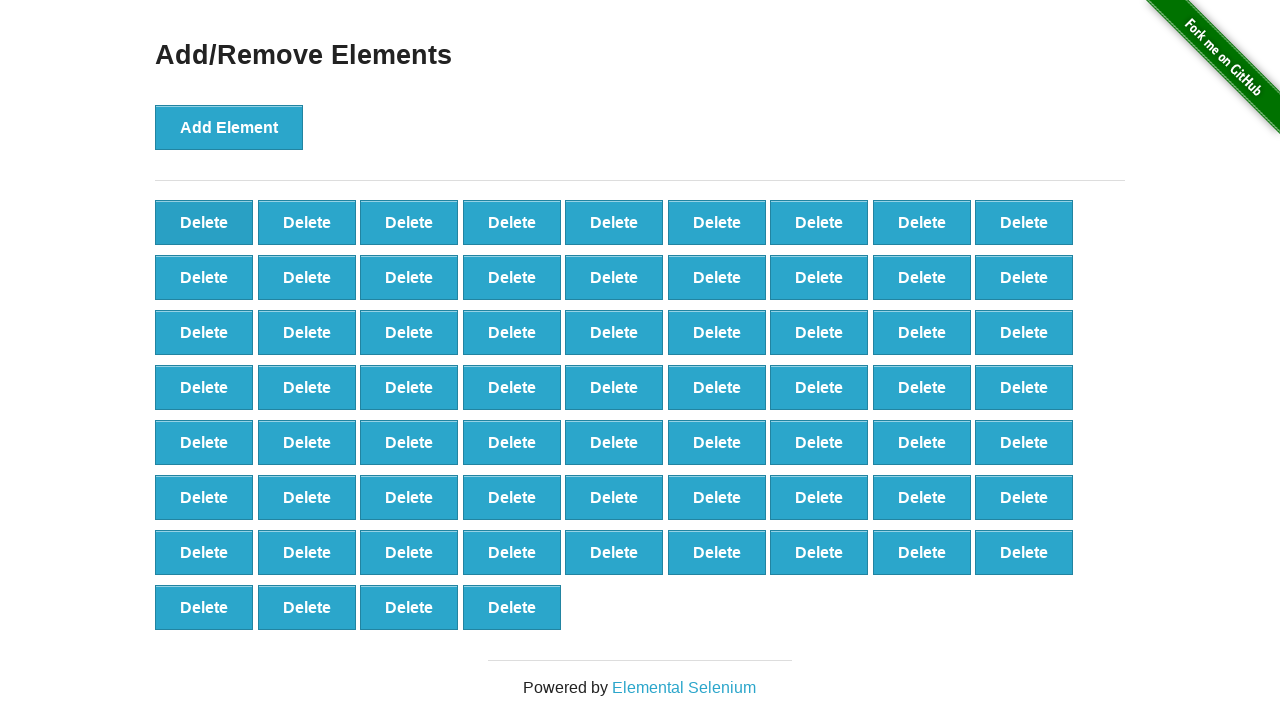

Clicked delete button (iteration 34/60) at (204, 222) on button[onclick='deleteElement()'] >> nth=0
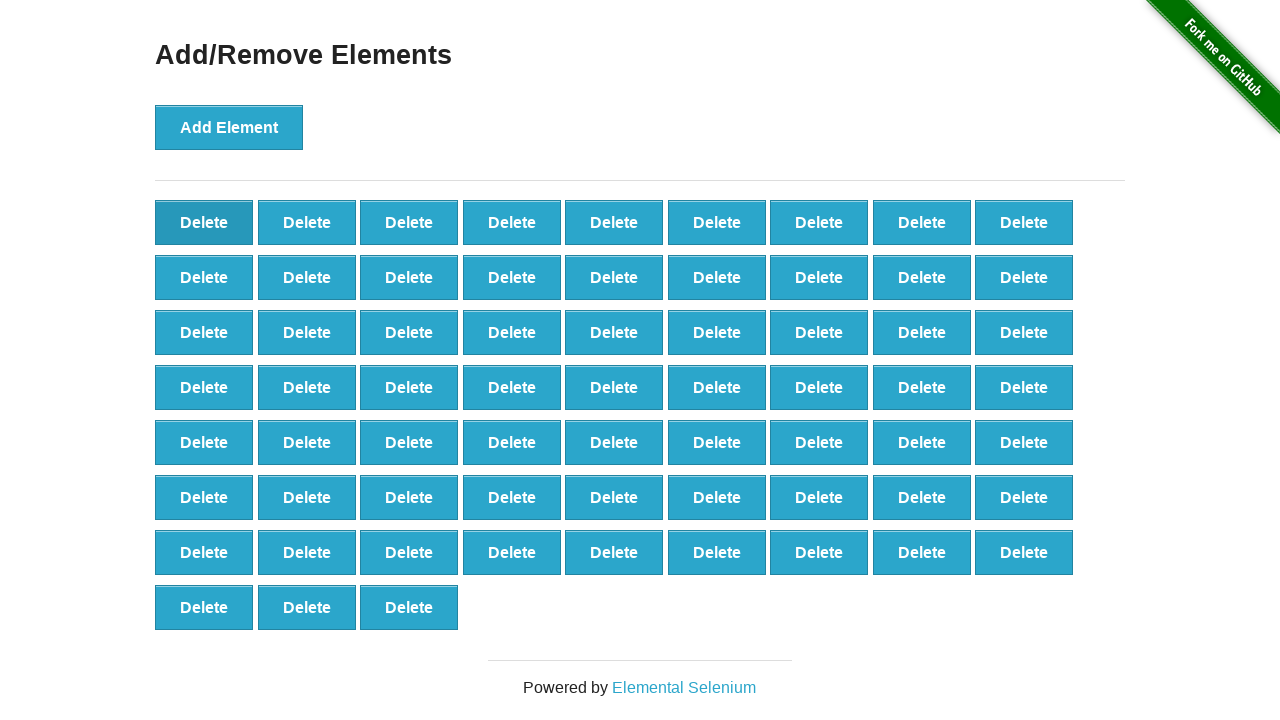

Clicked delete button (iteration 35/60) at (204, 222) on button[onclick='deleteElement()'] >> nth=0
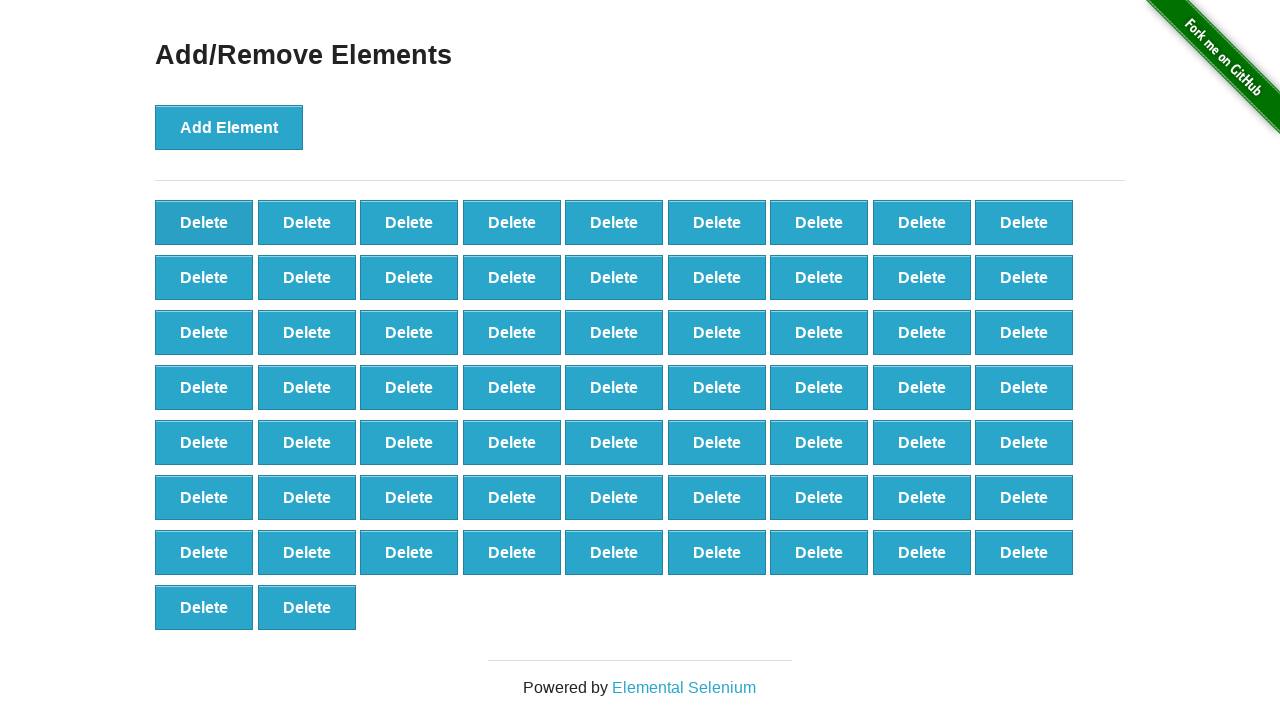

Clicked delete button (iteration 36/60) at (204, 222) on button[onclick='deleteElement()'] >> nth=0
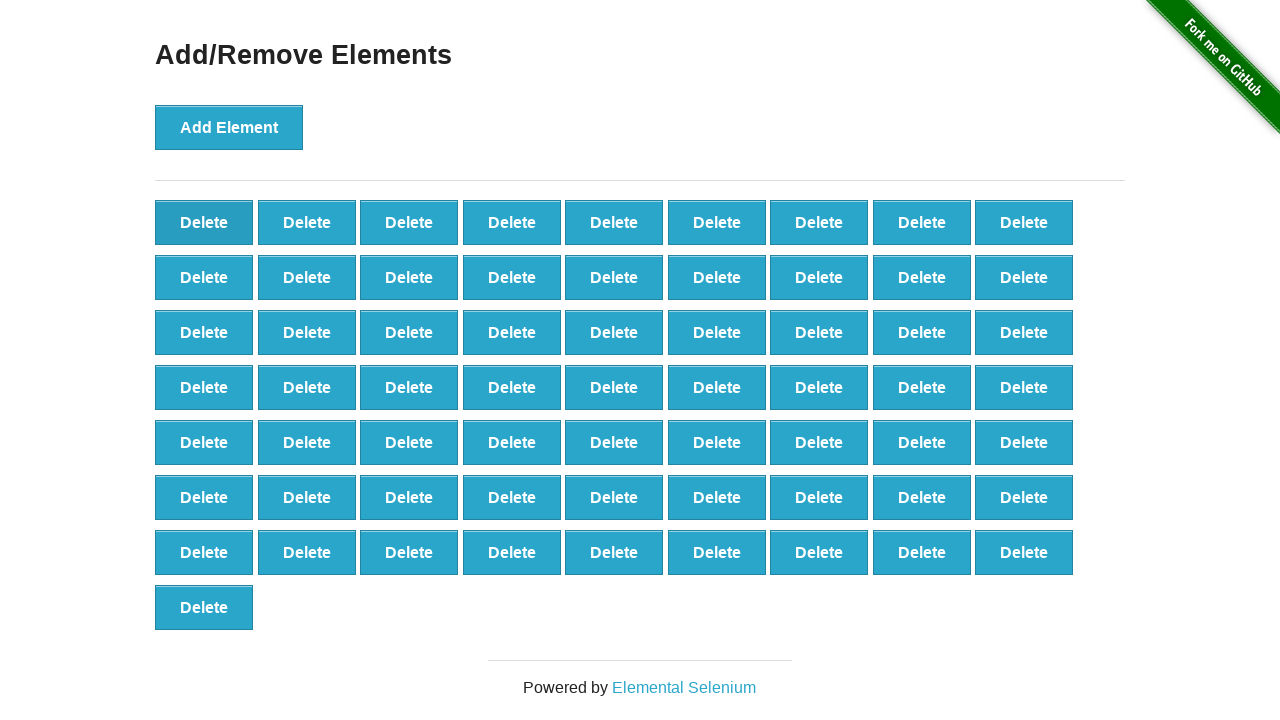

Clicked delete button (iteration 37/60) at (204, 222) on button[onclick='deleteElement()'] >> nth=0
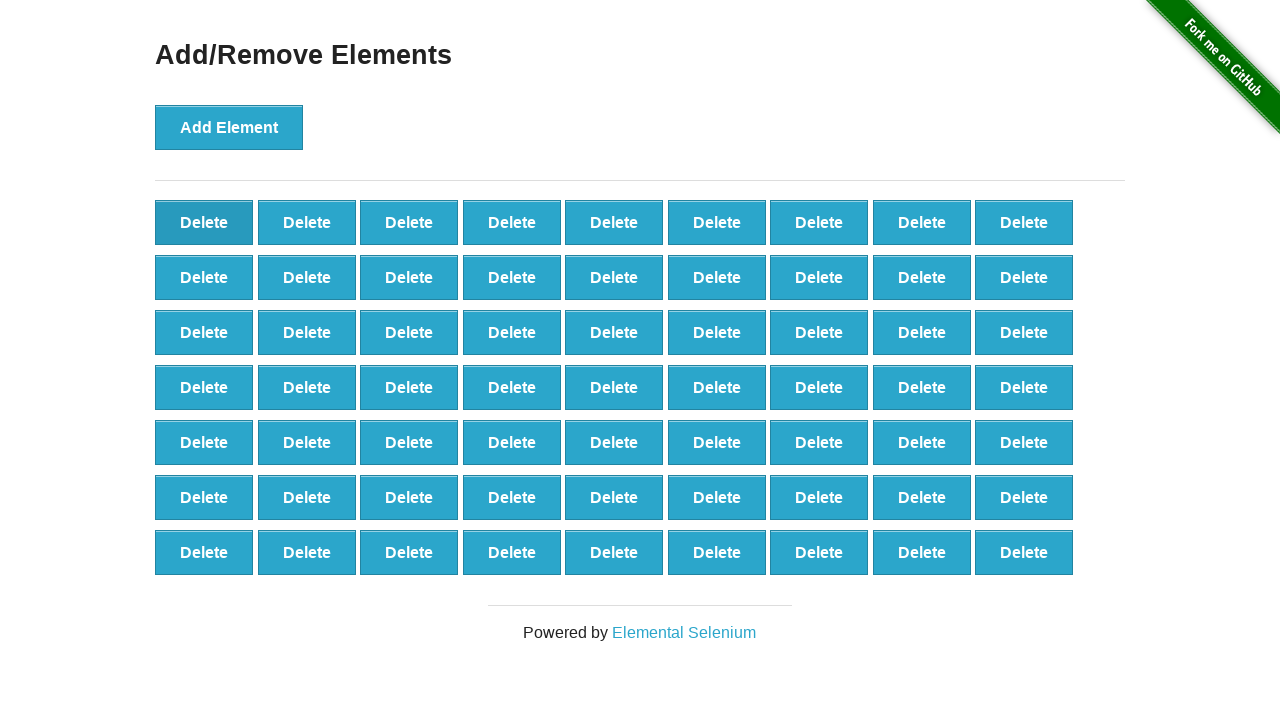

Clicked delete button (iteration 38/60) at (204, 222) on button[onclick='deleteElement()'] >> nth=0
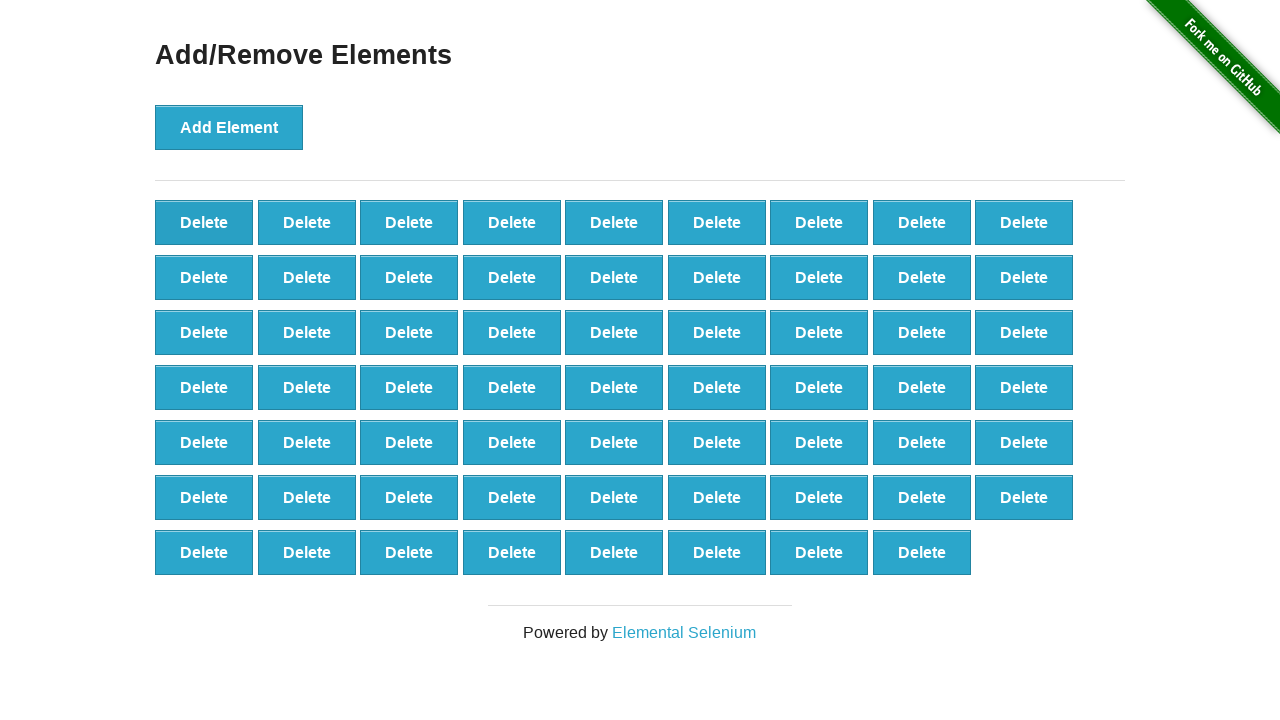

Clicked delete button (iteration 39/60) at (204, 222) on button[onclick='deleteElement()'] >> nth=0
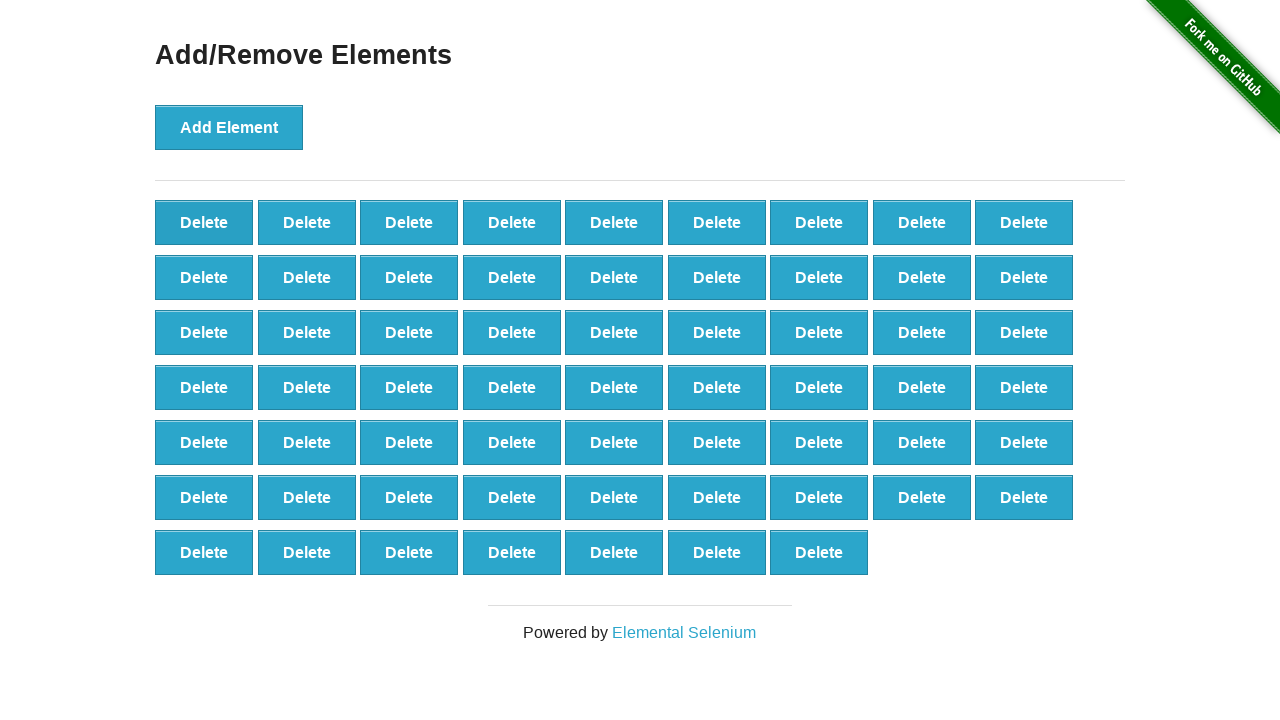

Clicked delete button (iteration 40/60) at (204, 222) on button[onclick='deleteElement()'] >> nth=0
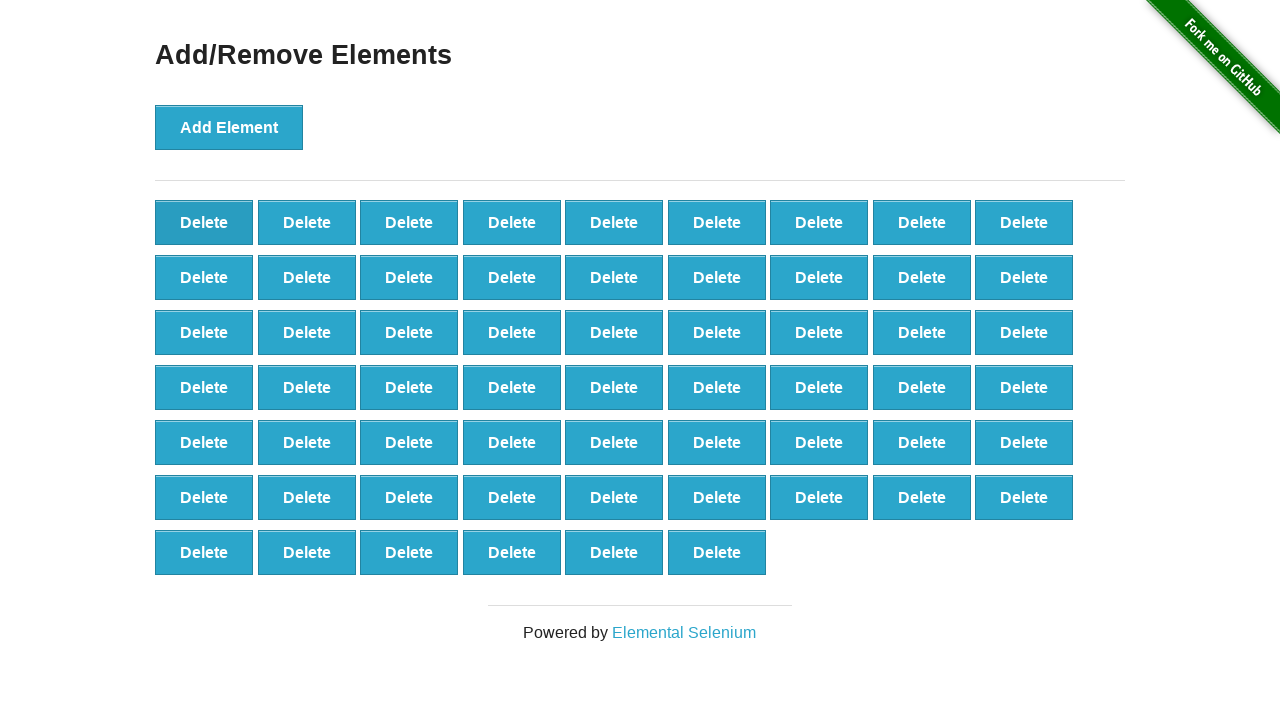

Clicked delete button (iteration 41/60) at (204, 222) on button[onclick='deleteElement()'] >> nth=0
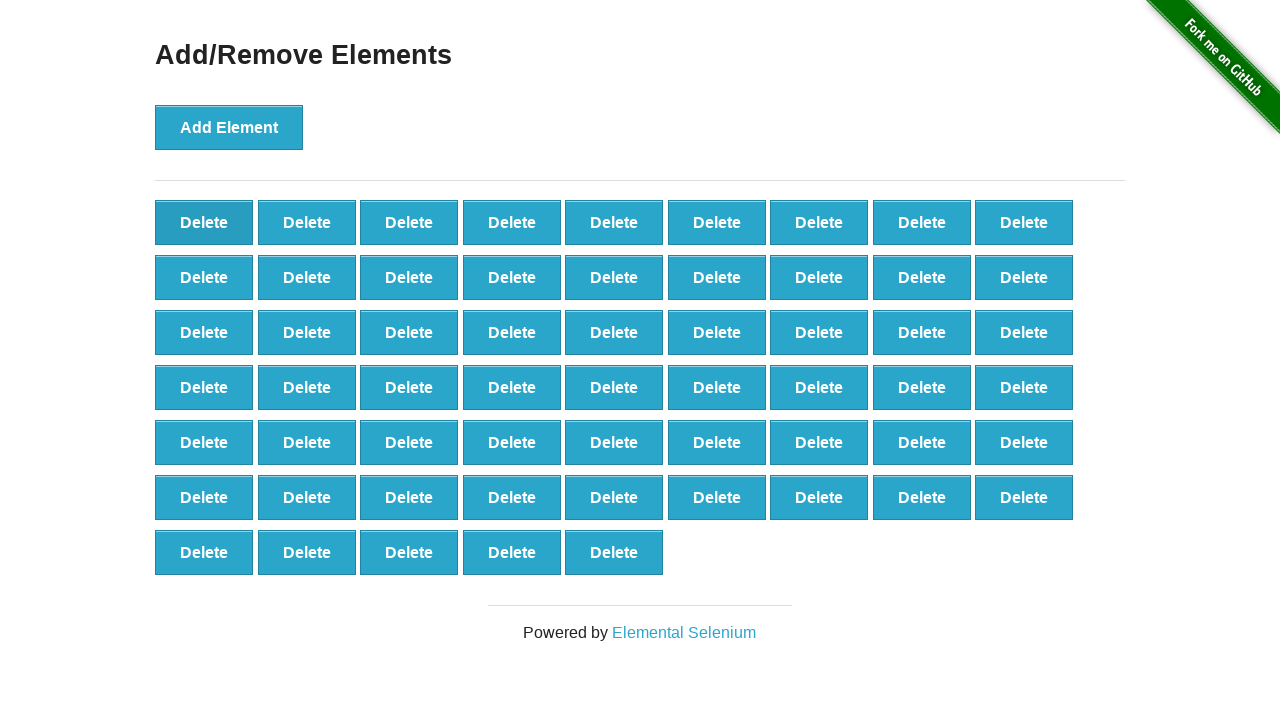

Clicked delete button (iteration 42/60) at (204, 222) on button[onclick='deleteElement()'] >> nth=0
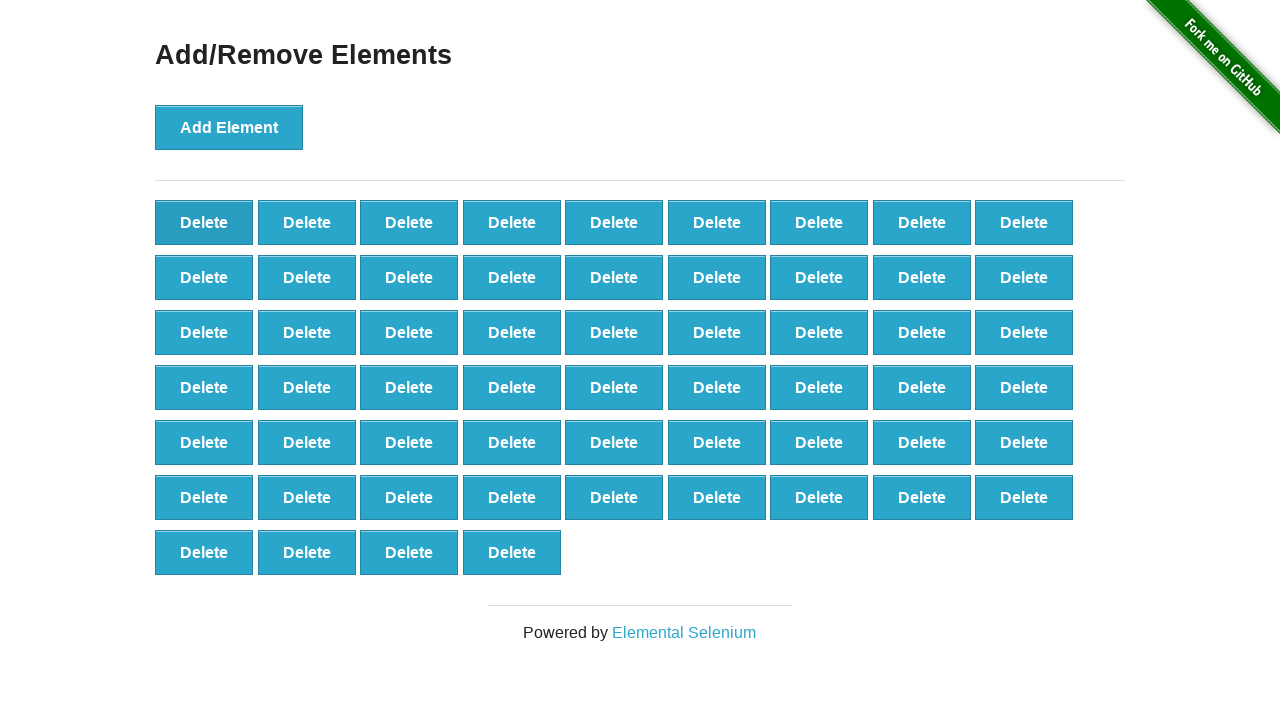

Clicked delete button (iteration 43/60) at (204, 222) on button[onclick='deleteElement()'] >> nth=0
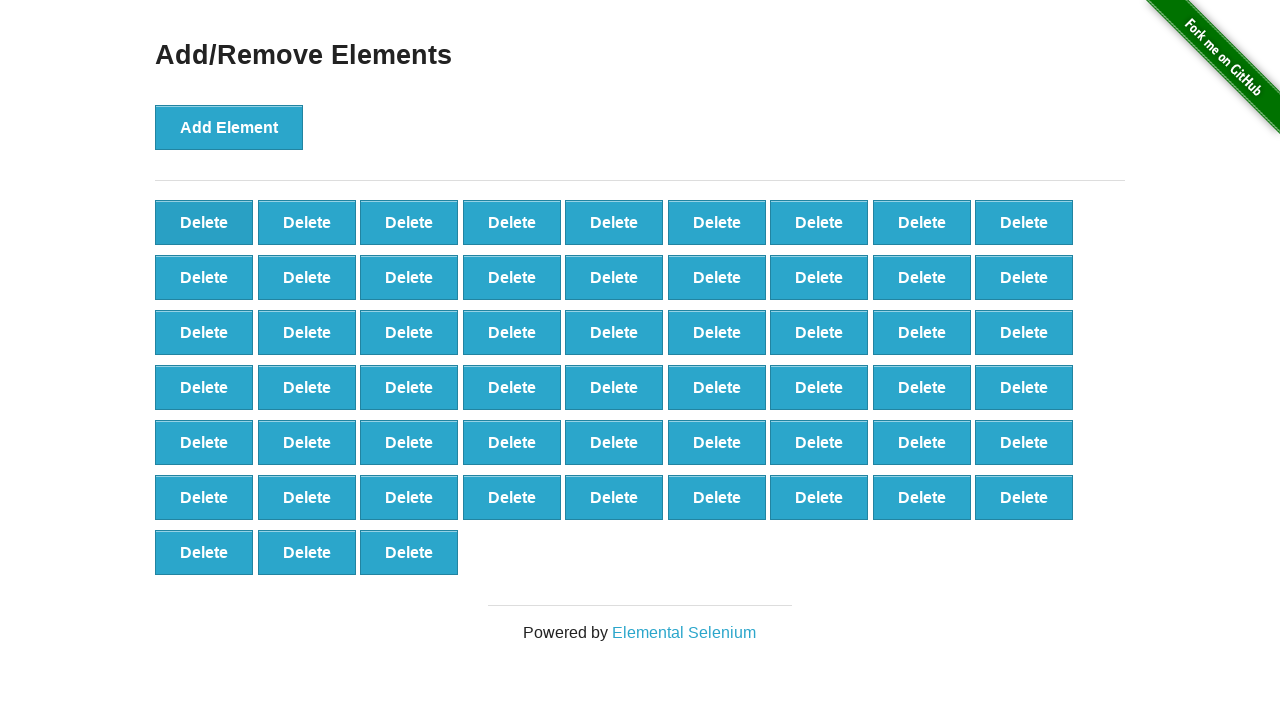

Clicked delete button (iteration 44/60) at (204, 222) on button[onclick='deleteElement()'] >> nth=0
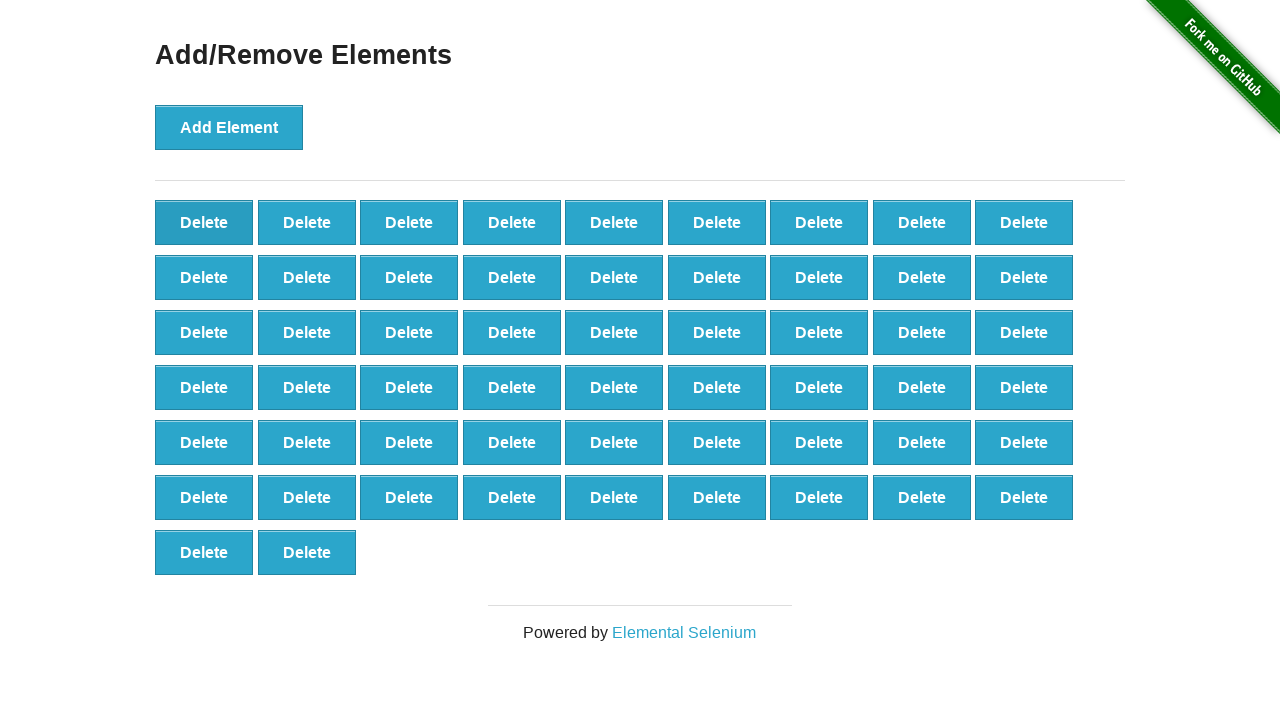

Clicked delete button (iteration 45/60) at (204, 222) on button[onclick='deleteElement()'] >> nth=0
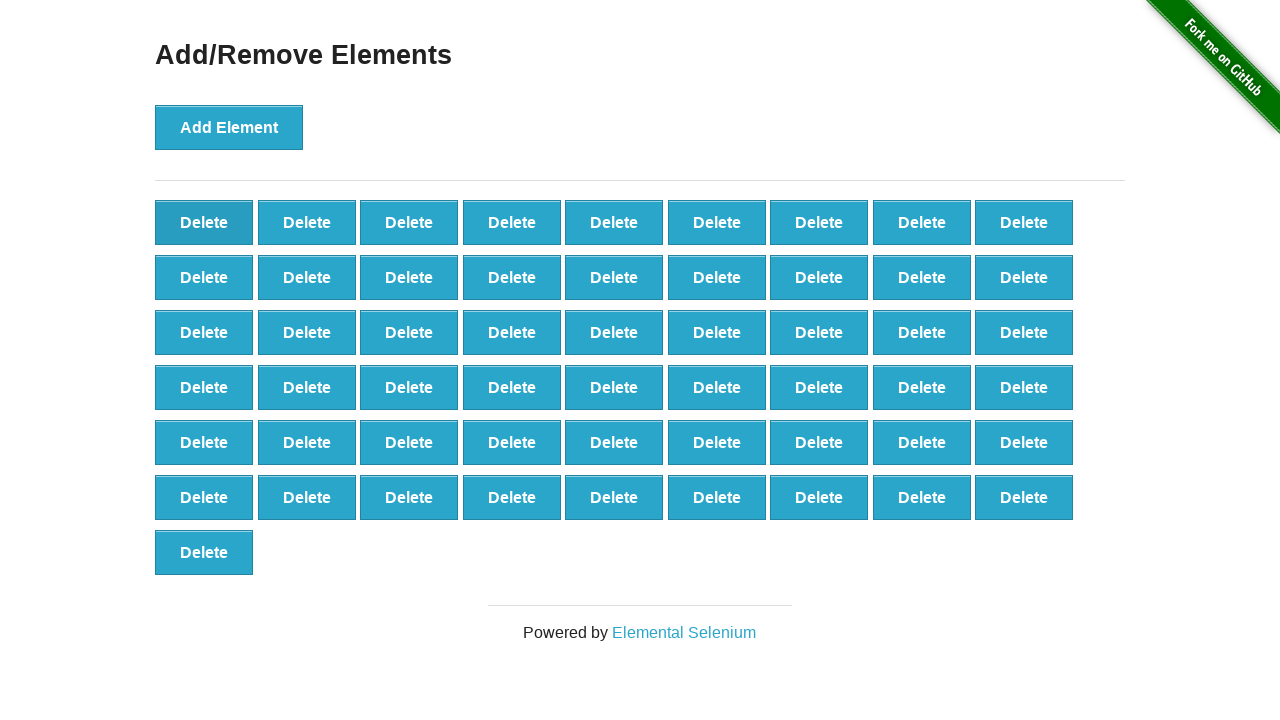

Clicked delete button (iteration 46/60) at (204, 222) on button[onclick='deleteElement()'] >> nth=0
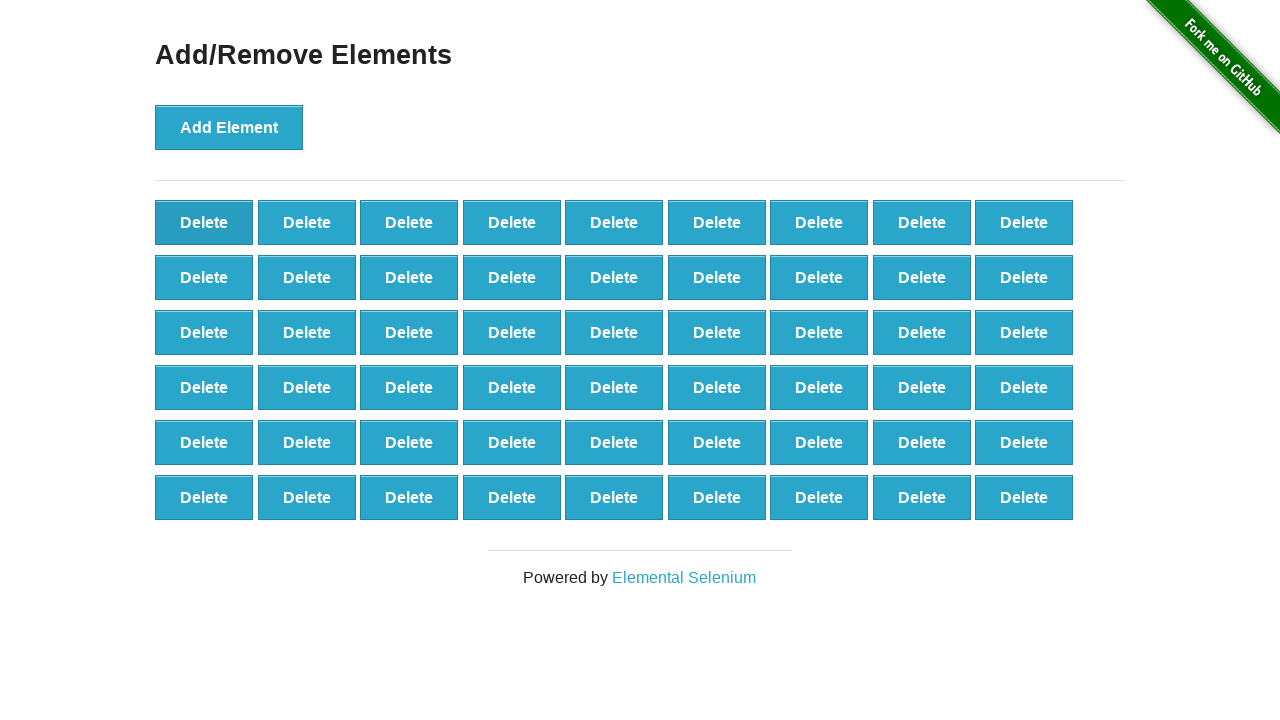

Clicked delete button (iteration 47/60) at (204, 222) on button[onclick='deleteElement()'] >> nth=0
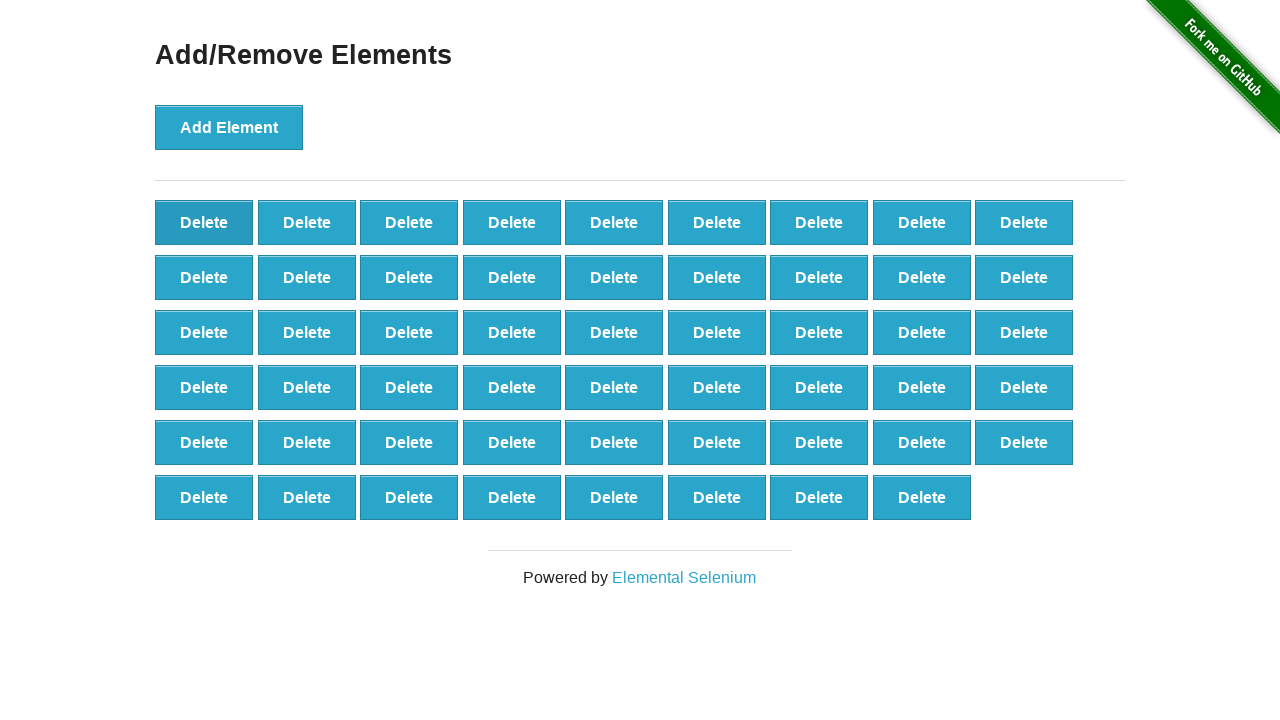

Clicked delete button (iteration 48/60) at (204, 222) on button[onclick='deleteElement()'] >> nth=0
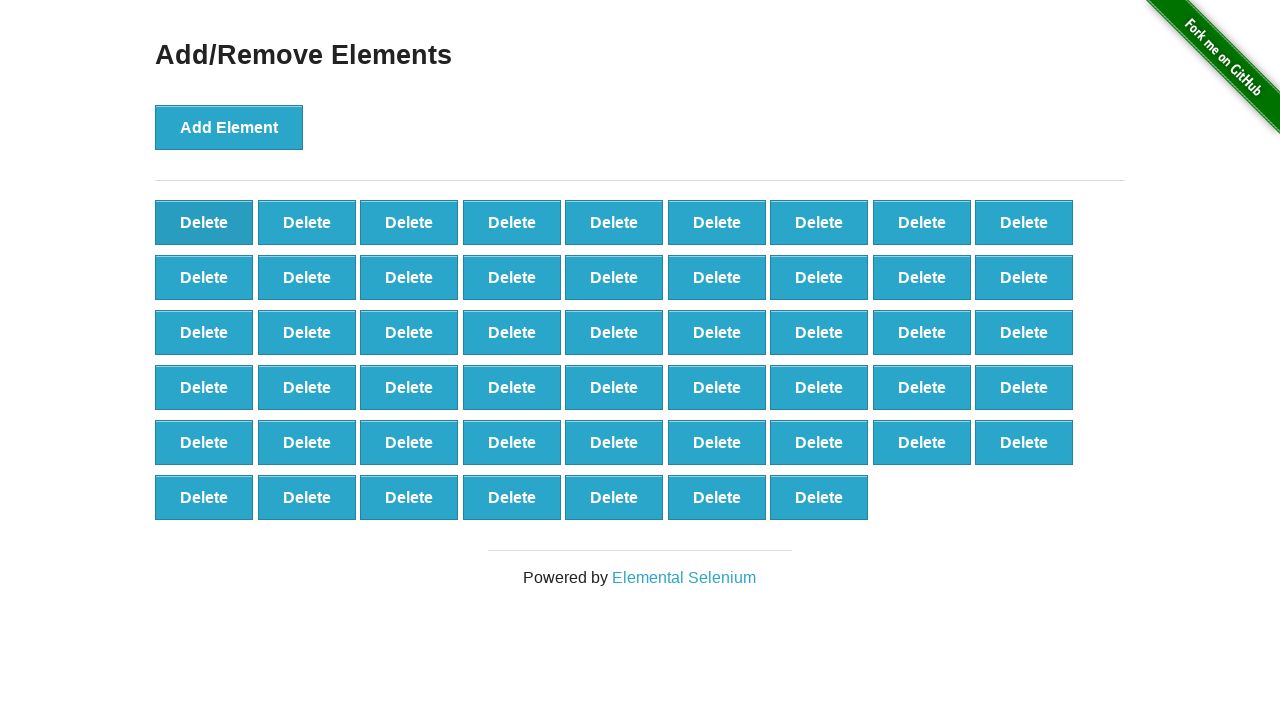

Clicked delete button (iteration 49/60) at (204, 222) on button[onclick='deleteElement()'] >> nth=0
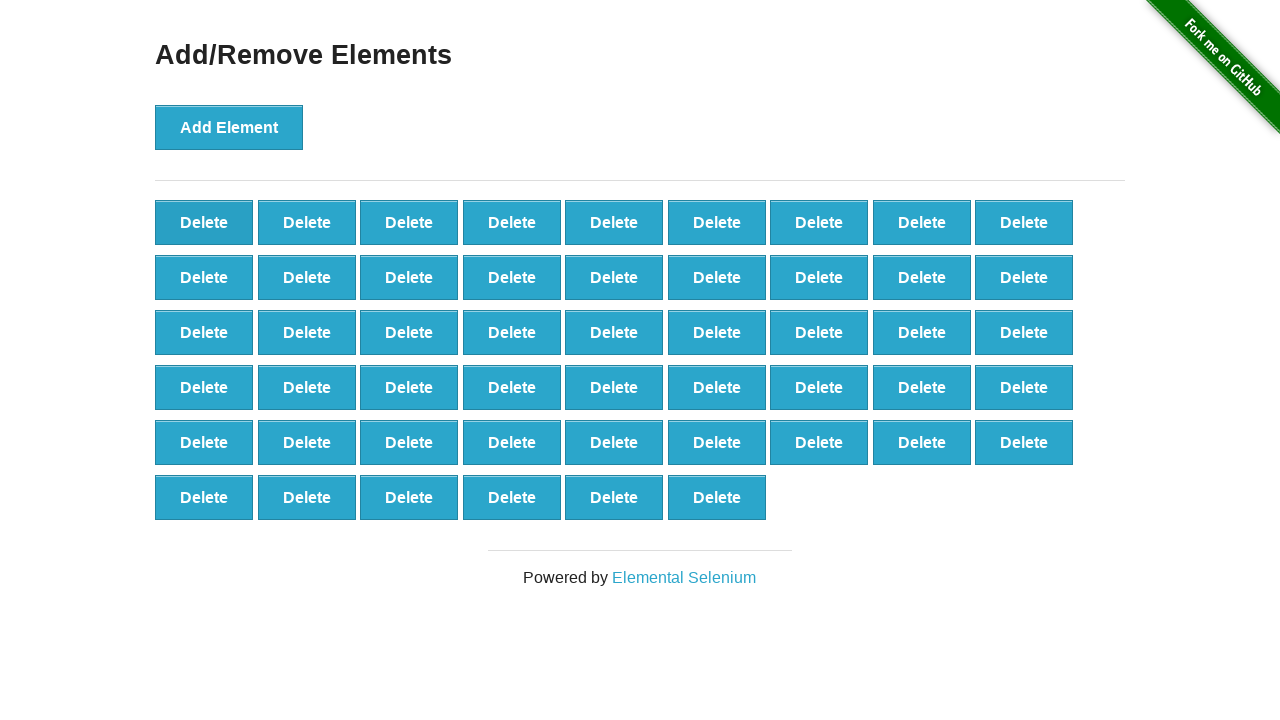

Clicked delete button (iteration 50/60) at (204, 222) on button[onclick='deleteElement()'] >> nth=0
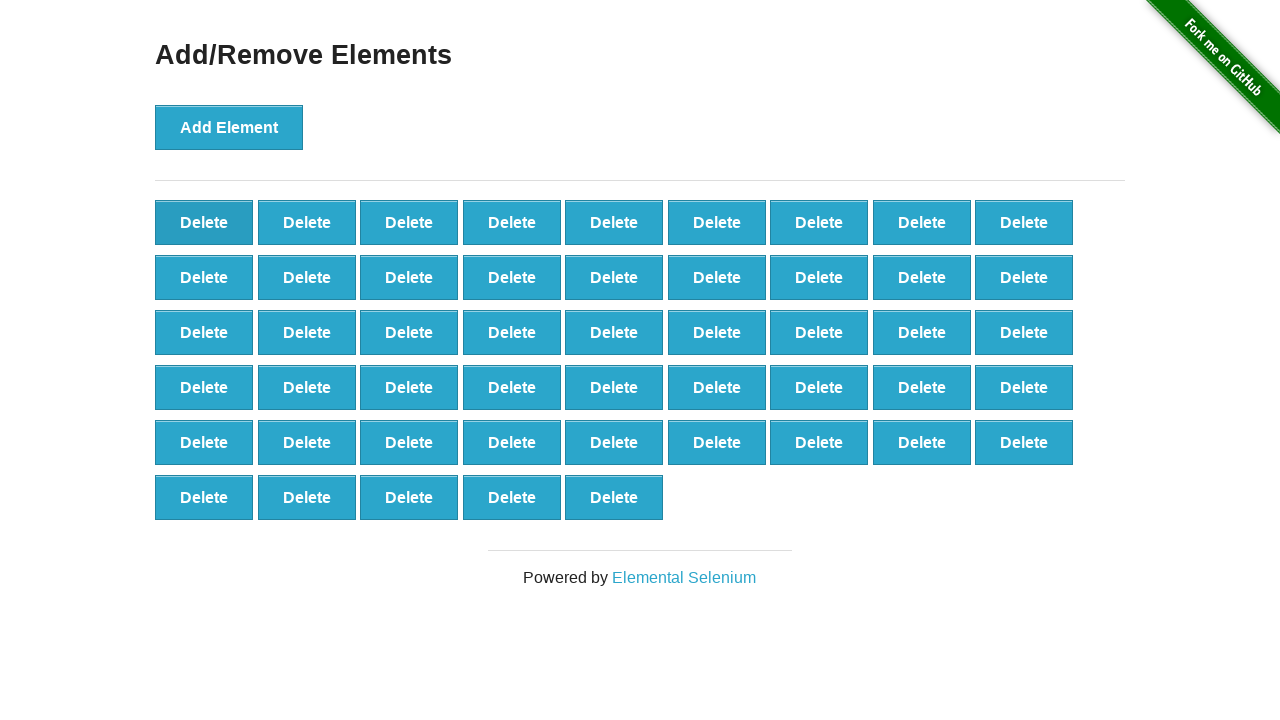

Clicked delete button (iteration 51/60) at (204, 222) on button[onclick='deleteElement()'] >> nth=0
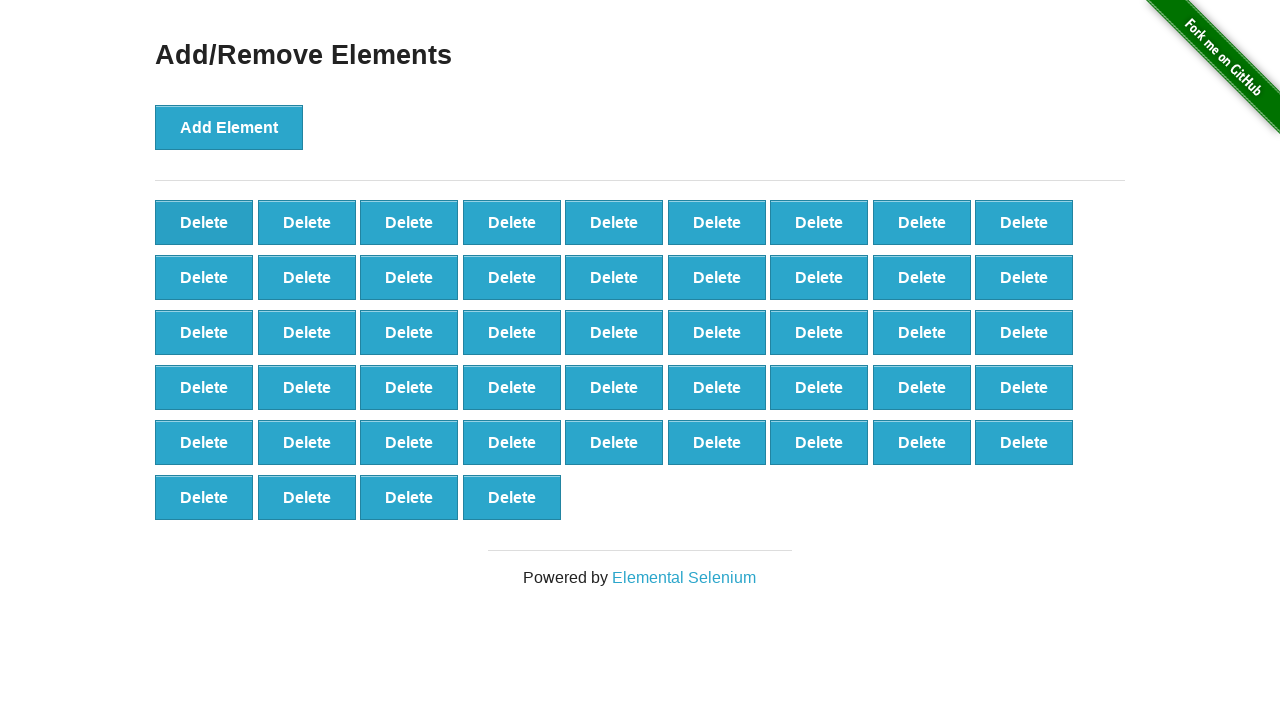

Clicked delete button (iteration 52/60) at (204, 222) on button[onclick='deleteElement()'] >> nth=0
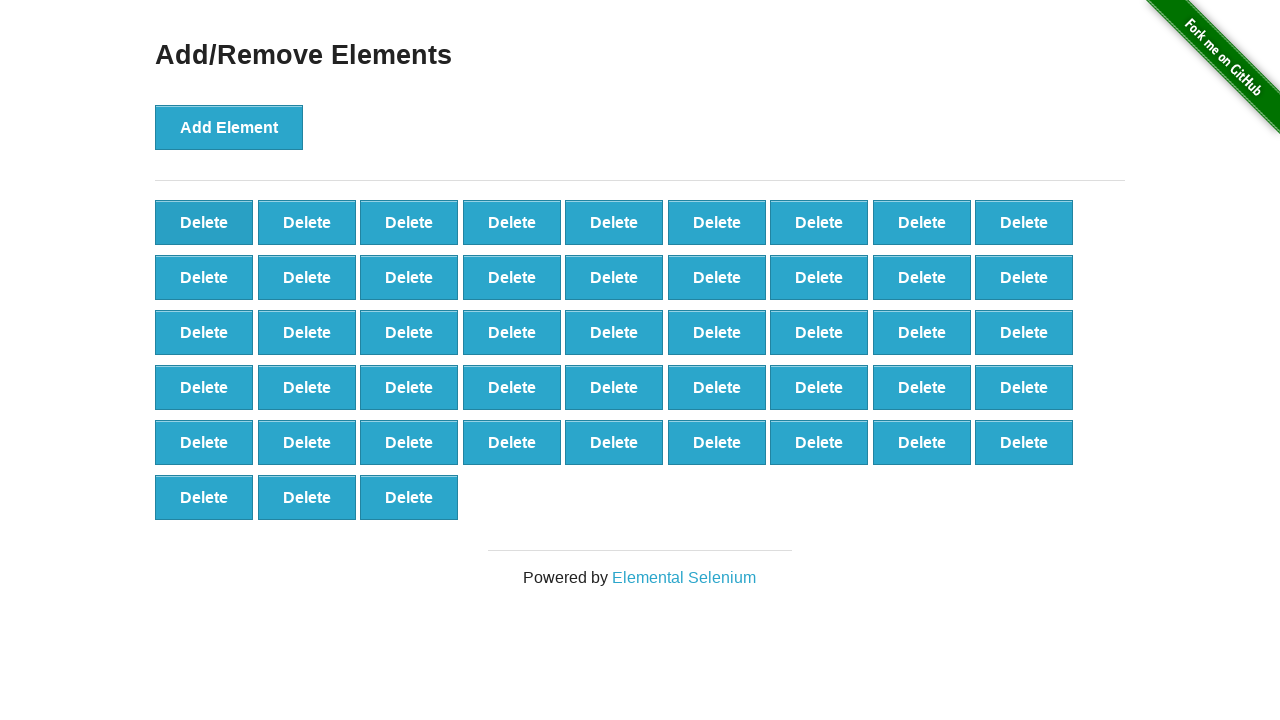

Clicked delete button (iteration 53/60) at (204, 222) on button[onclick='deleteElement()'] >> nth=0
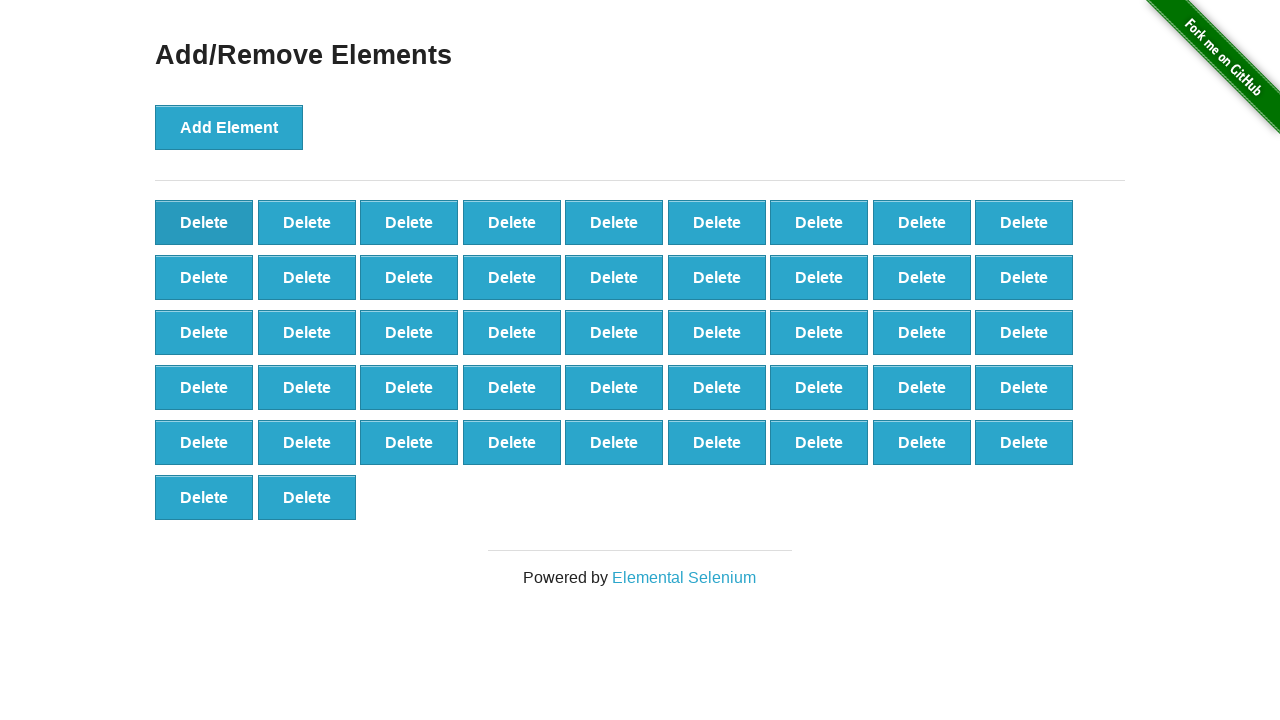

Clicked delete button (iteration 54/60) at (204, 222) on button[onclick='deleteElement()'] >> nth=0
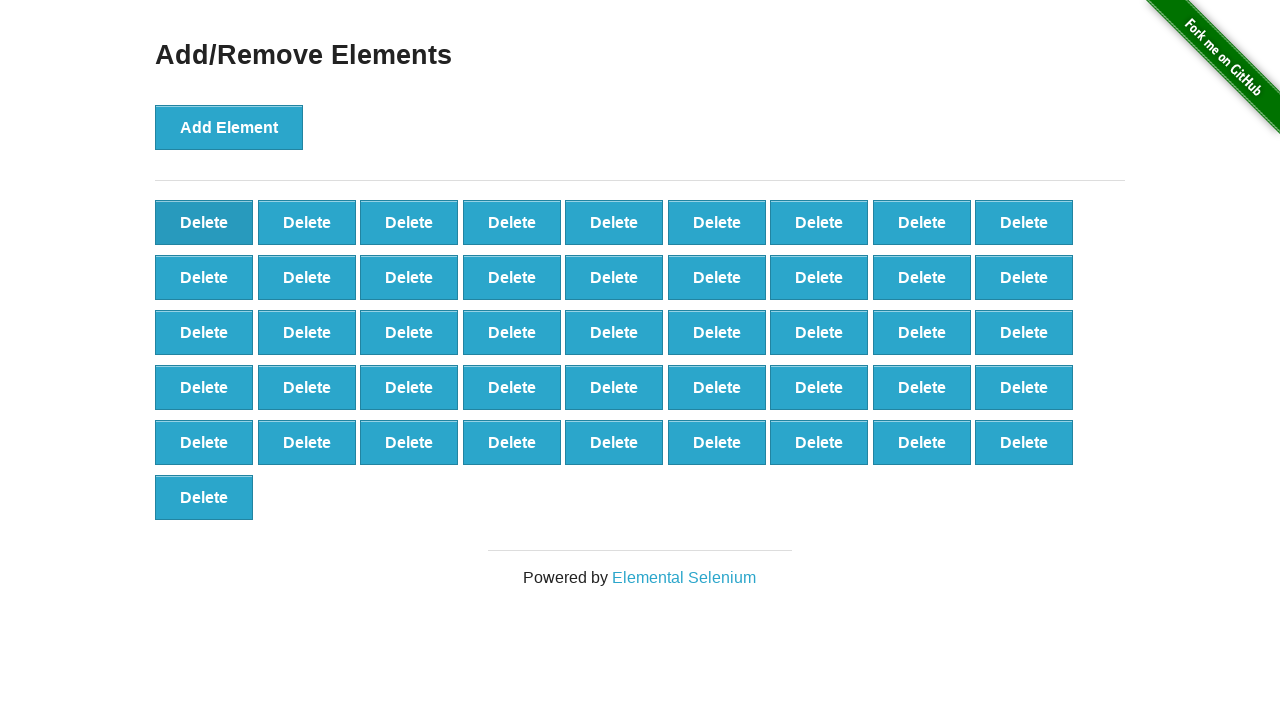

Clicked delete button (iteration 55/60) at (204, 222) on button[onclick='deleteElement()'] >> nth=0
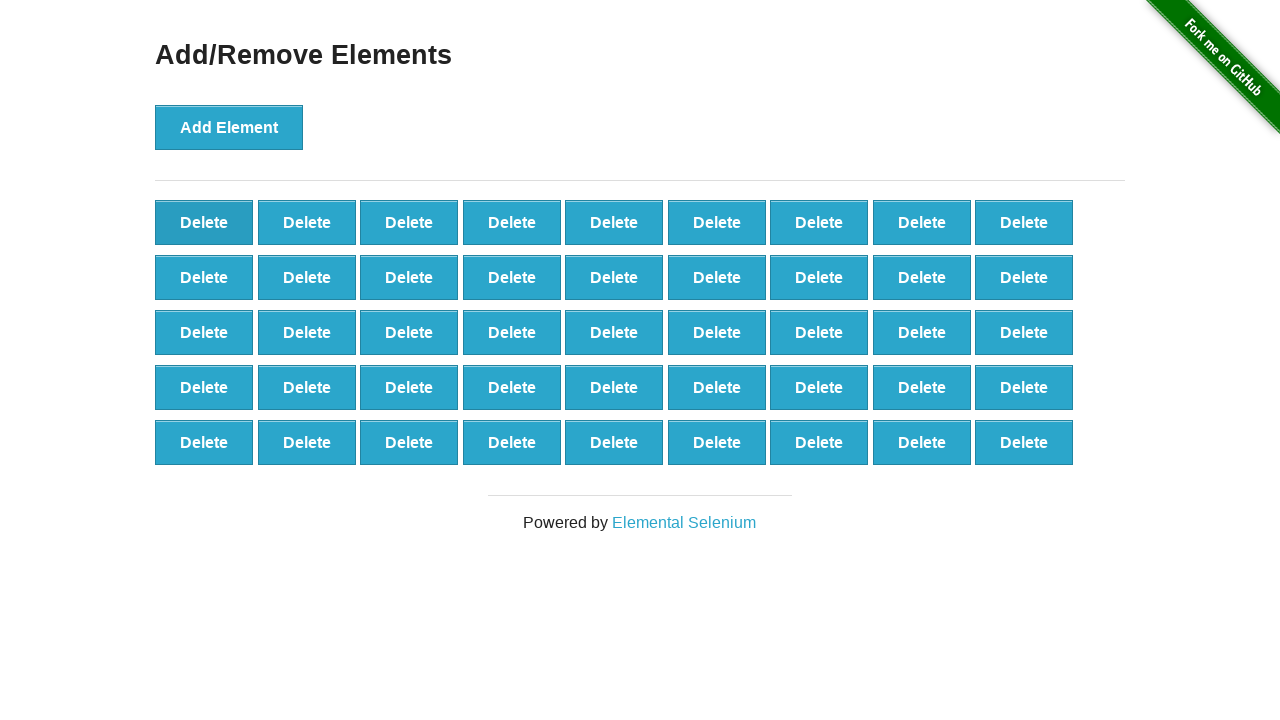

Clicked delete button (iteration 56/60) at (204, 222) on button[onclick='deleteElement()'] >> nth=0
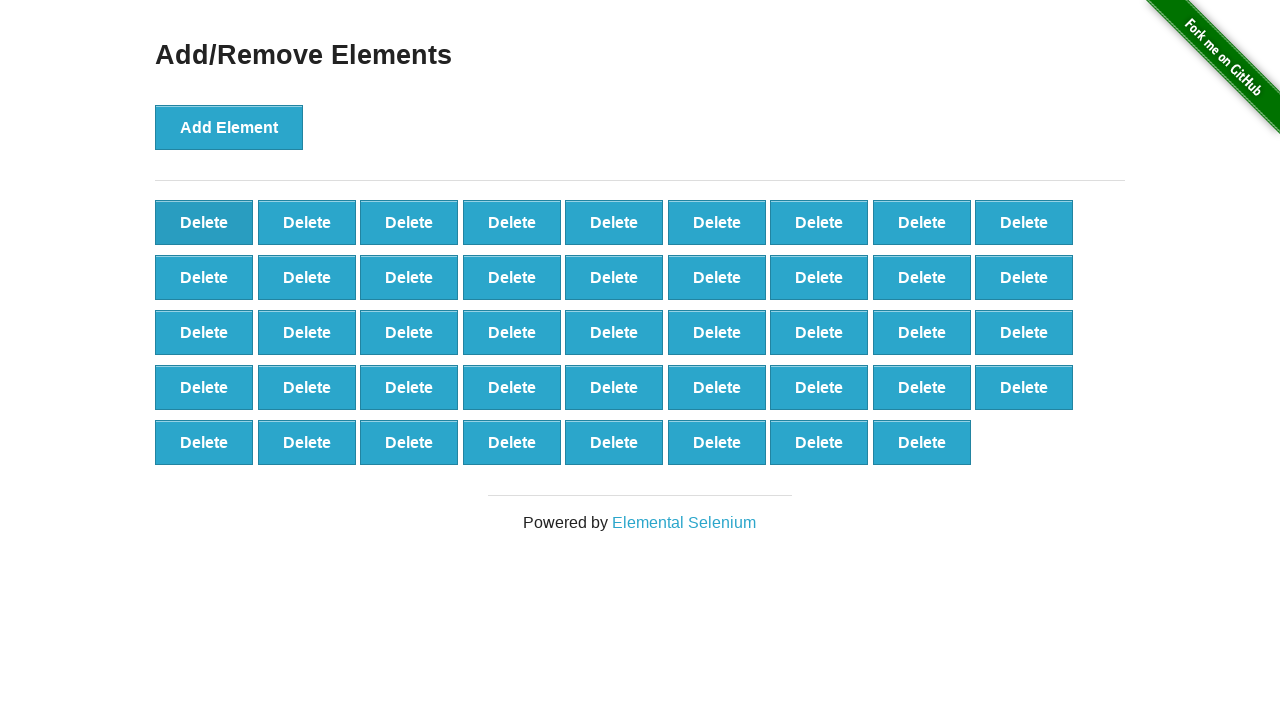

Clicked delete button (iteration 57/60) at (204, 222) on button[onclick='deleteElement()'] >> nth=0
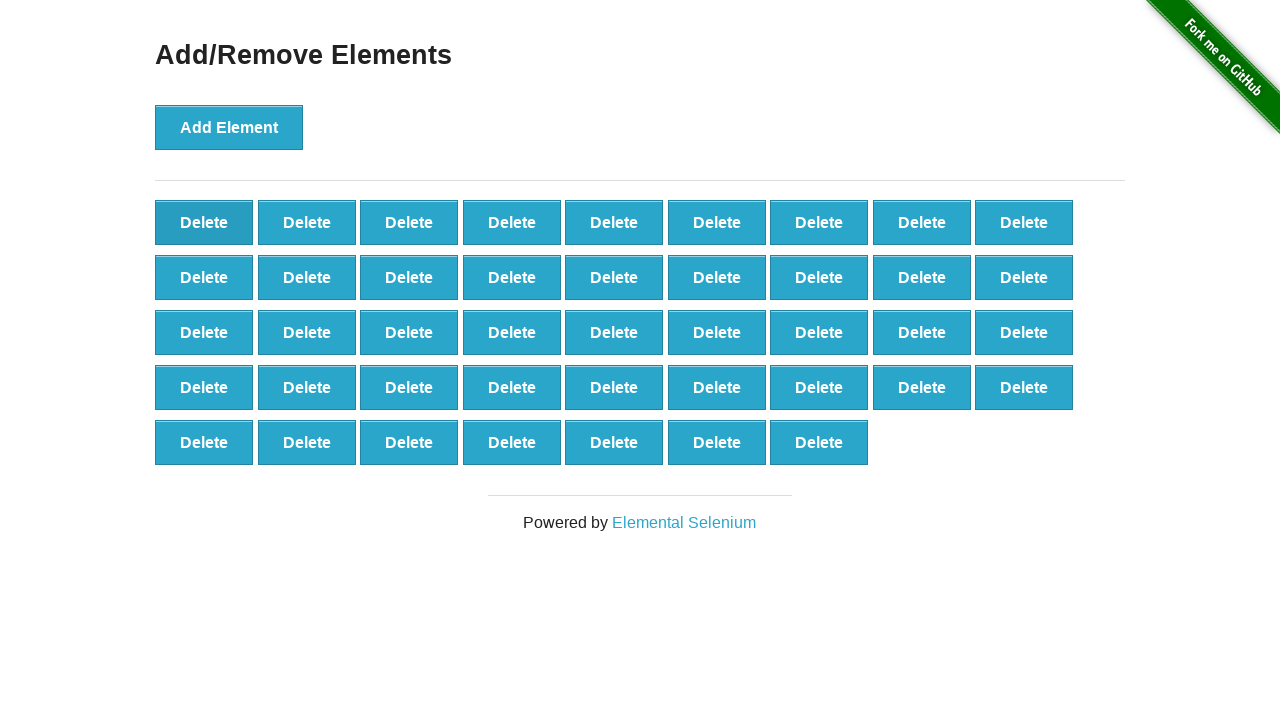

Clicked delete button (iteration 58/60) at (204, 222) on button[onclick='deleteElement()'] >> nth=0
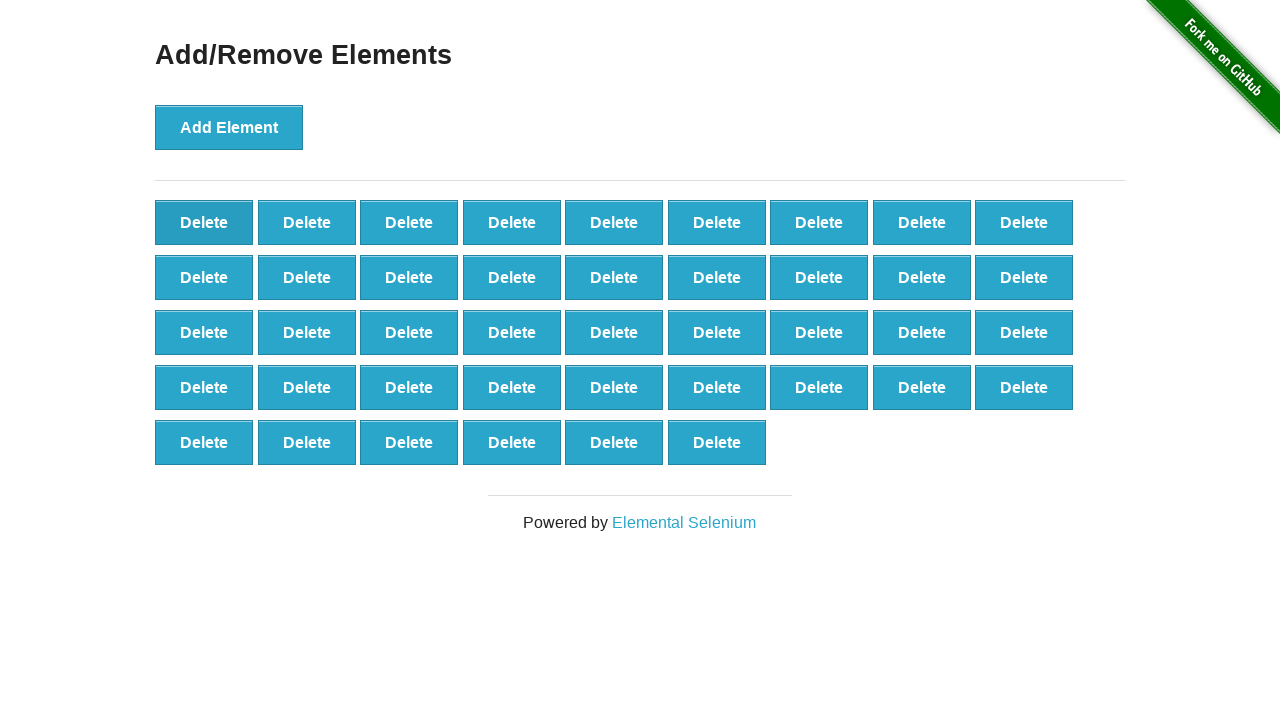

Clicked delete button (iteration 59/60) at (204, 222) on button[onclick='deleteElement()'] >> nth=0
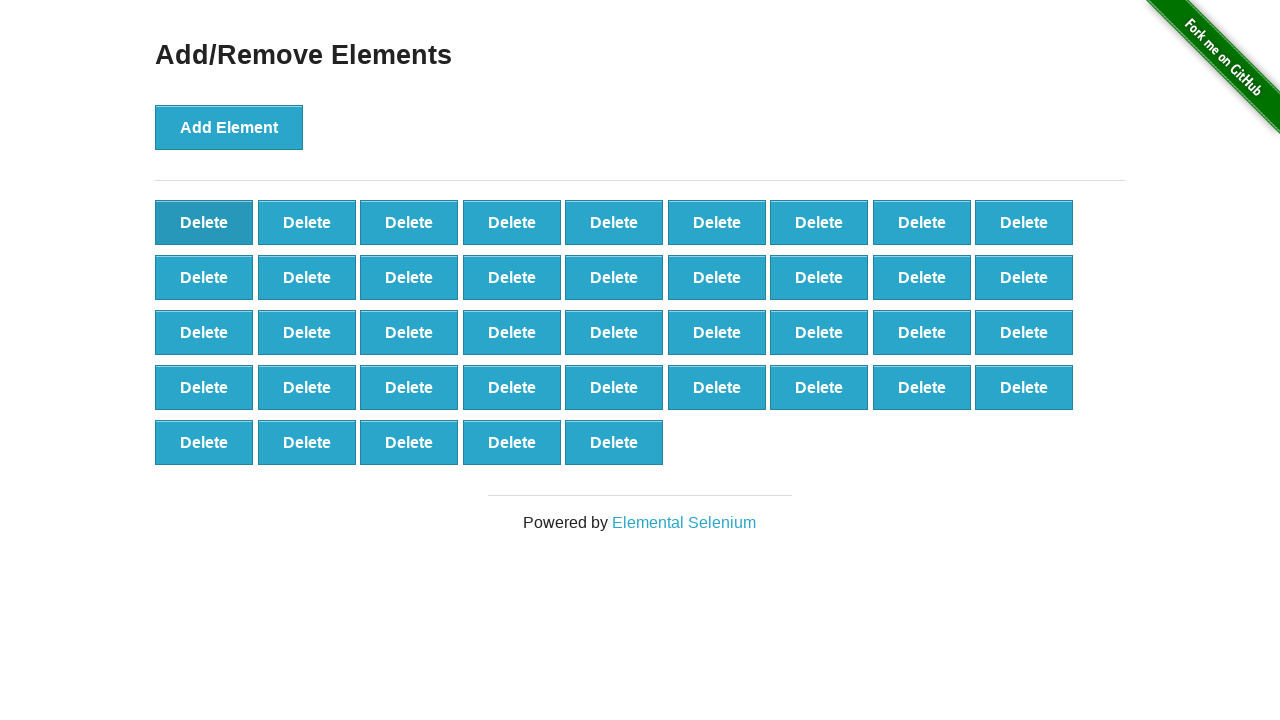

Clicked delete button (iteration 60/60) at (204, 222) on button[onclick='deleteElement()'] >> nth=0
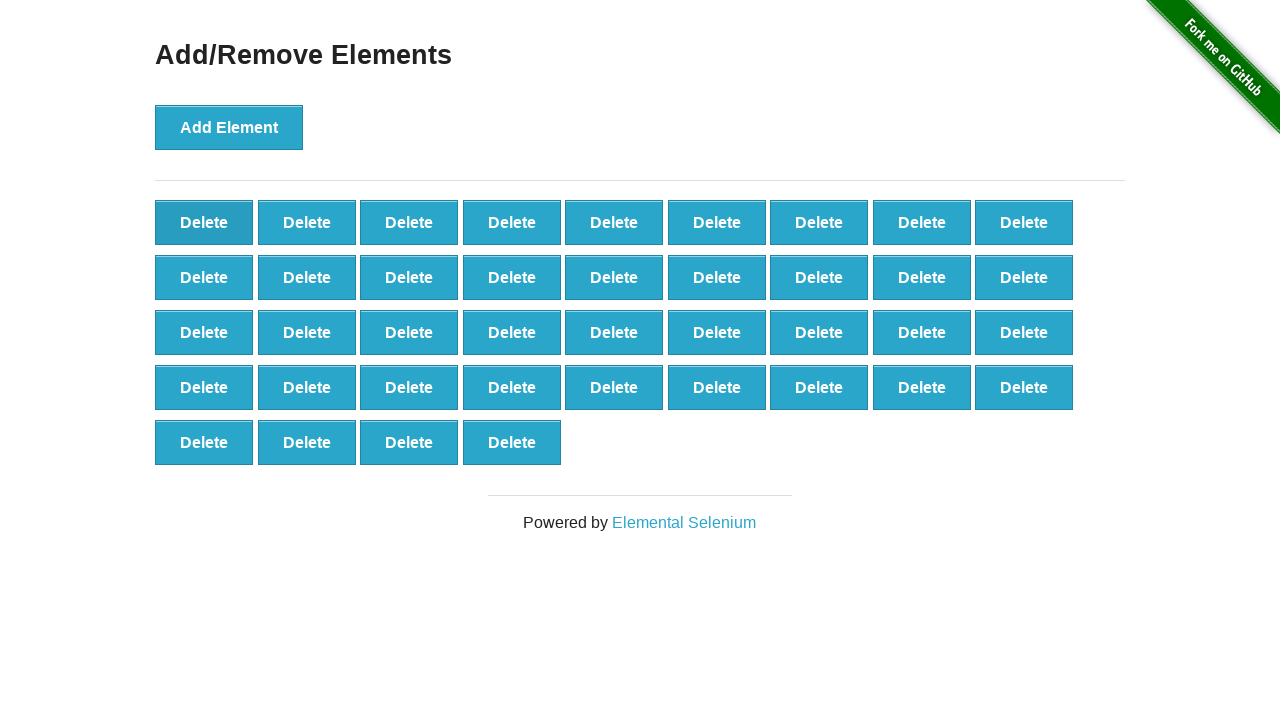

Waited 500ms for DOM to update
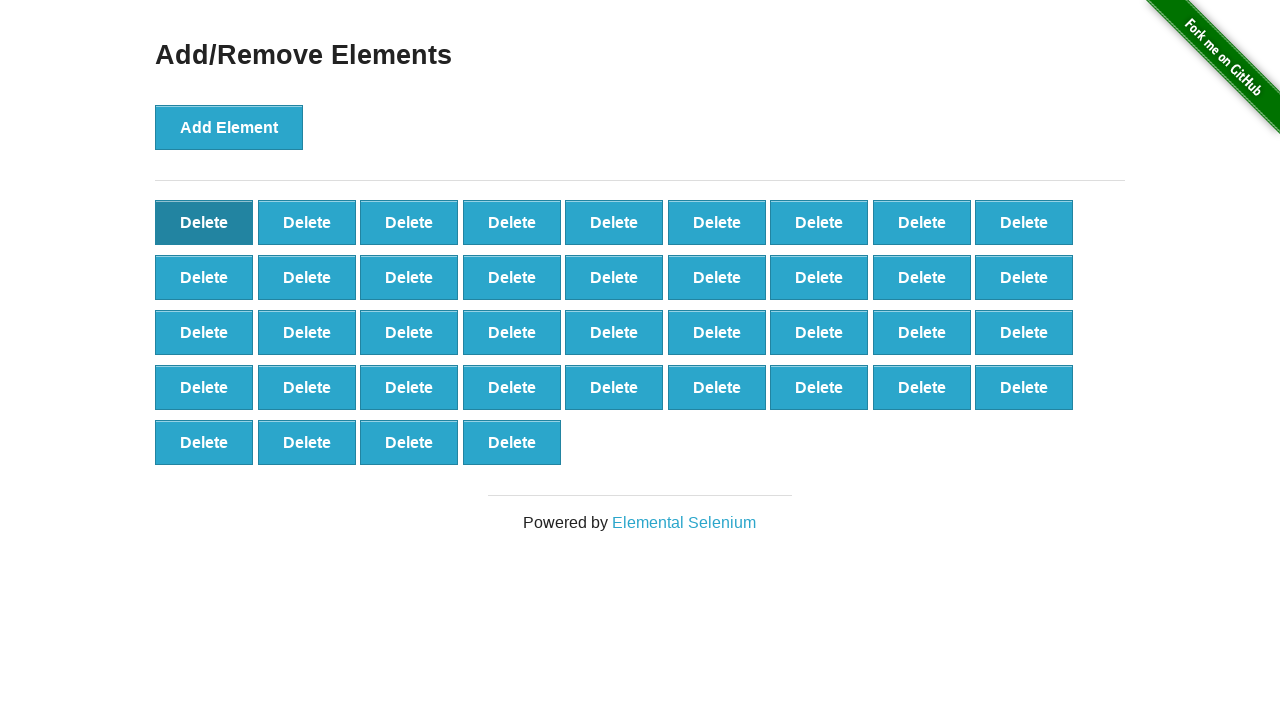

Retrieved remaining delete buttons count: 40
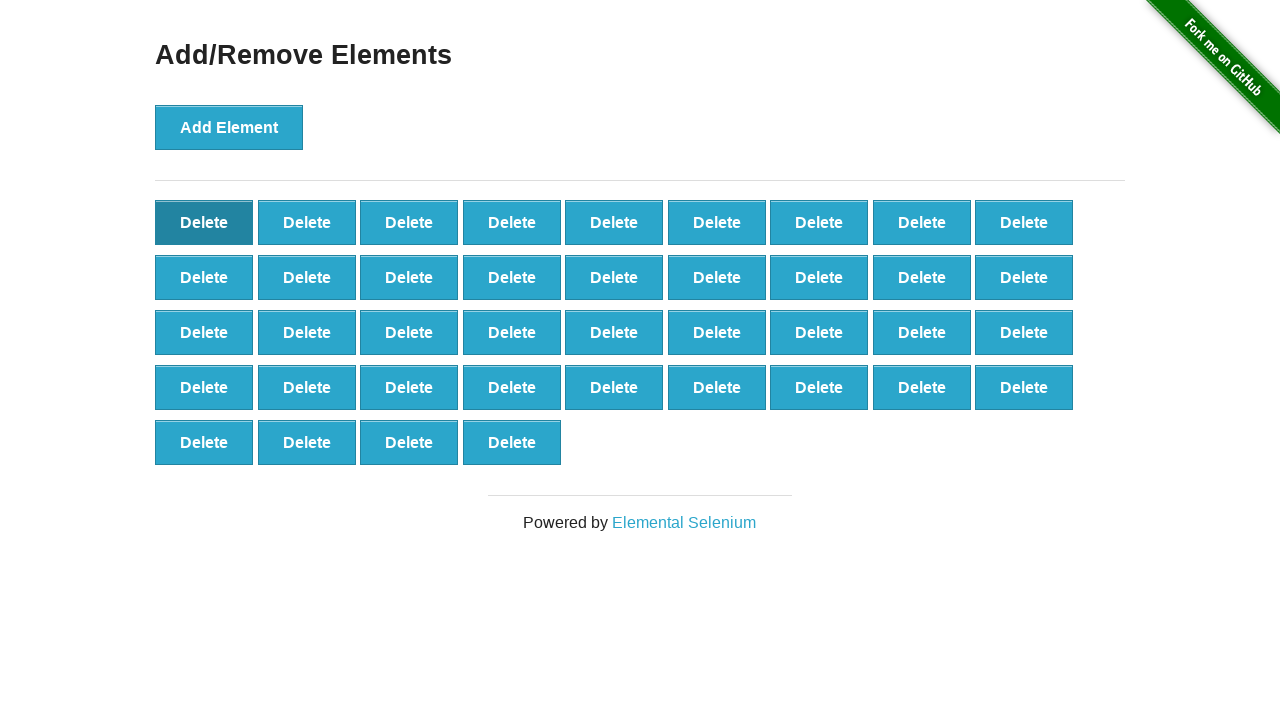

Assertion passed: 40 delete buttons remain as expected
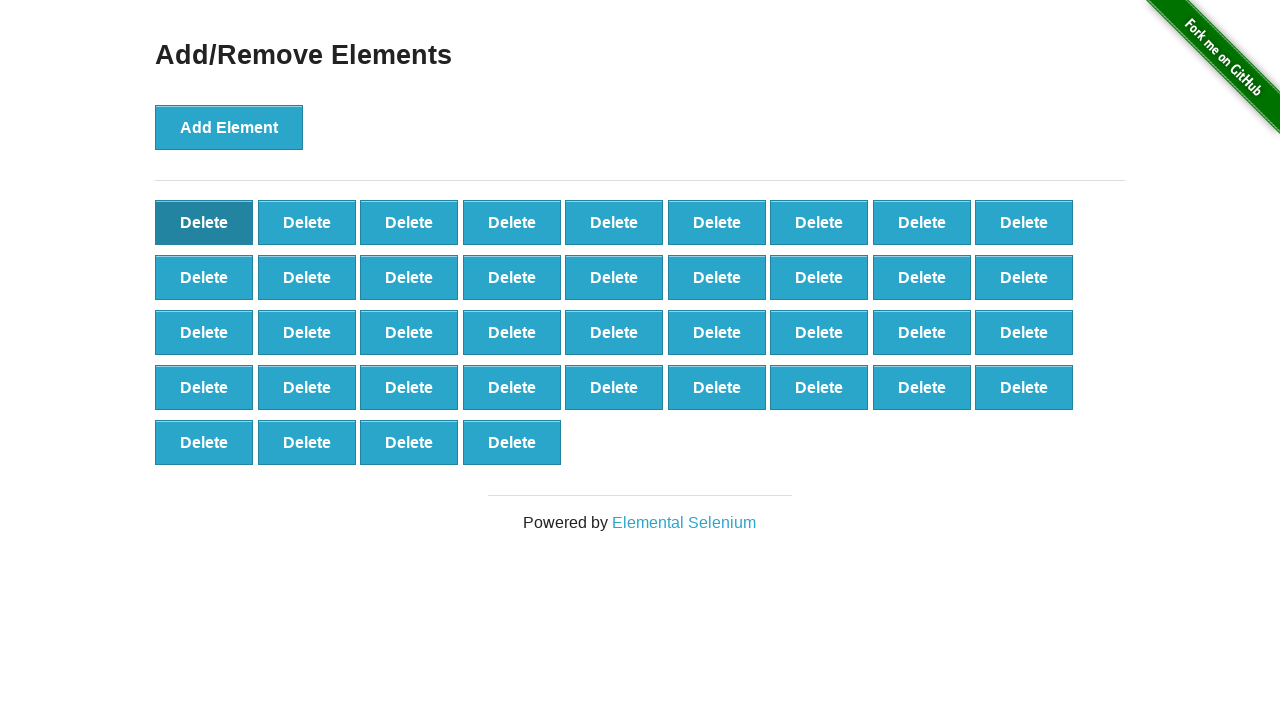

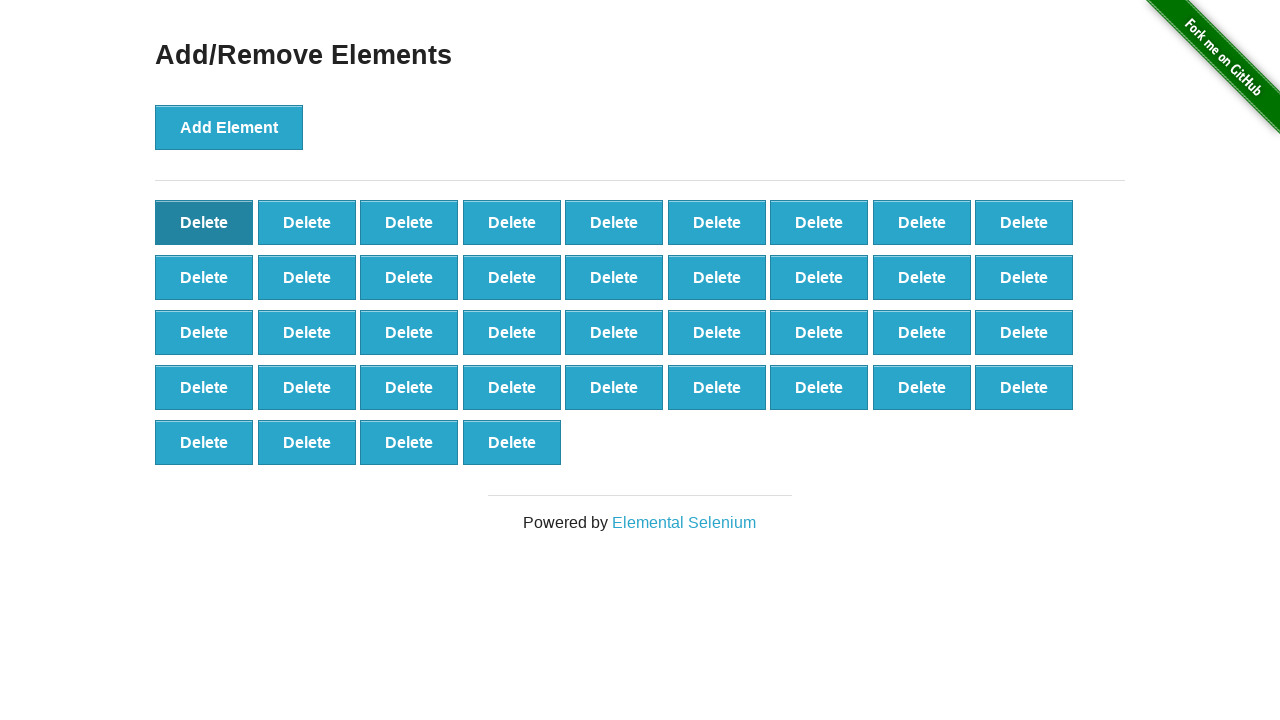